Tests dropdown menu functionality by selecting all options that start with the letter "B" from a select dropdown element

Starting URL: https://www.globalsqa.com/demo-site/select-dropdown-menu/

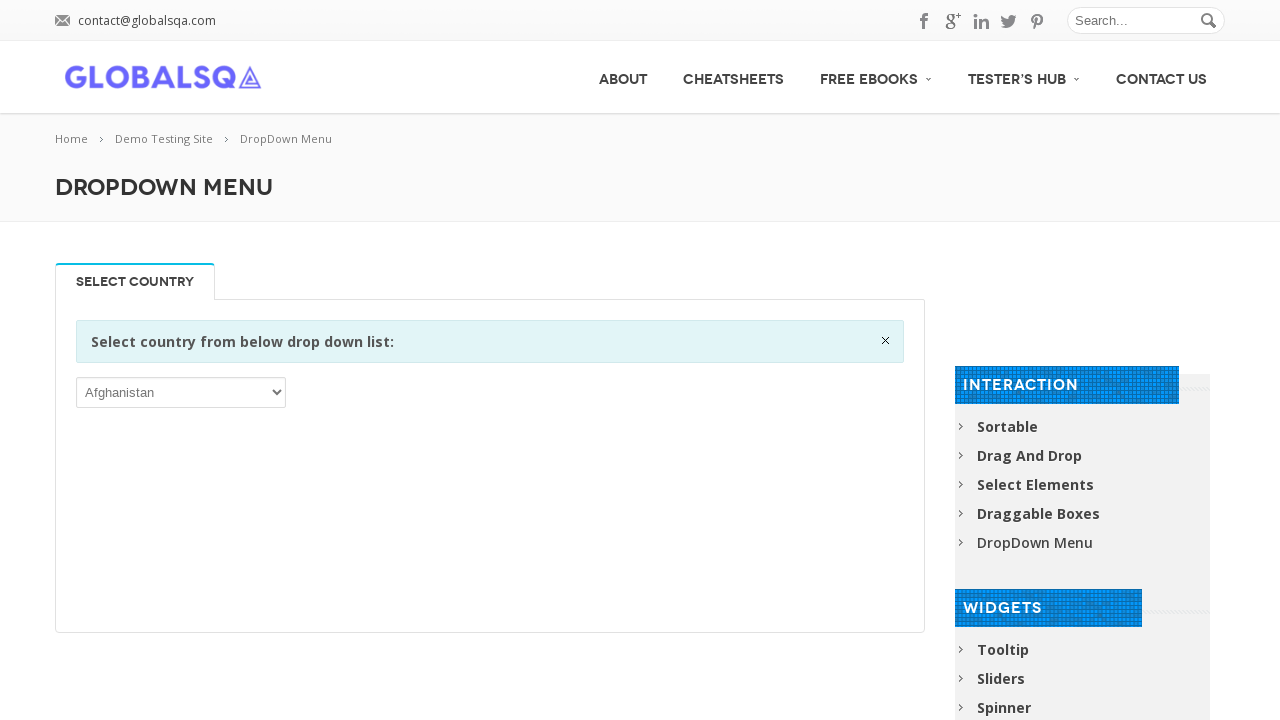

Waited for dropdown selector to be visible
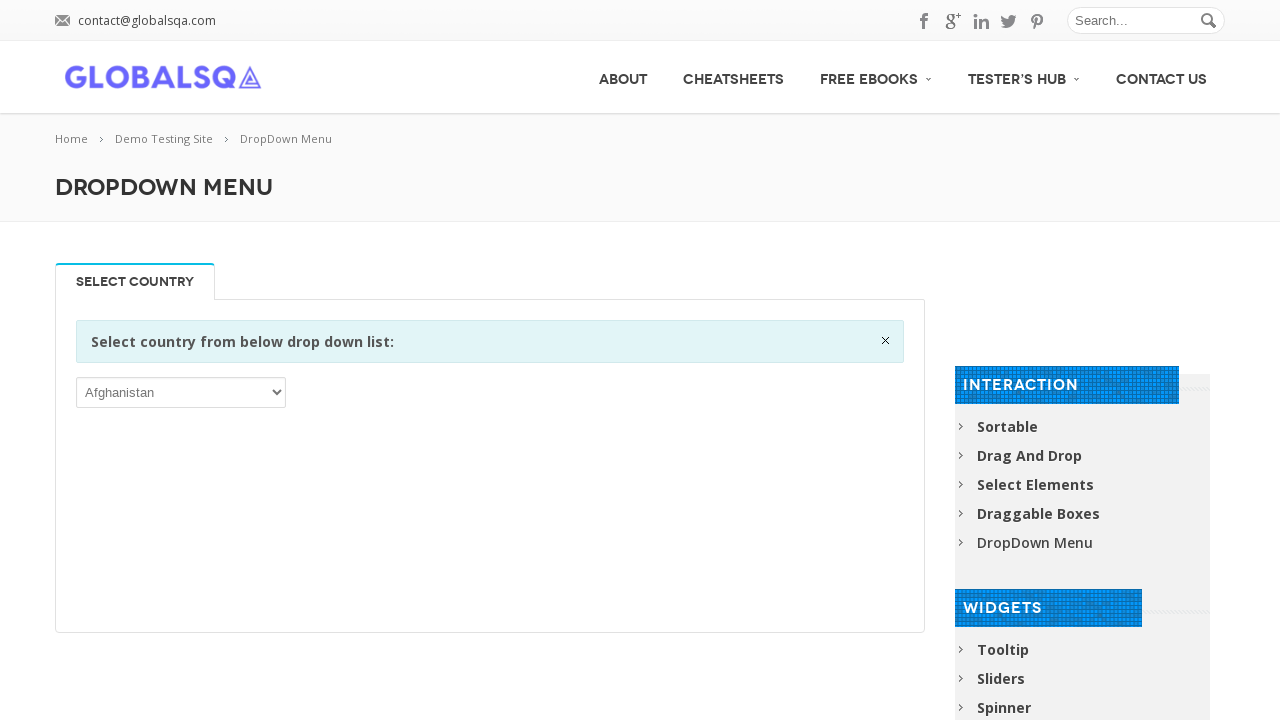

Located the select dropdown element
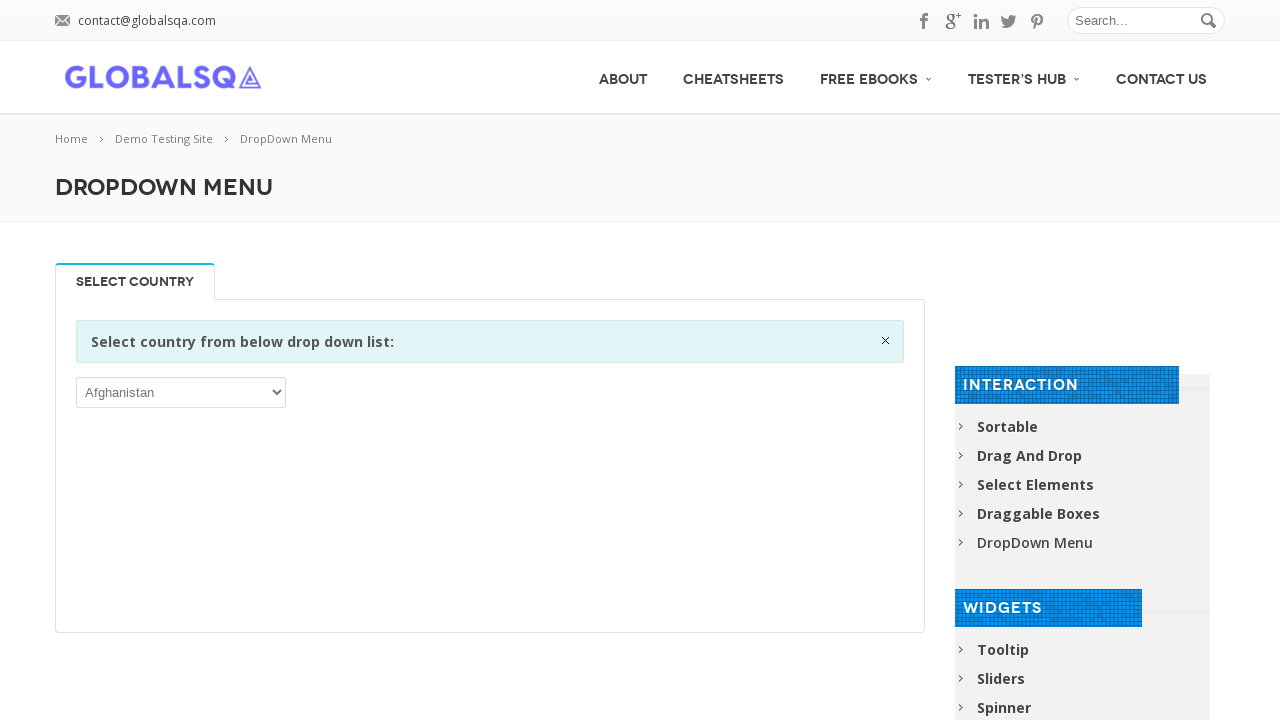

Retrieved all option elements from dropdown
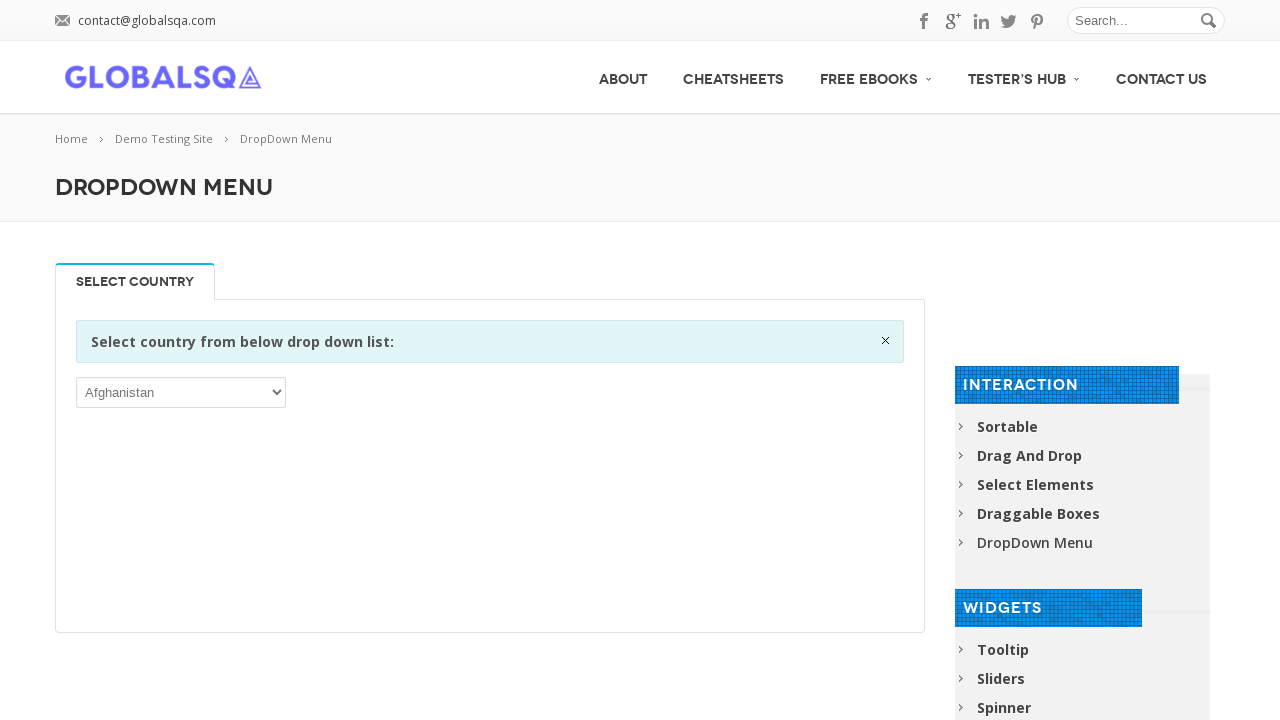

Retrieved option text: 'Afghanistan'
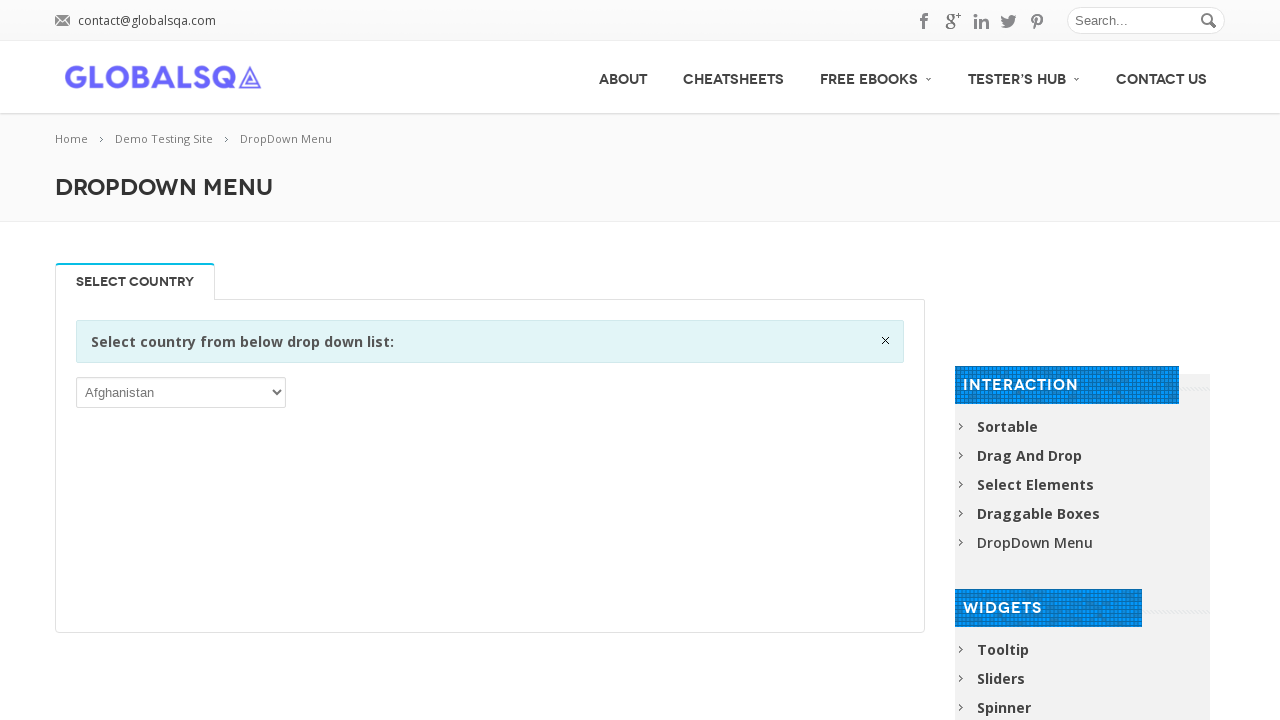

Retrieved option text: 'Åland Islands'
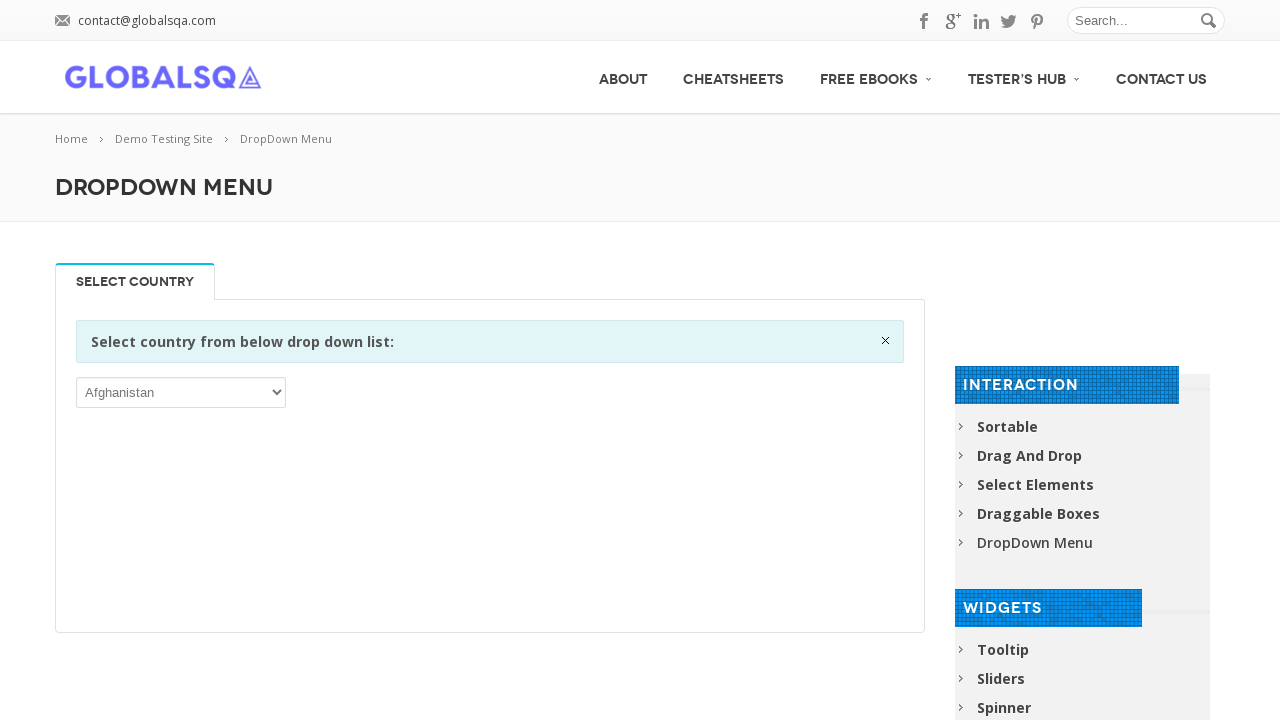

Retrieved option text: 'Albania'
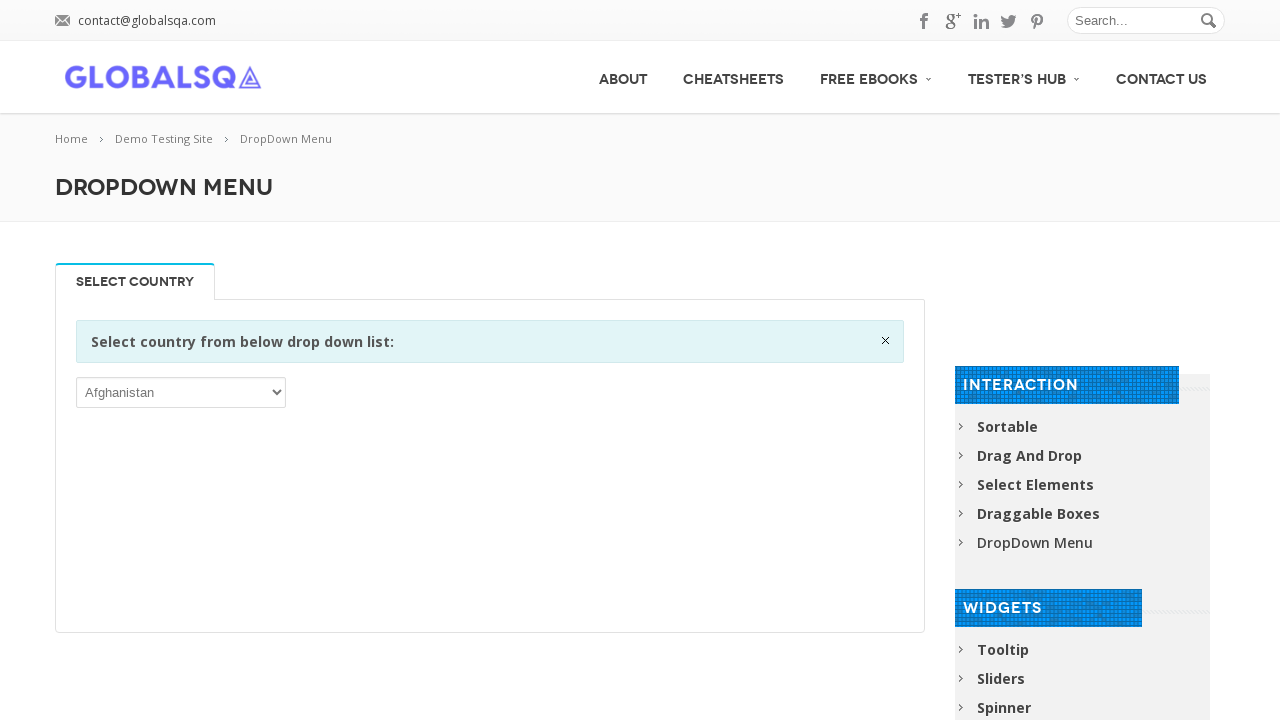

Retrieved option text: 'Algeria'
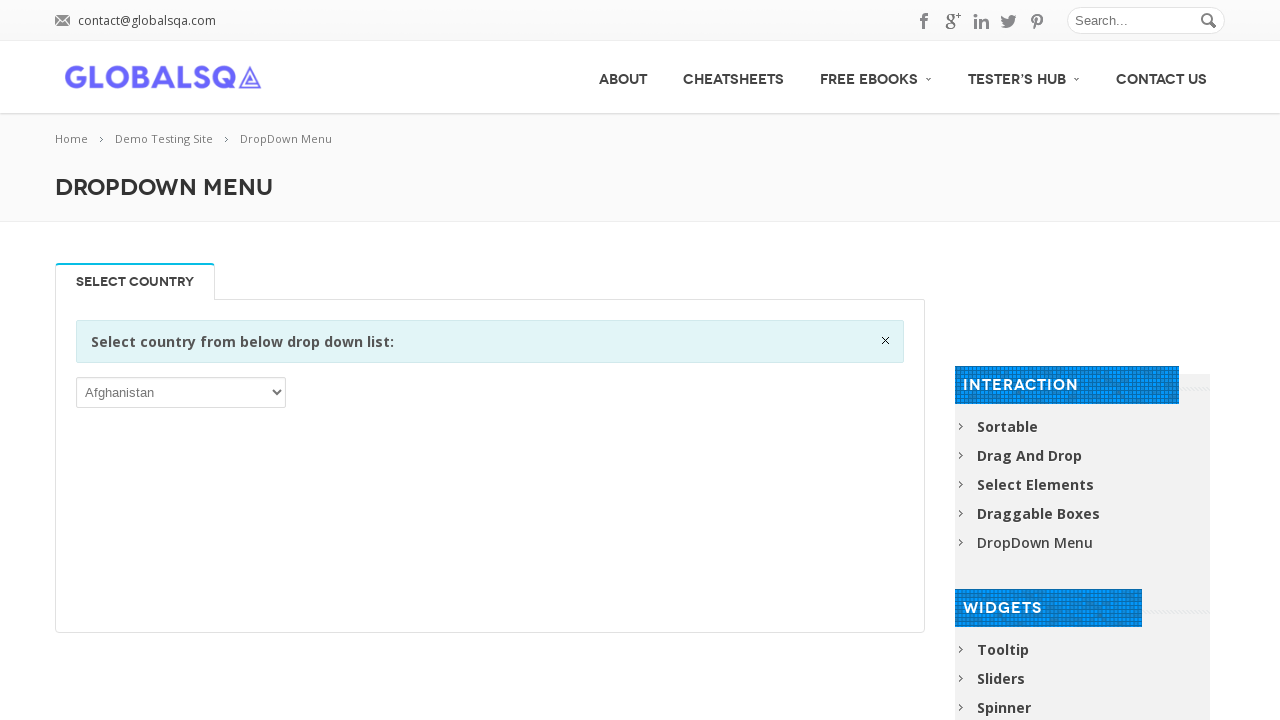

Retrieved option text: 'American Samoa'
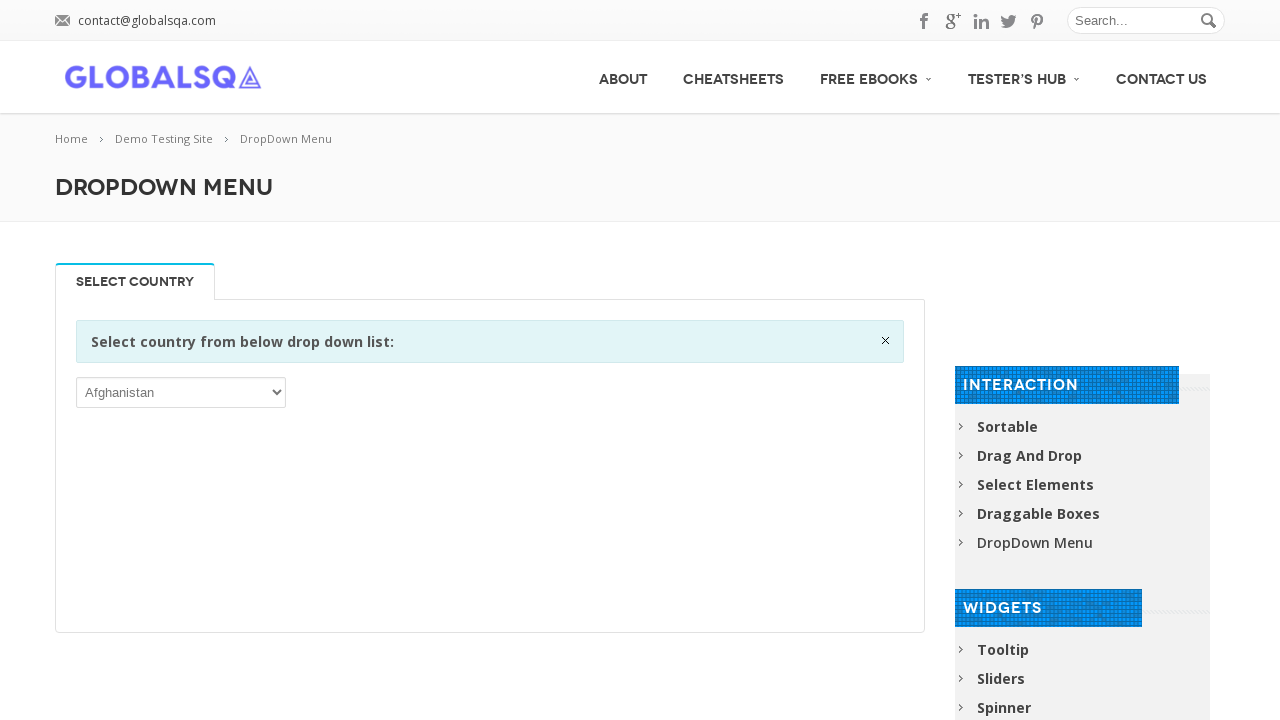

Retrieved option text: 'Andorra'
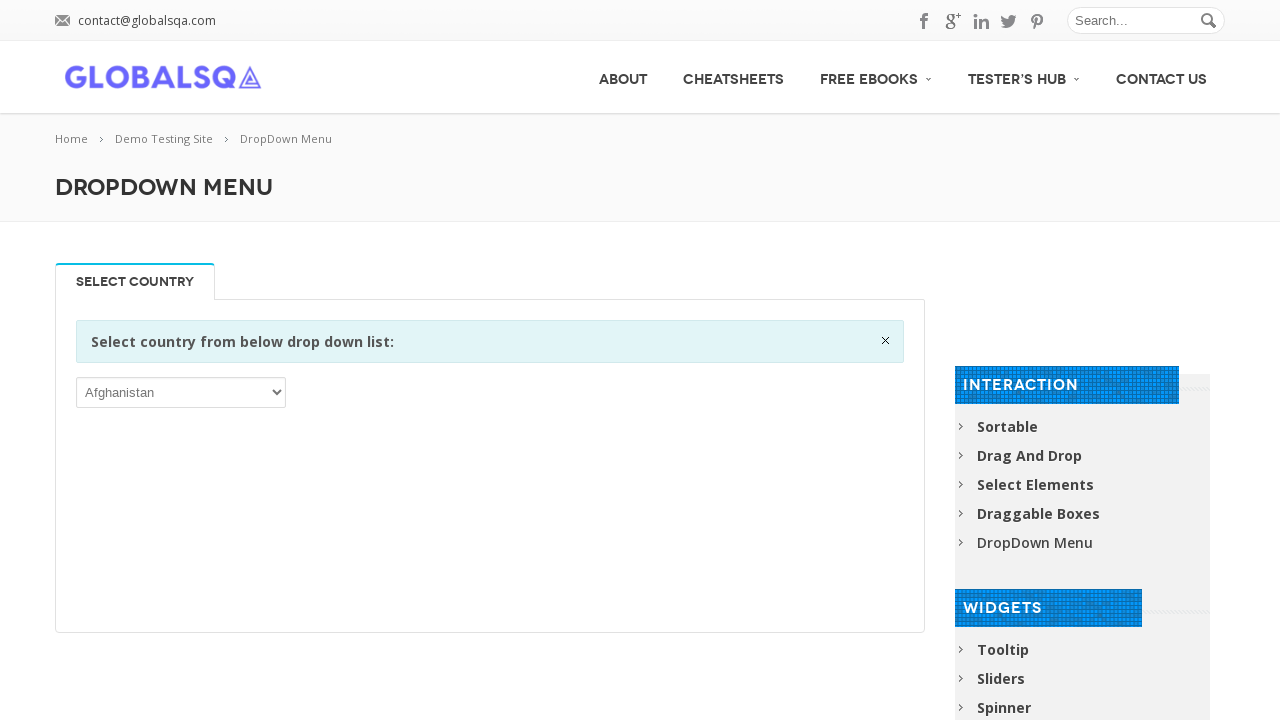

Retrieved option text: 'Angola'
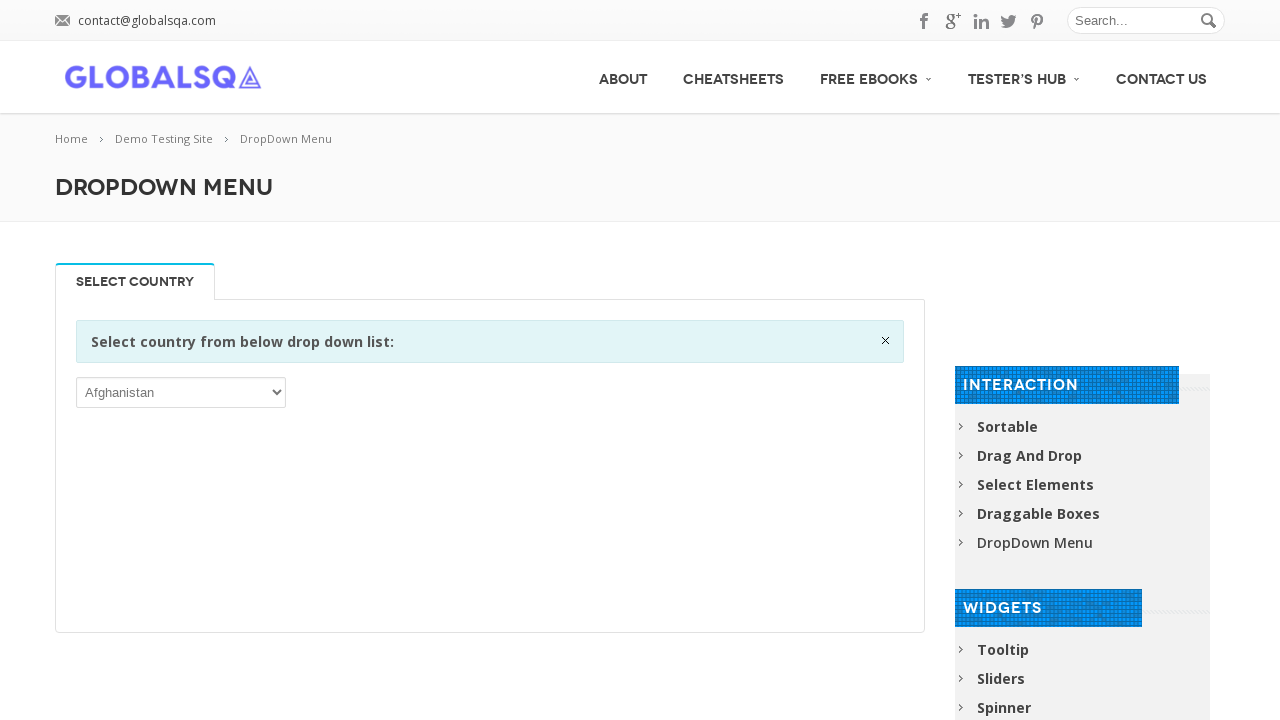

Retrieved option text: 'Anguilla'
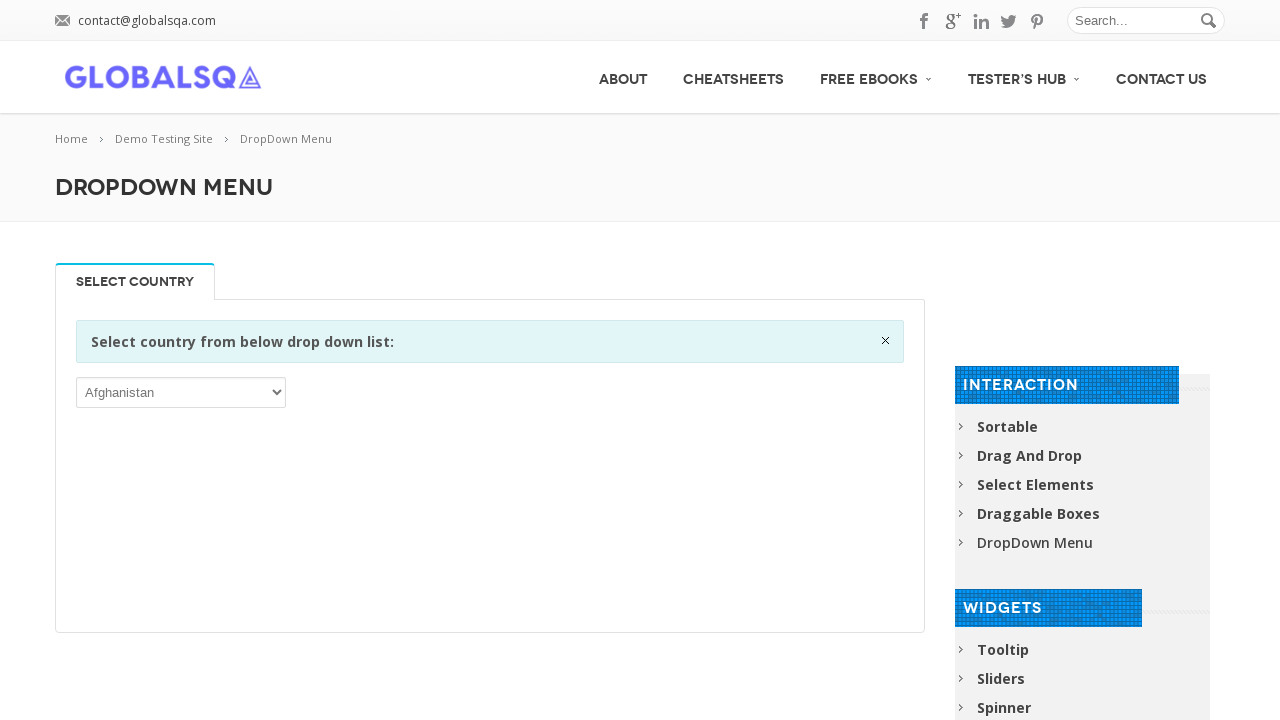

Retrieved option text: 'Antarctica'
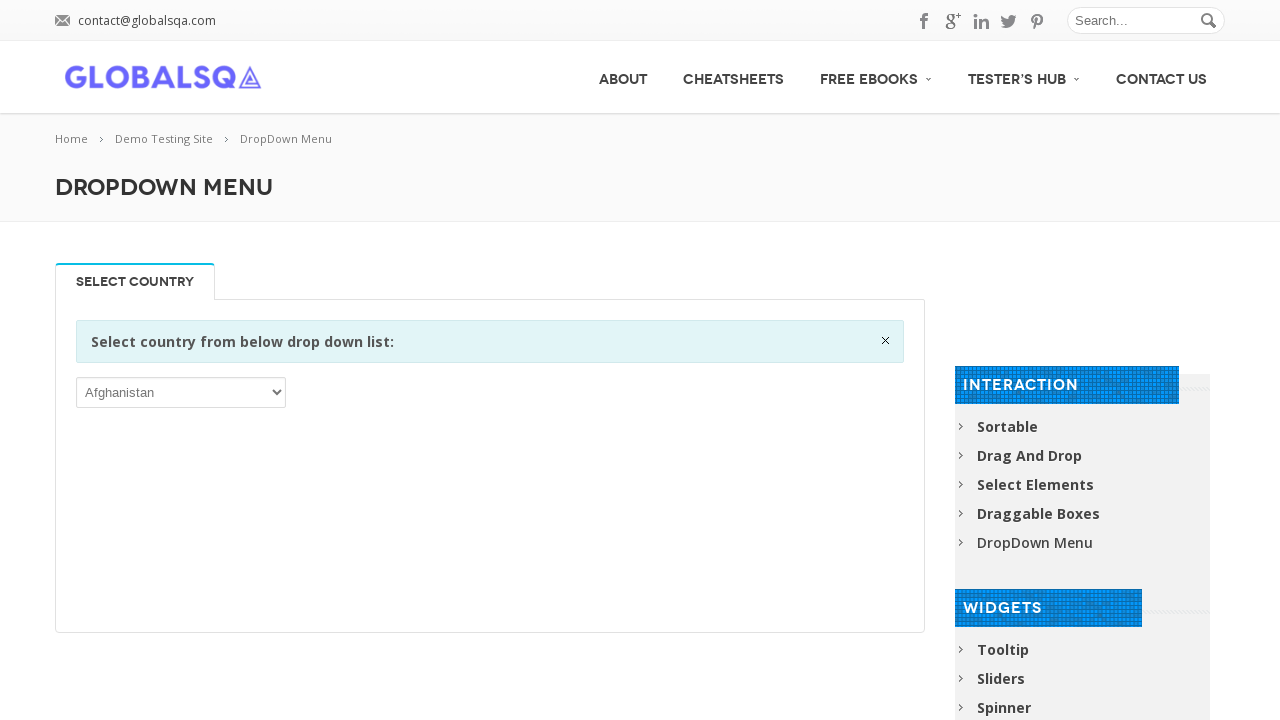

Retrieved option text: 'Antigua and Barbuda'
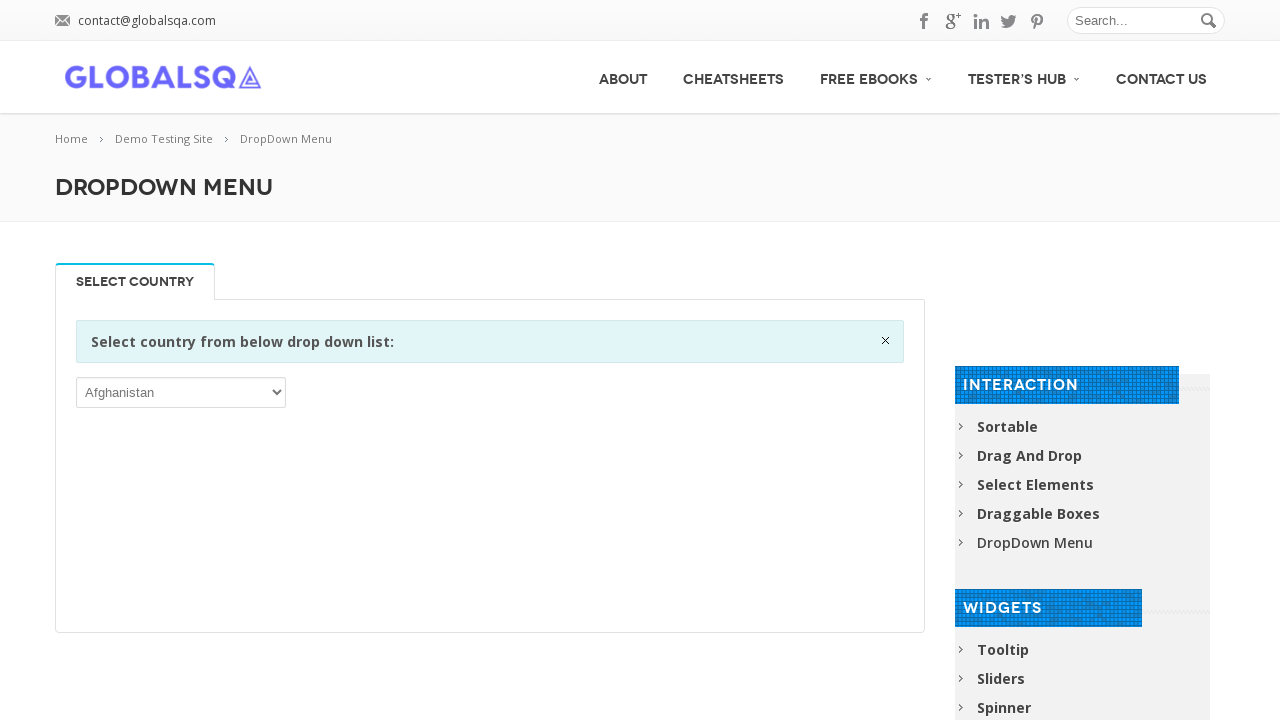

Retrieved option text: 'Argentina'
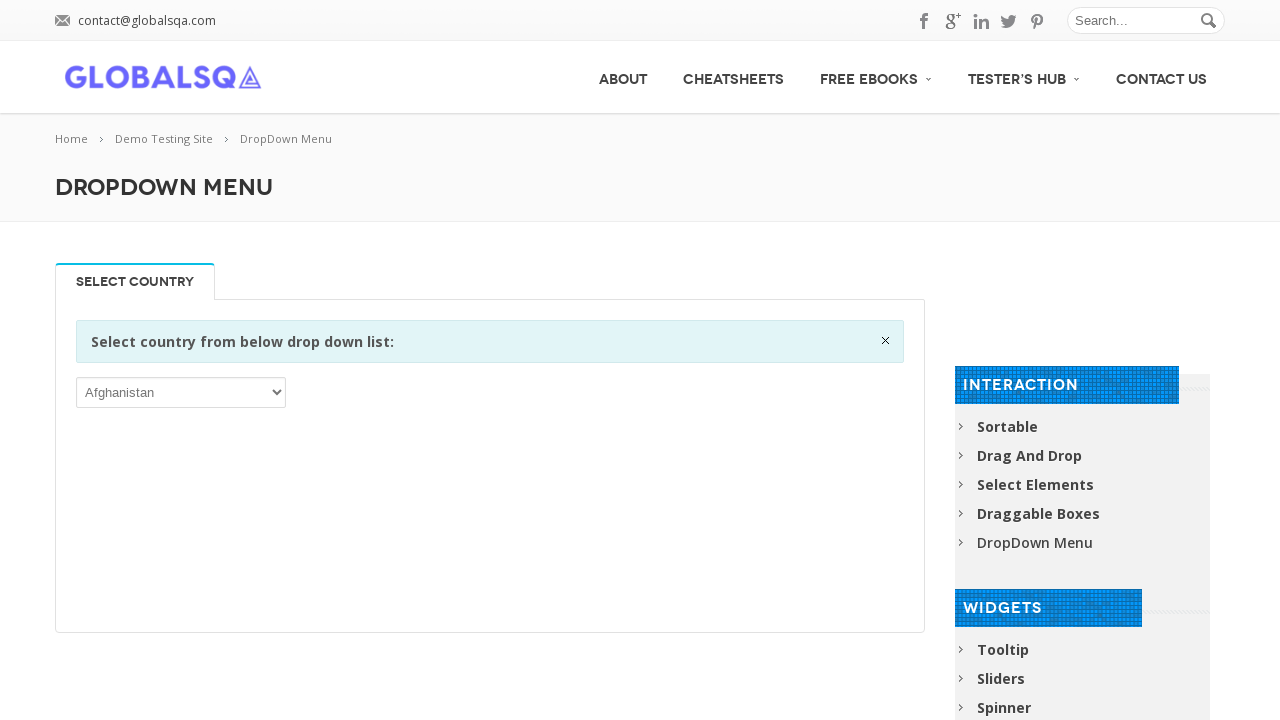

Retrieved option text: 'Armenia'
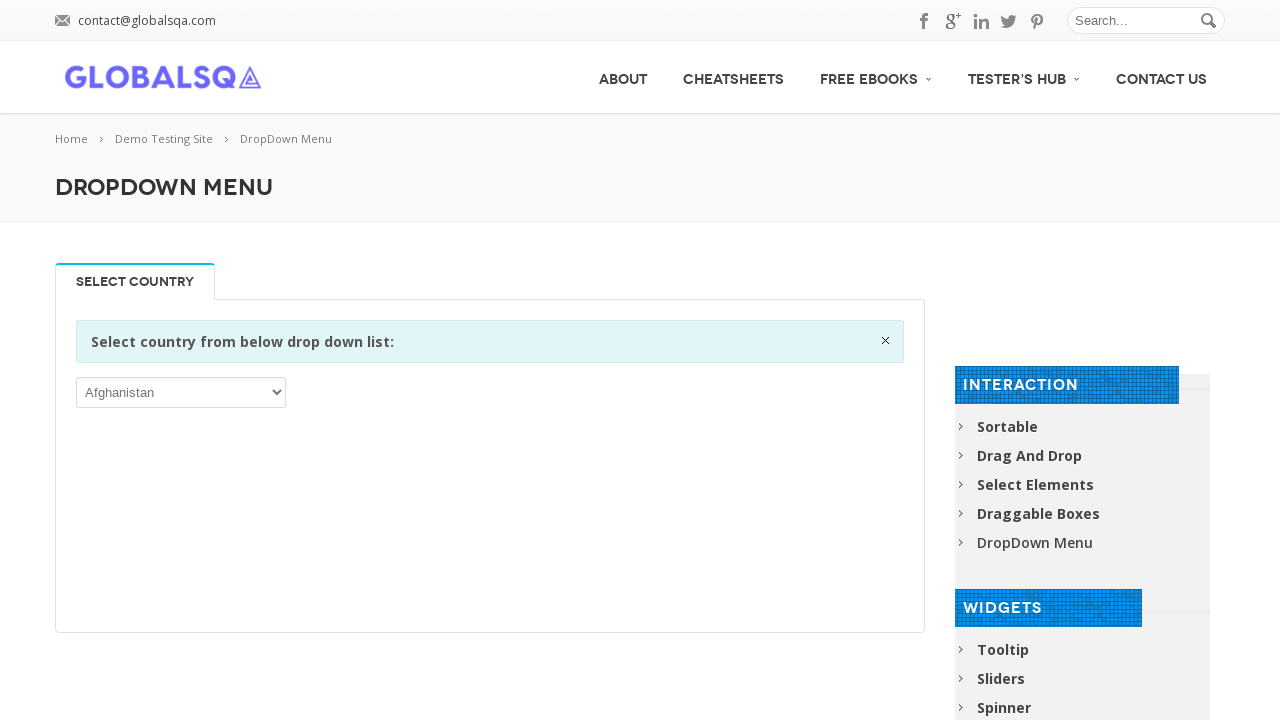

Retrieved option text: 'Aruba'
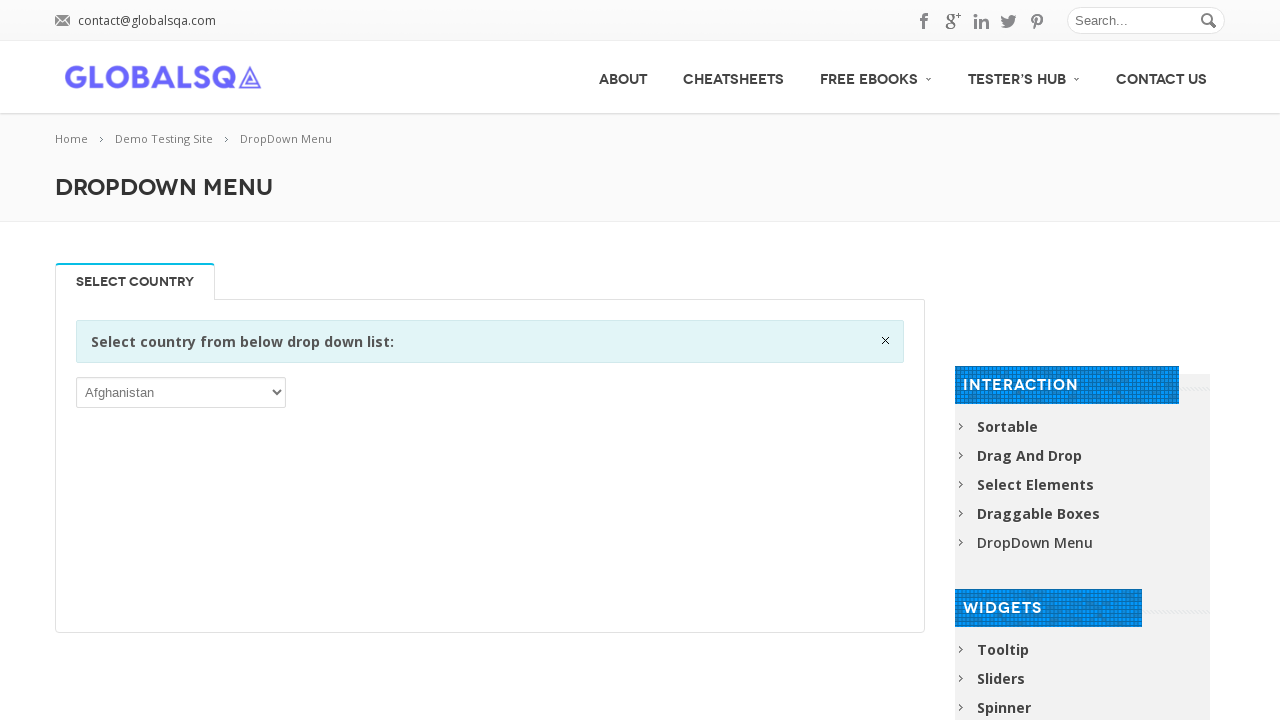

Retrieved option text: 'Australia'
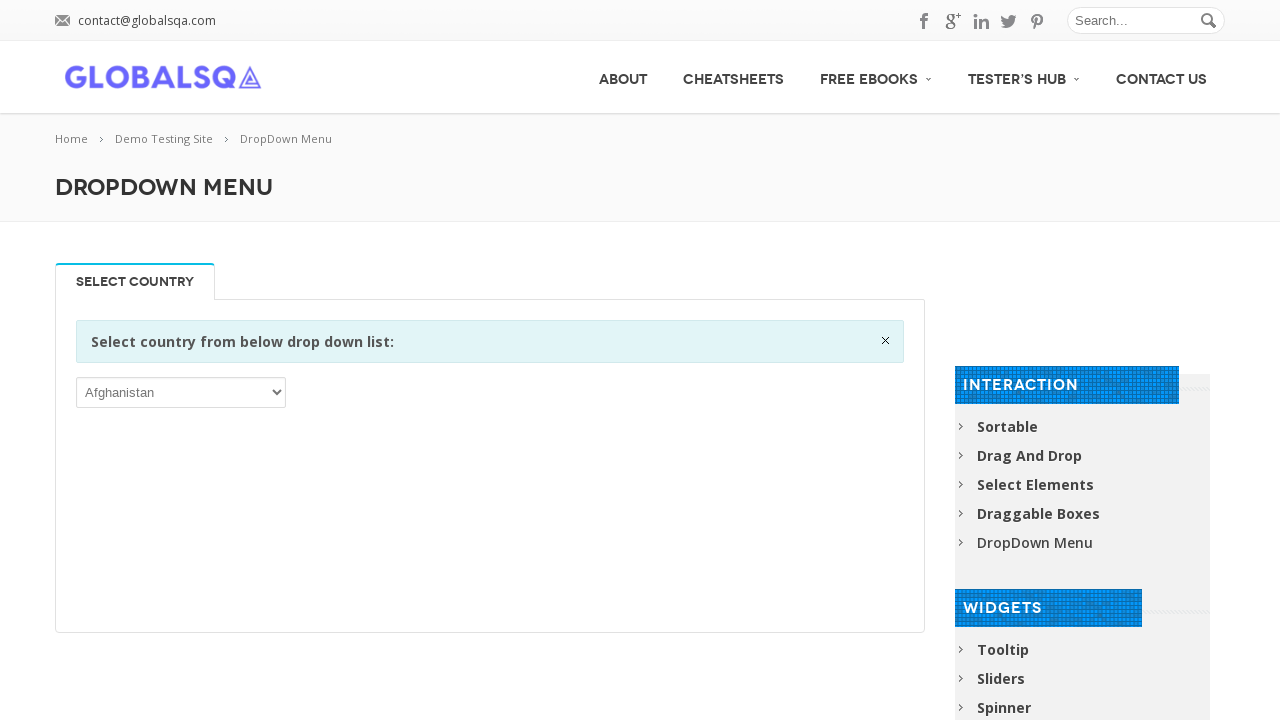

Retrieved option text: 'Austria'
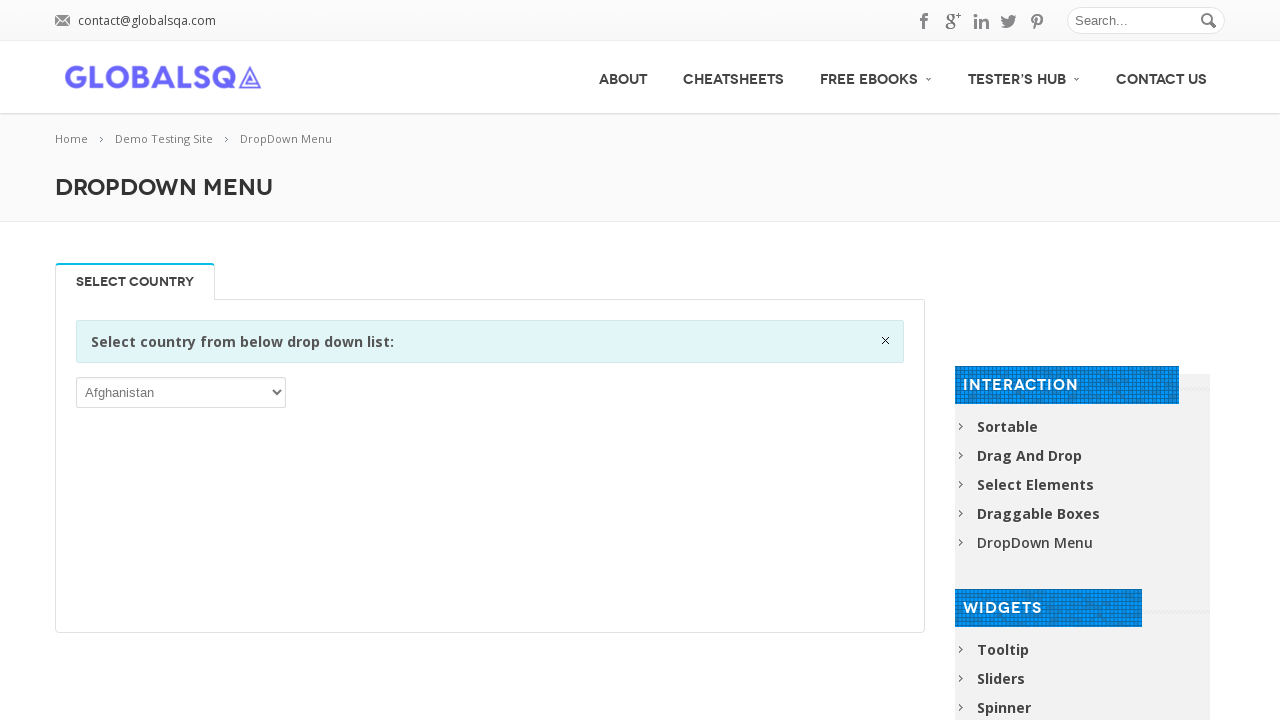

Retrieved option text: 'Azerbaijan'
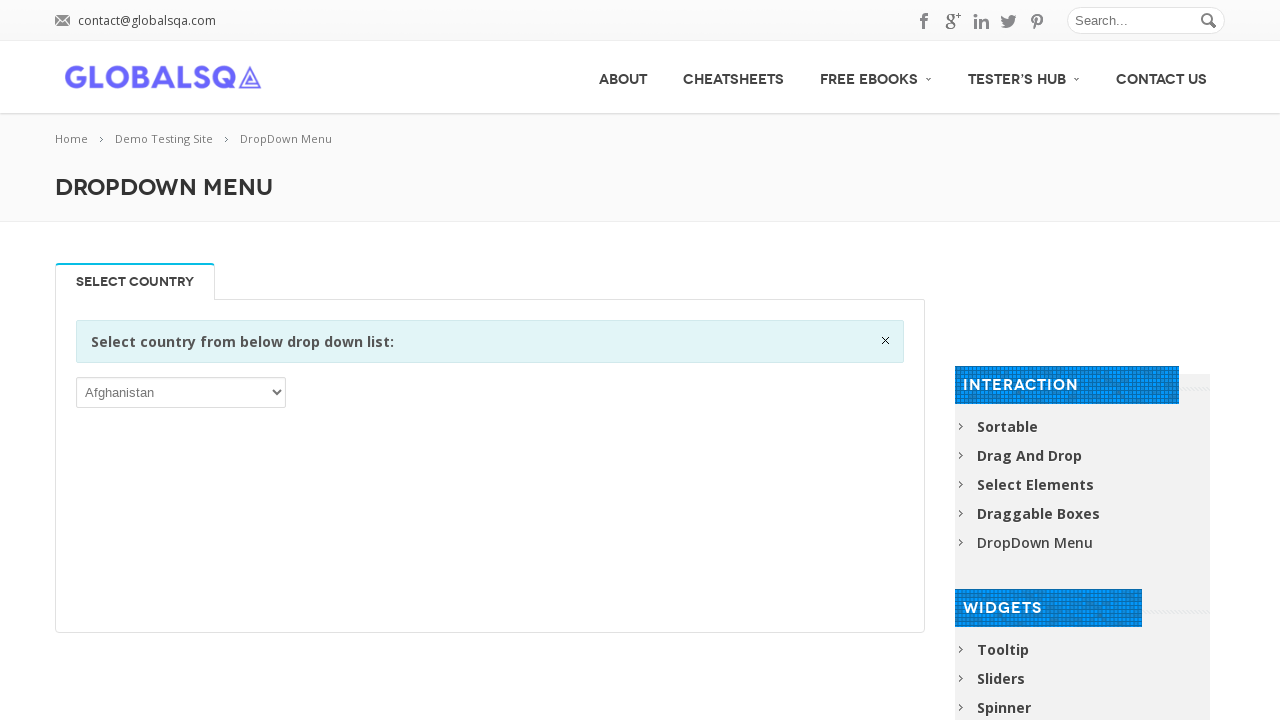

Retrieved option text: 'Bahamas'
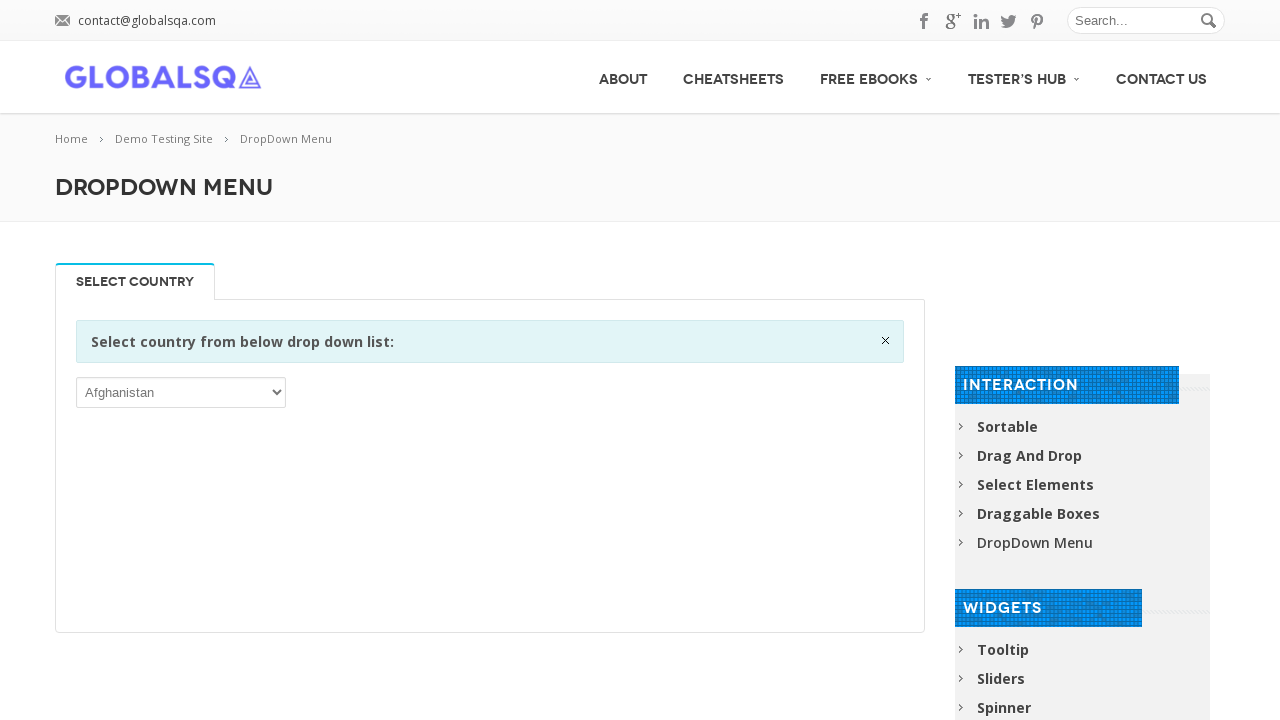

Selected dropdown option starting with 'B': 'Bahamas' on select
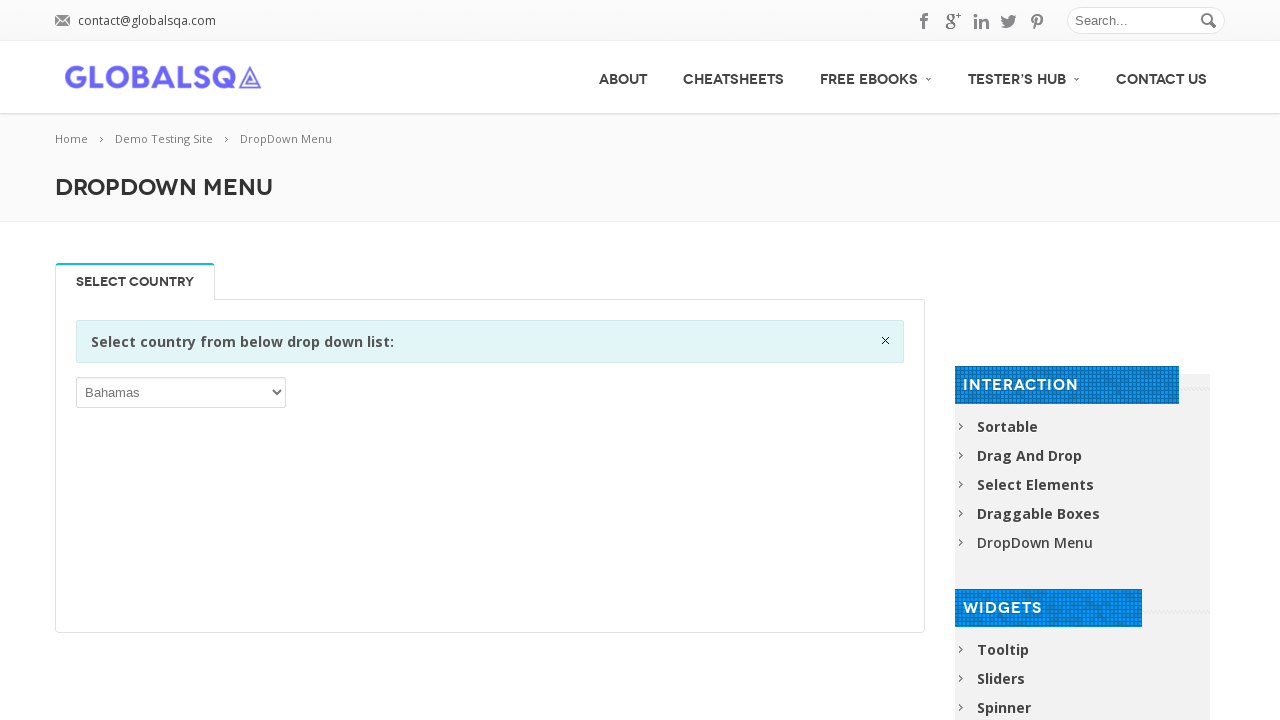

Waited 1000ms for selection to complete
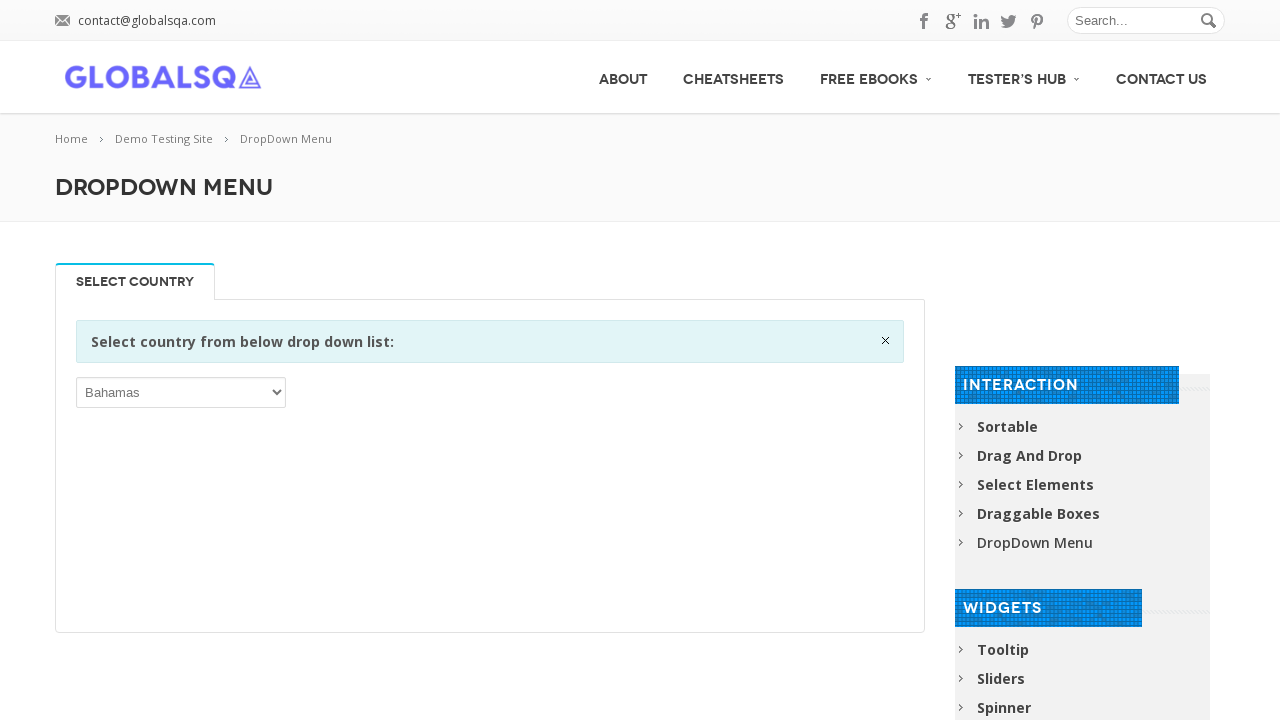

Retrieved option text: 'Bahrain'
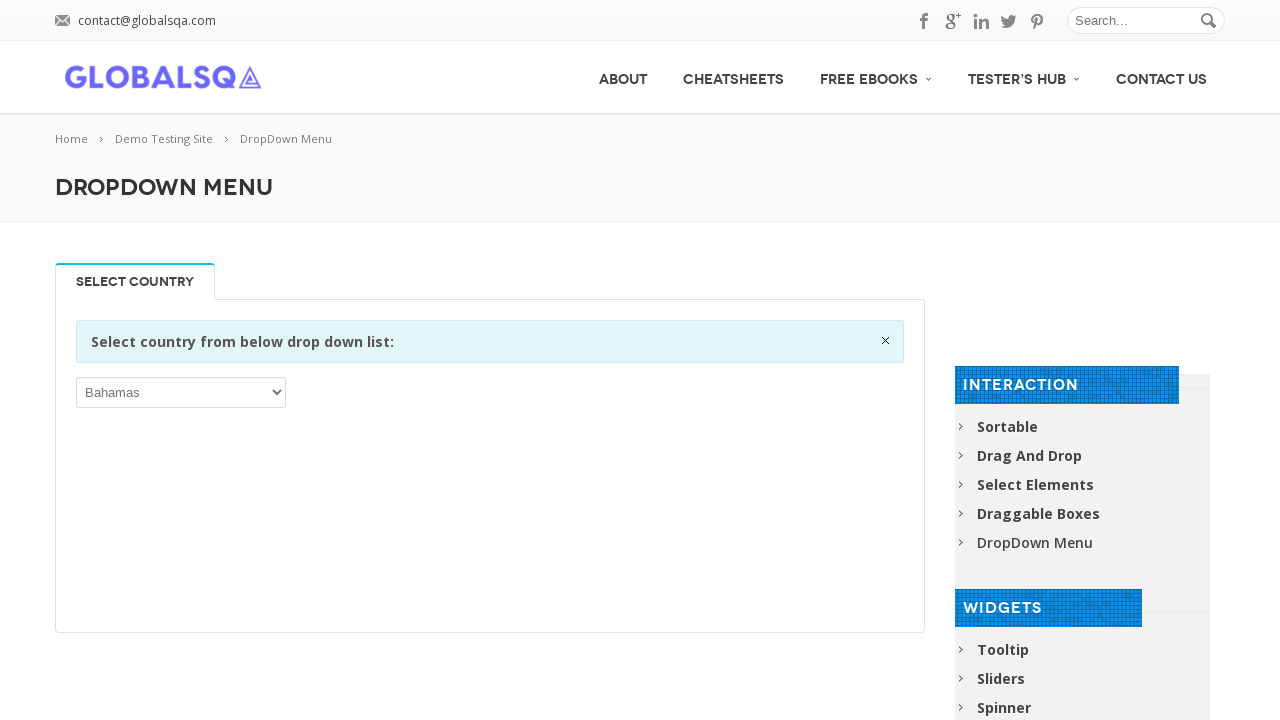

Selected dropdown option starting with 'B': 'Bahrain' on select
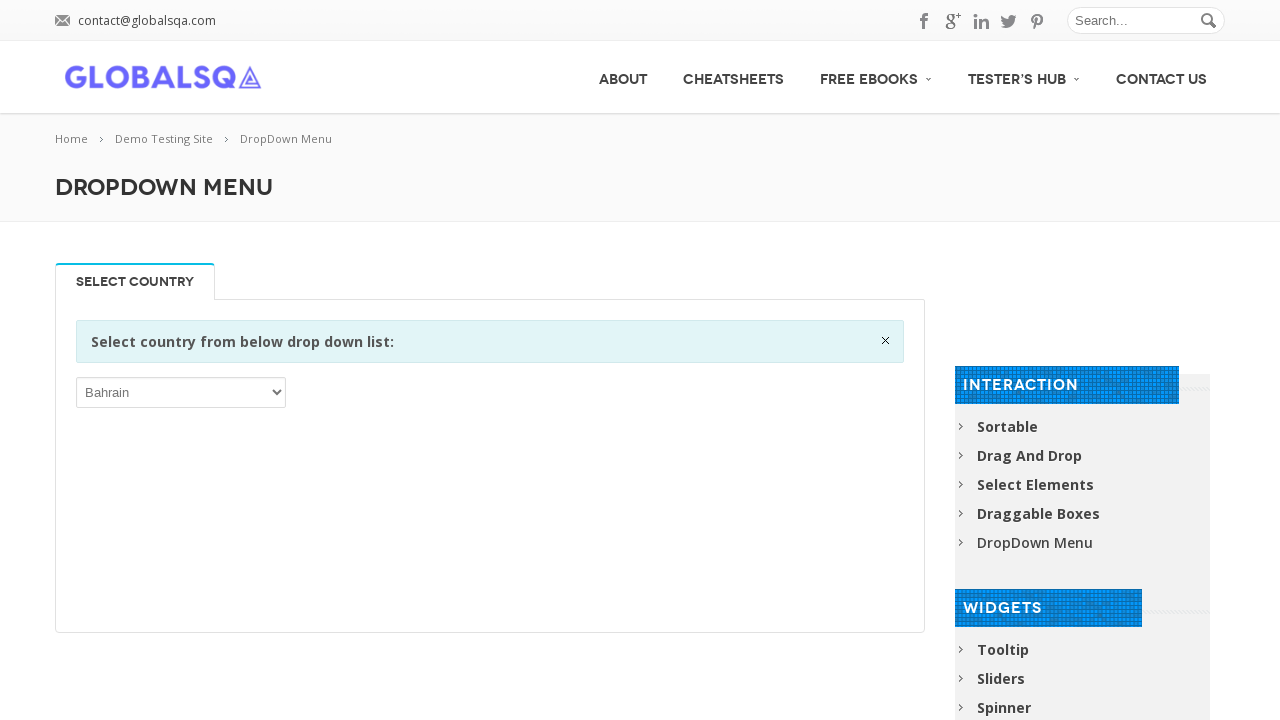

Waited 1000ms for selection to complete
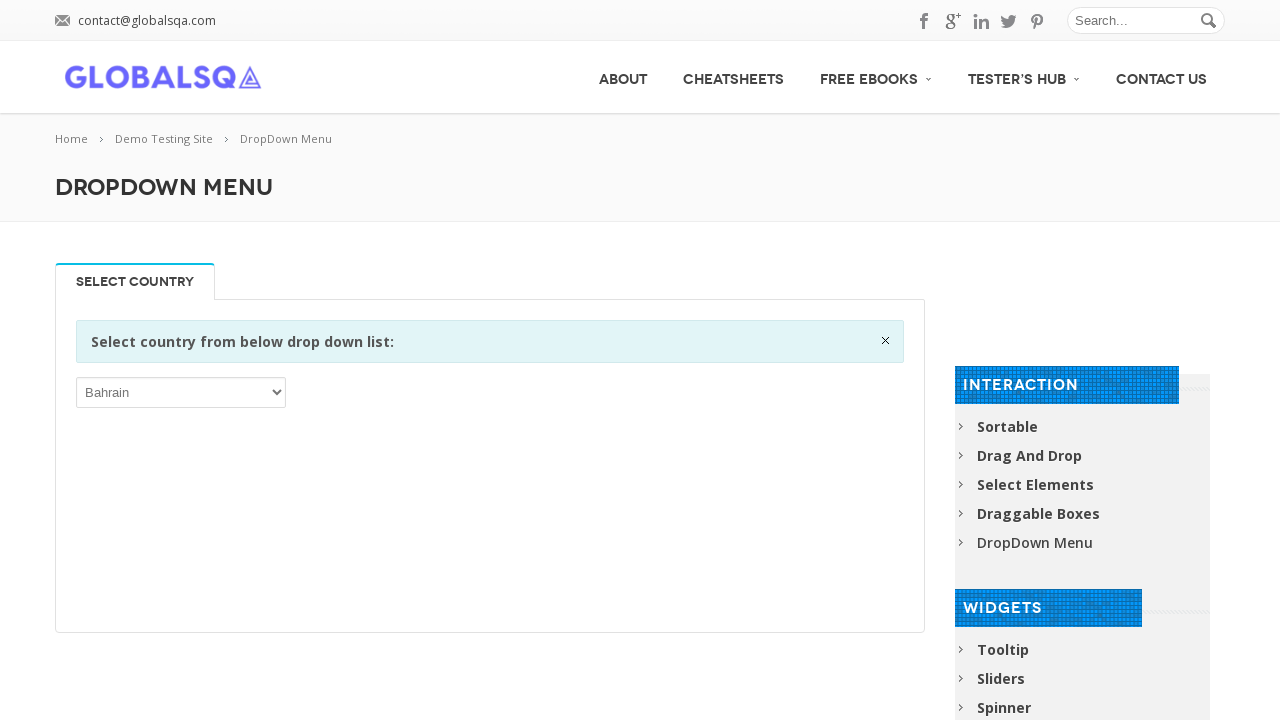

Retrieved option text: 'Bangladesh'
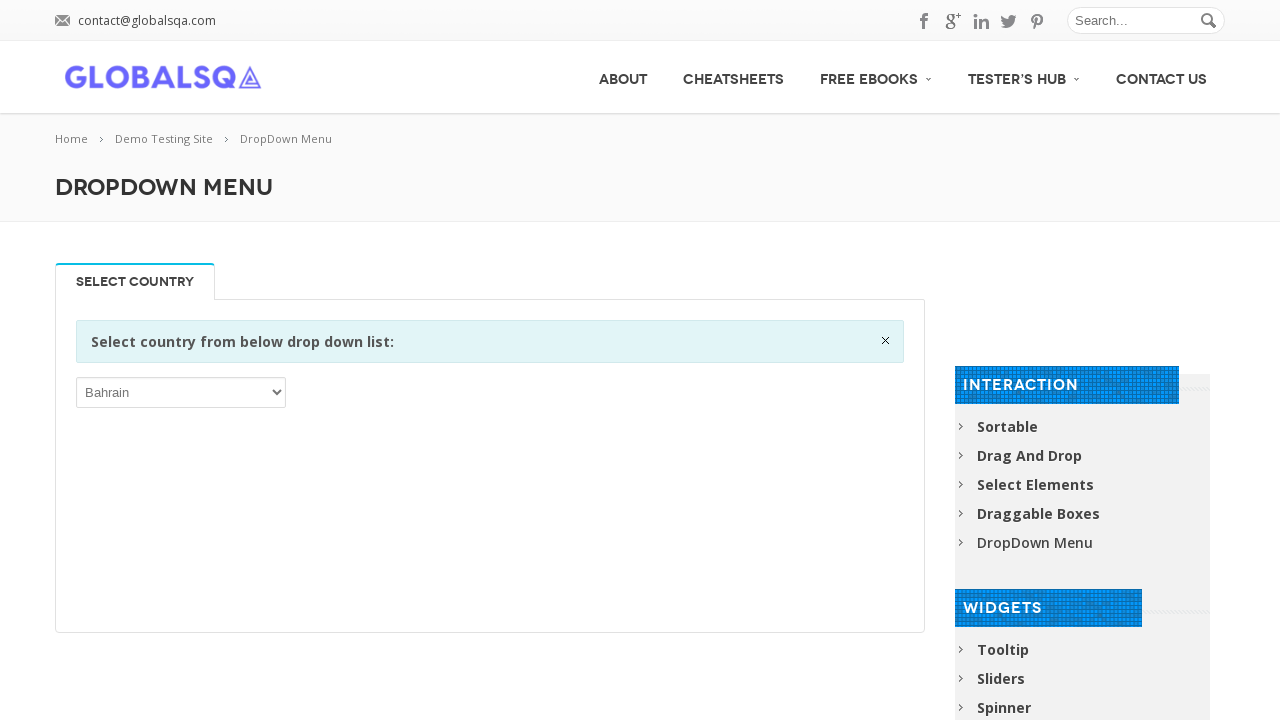

Selected dropdown option starting with 'B': 'Bangladesh' on select
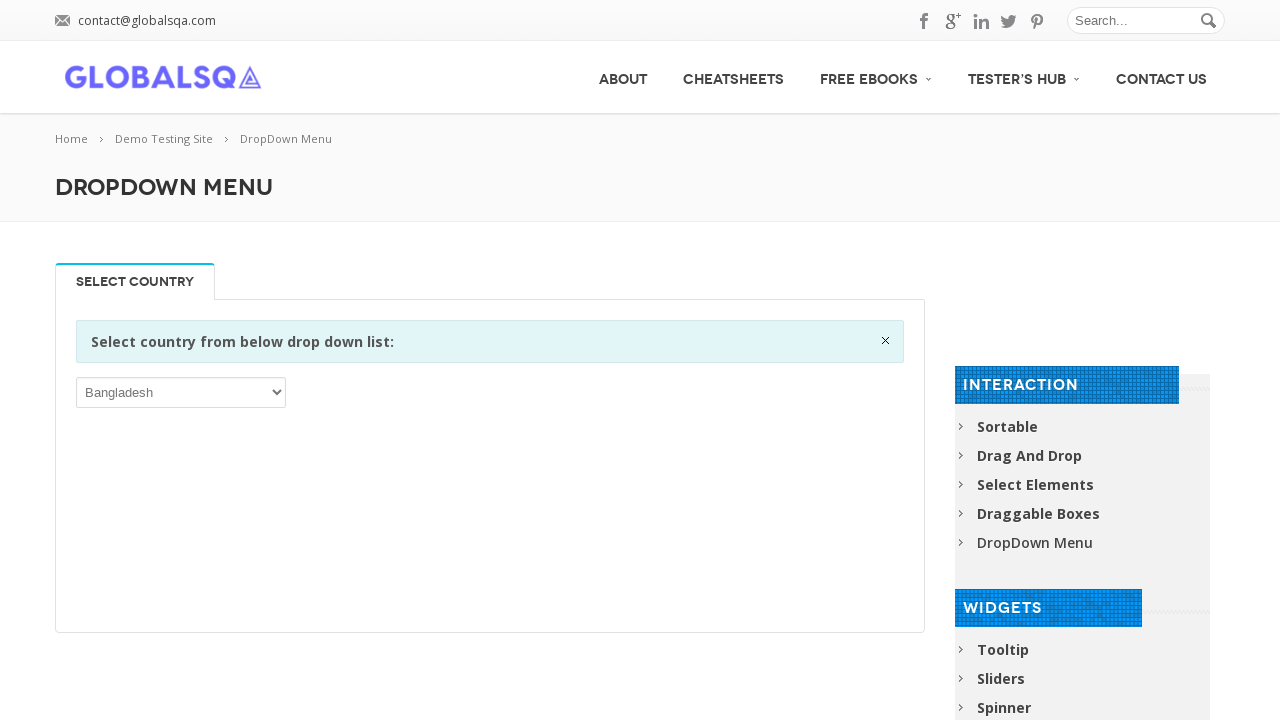

Waited 1000ms for selection to complete
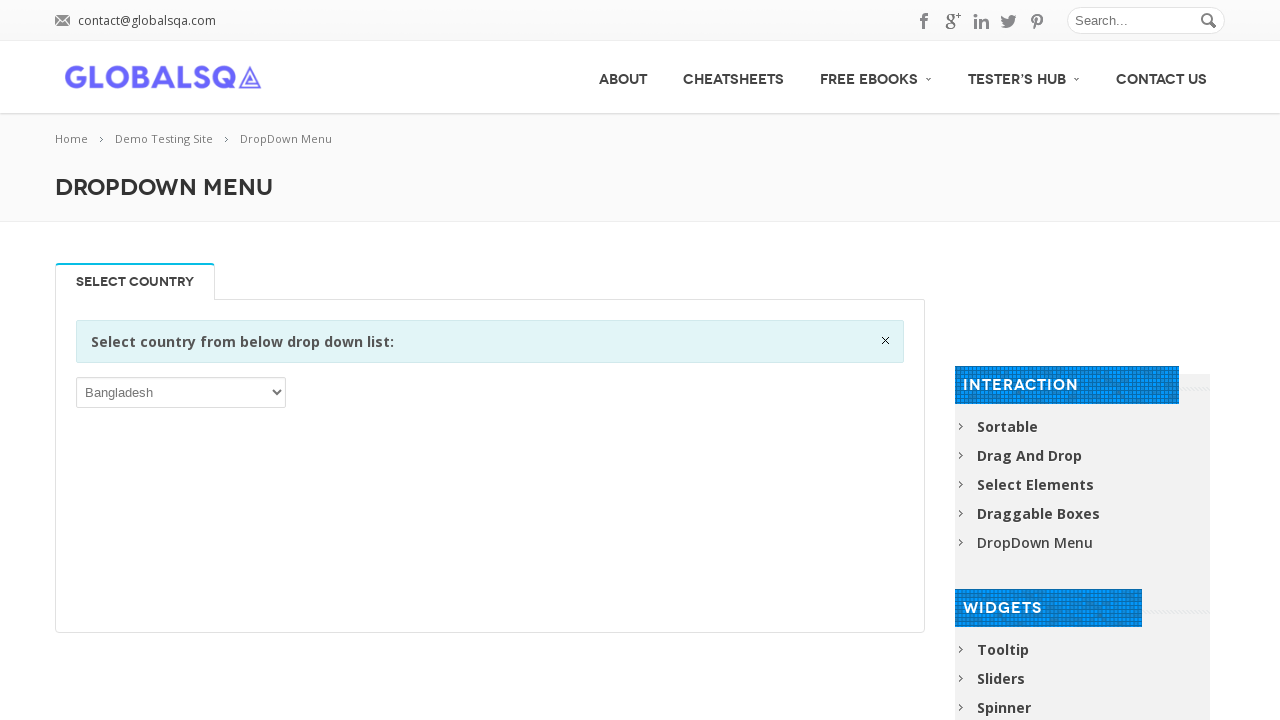

Retrieved option text: 'Barbados'
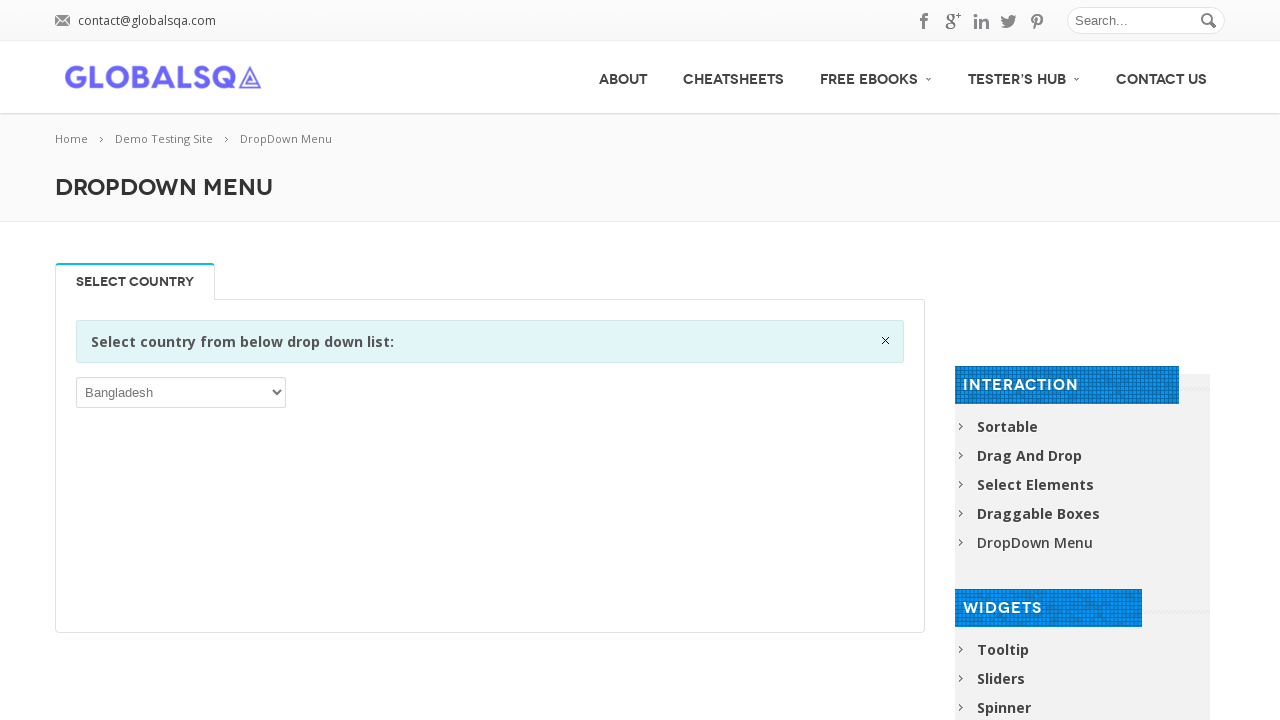

Selected dropdown option starting with 'B': 'Barbados' on select
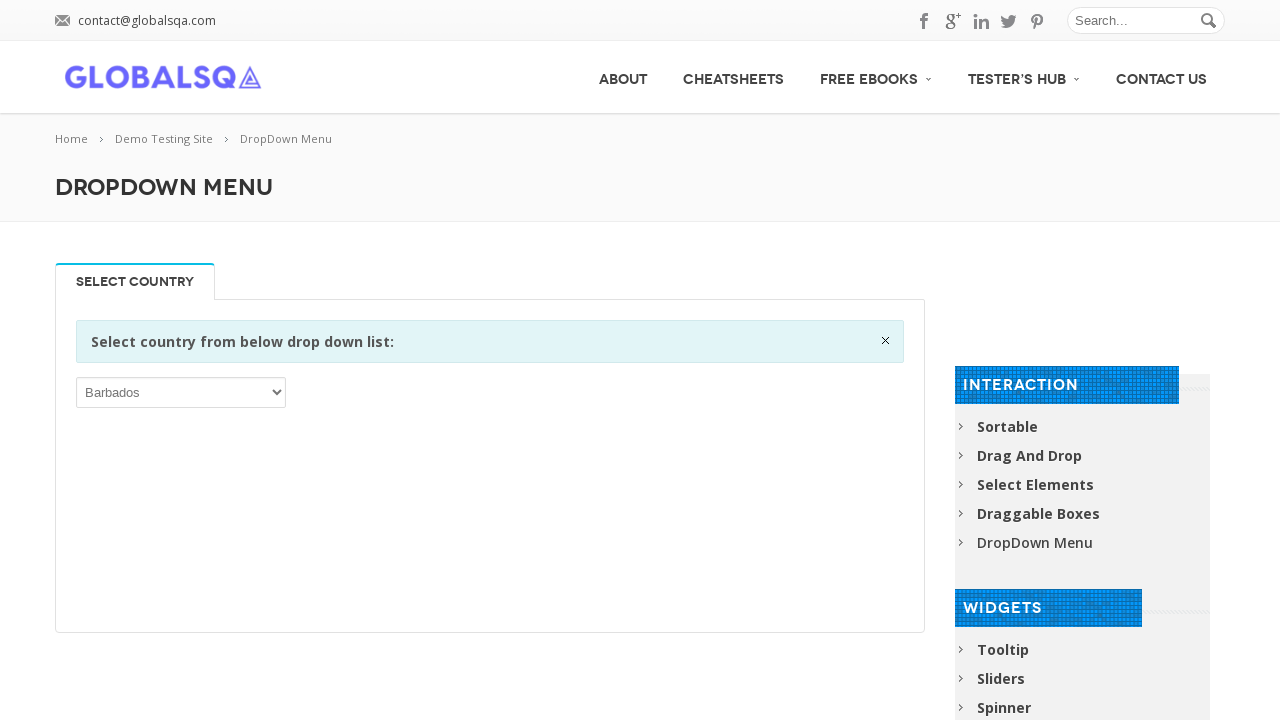

Waited 1000ms for selection to complete
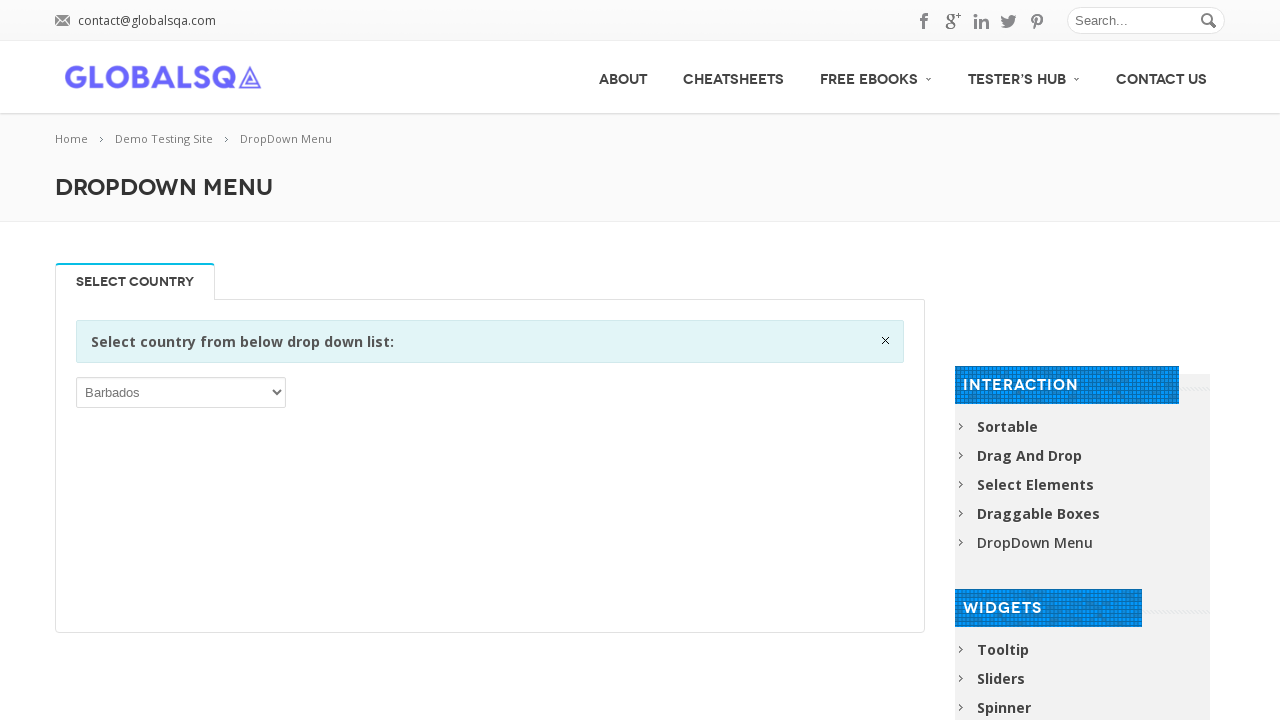

Retrieved option text: 'Belarus'
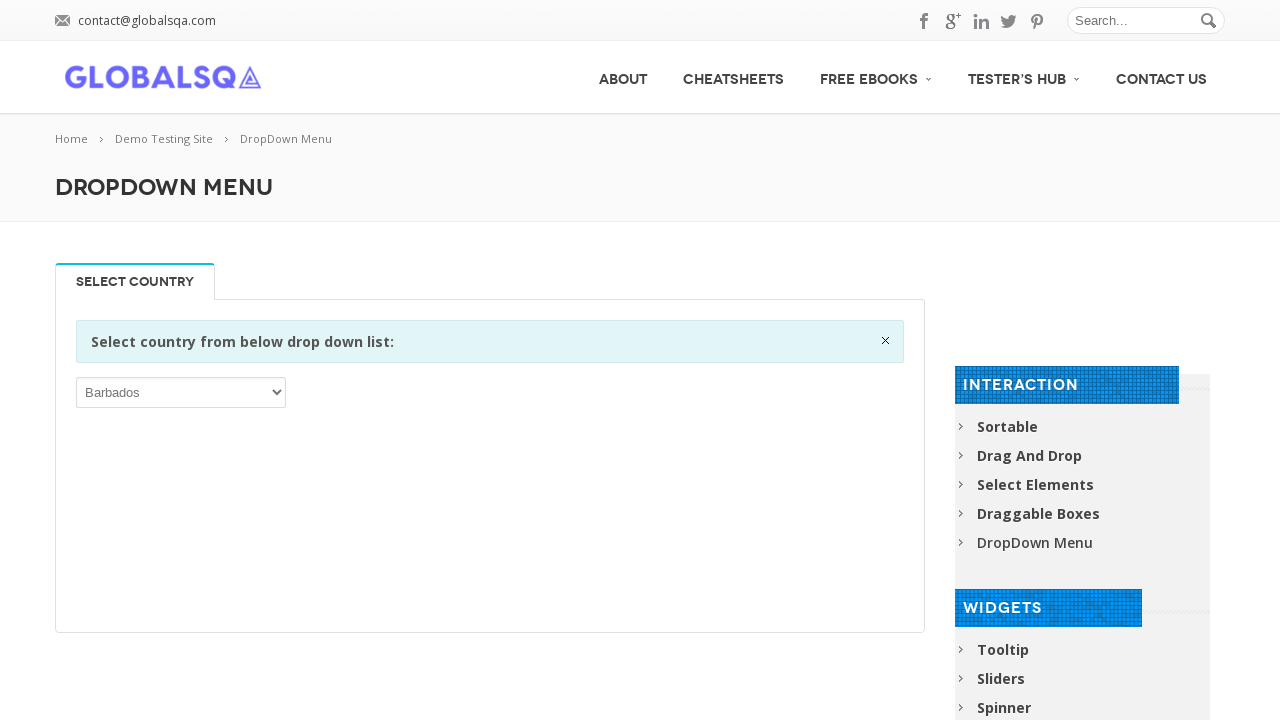

Selected dropdown option starting with 'B': 'Belarus' on select
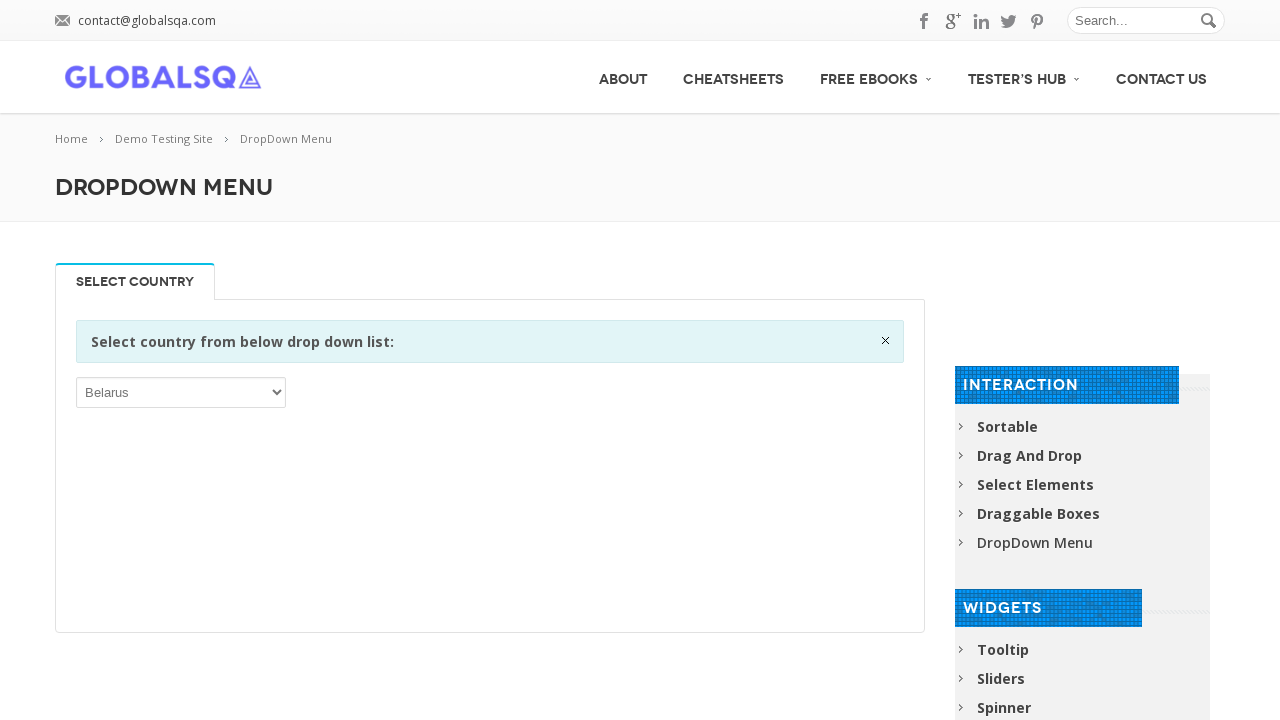

Waited 1000ms for selection to complete
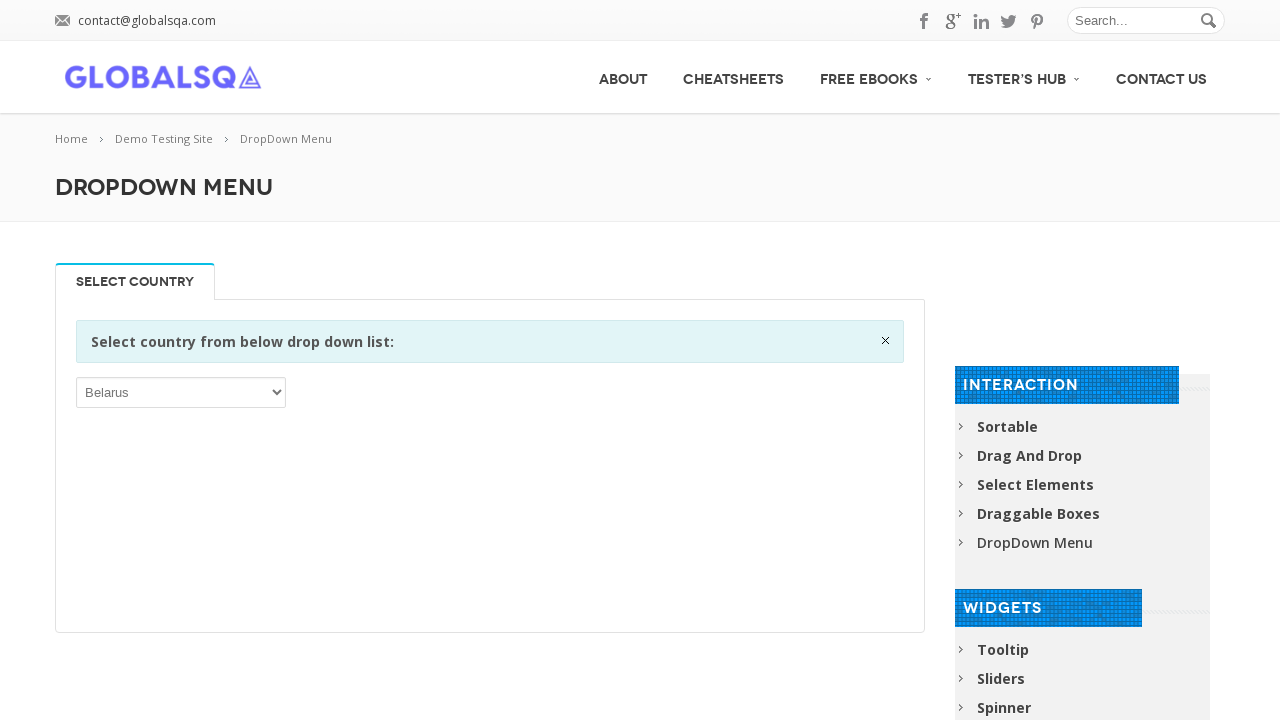

Retrieved option text: 'Belgium'
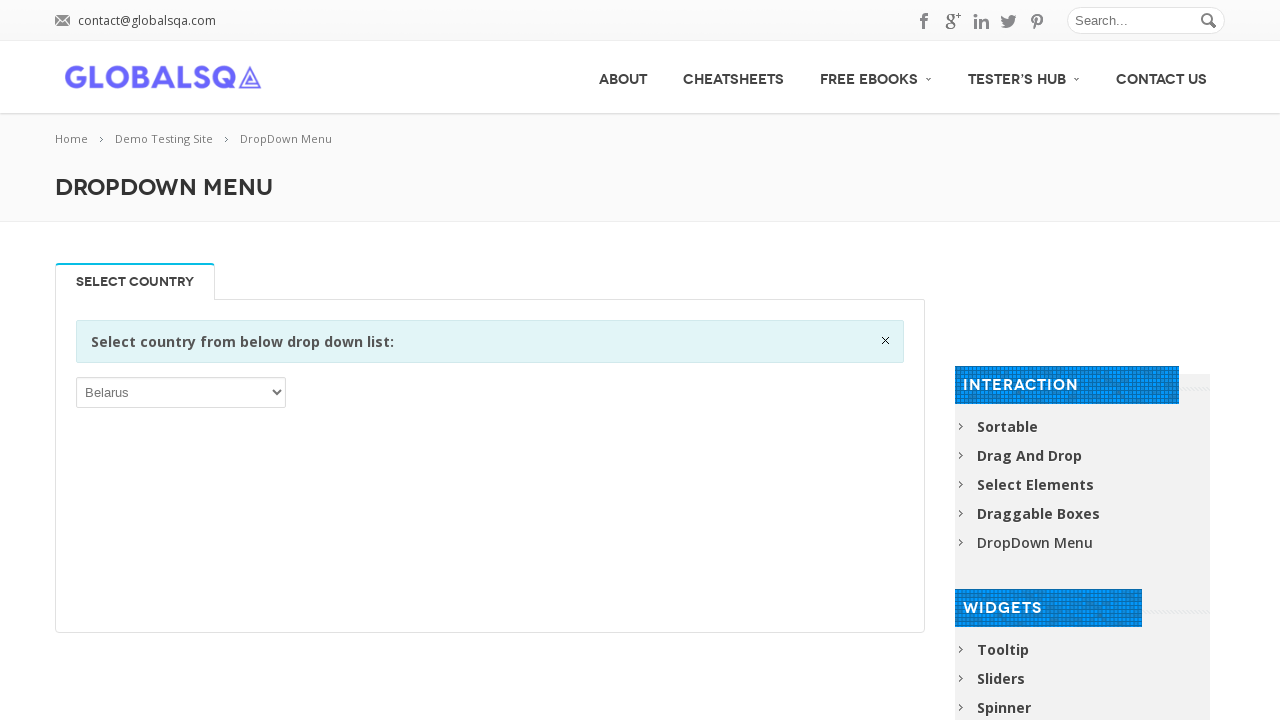

Selected dropdown option starting with 'B': 'Belgium' on select
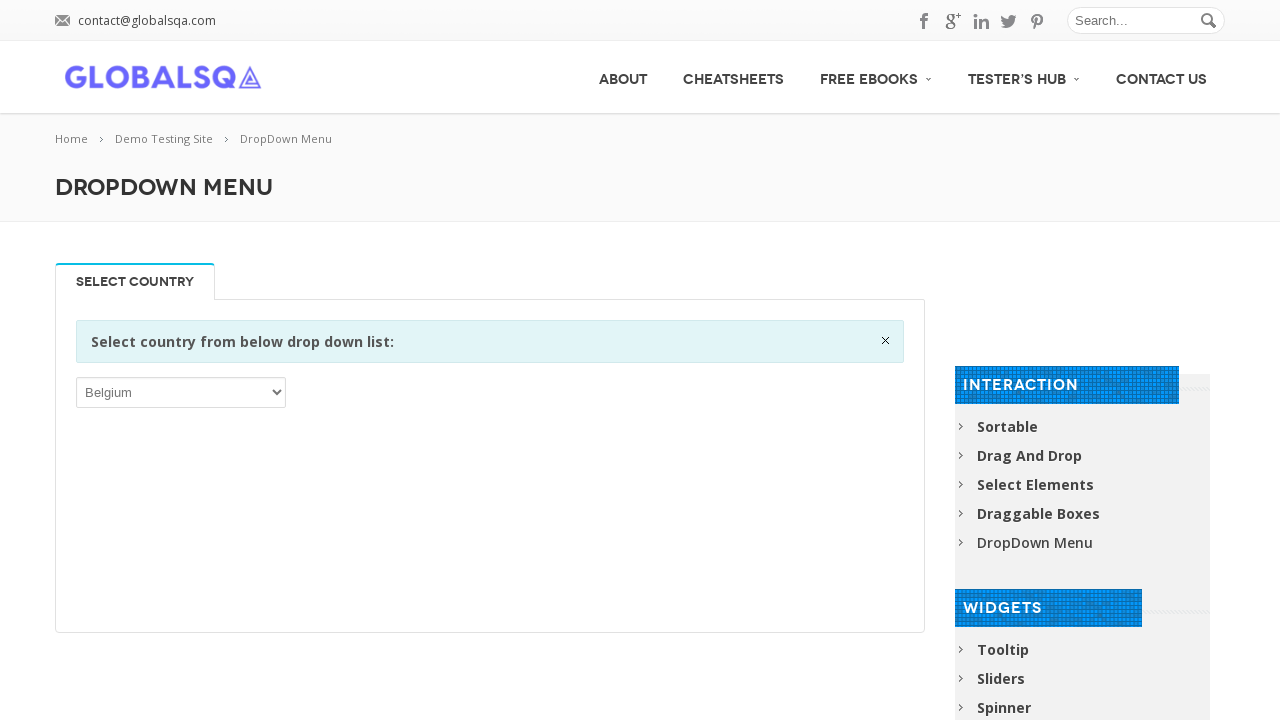

Waited 1000ms for selection to complete
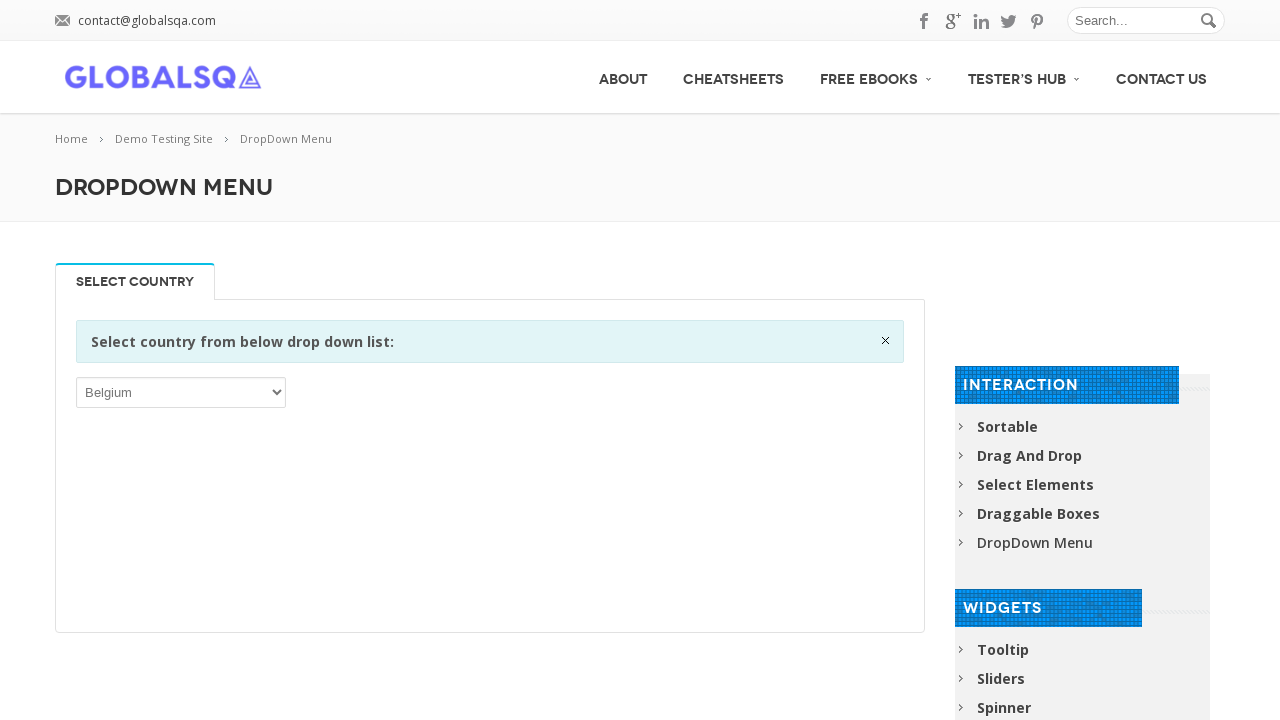

Retrieved option text: 'Belize'
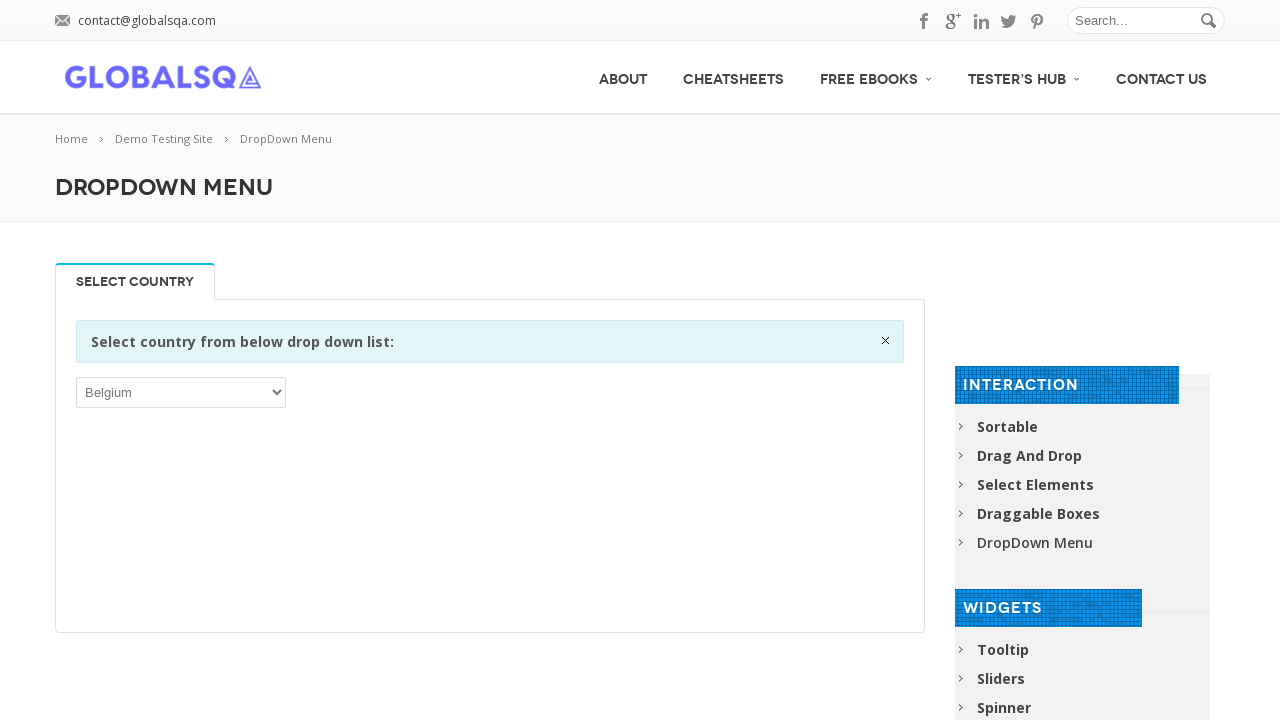

Selected dropdown option starting with 'B': 'Belize' on select
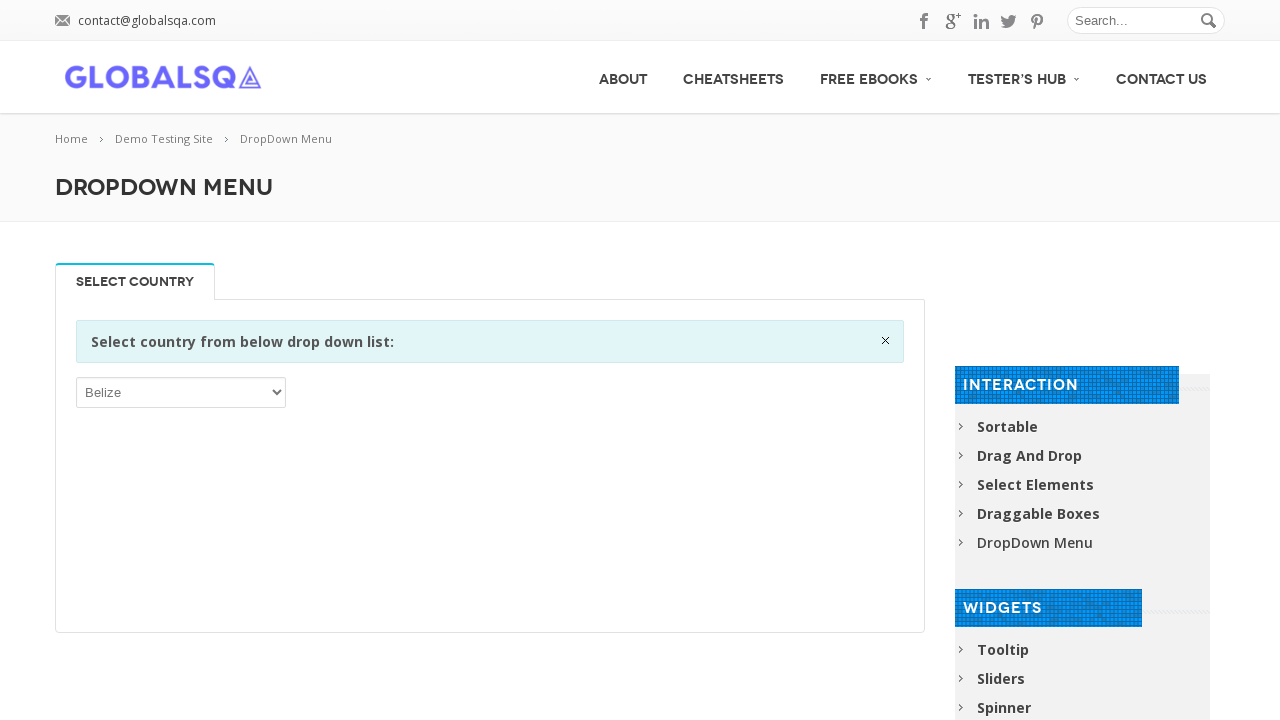

Waited 1000ms for selection to complete
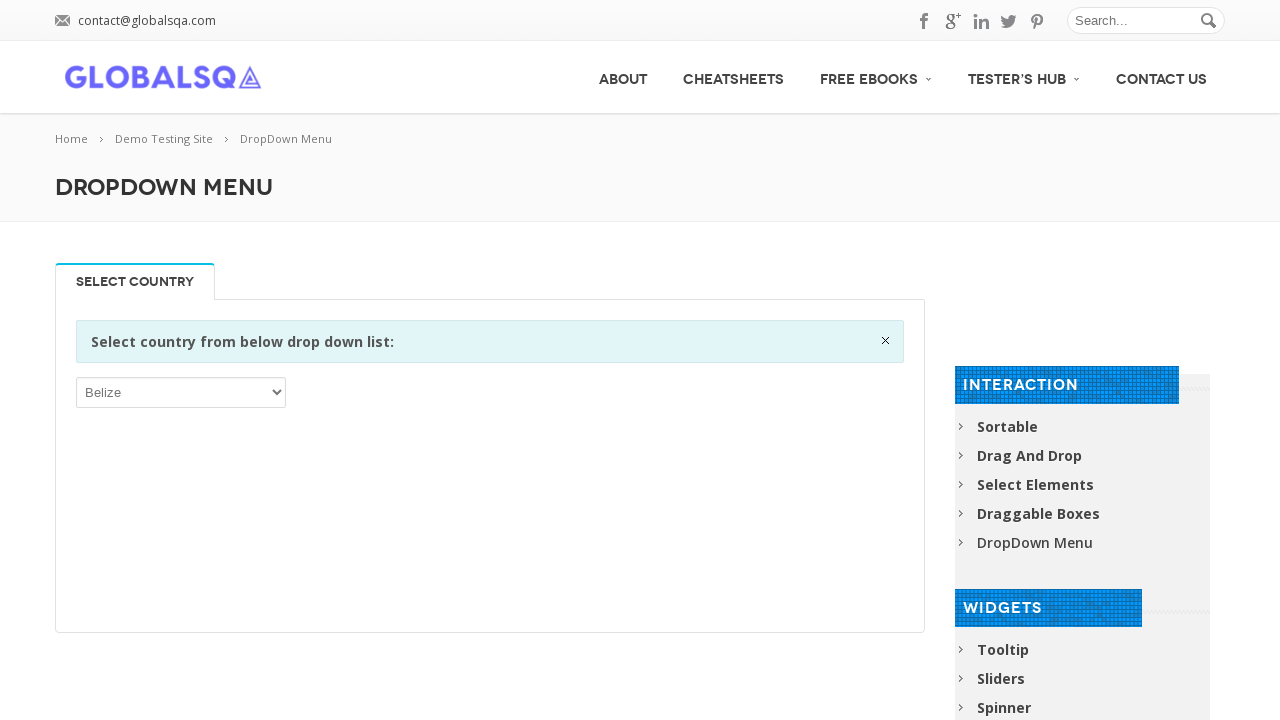

Retrieved option text: 'Benin'
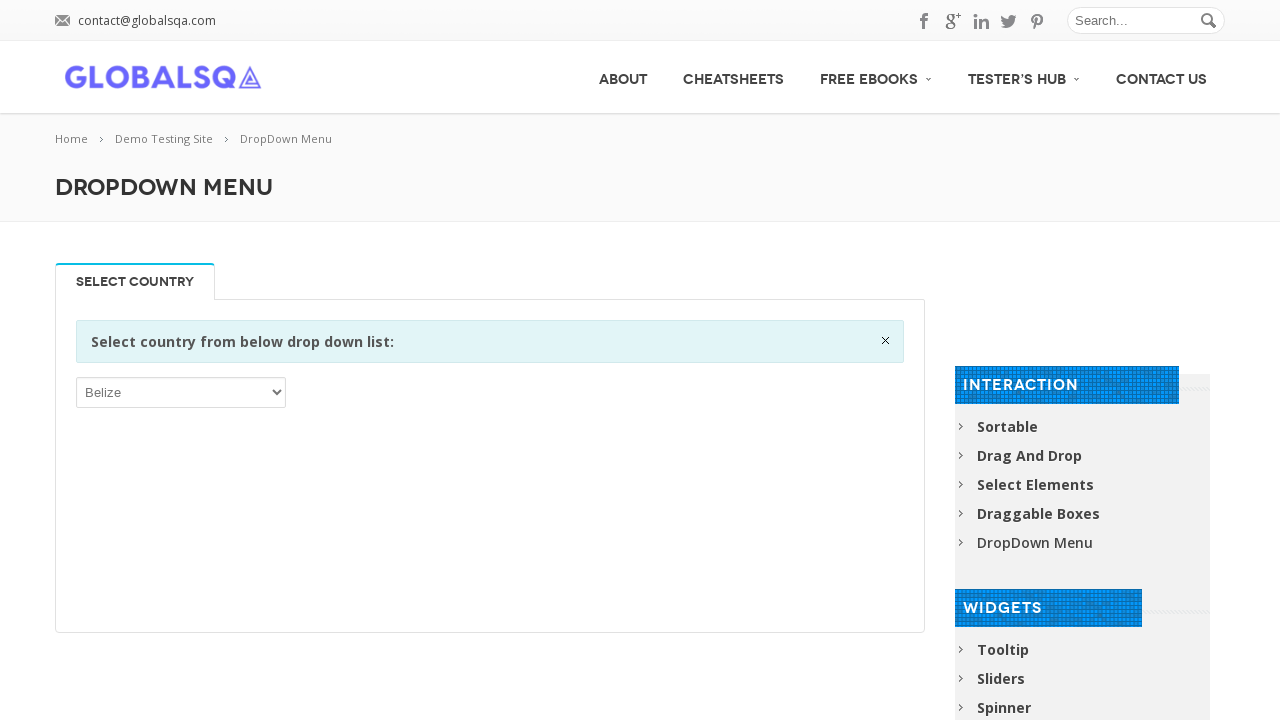

Selected dropdown option starting with 'B': 'Benin' on select
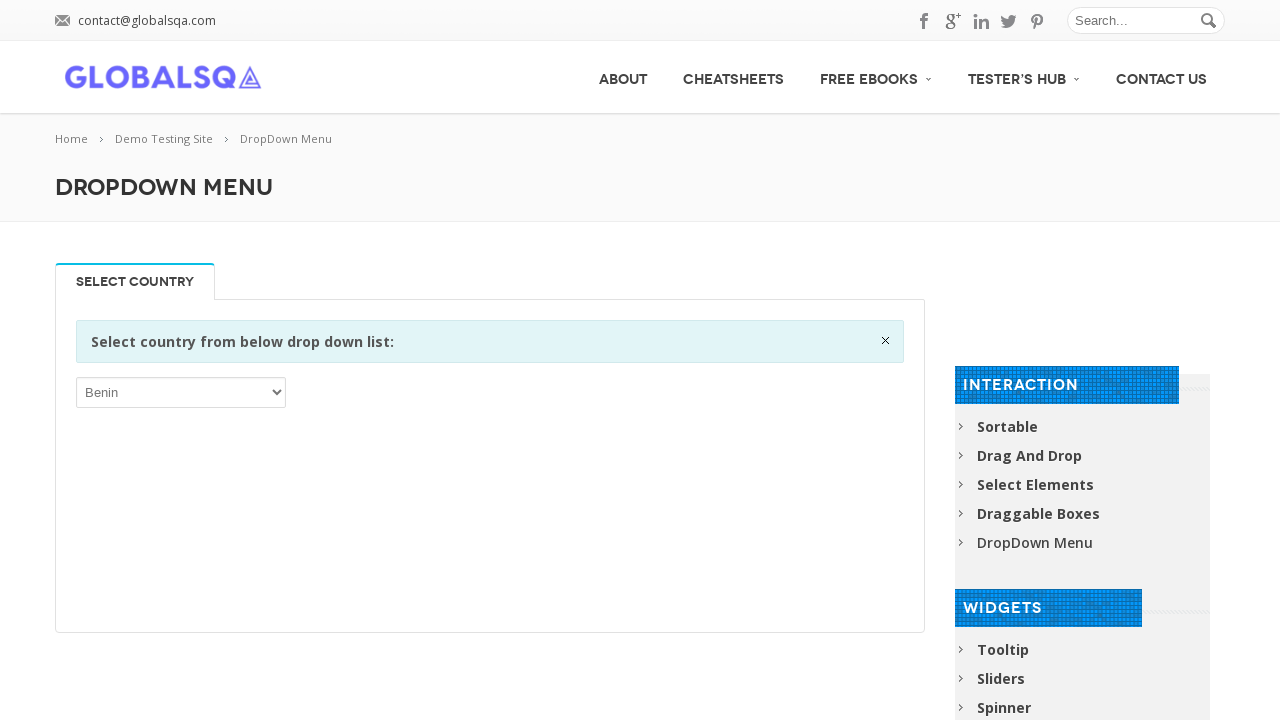

Waited 1000ms for selection to complete
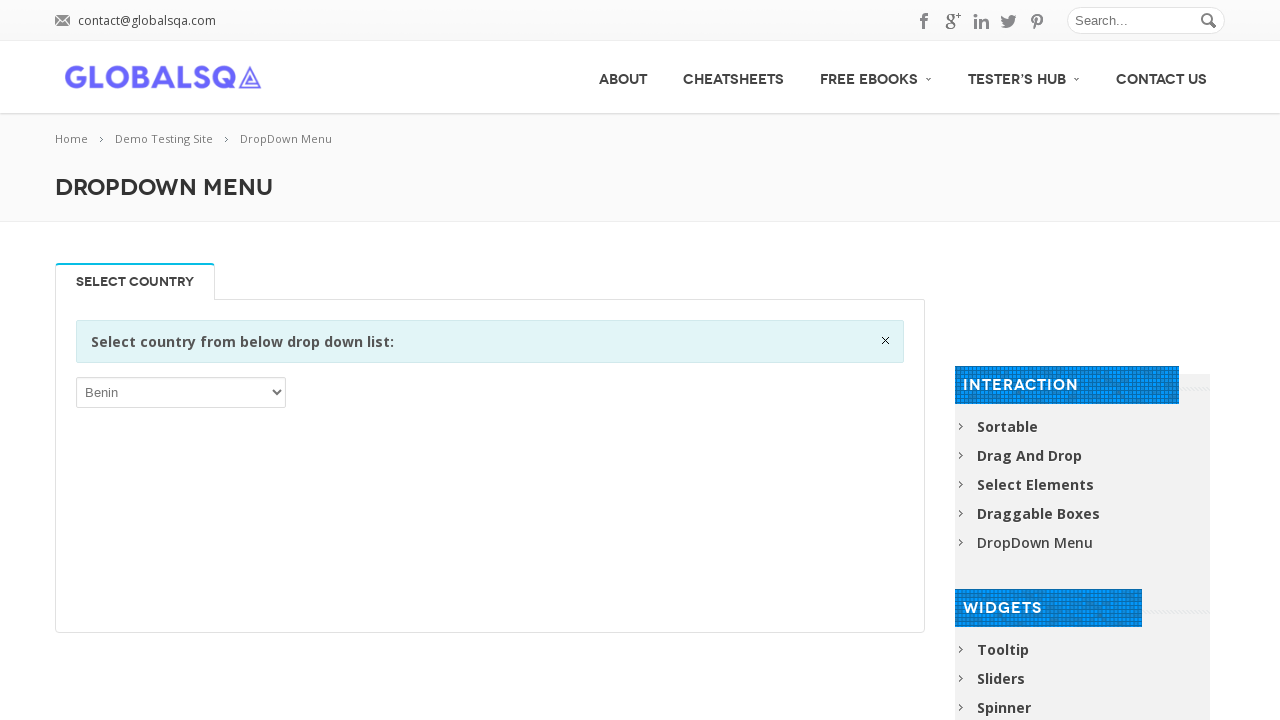

Retrieved option text: 'Bermuda'
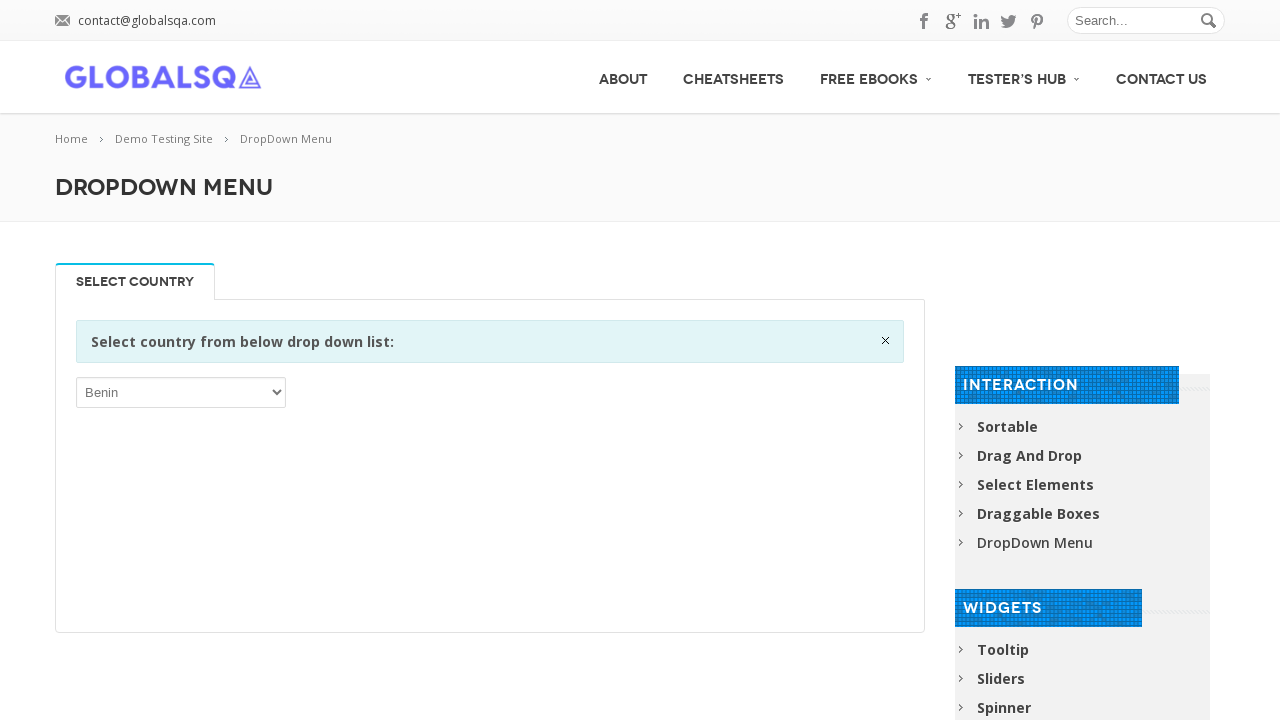

Selected dropdown option starting with 'B': 'Bermuda' on select
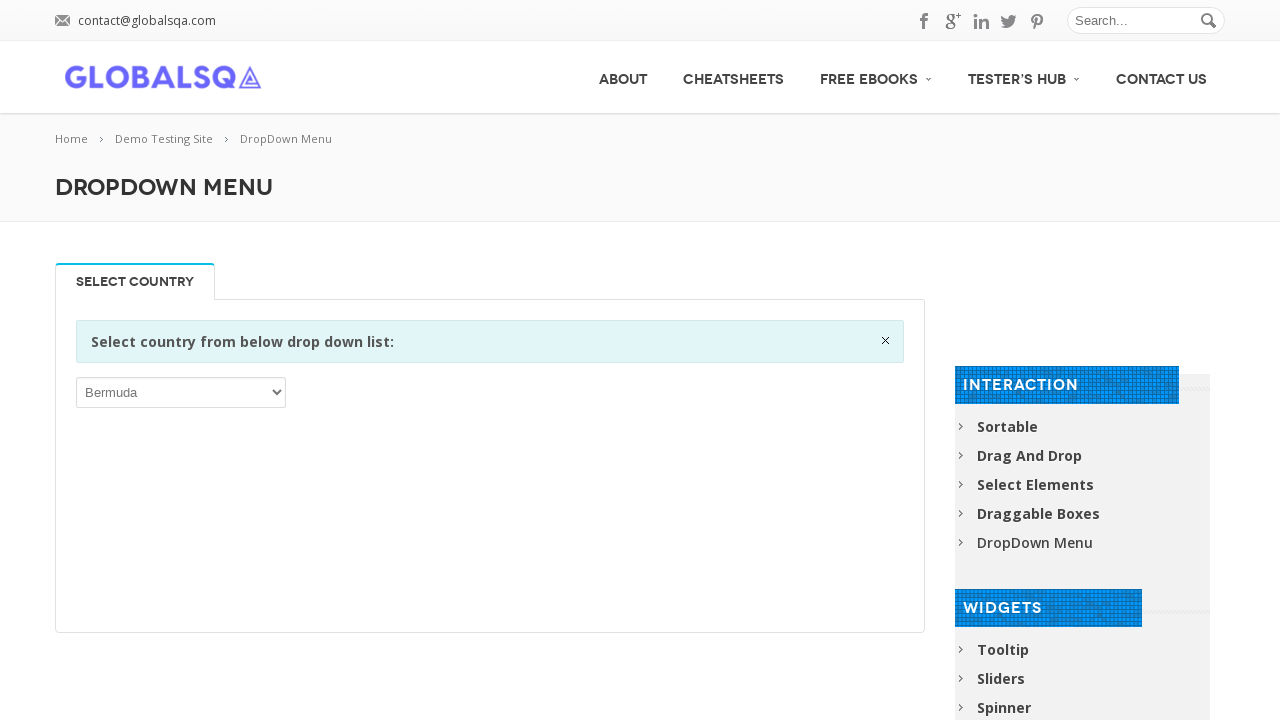

Waited 1000ms for selection to complete
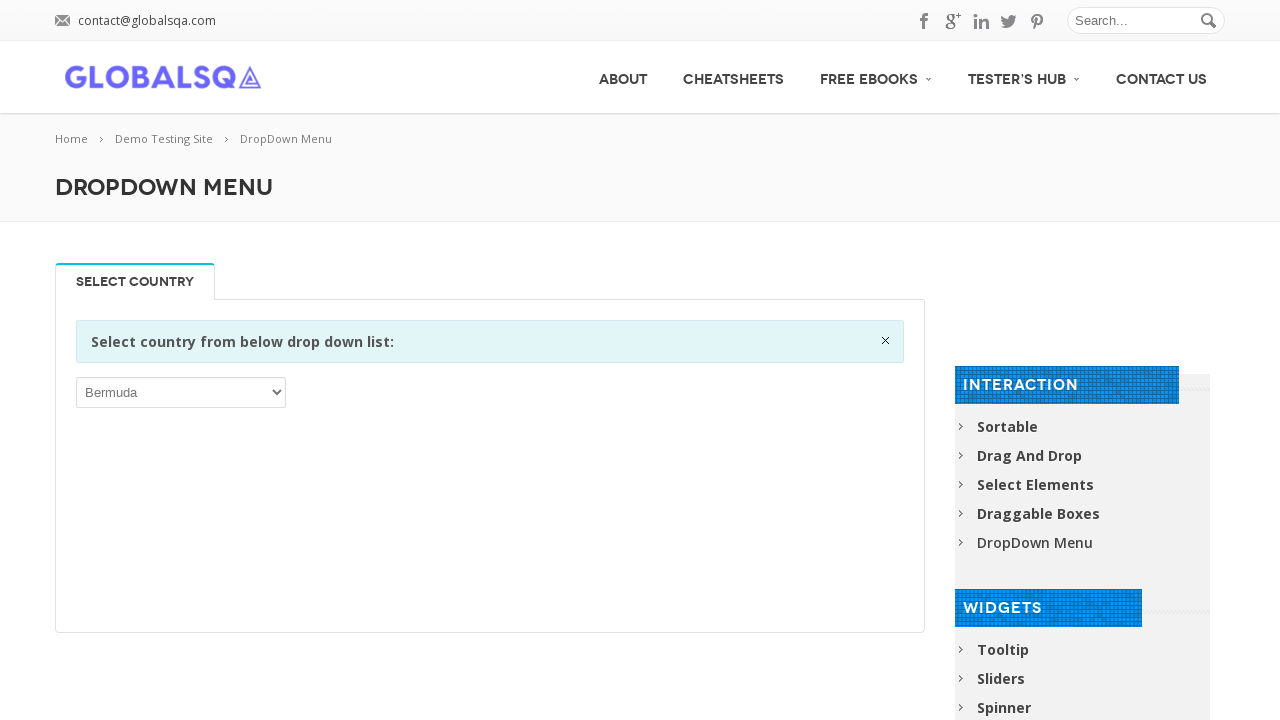

Retrieved option text: 'Bhutan'
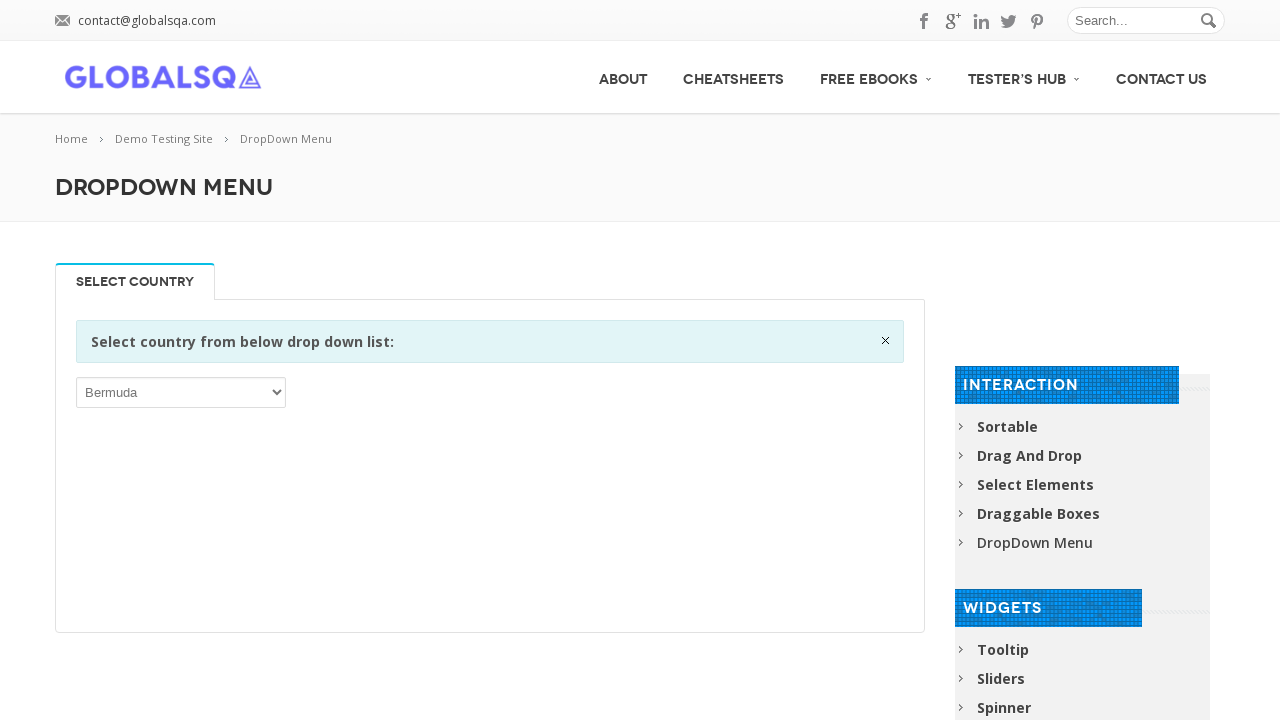

Selected dropdown option starting with 'B': 'Bhutan' on select
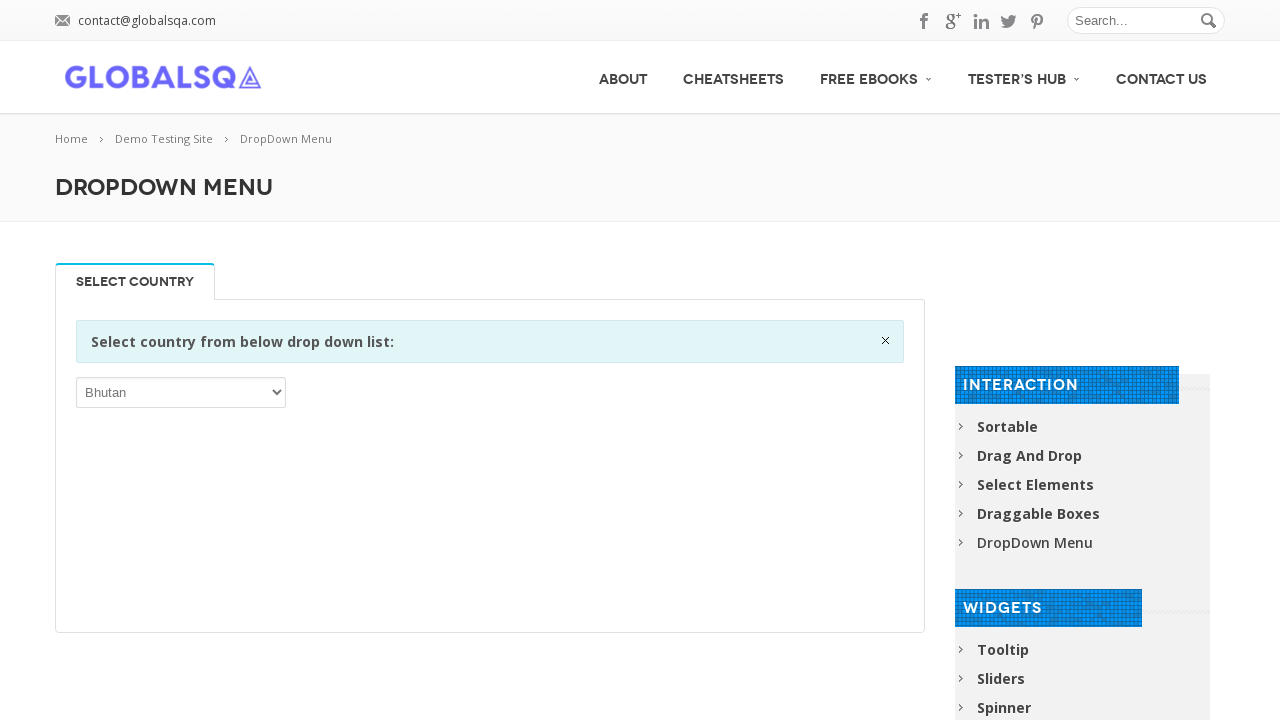

Waited 1000ms for selection to complete
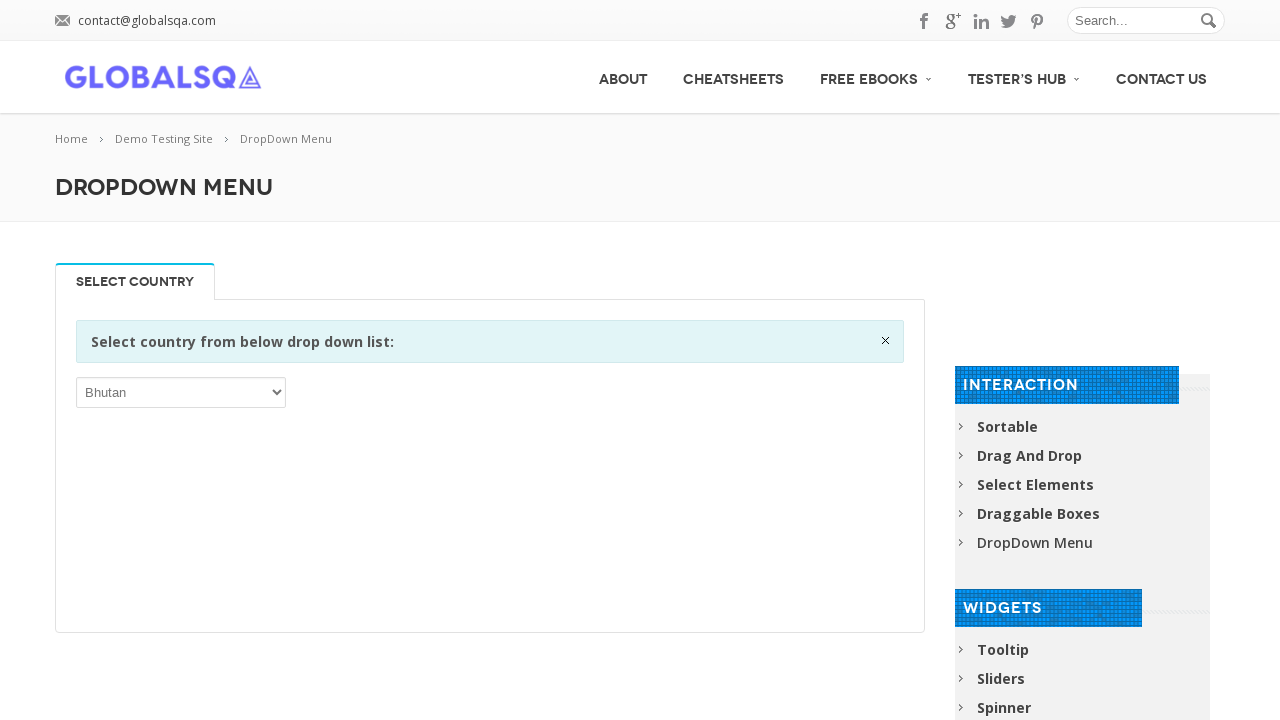

Retrieved option text: 'Bolivia, Plurinational State of'
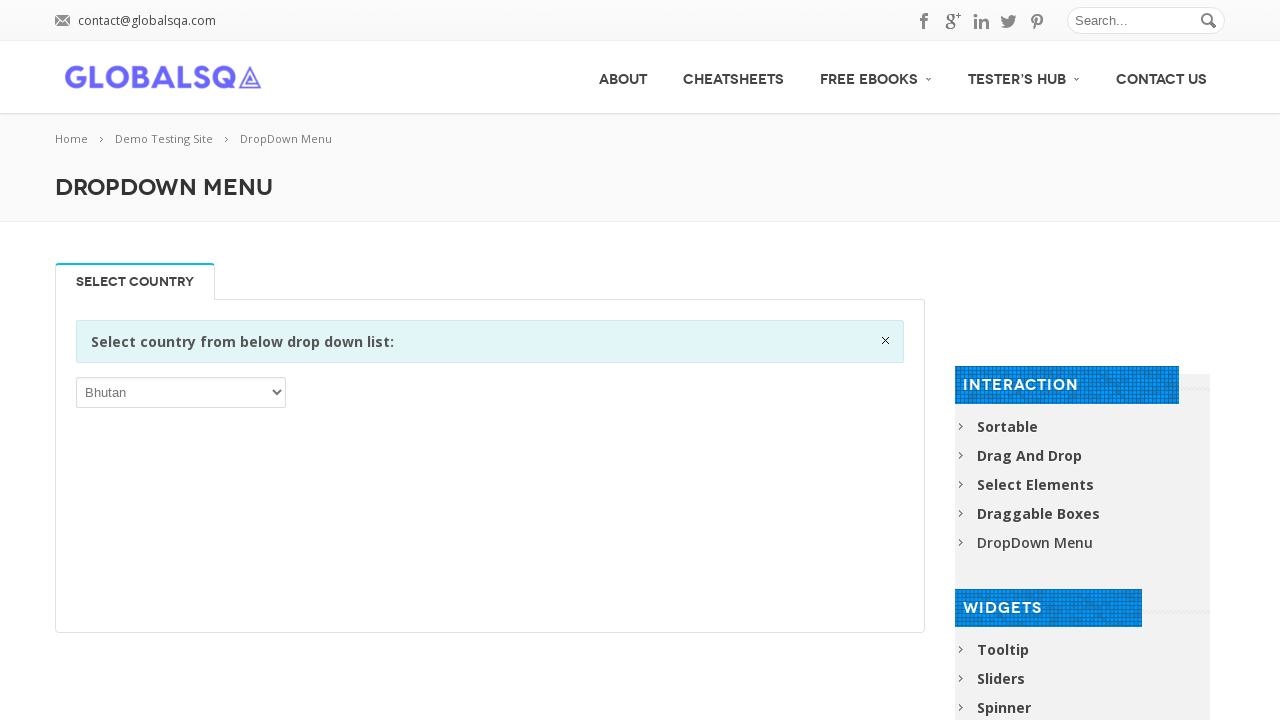

Selected dropdown option starting with 'B': 'Bolivia, Plurinational State of' on select
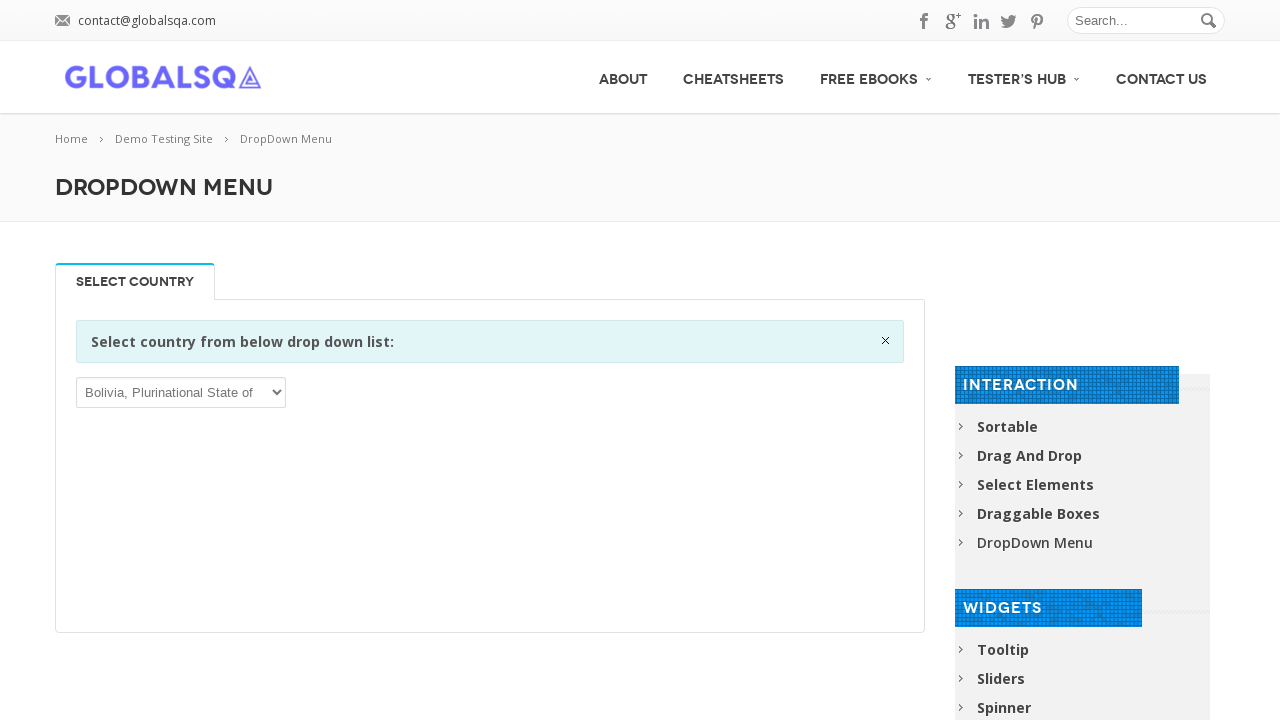

Waited 1000ms for selection to complete
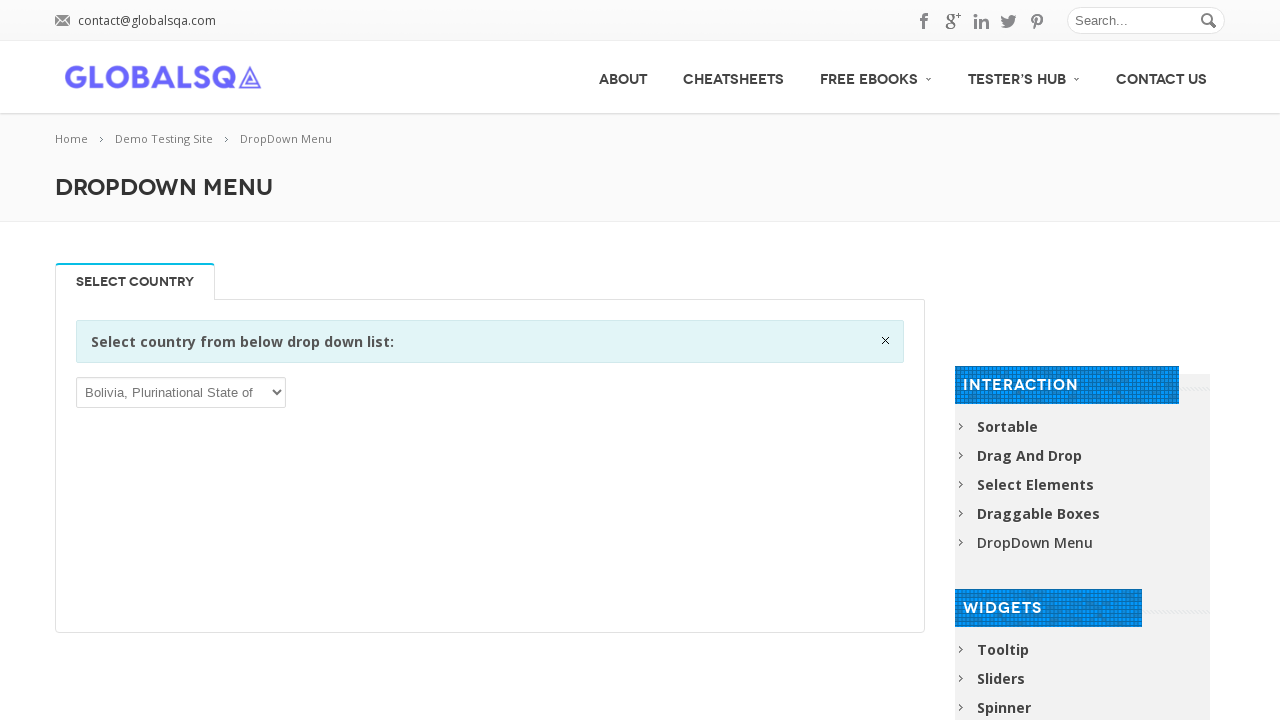

Retrieved option text: 'Bonaire, Sint Eustatius and Saba'
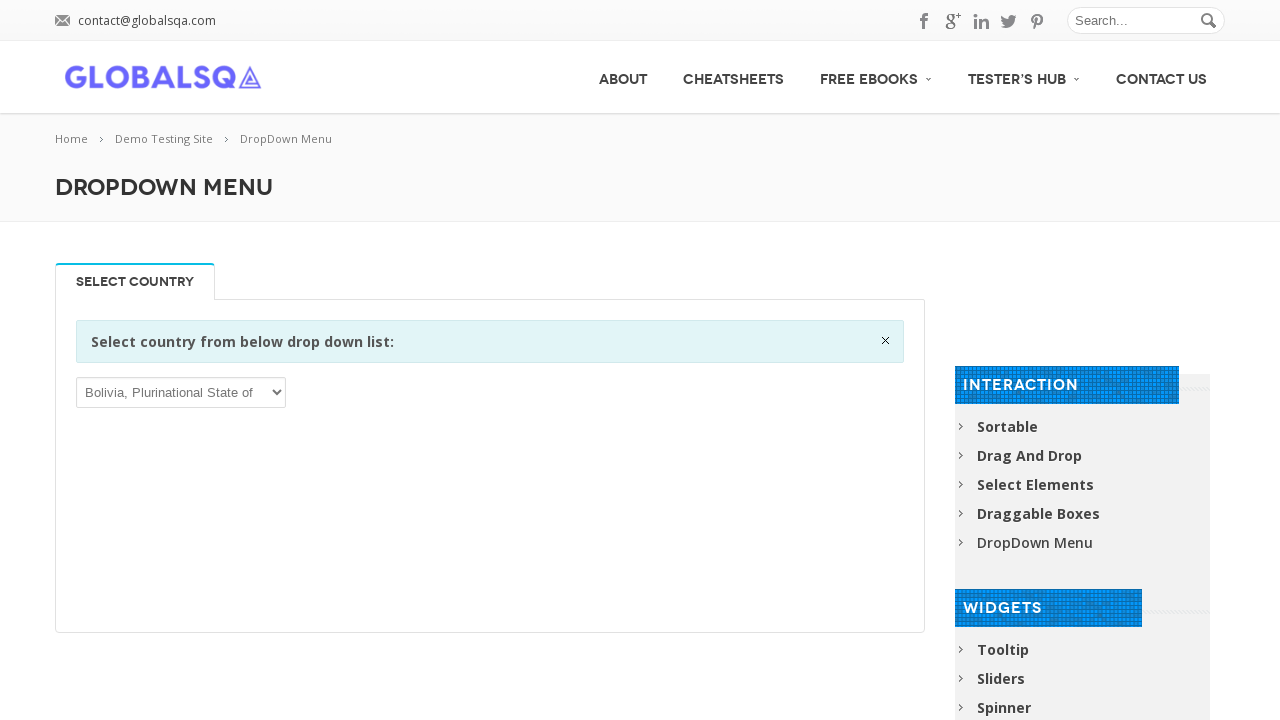

Selected dropdown option starting with 'B': 'Bonaire, Sint Eustatius and Saba' on select
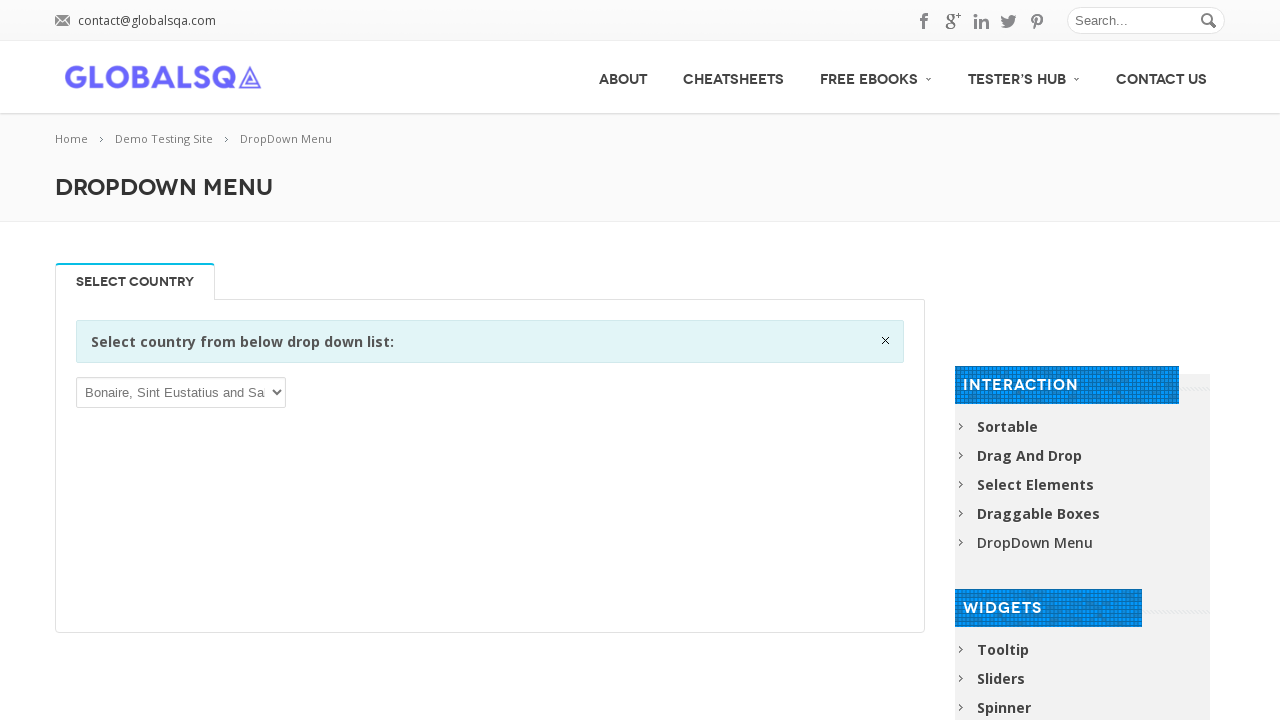

Waited 1000ms for selection to complete
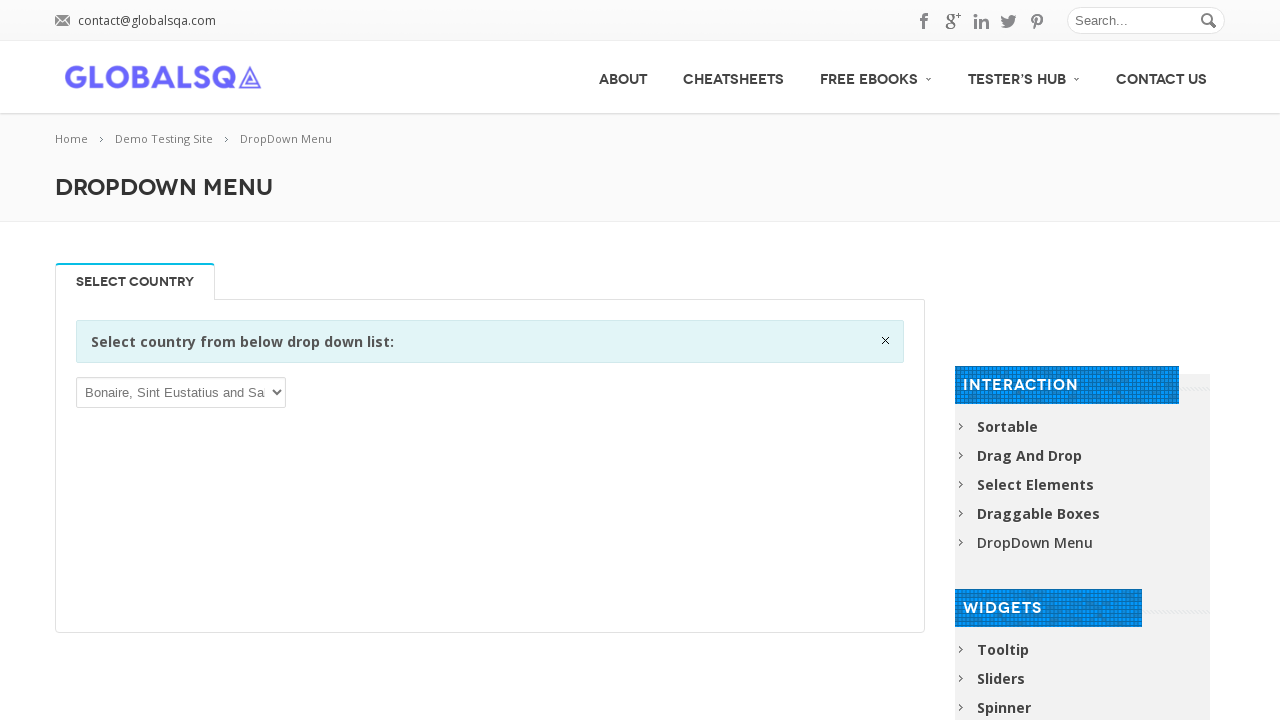

Retrieved option text: 'Bosnia and Herzegovina'
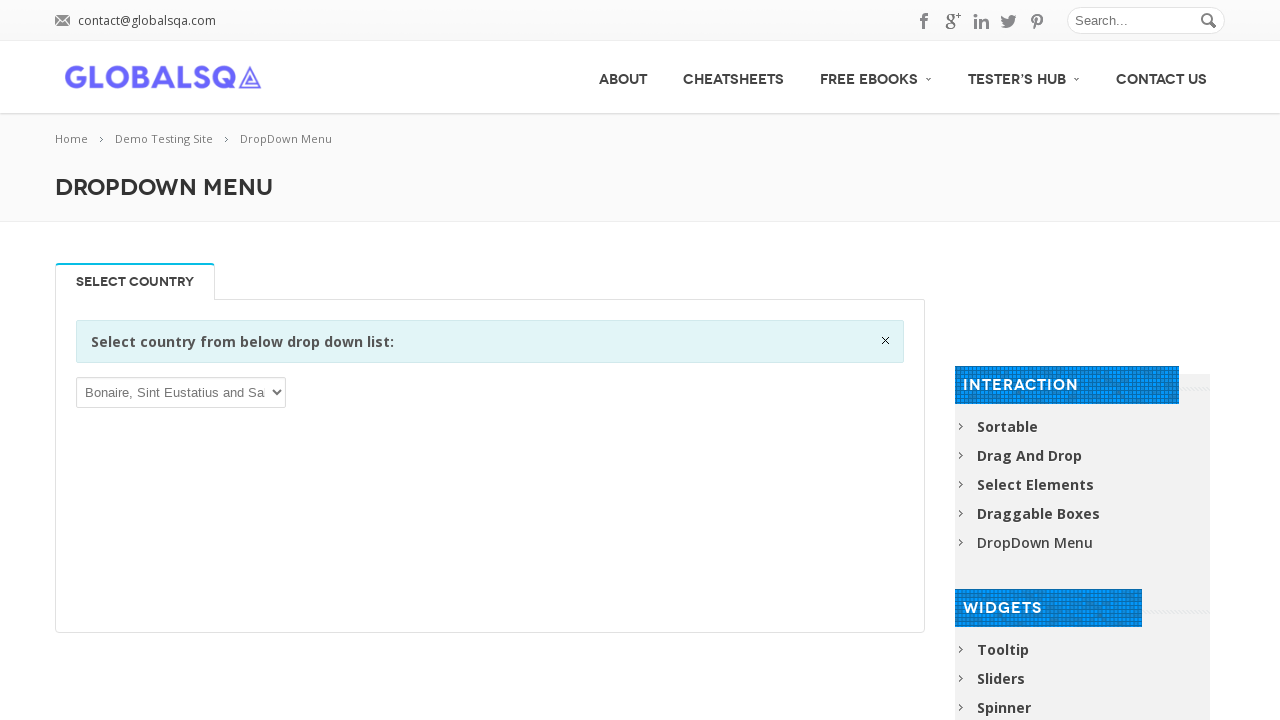

Selected dropdown option starting with 'B': 'Bosnia and Herzegovina' on select
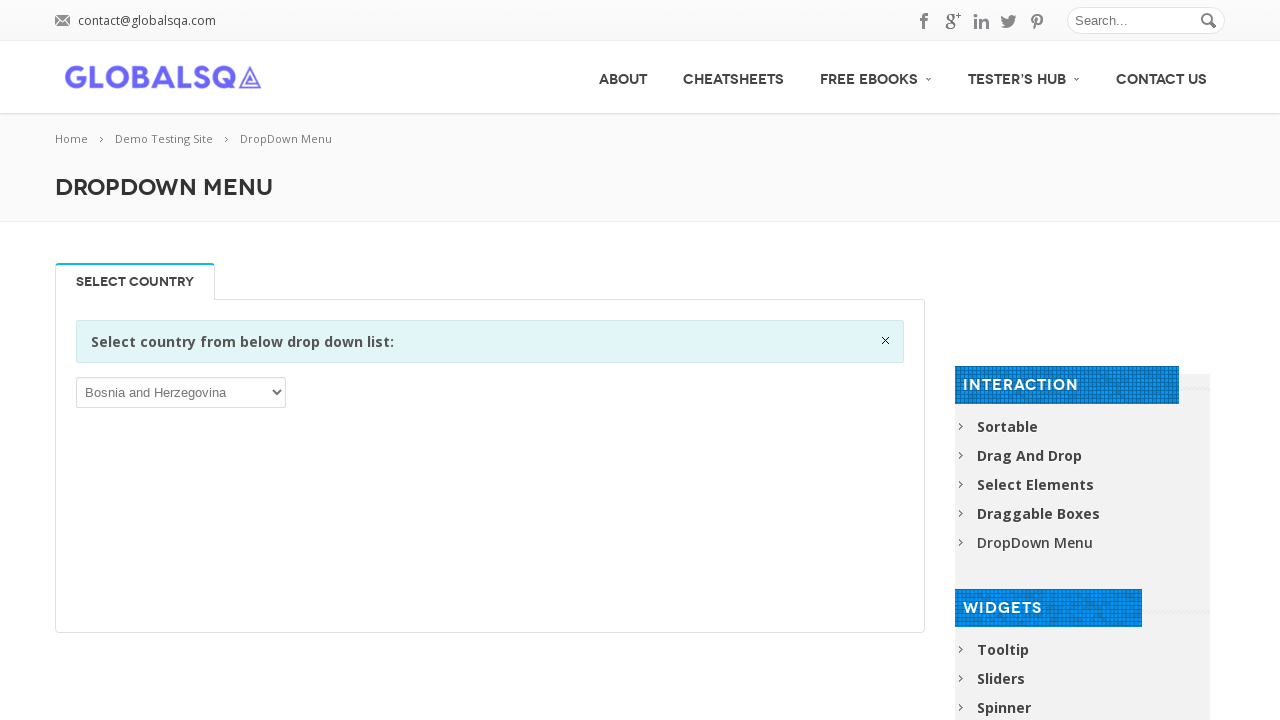

Waited 1000ms for selection to complete
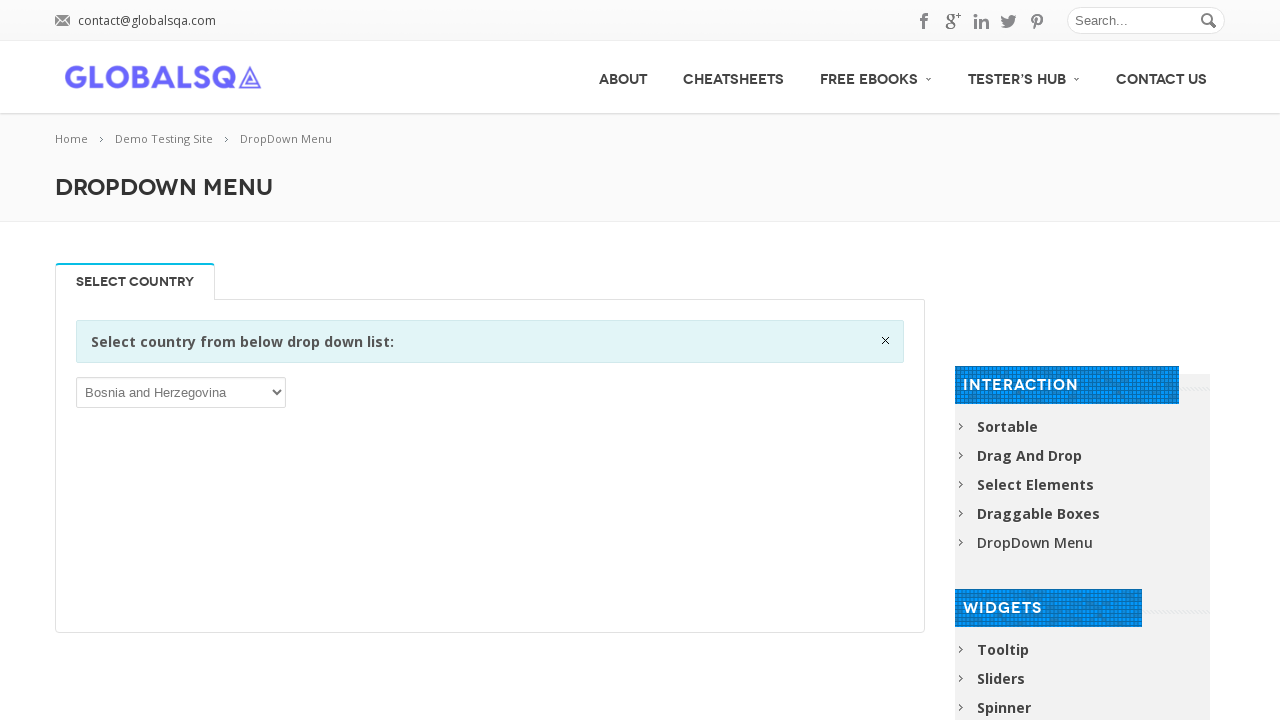

Retrieved option text: 'Botswana'
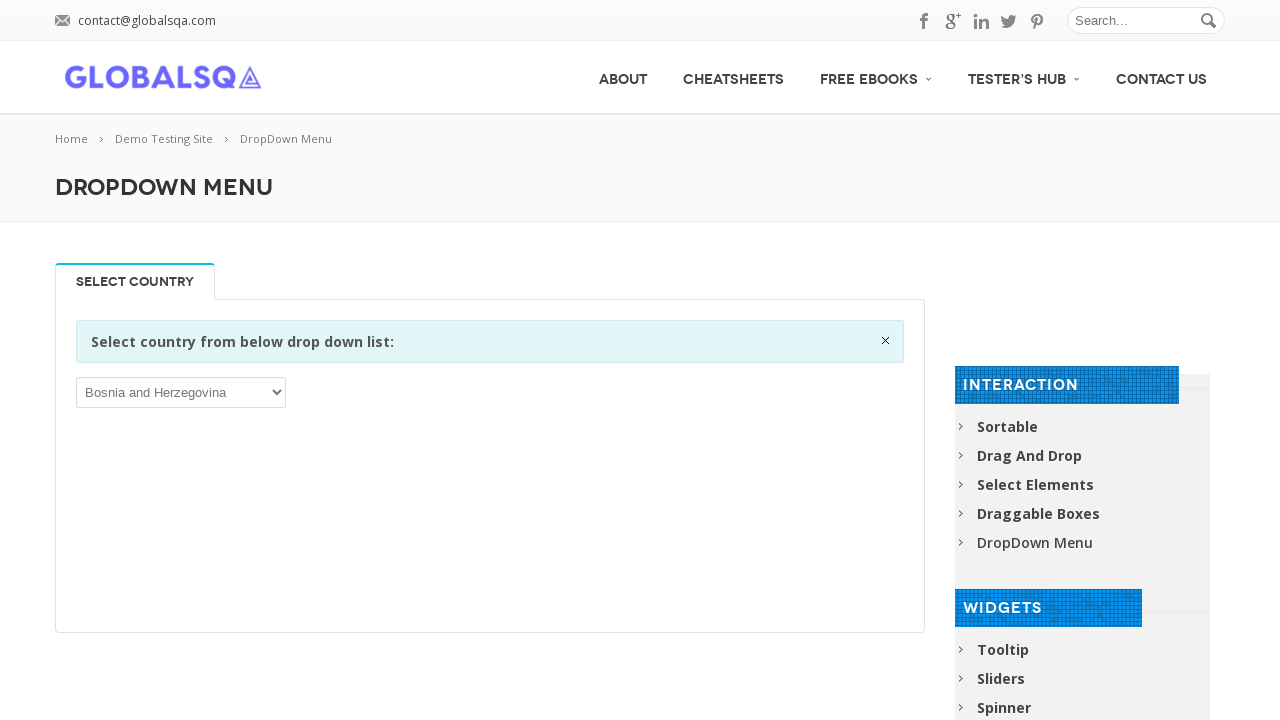

Selected dropdown option starting with 'B': 'Botswana' on select
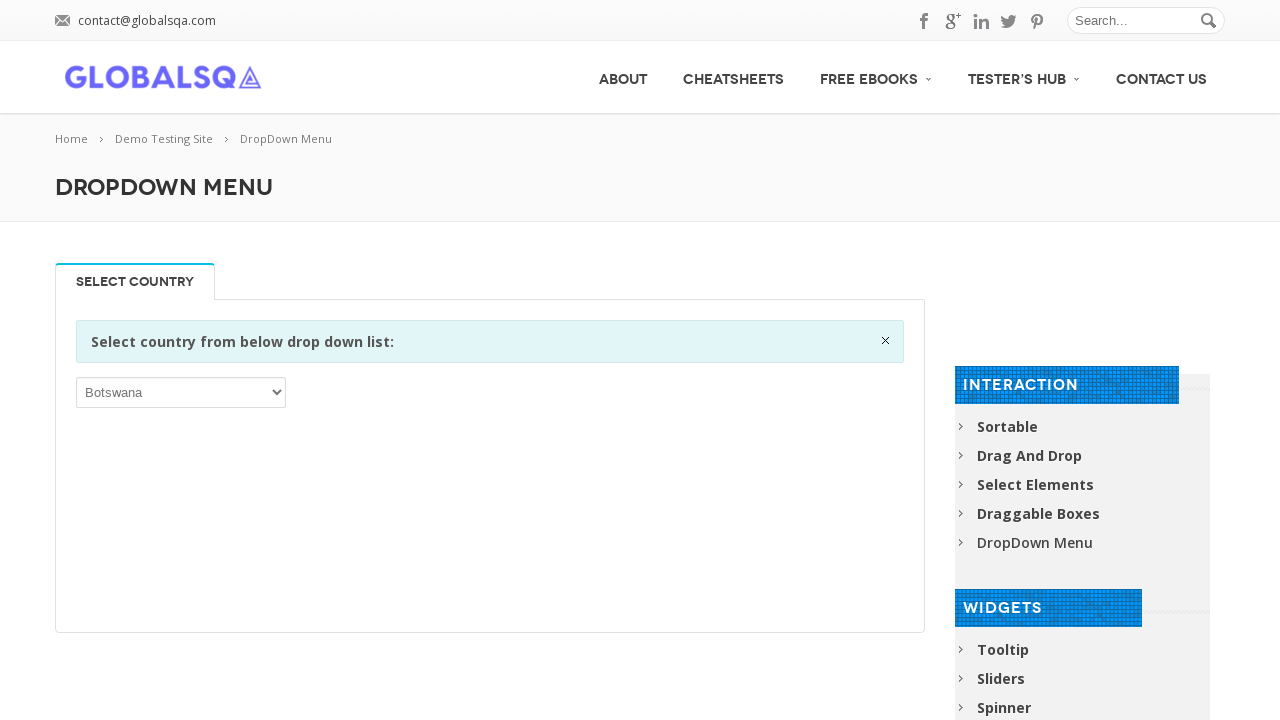

Waited 1000ms for selection to complete
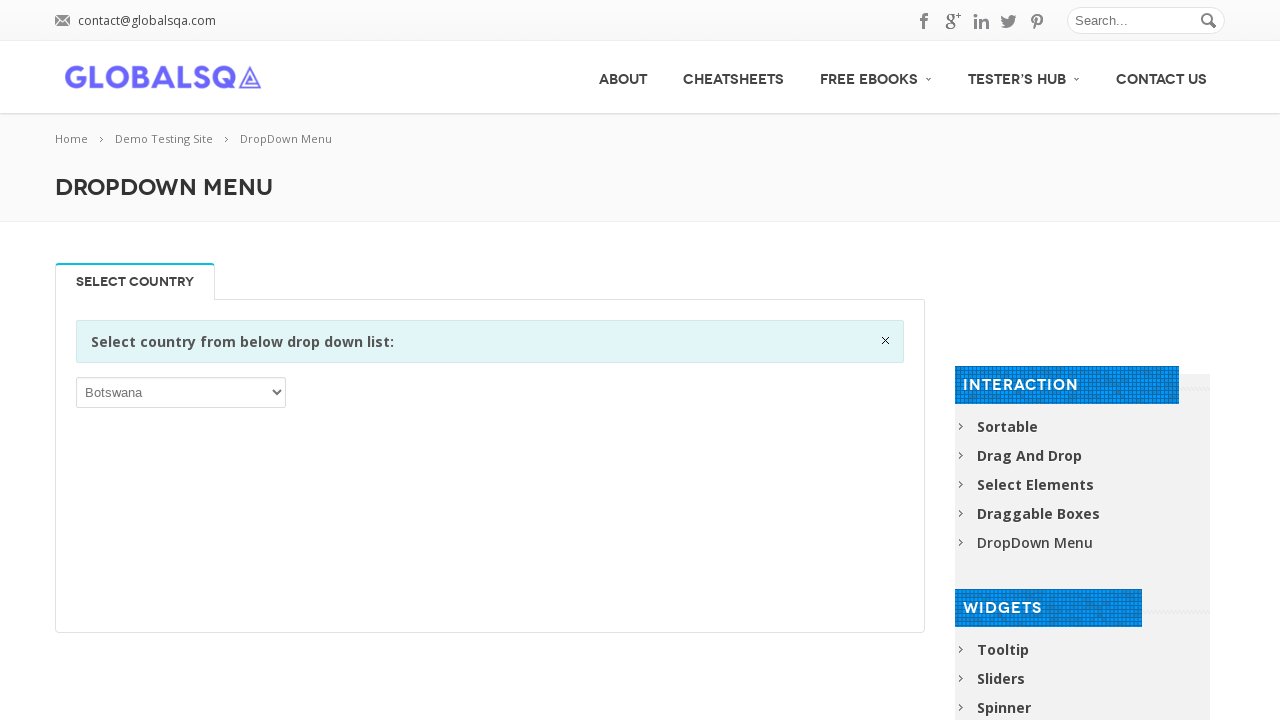

Retrieved option text: 'Bouvet Island'
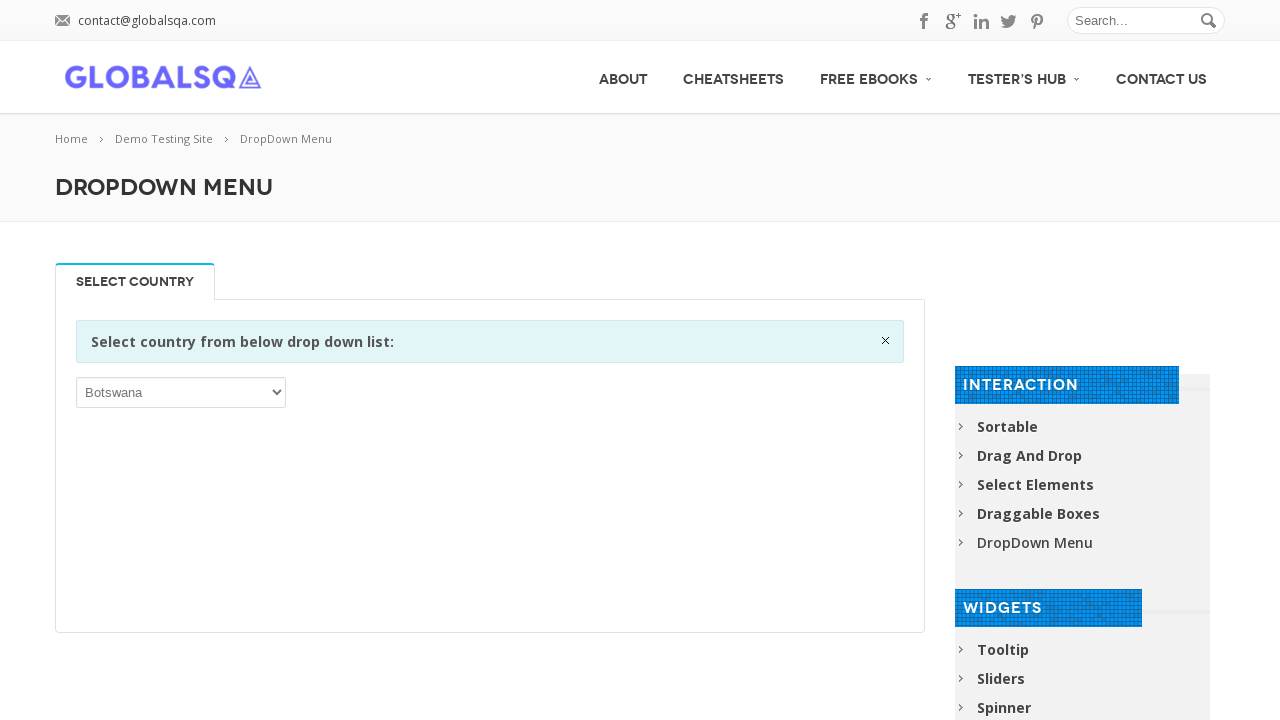

Selected dropdown option starting with 'B': 'Bouvet Island' on select
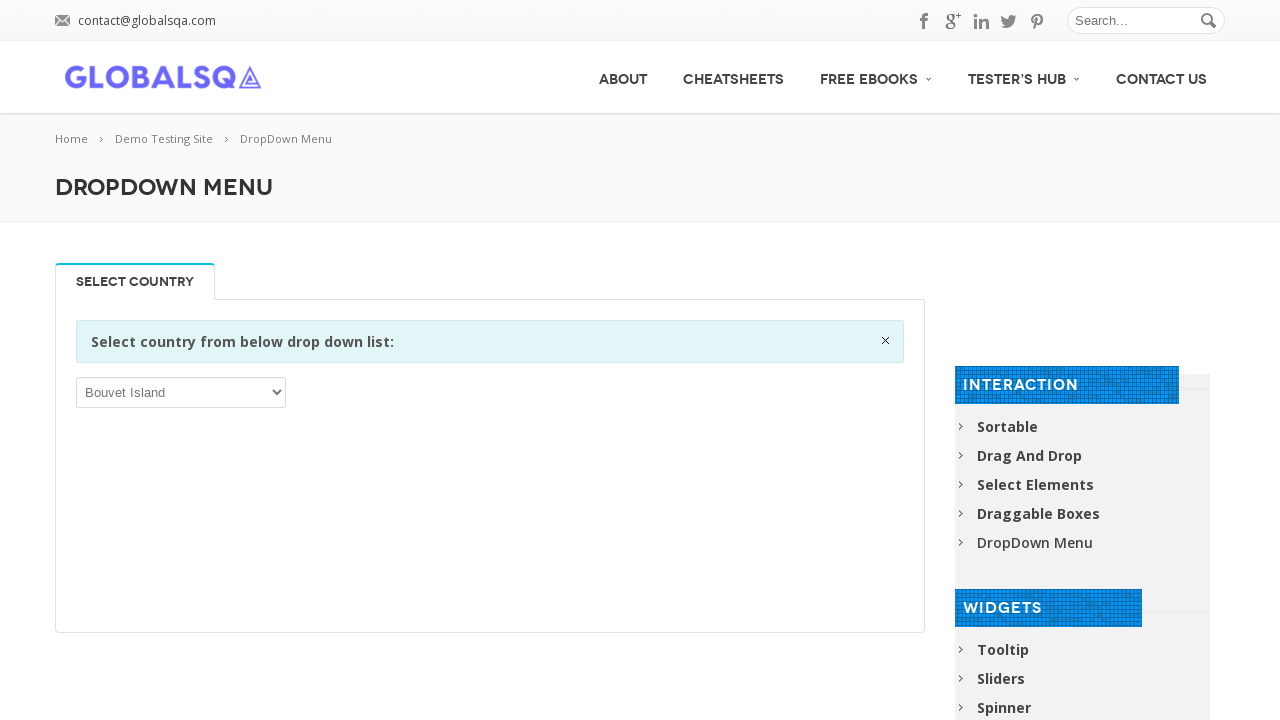

Waited 1000ms for selection to complete
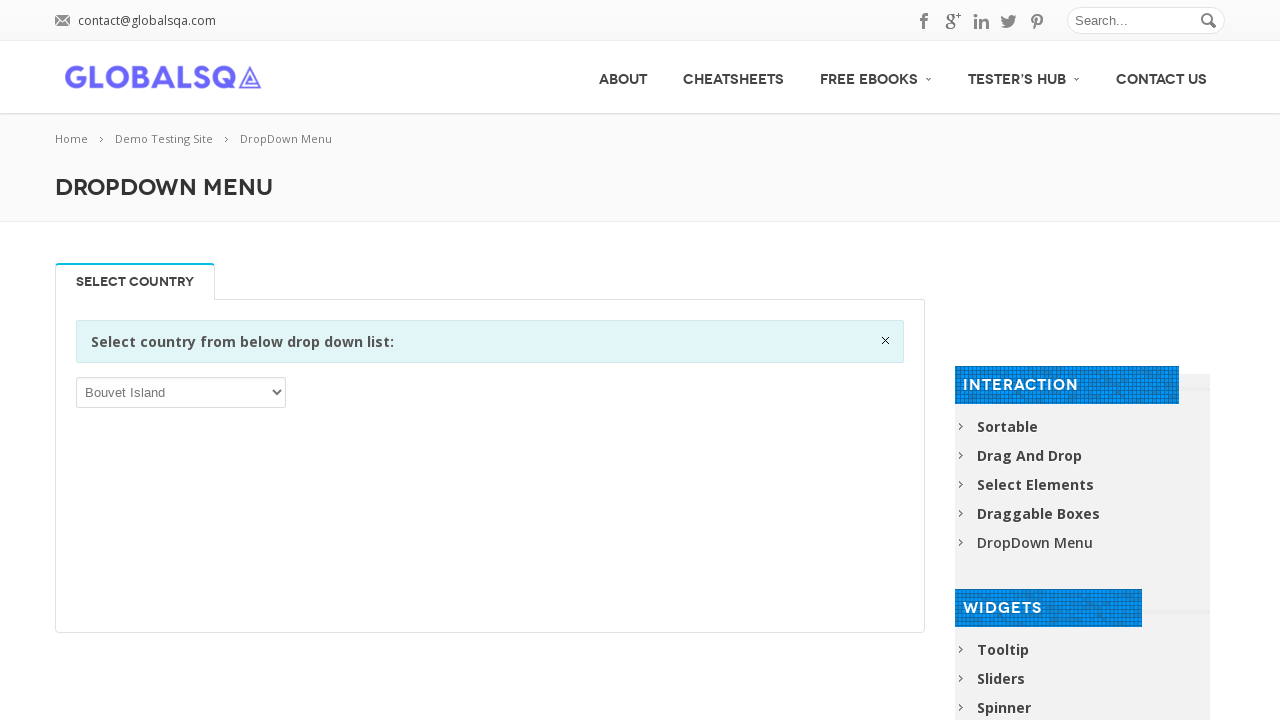

Retrieved option text: 'Brazil'
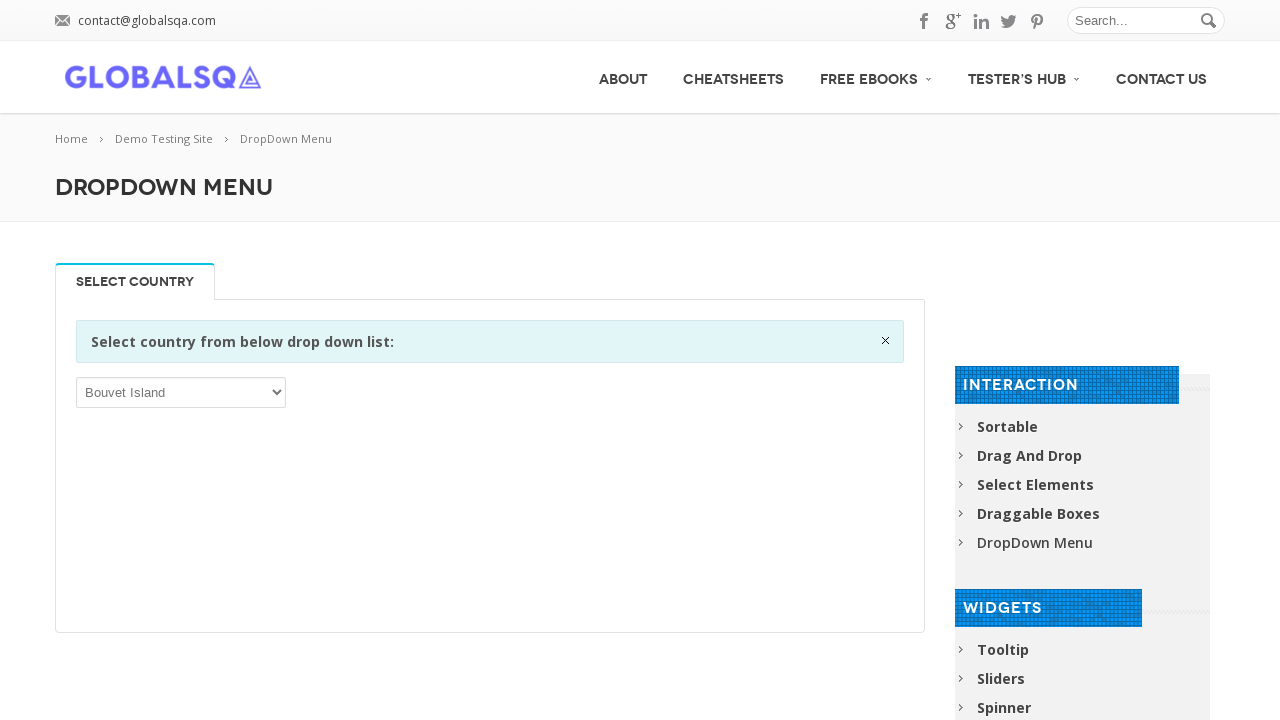

Selected dropdown option starting with 'B': 'Brazil' on select
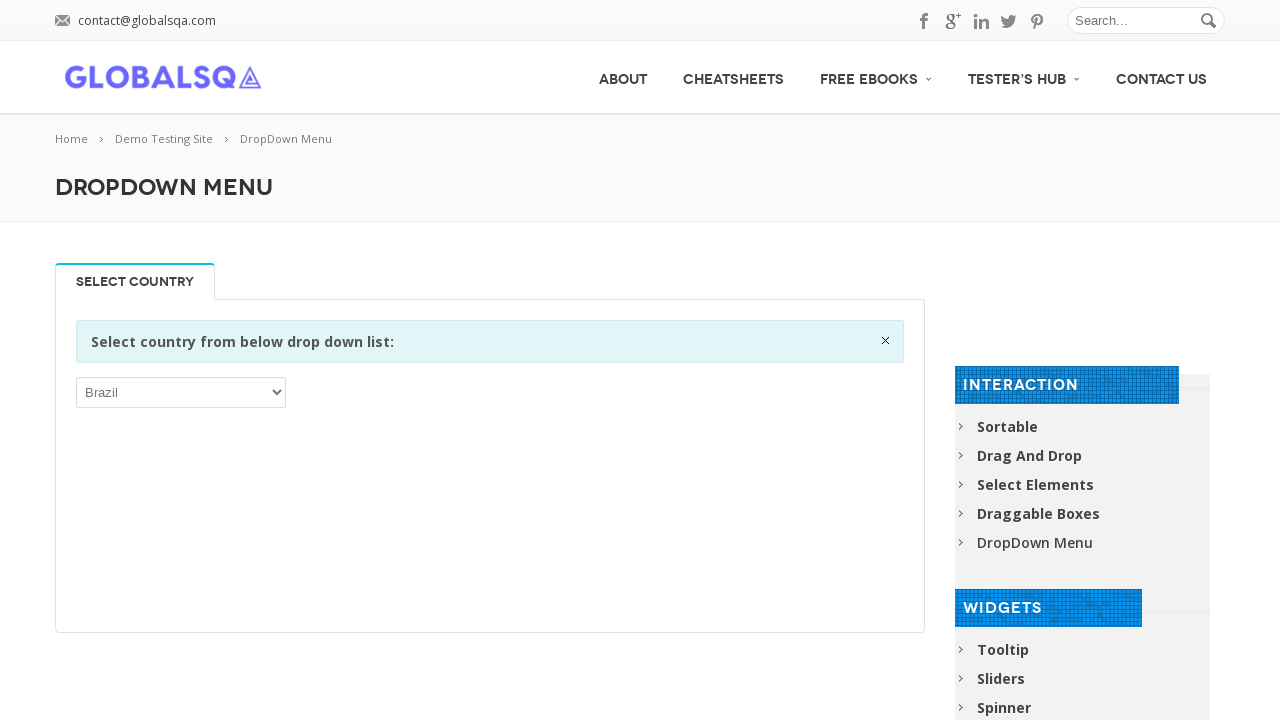

Waited 1000ms for selection to complete
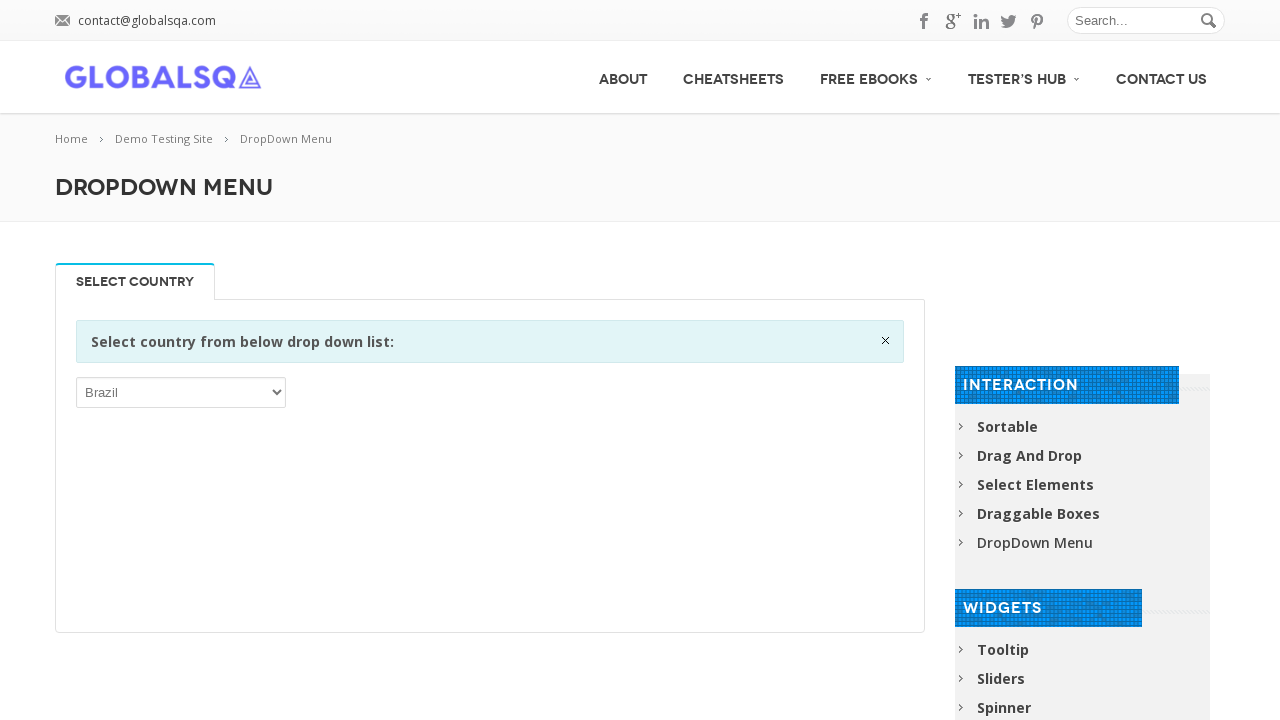

Retrieved option text: 'British Indian Ocean Territory'
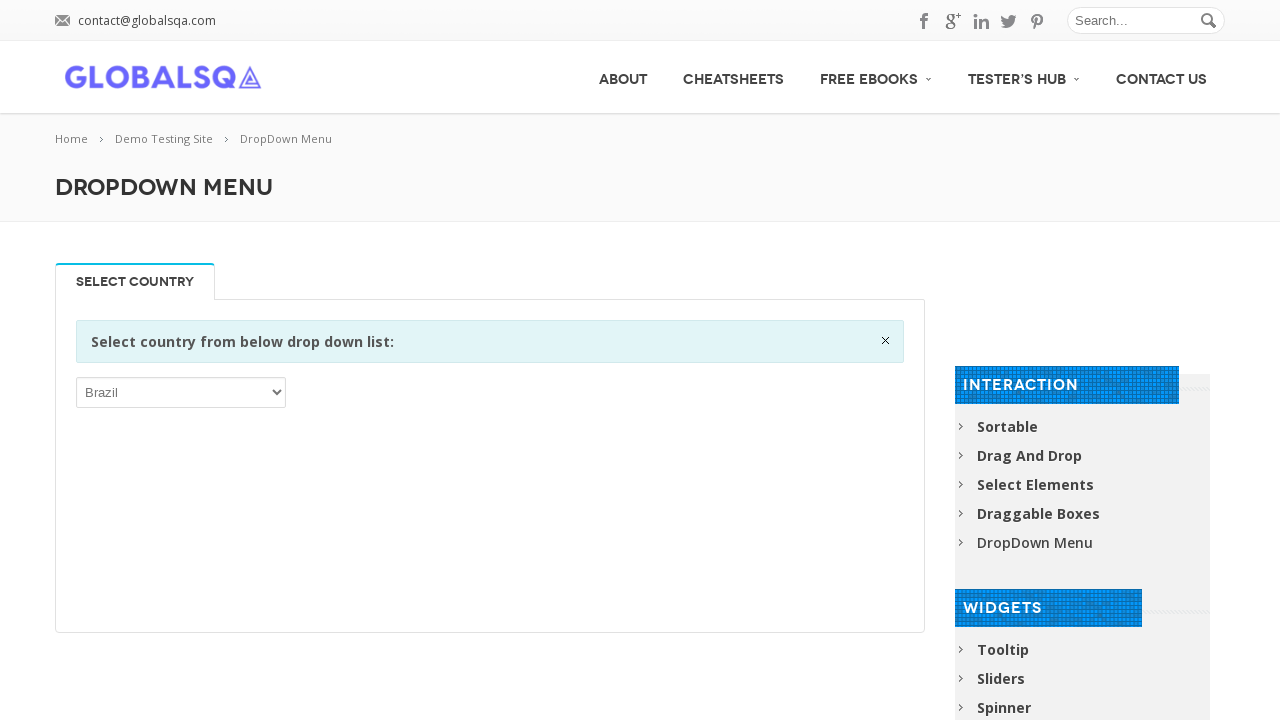

Selected dropdown option starting with 'B': 'British Indian Ocean Territory' on select
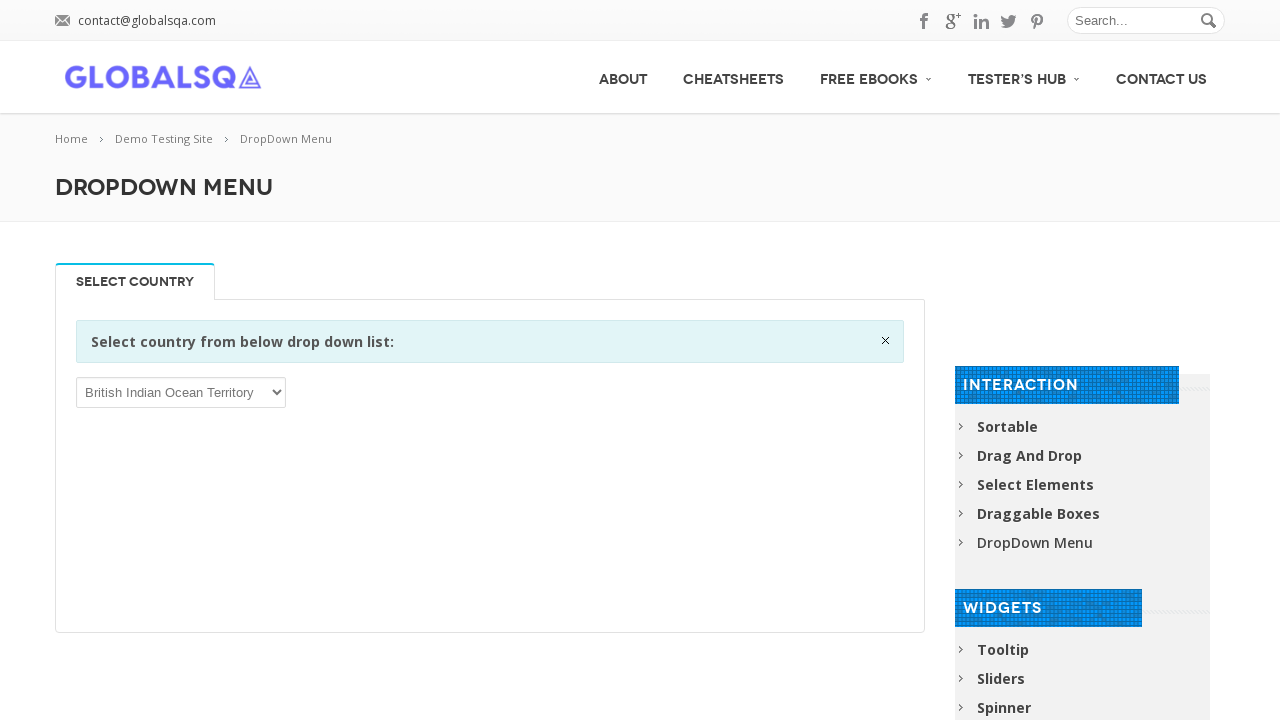

Waited 1000ms for selection to complete
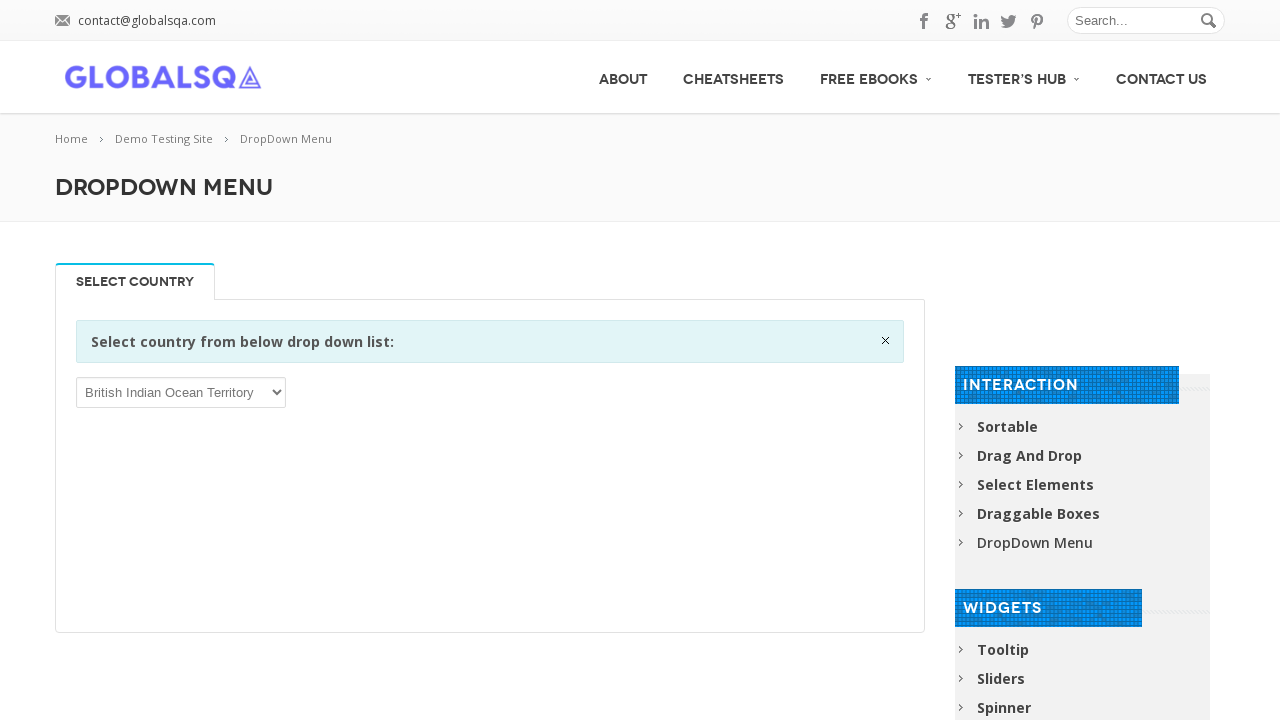

Retrieved option text: 'Brunei Darussalam'
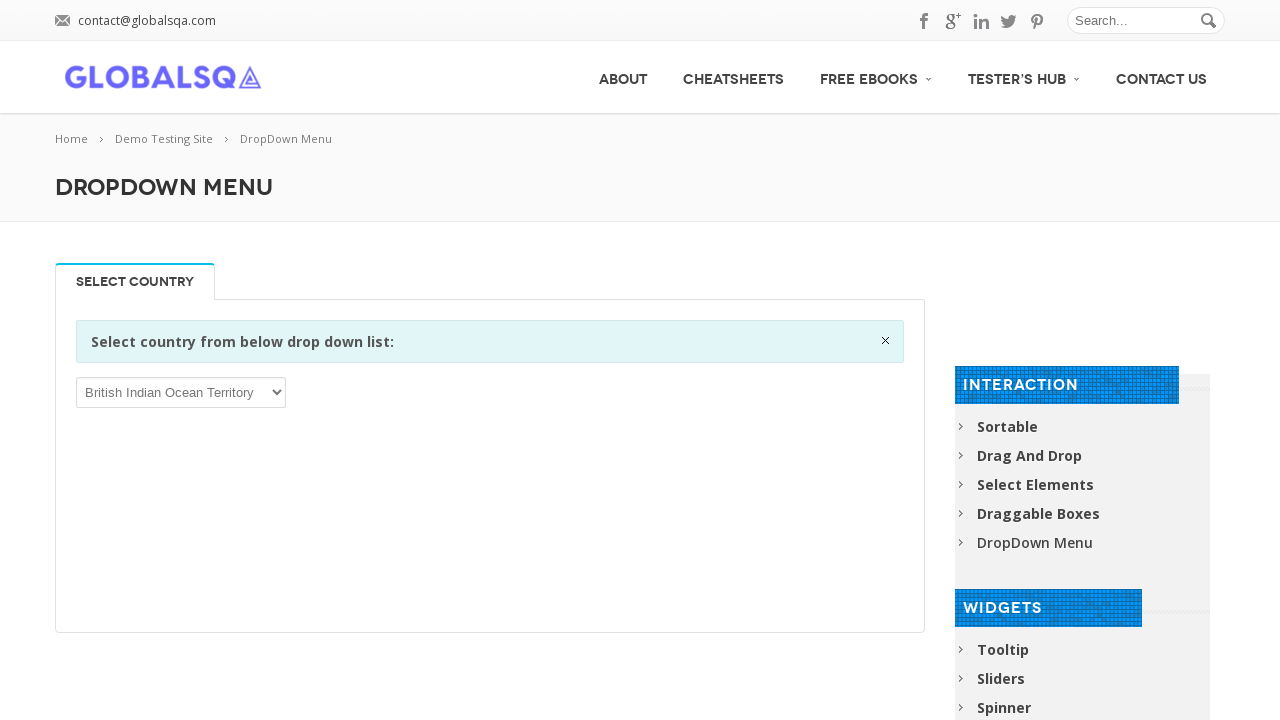

Selected dropdown option starting with 'B': 'Brunei Darussalam' on select
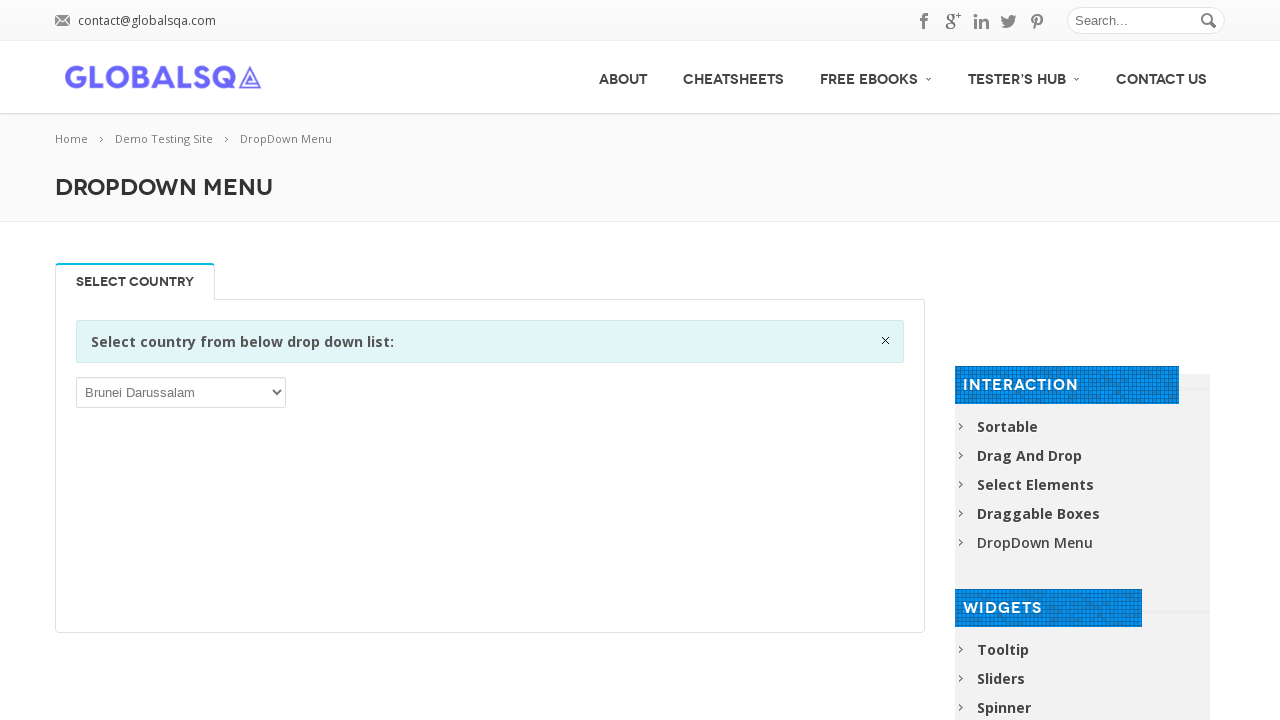

Waited 1000ms for selection to complete
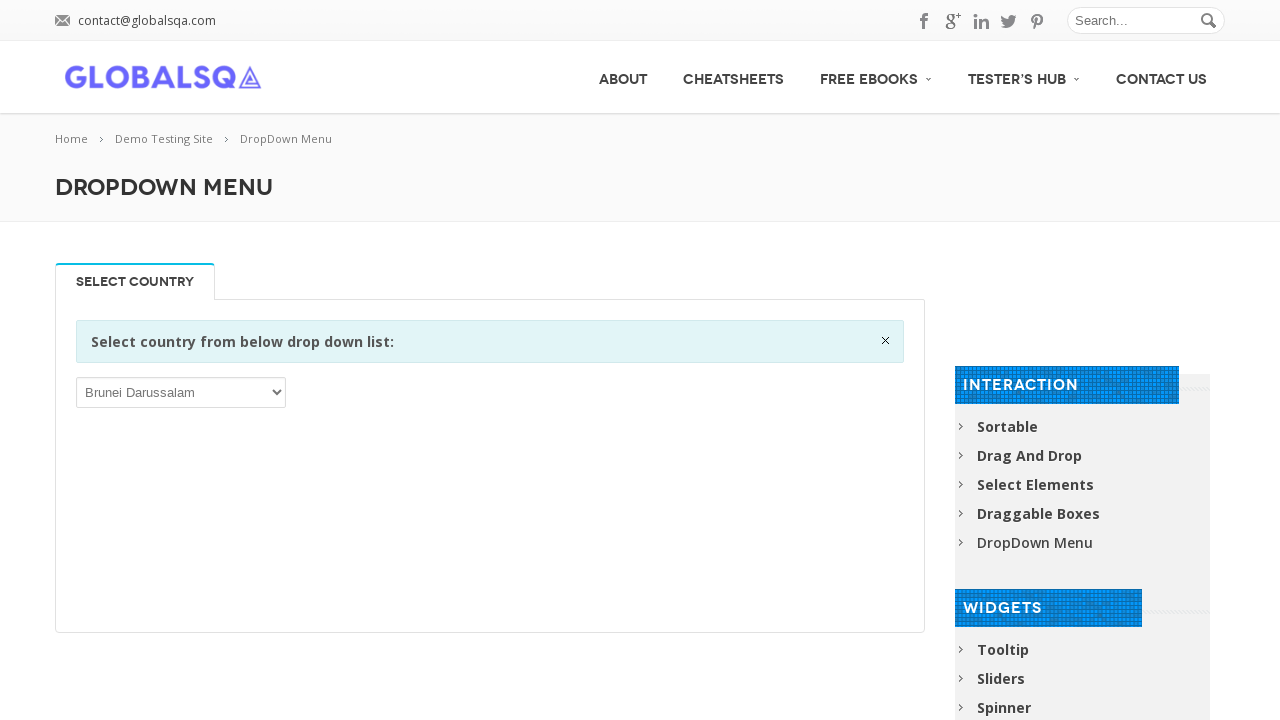

Retrieved option text: 'Bulgaria'
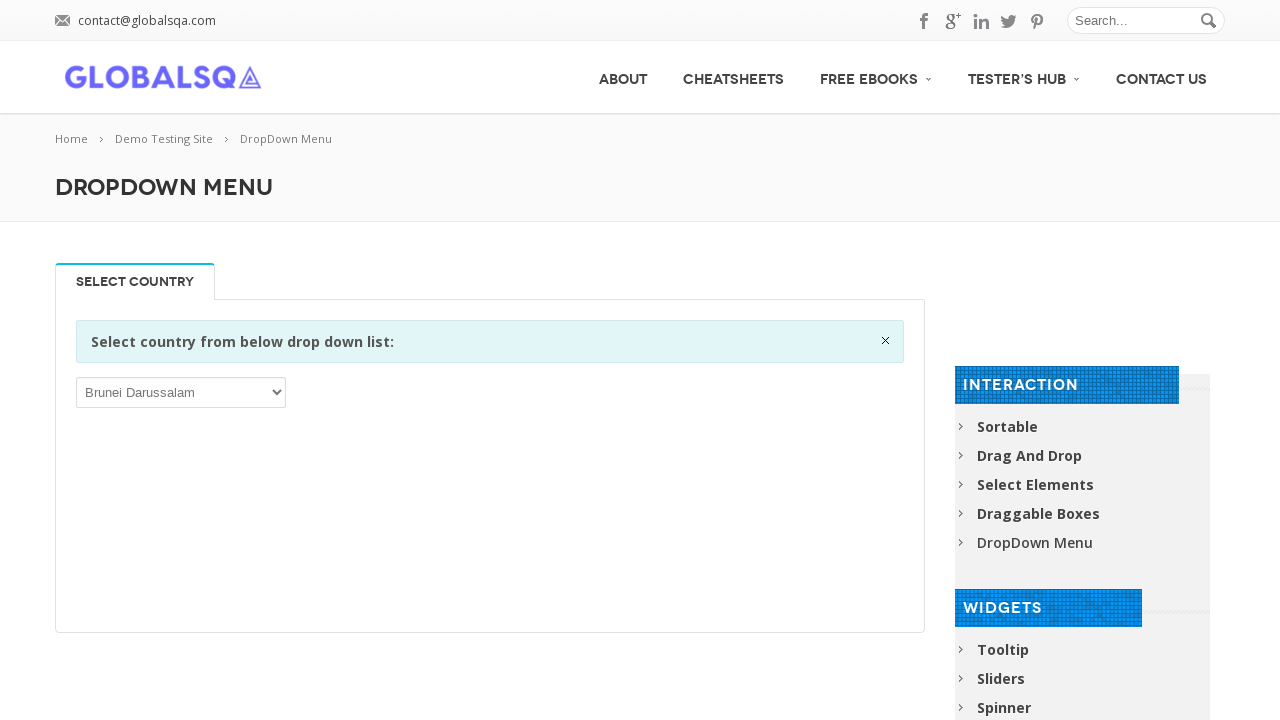

Selected dropdown option starting with 'B': 'Bulgaria' on select
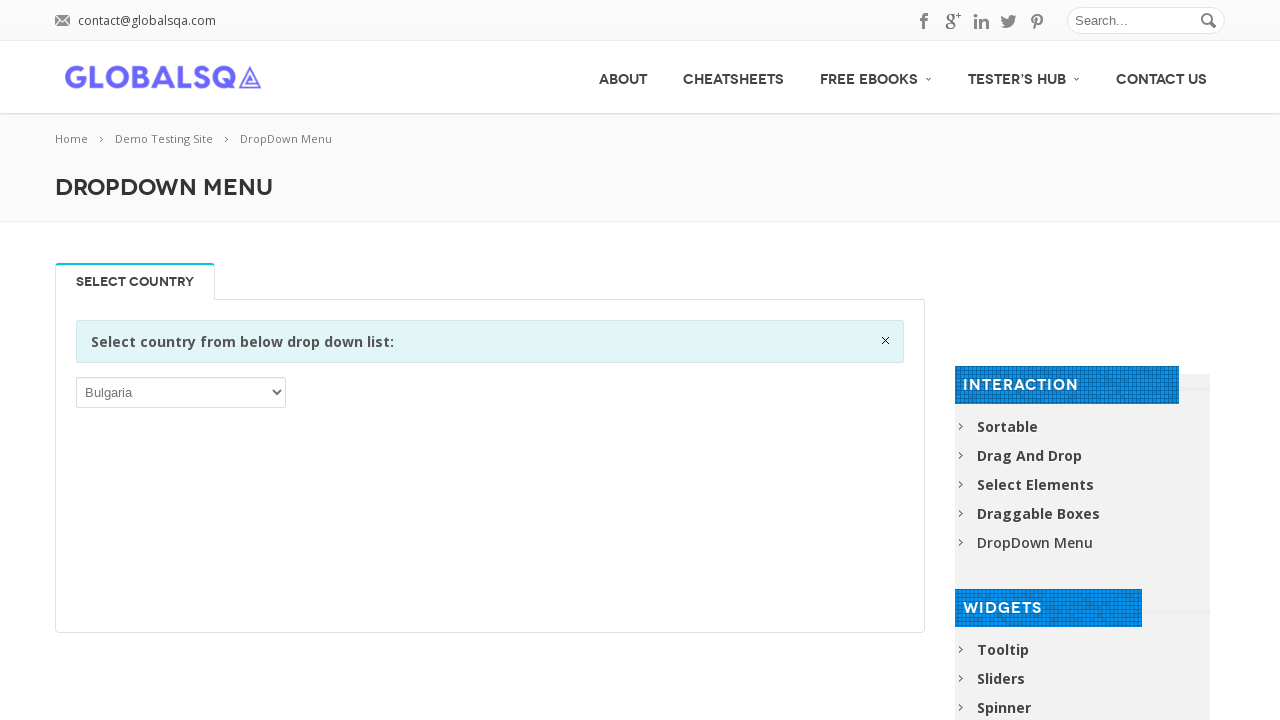

Waited 1000ms for selection to complete
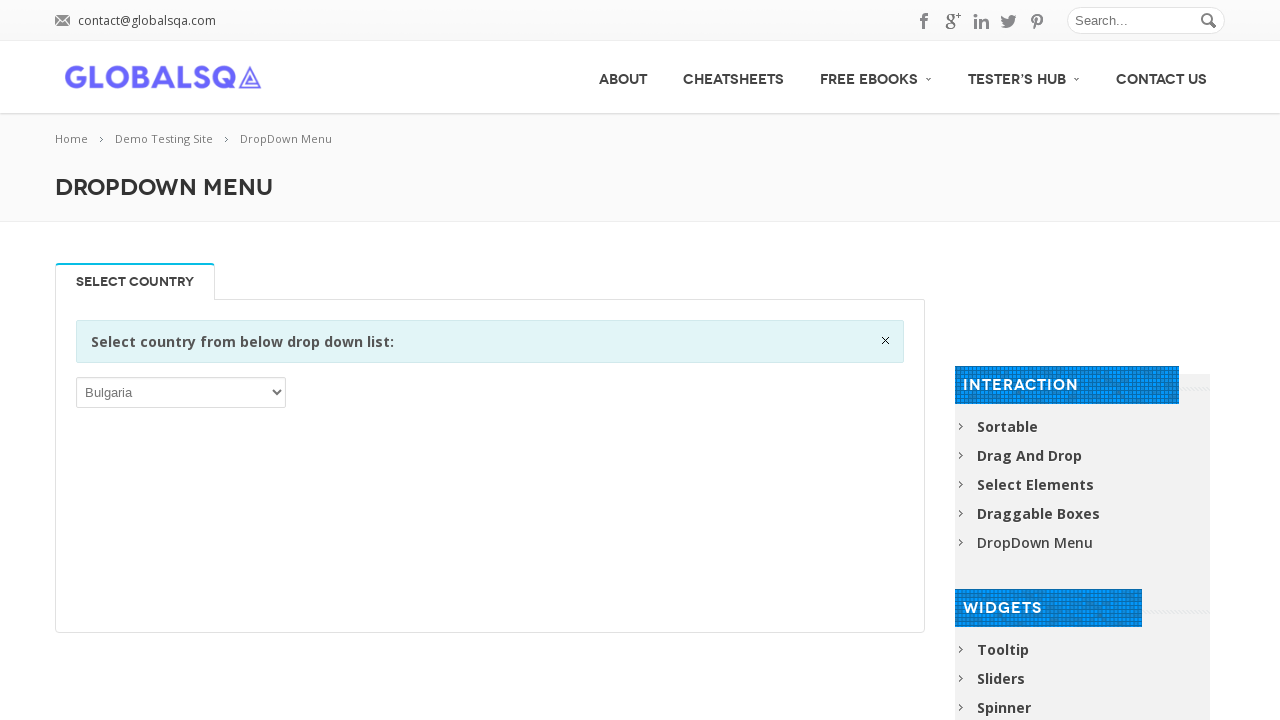

Retrieved option text: 'Burkina Faso'
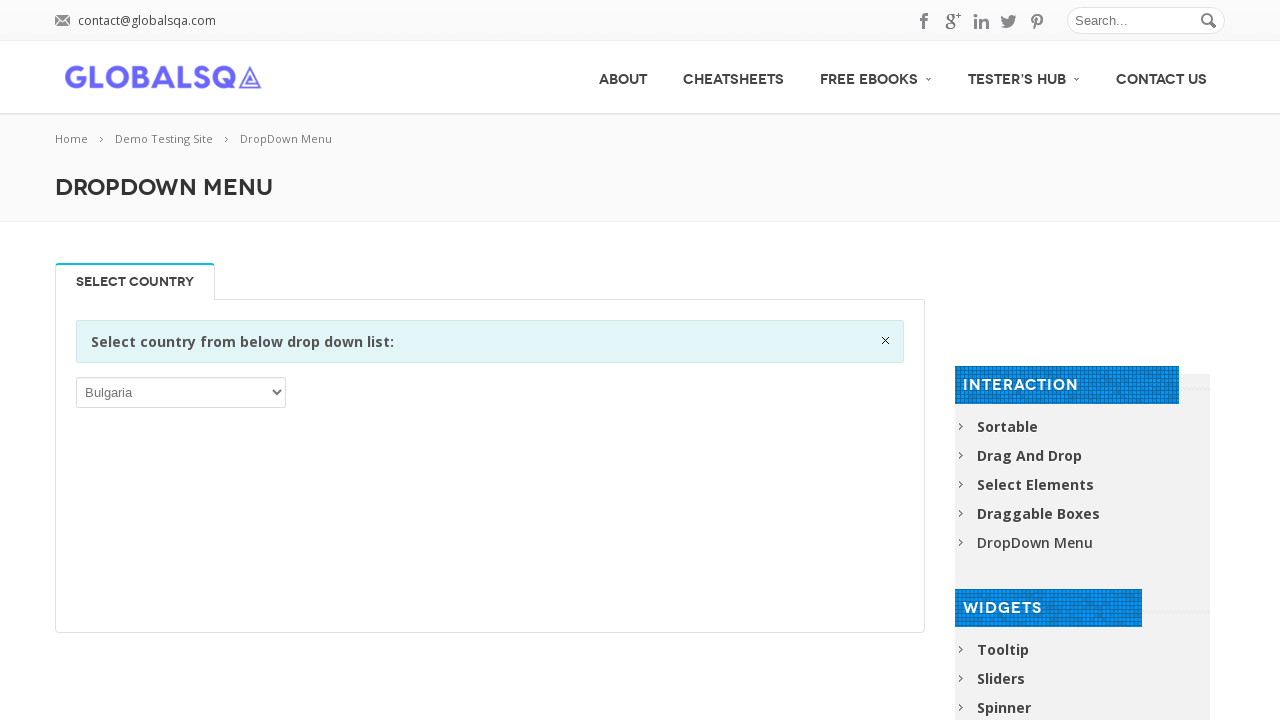

Selected dropdown option starting with 'B': 'Burkina Faso' on select
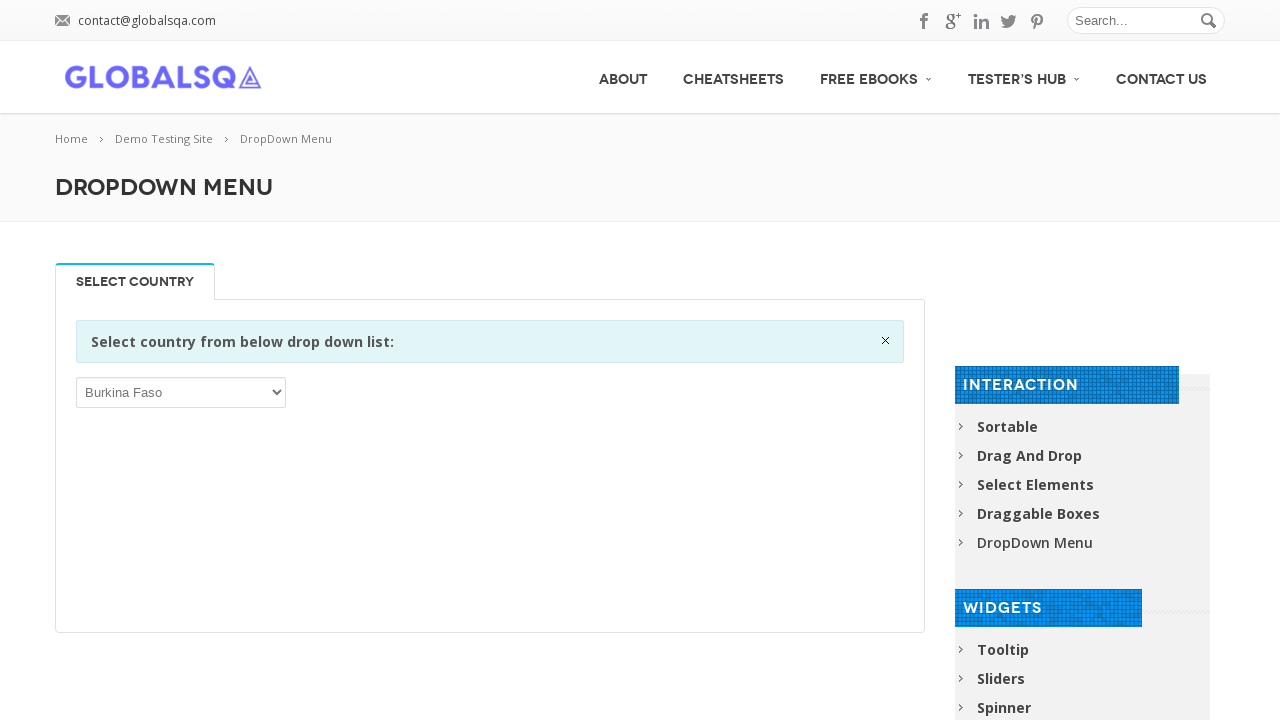

Waited 1000ms for selection to complete
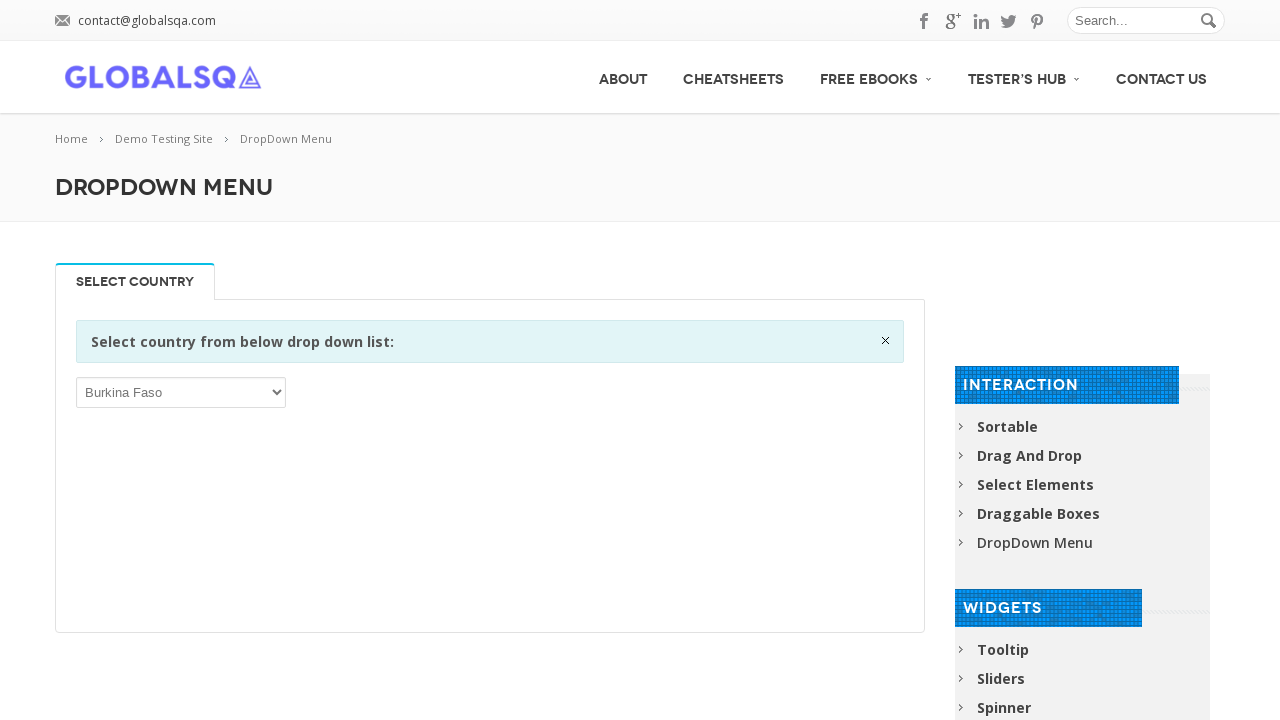

Retrieved option text: 'Burundi'
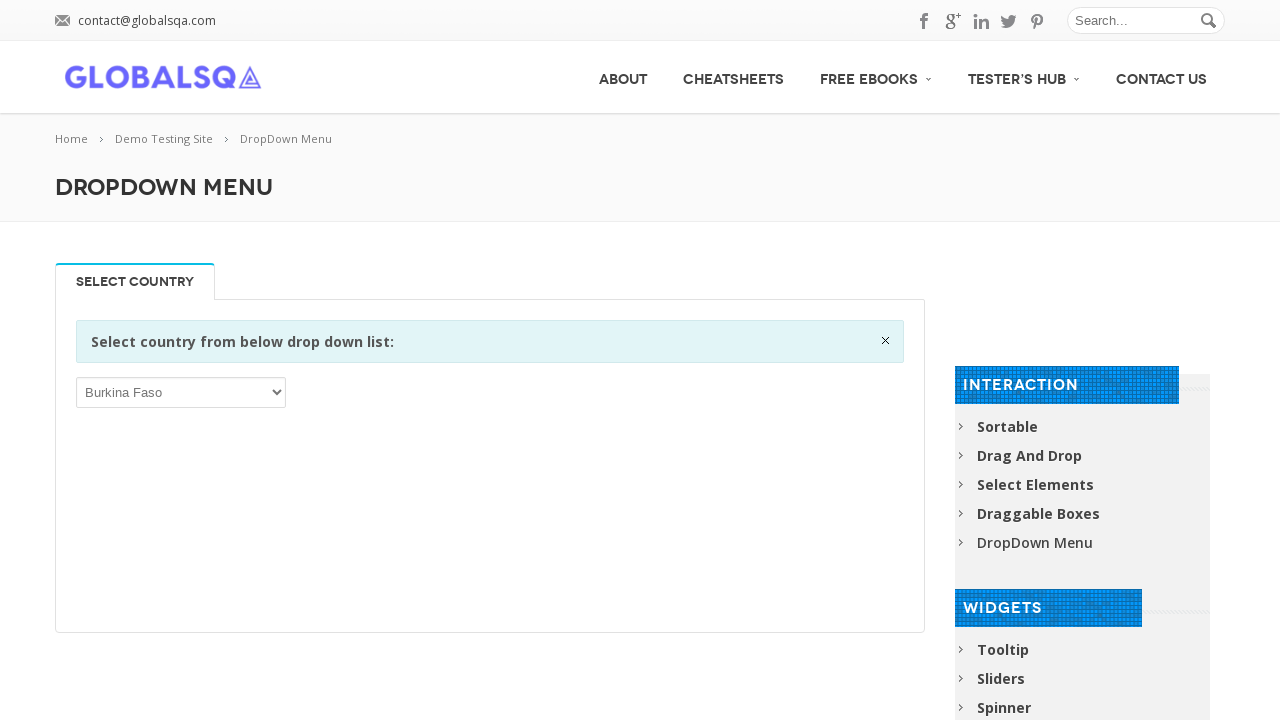

Selected dropdown option starting with 'B': 'Burundi' on select
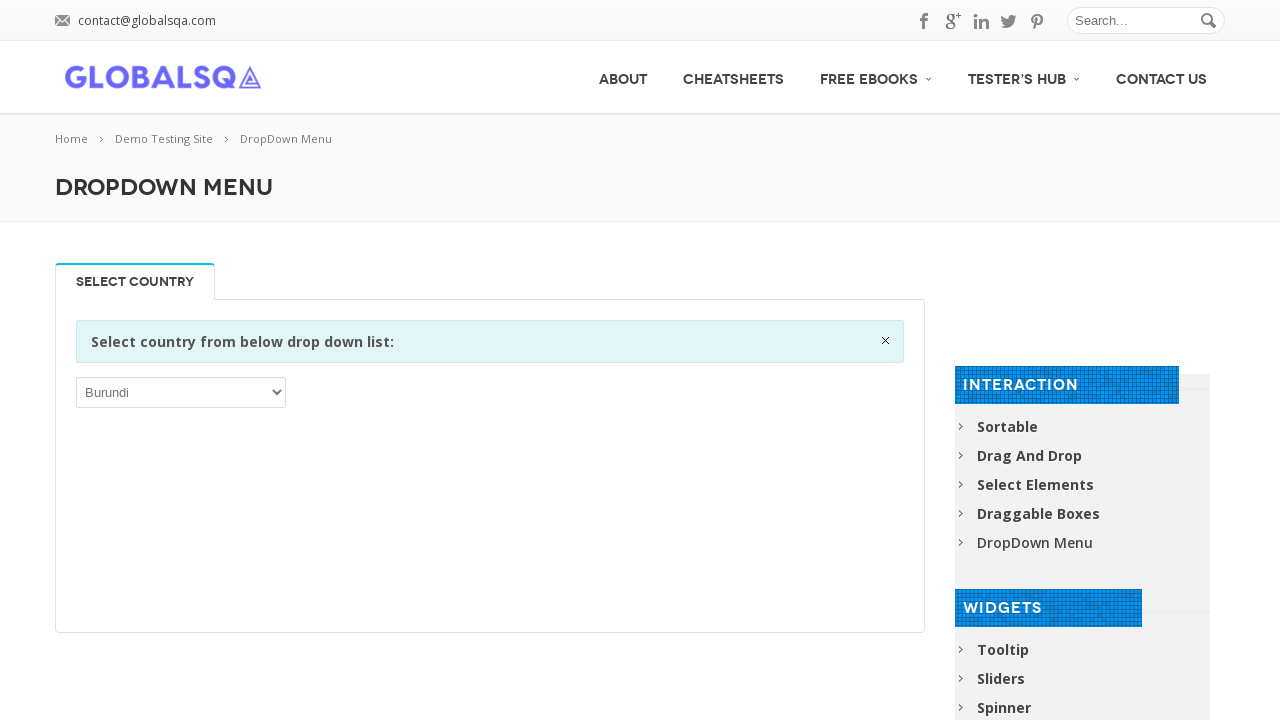

Waited 1000ms for selection to complete
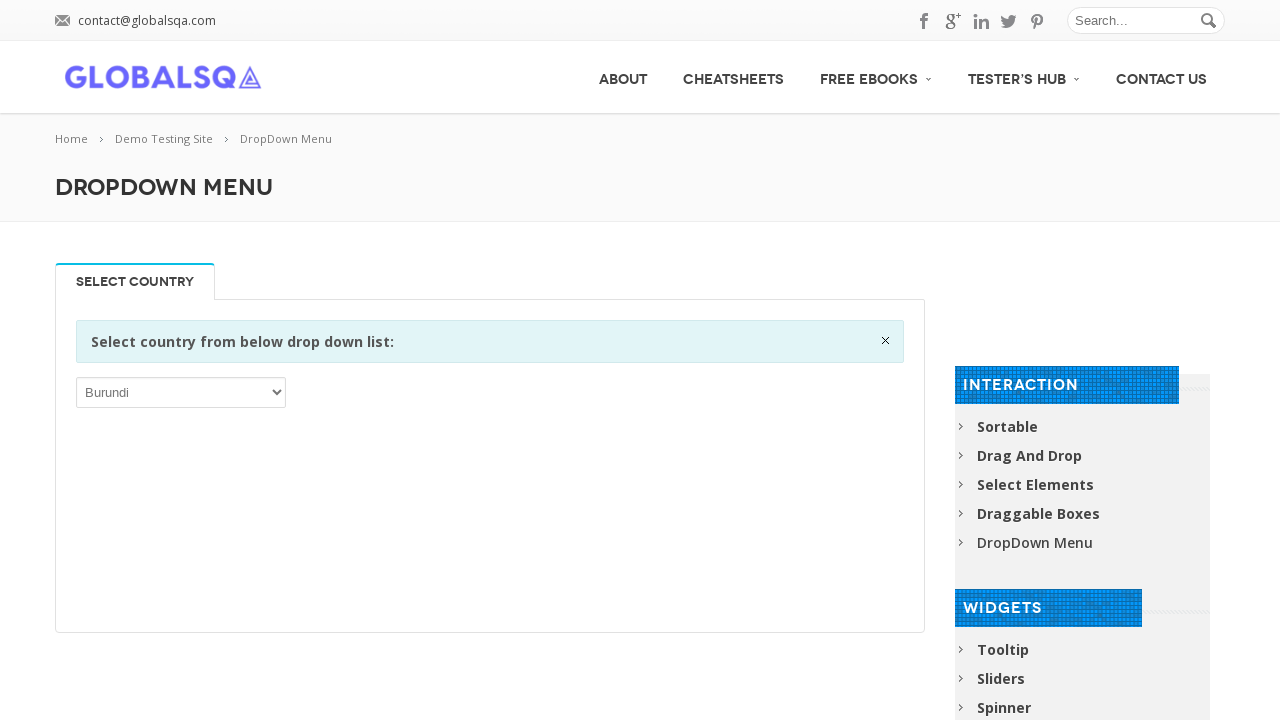

Retrieved option text: 'Cambodia'
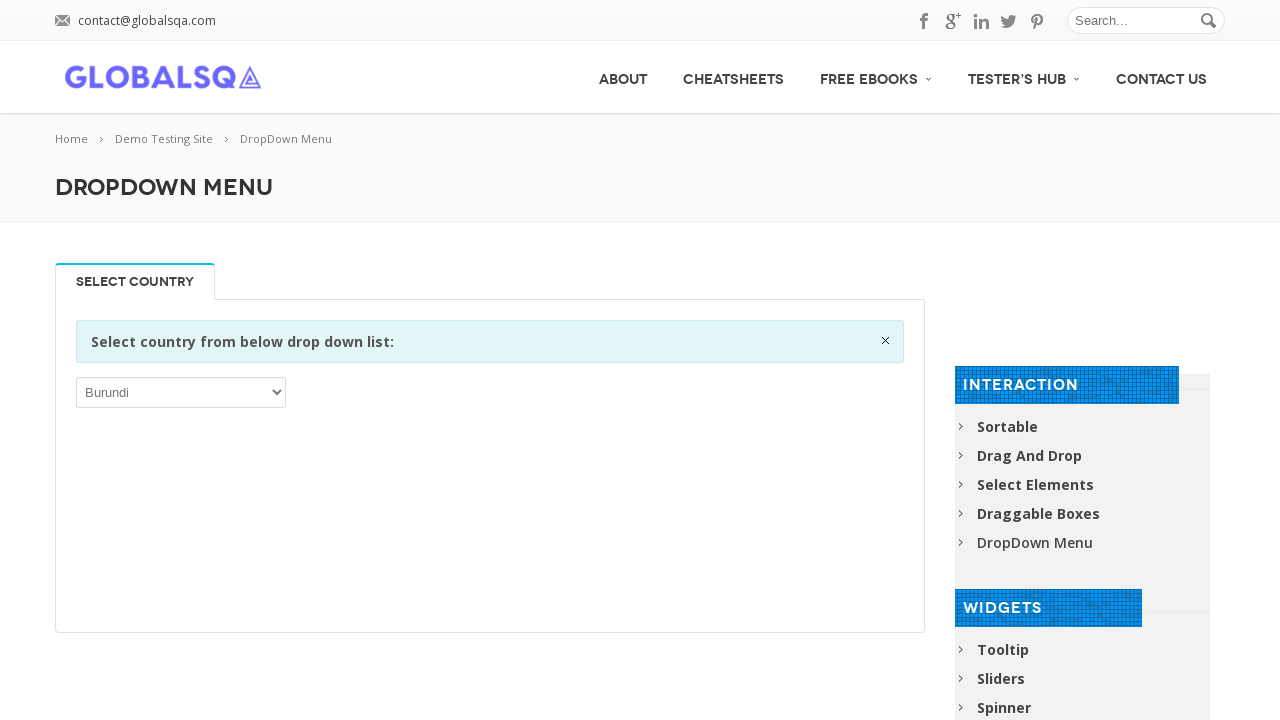

Retrieved option text: 'Cameroon'
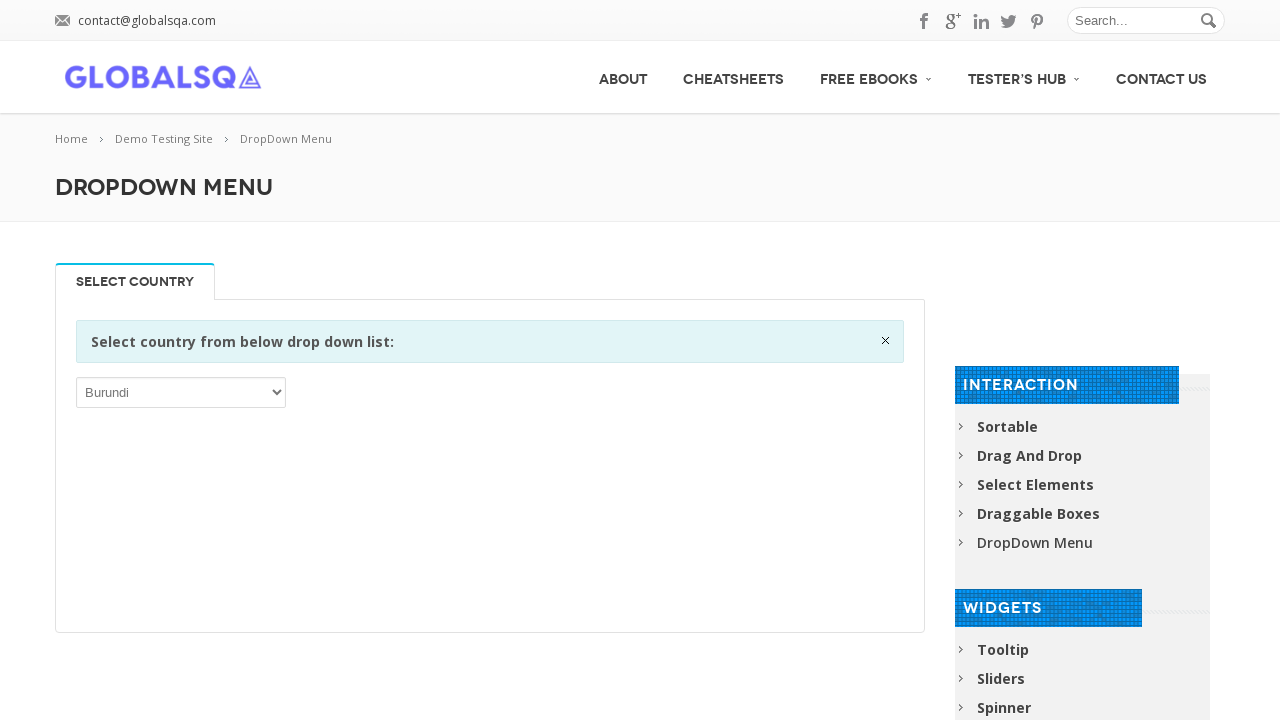

Retrieved option text: 'Canada'
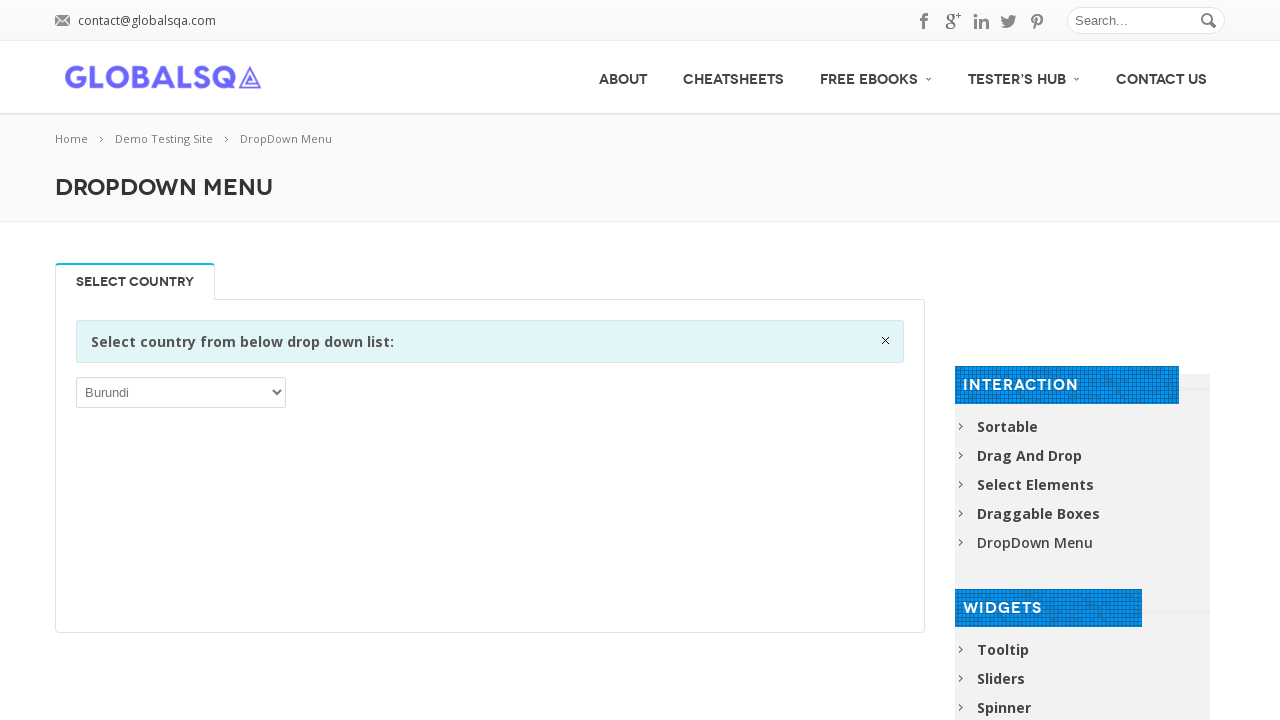

Retrieved option text: 'Cape Verde'
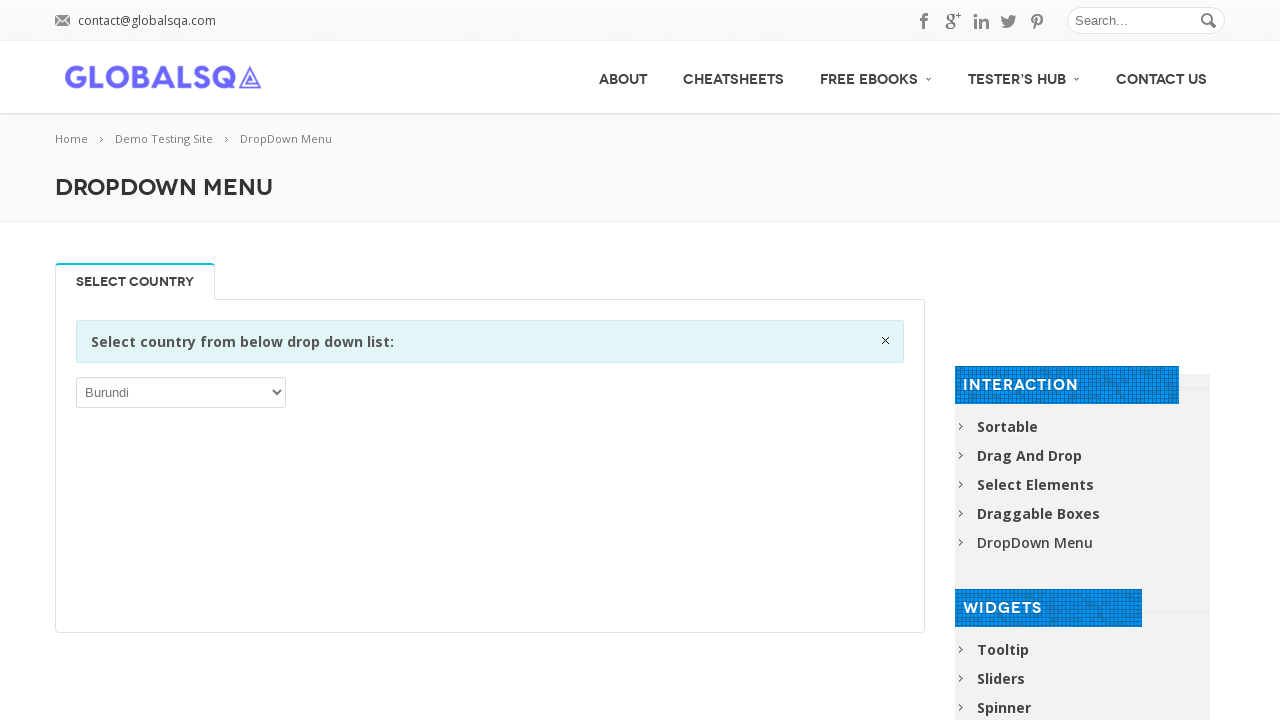

Retrieved option text: 'Cayman Islands'
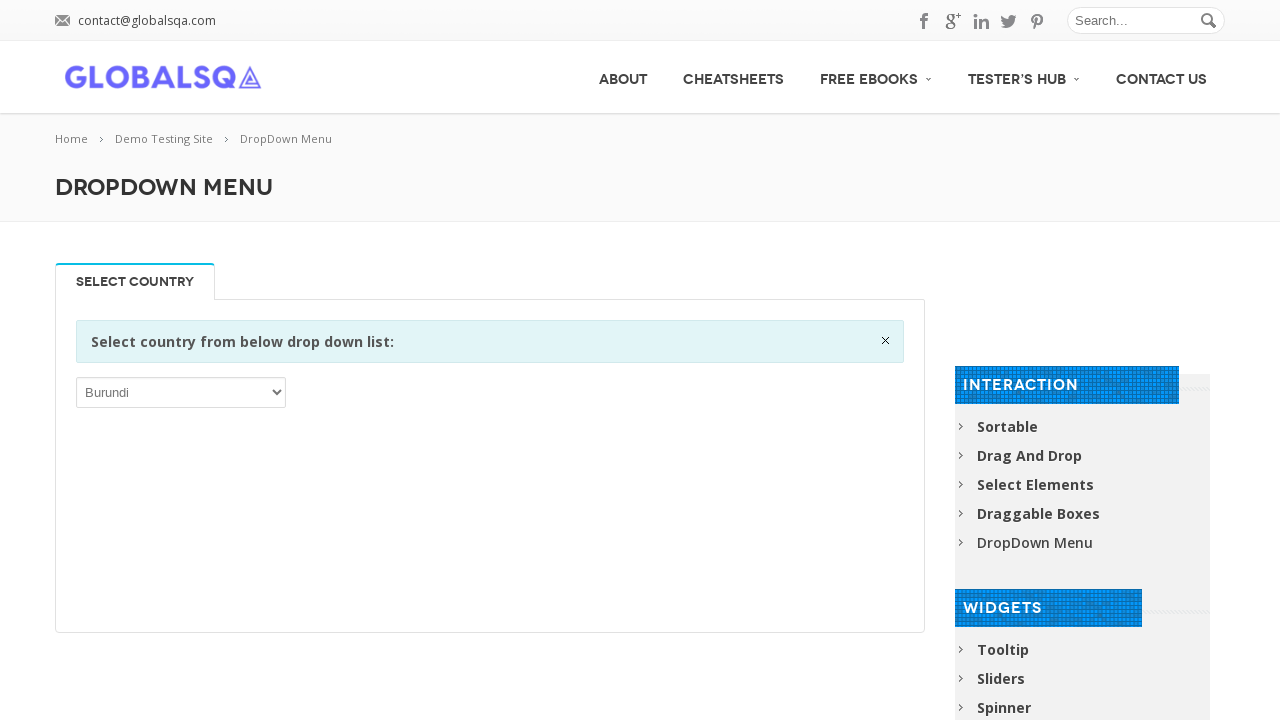

Retrieved option text: 'Central African Republic'
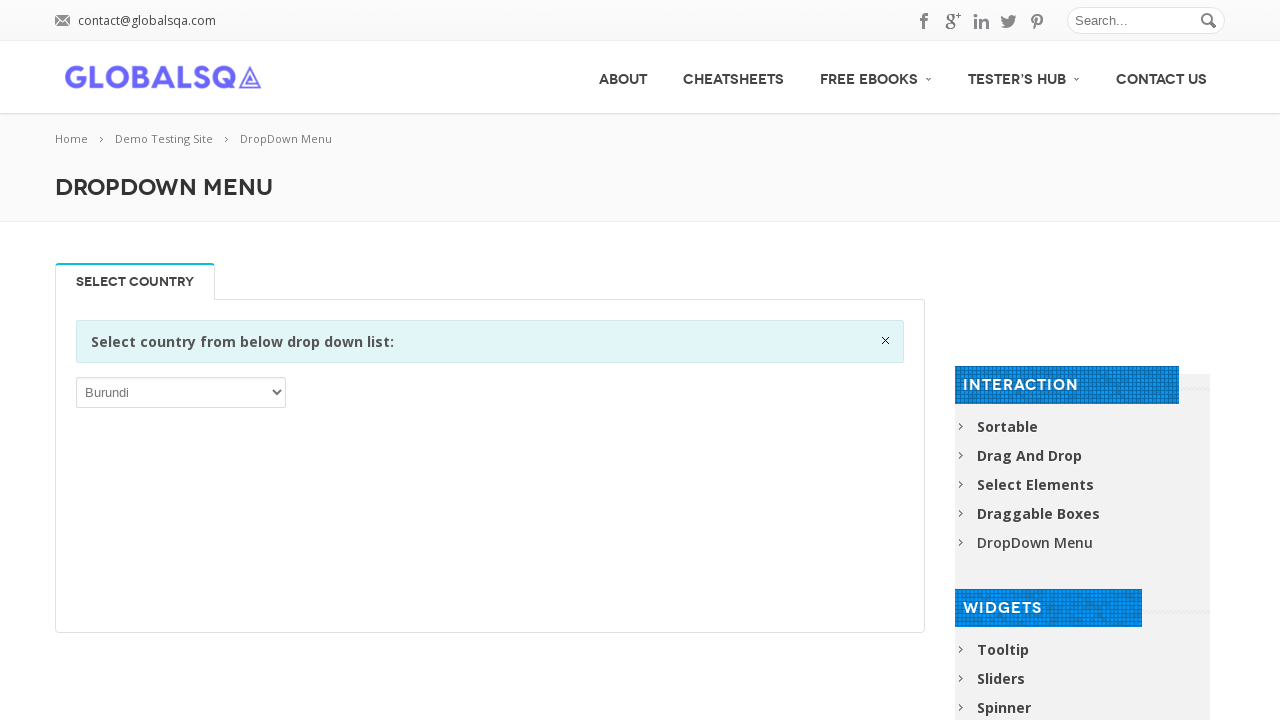

Retrieved option text: 'Chad'
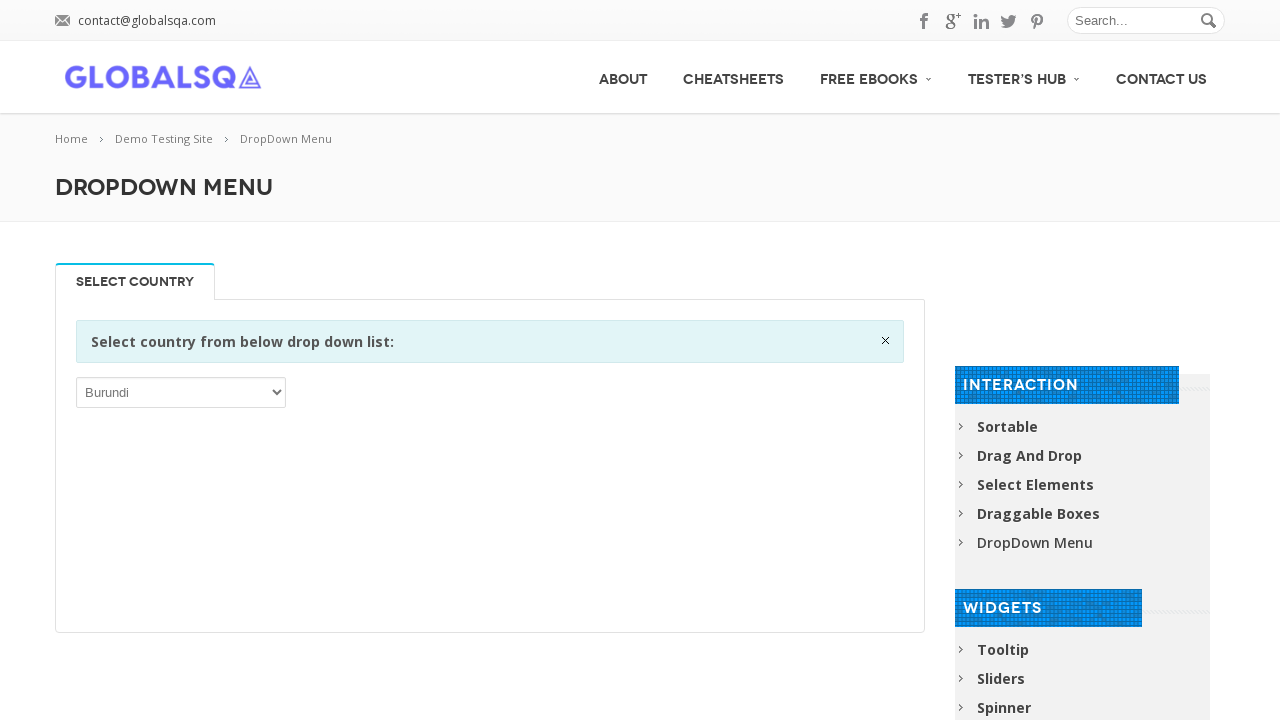

Retrieved option text: 'Chile'
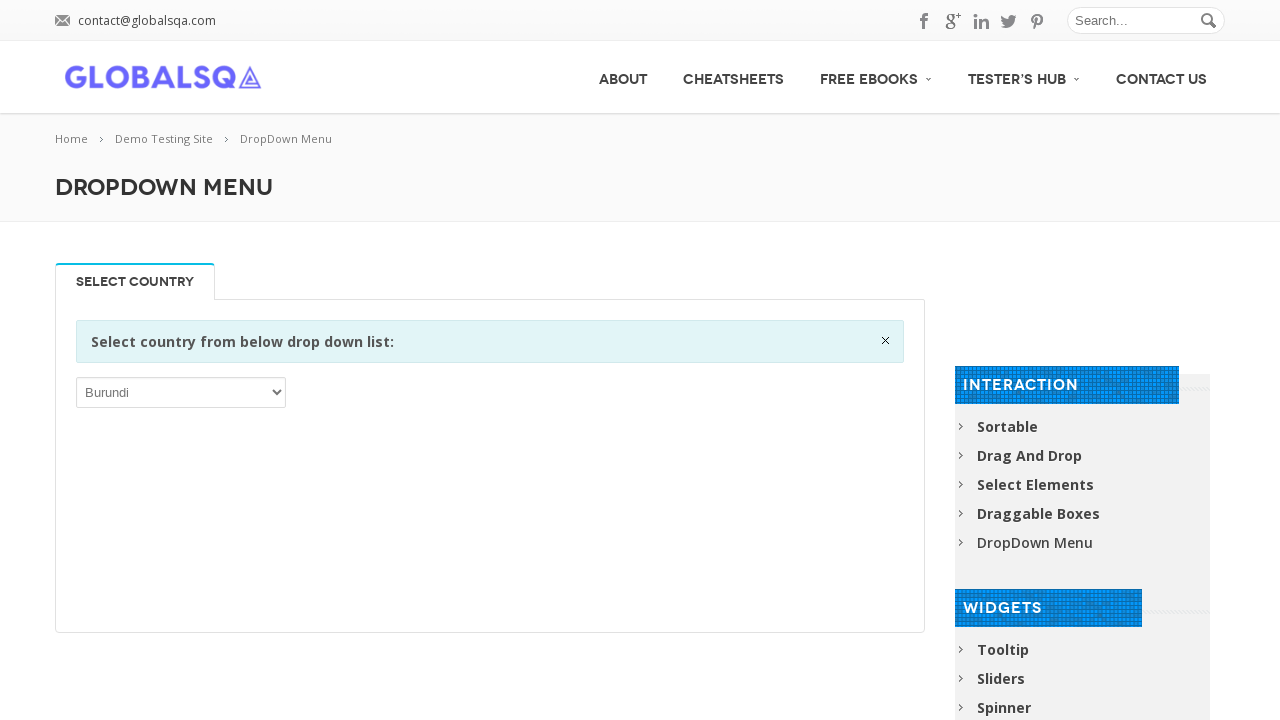

Retrieved option text: 'China'
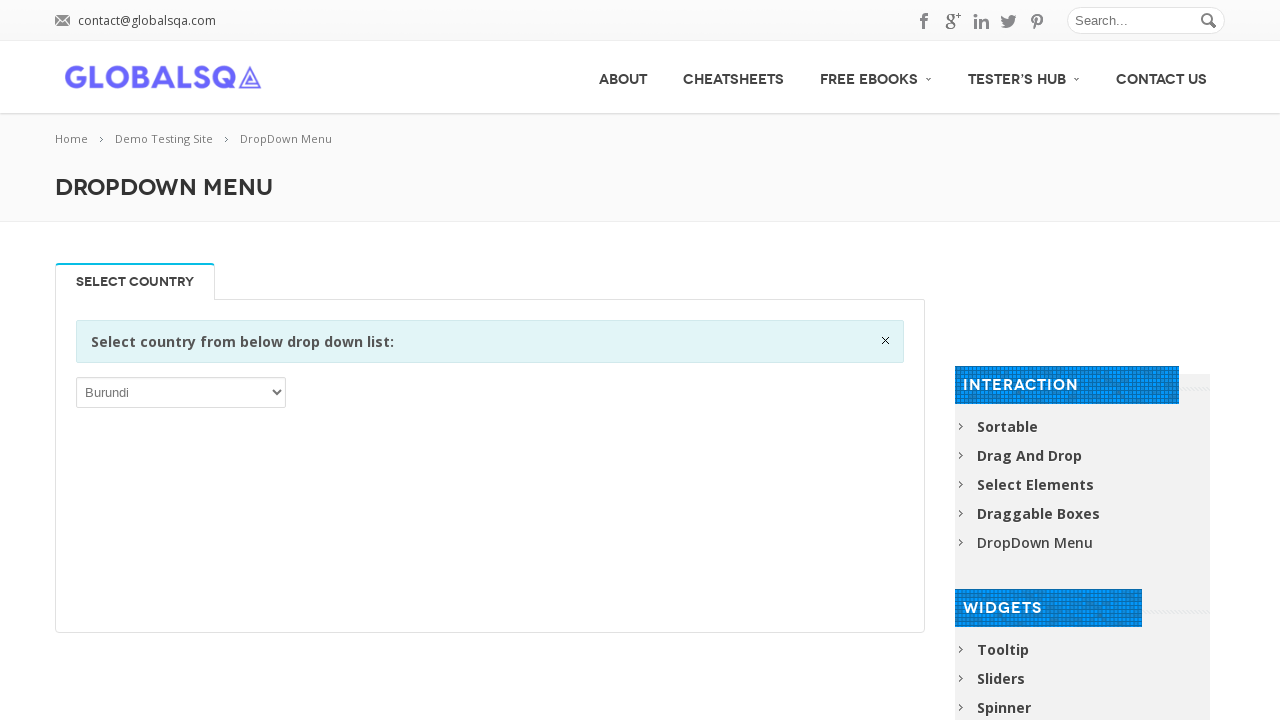

Retrieved option text: 'Christmas Island'
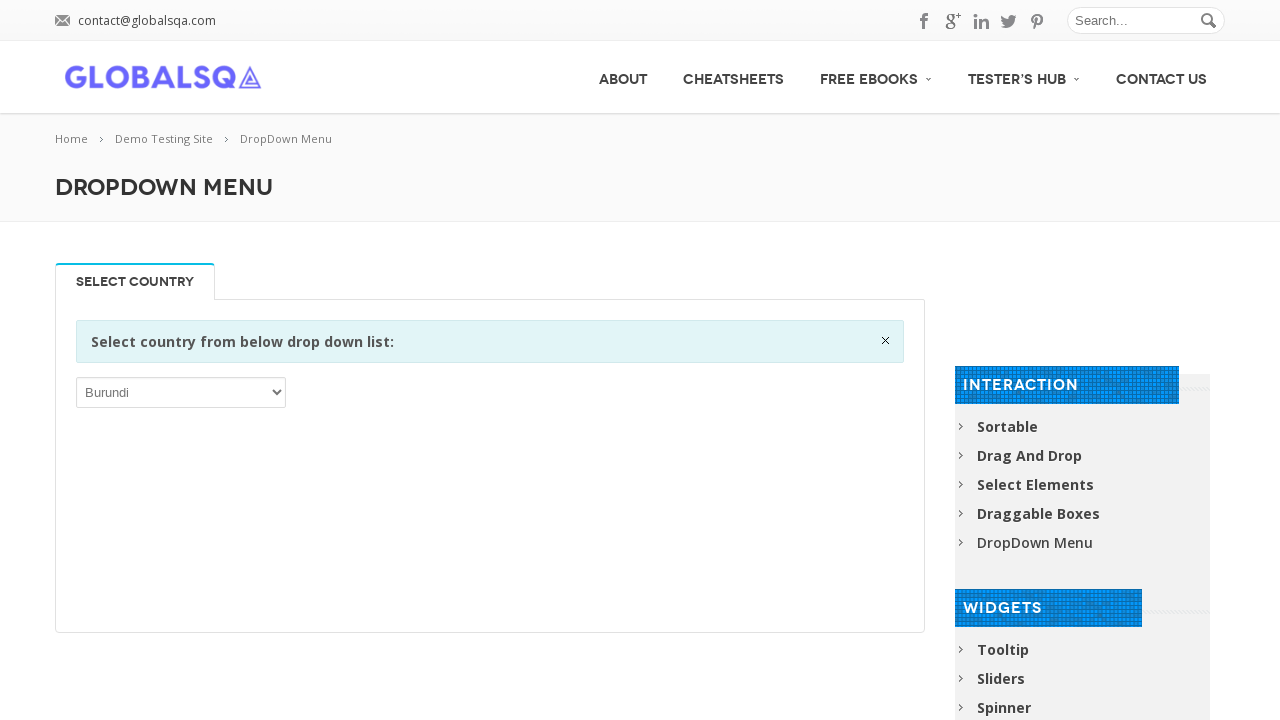

Retrieved option text: 'Cocos (Keeling) Islands'
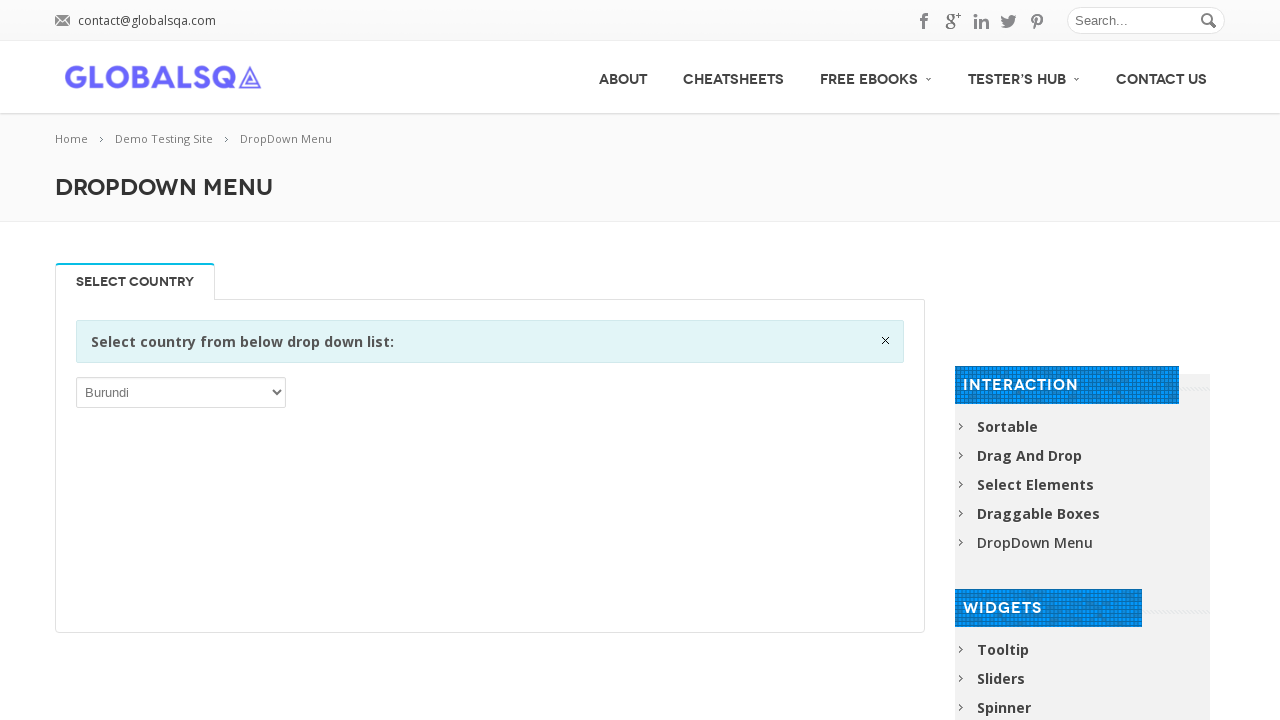

Retrieved option text: 'Colombia'
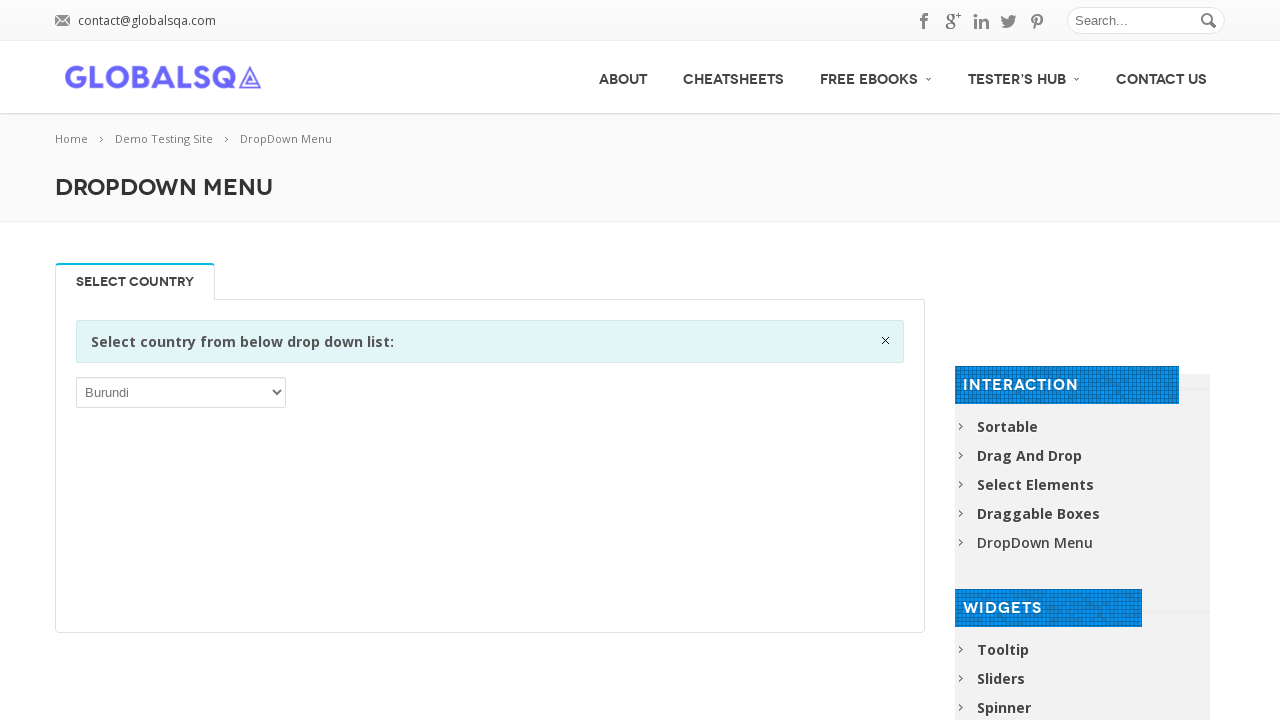

Retrieved option text: 'Comoros'
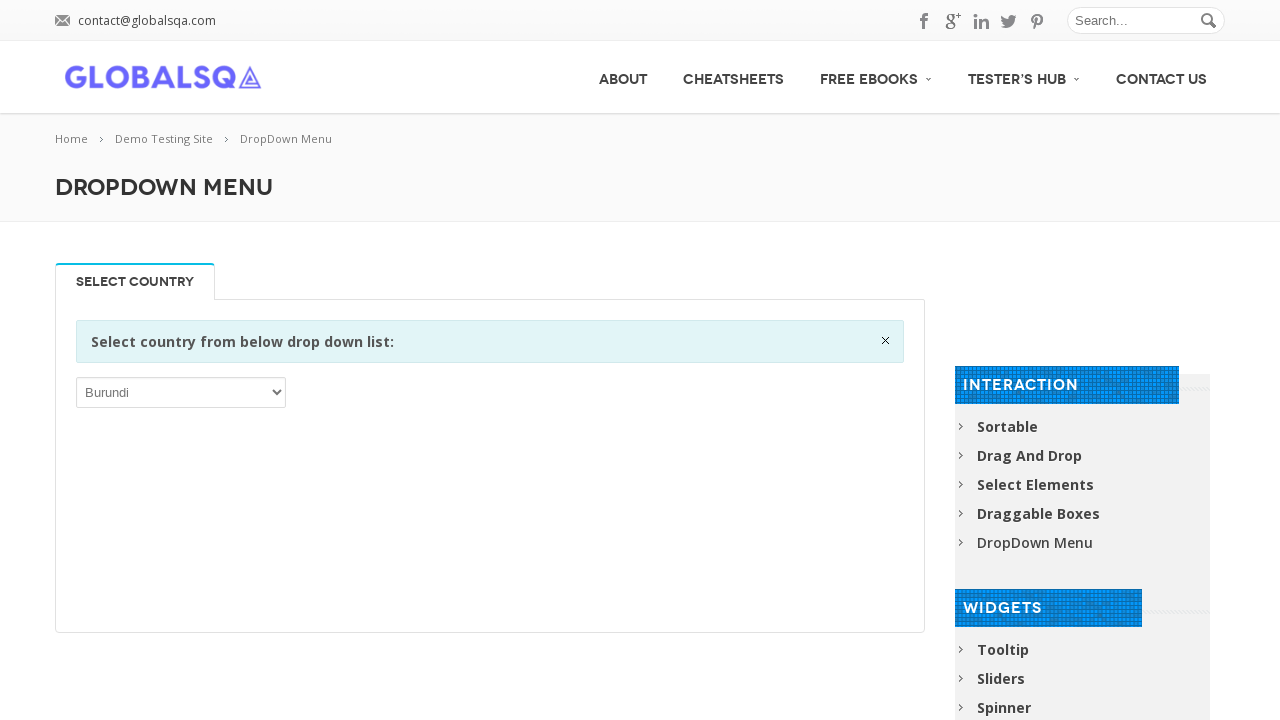

Retrieved option text: 'Congo'
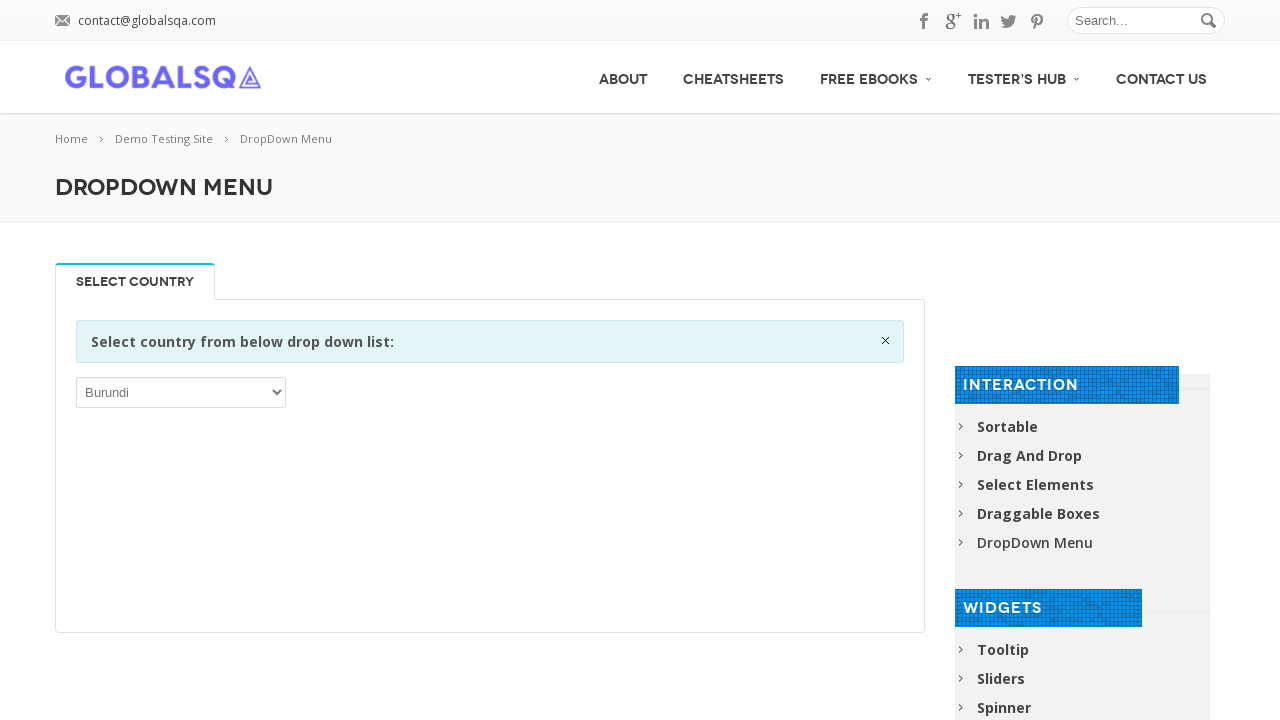

Retrieved option text: 'Congo, the Democratic Republic of the'
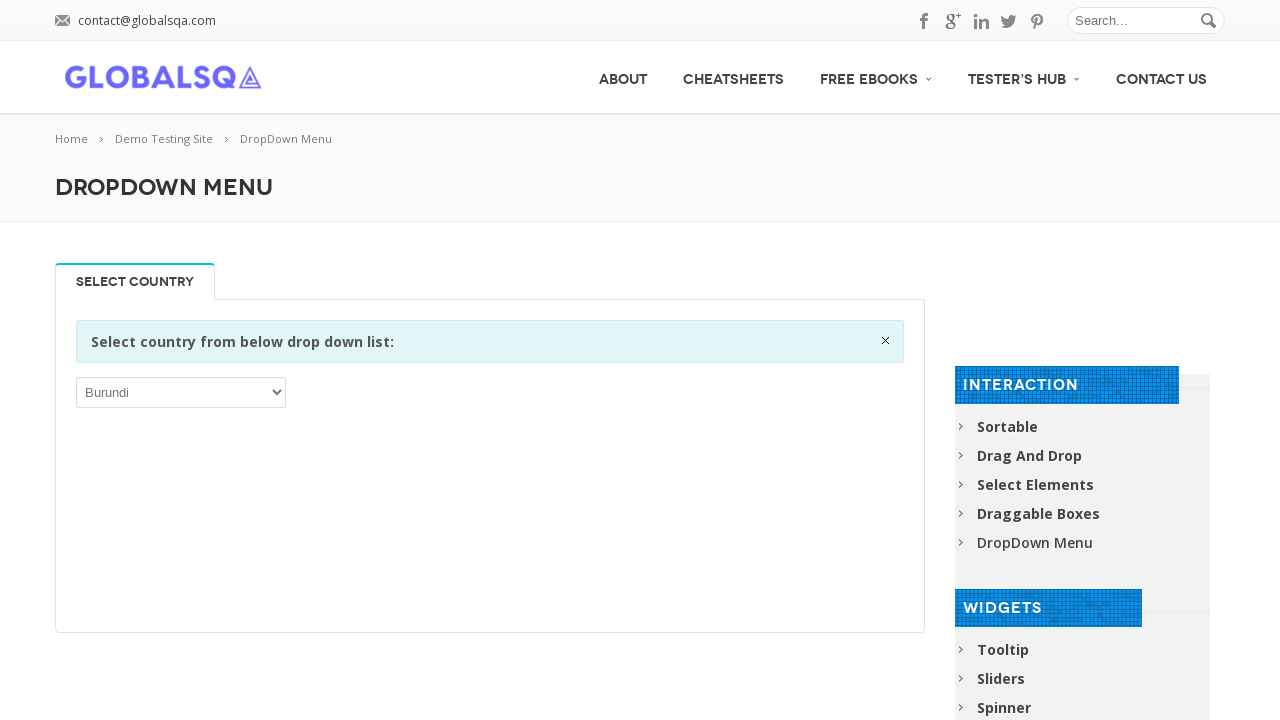

Retrieved option text: 'Cook Islands'
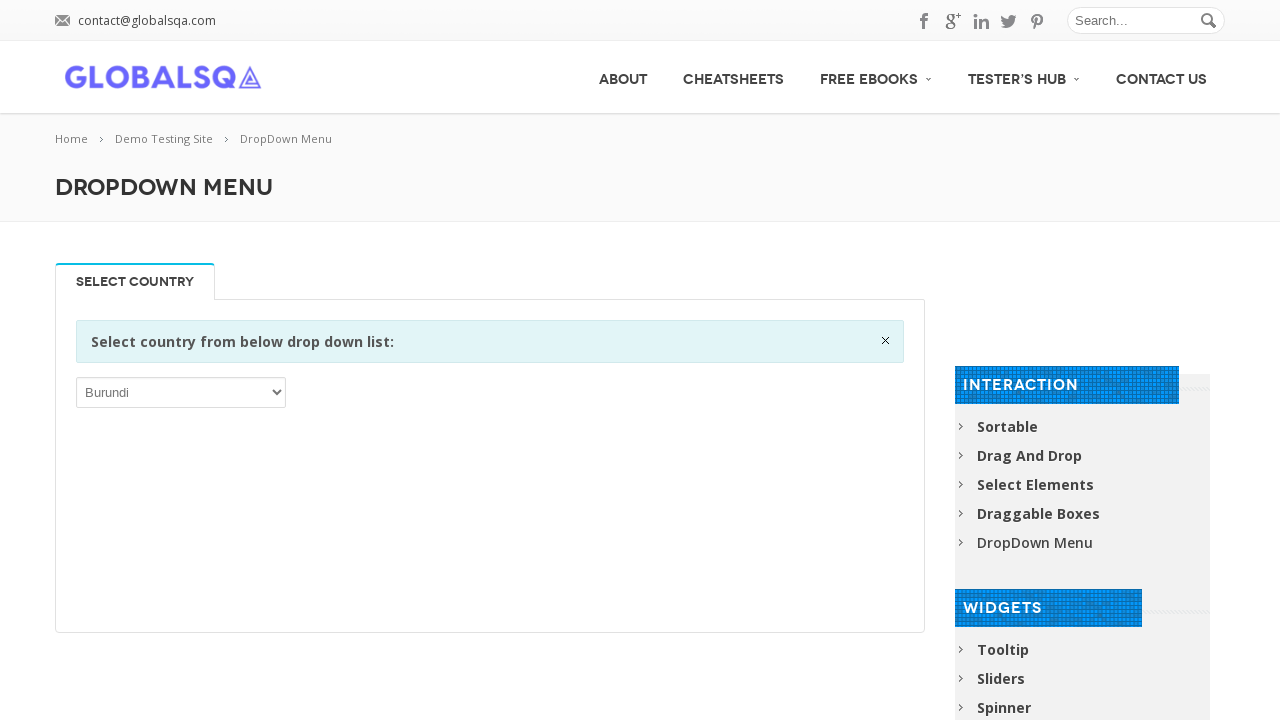

Retrieved option text: 'Costa Rica'
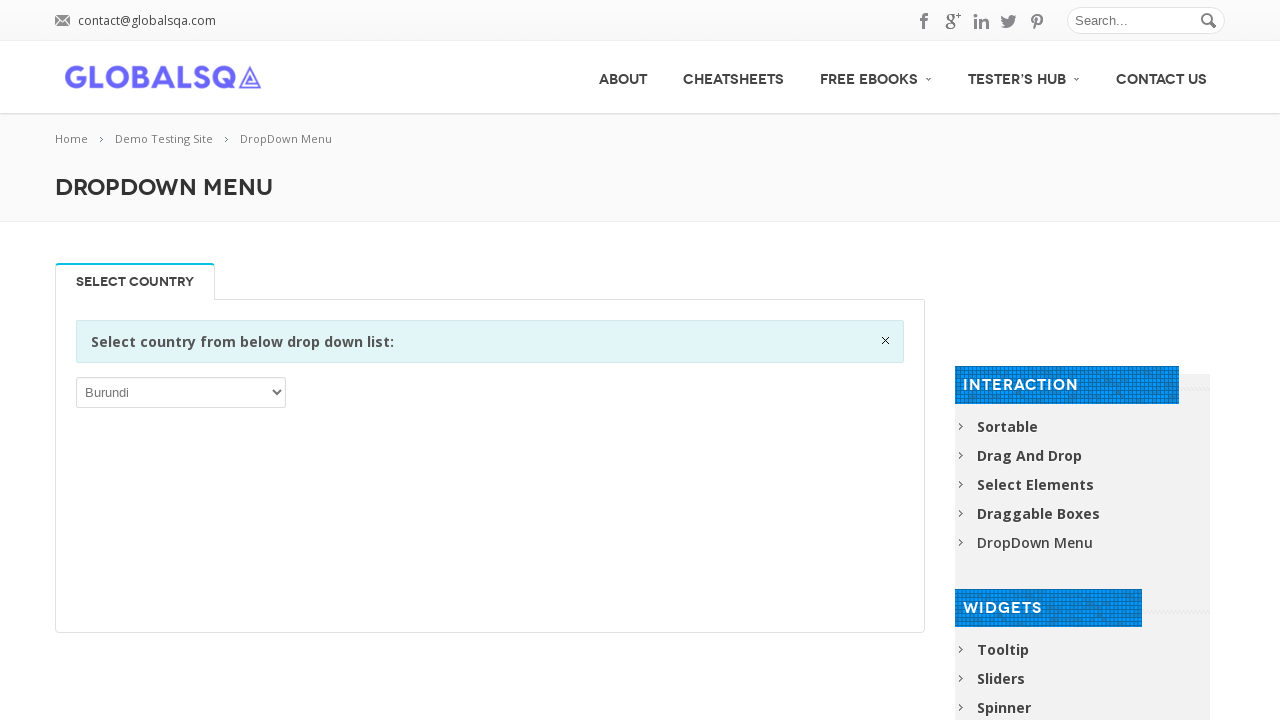

Retrieved option text: 'Côte d’Ivoire'
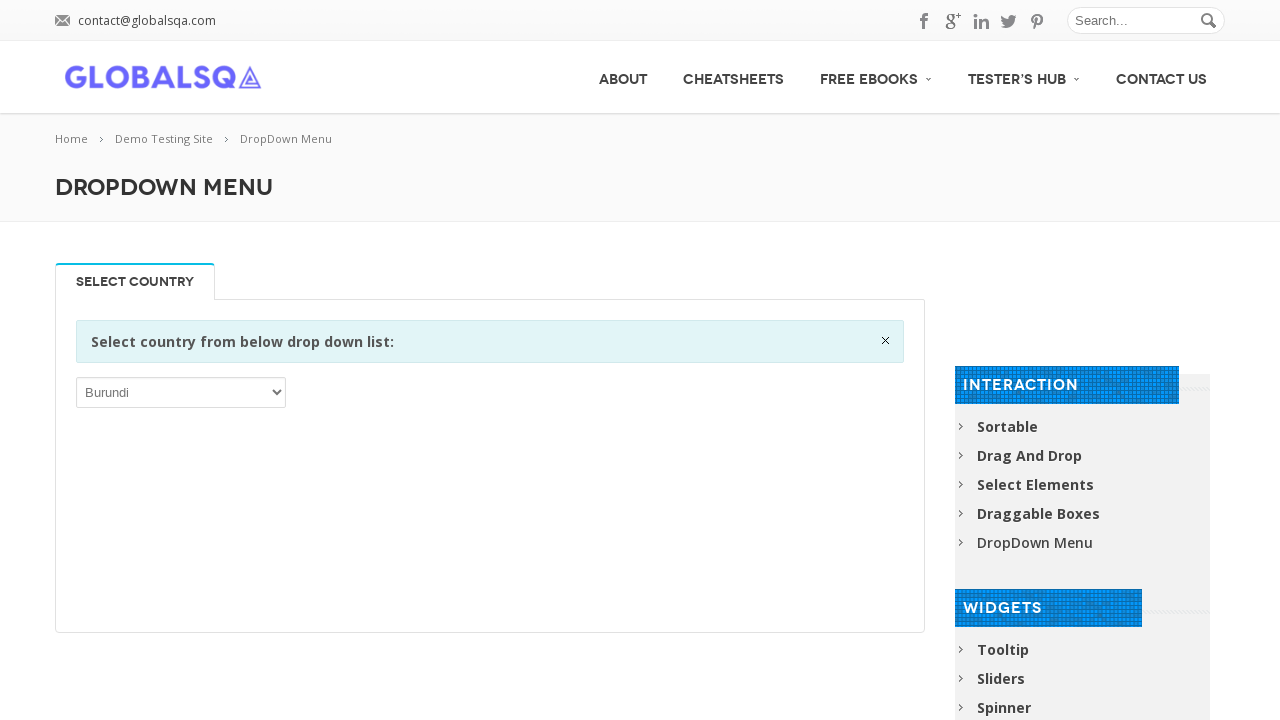

Retrieved option text: 'Croatia'
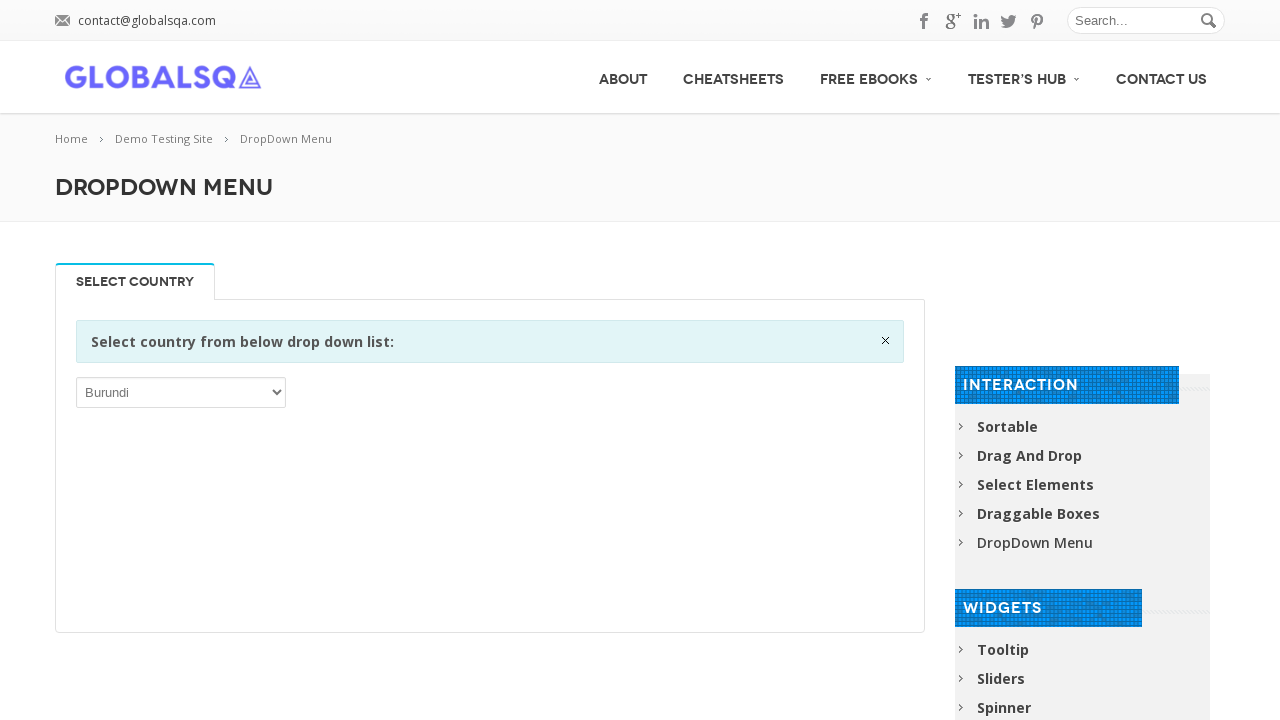

Retrieved option text: 'Cuba'
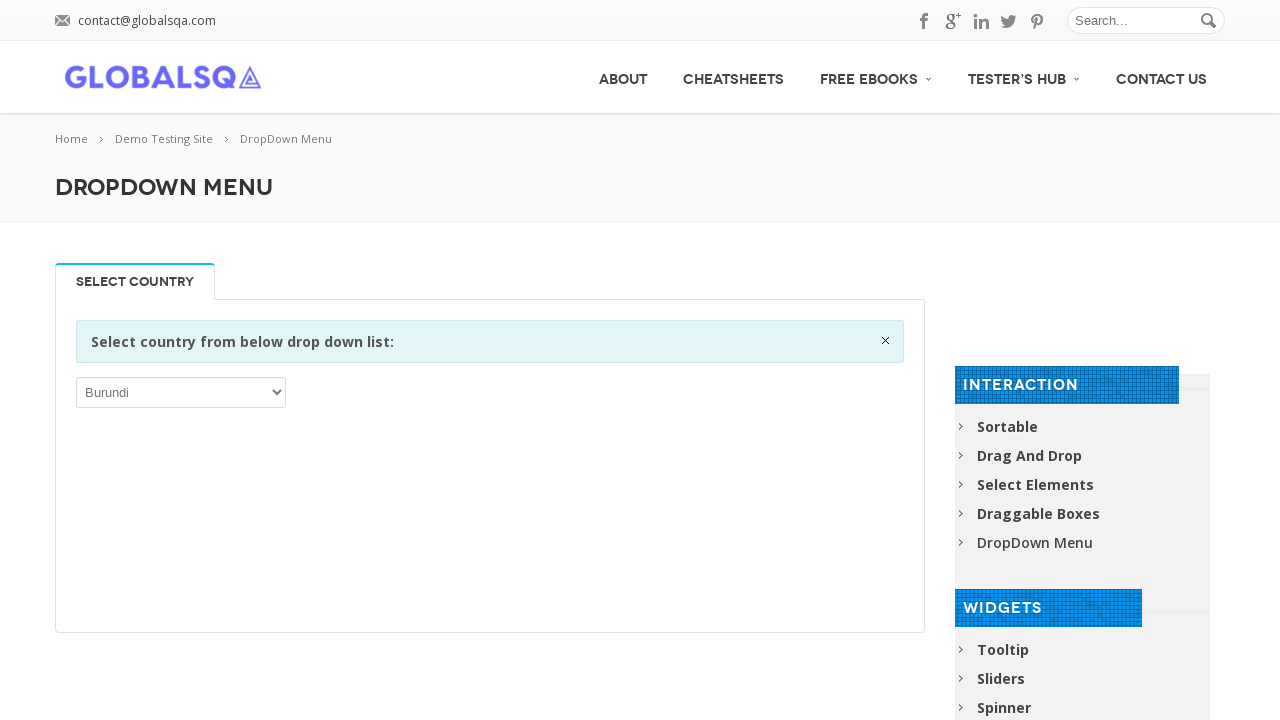

Retrieved option text: 'Curaçao'
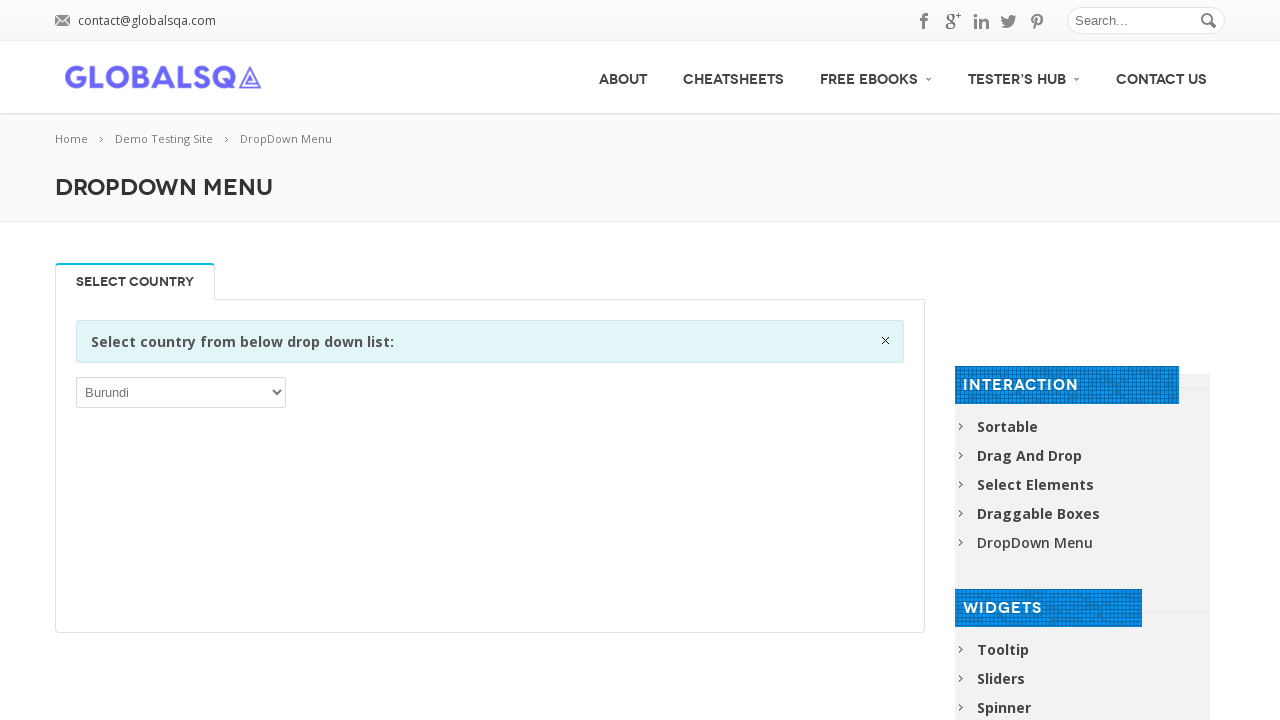

Retrieved option text: 'Cyprus'
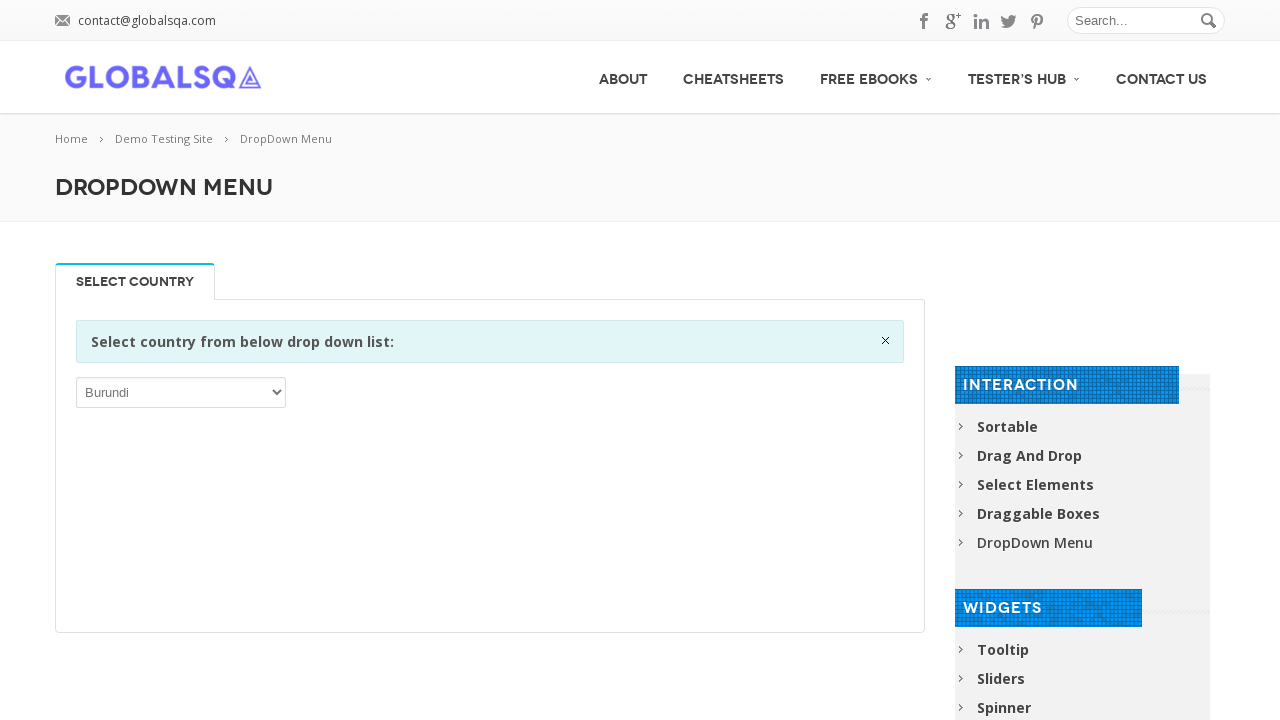

Retrieved option text: 'Czech Republic'
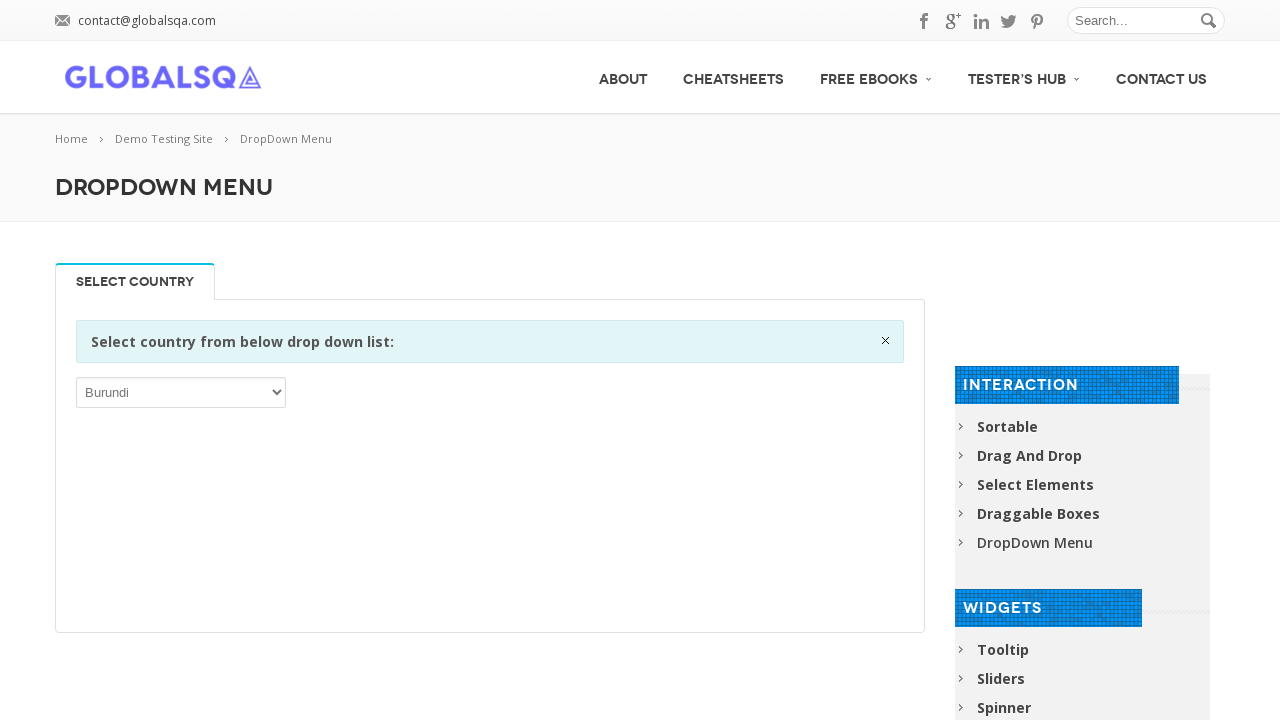

Retrieved option text: 'Denmark'
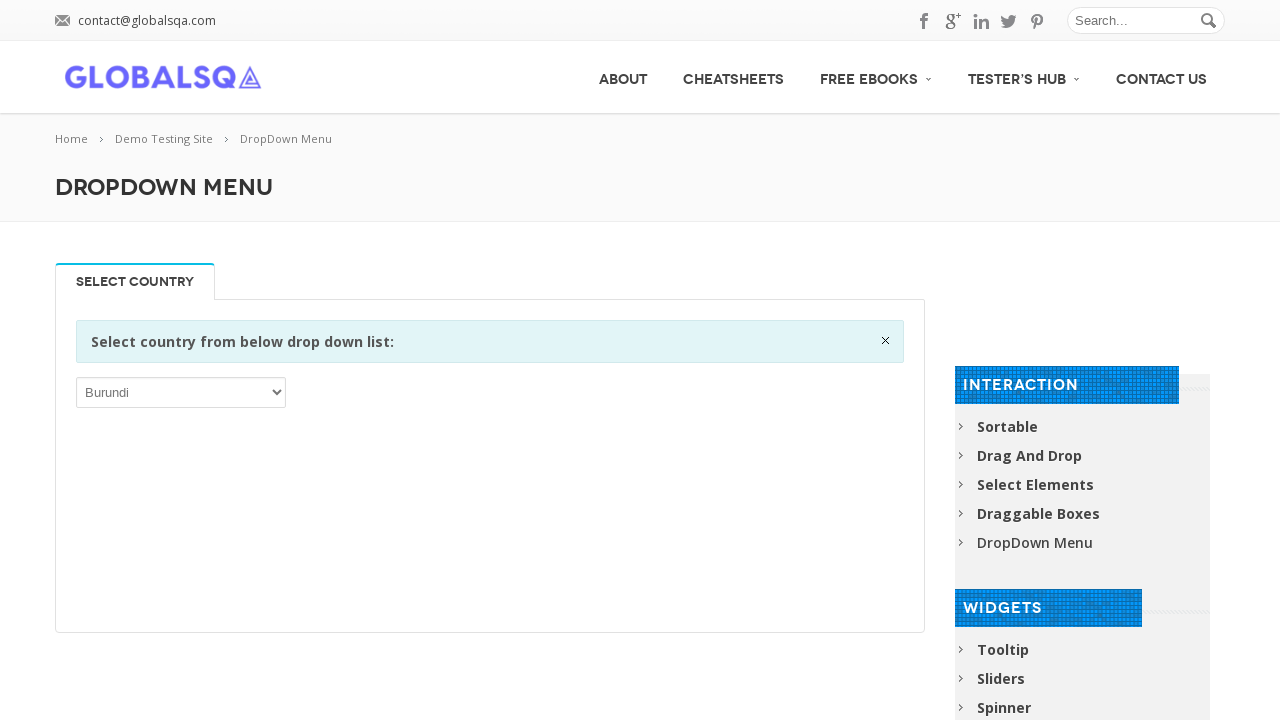

Retrieved option text: 'Djibouti'
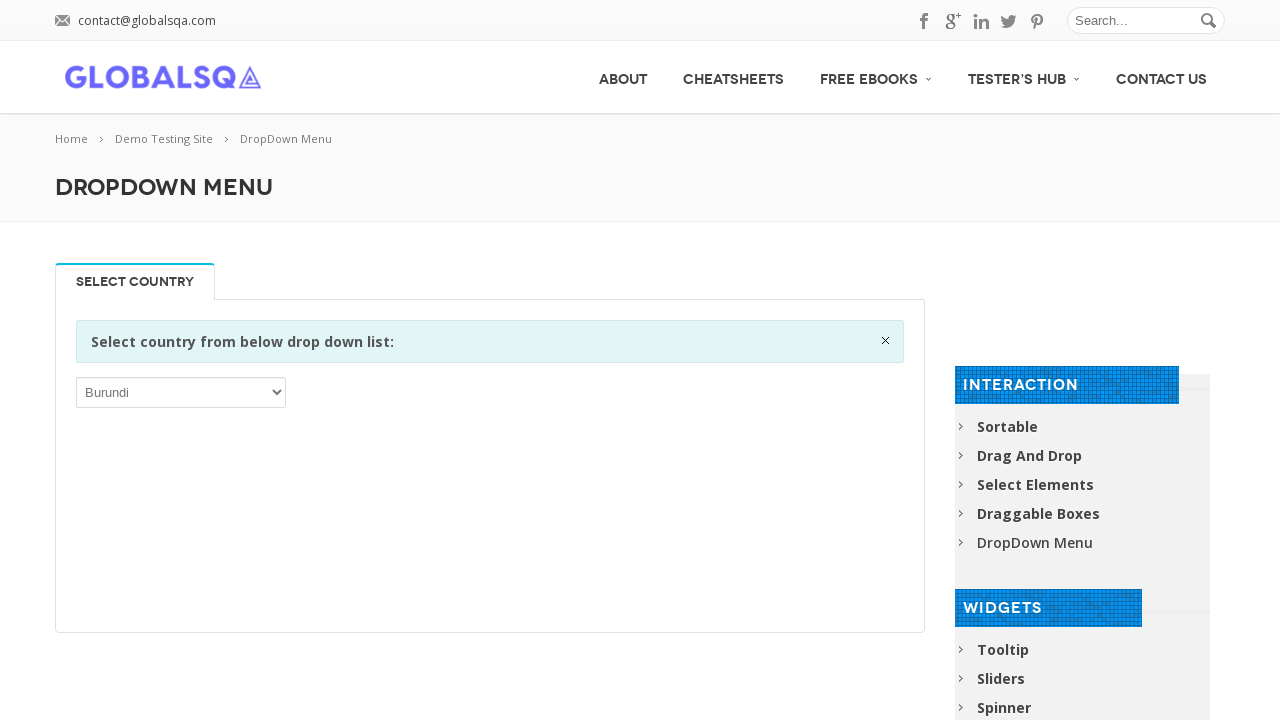

Retrieved option text: 'Dominica'
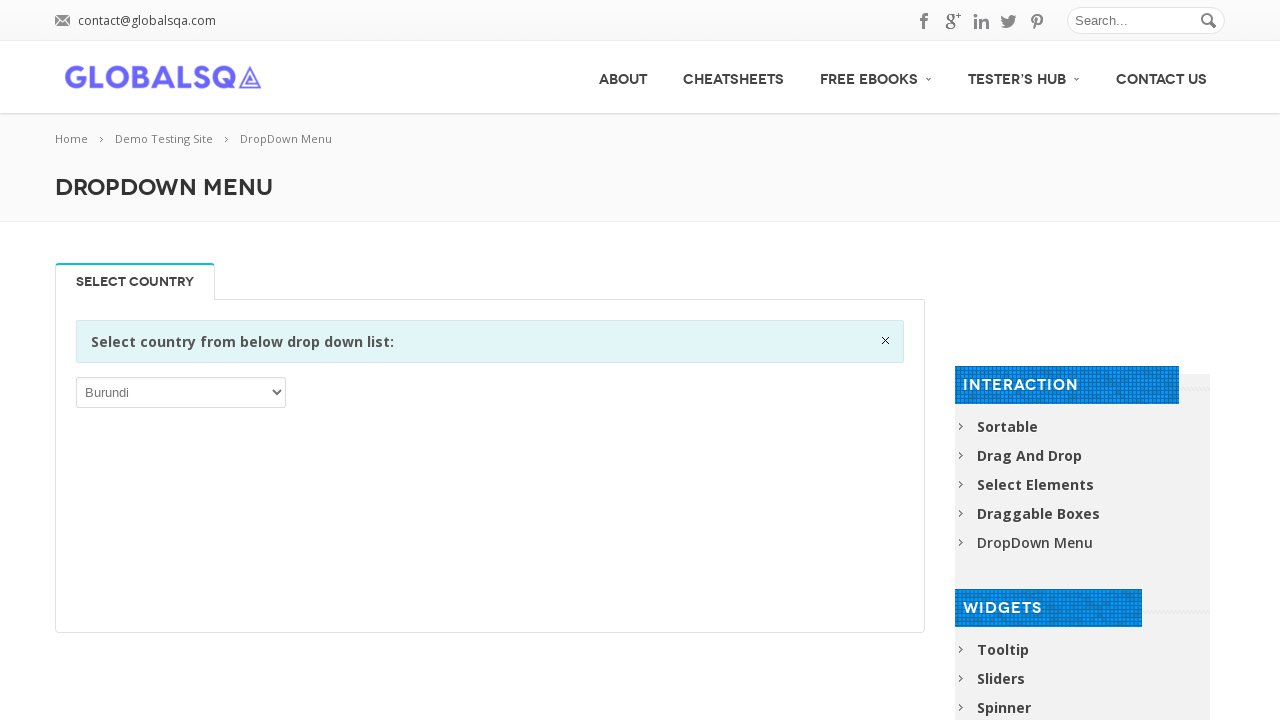

Retrieved option text: 'Dominican Republic'
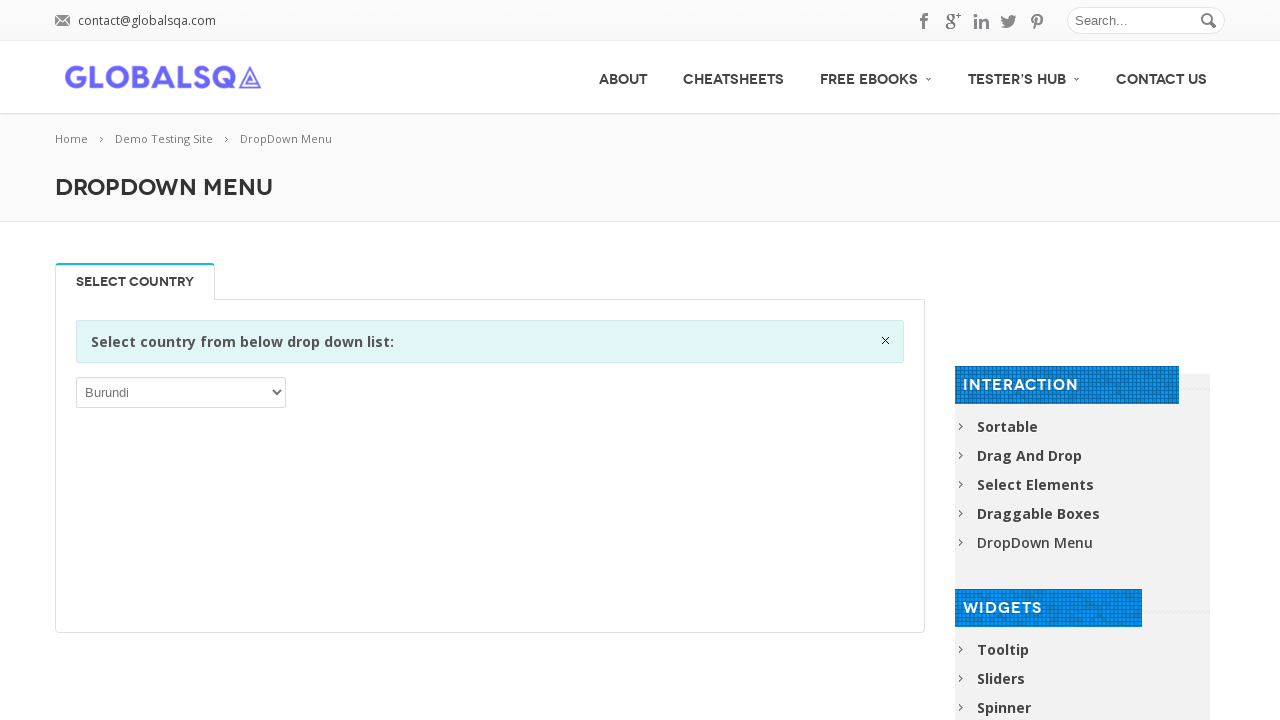

Retrieved option text: 'Ecuador'
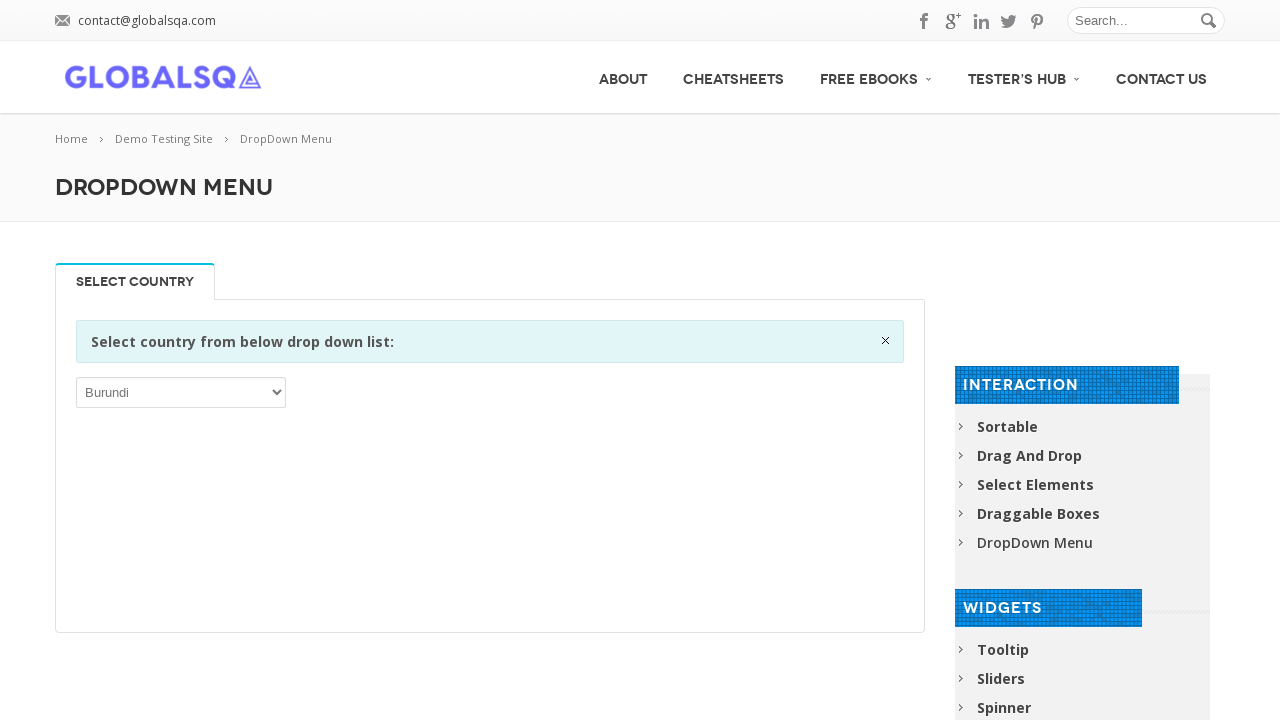

Retrieved option text: 'Egypt'
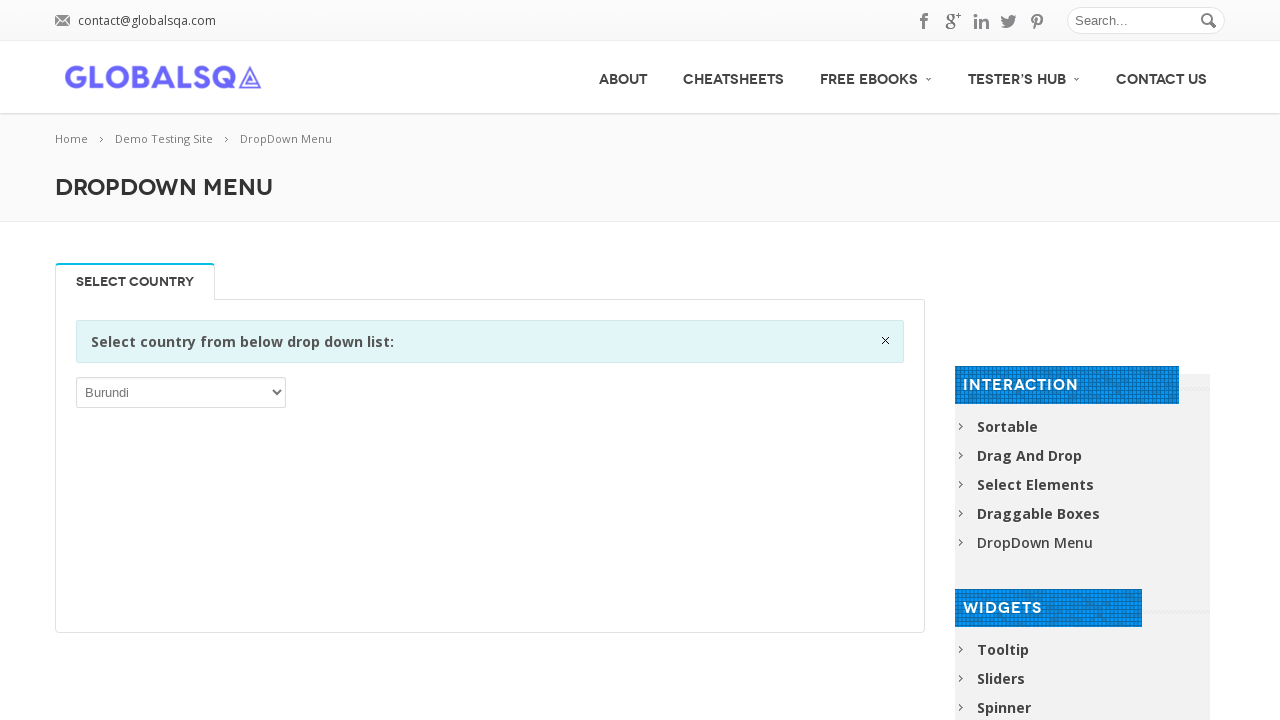

Retrieved option text: 'El Salvador'
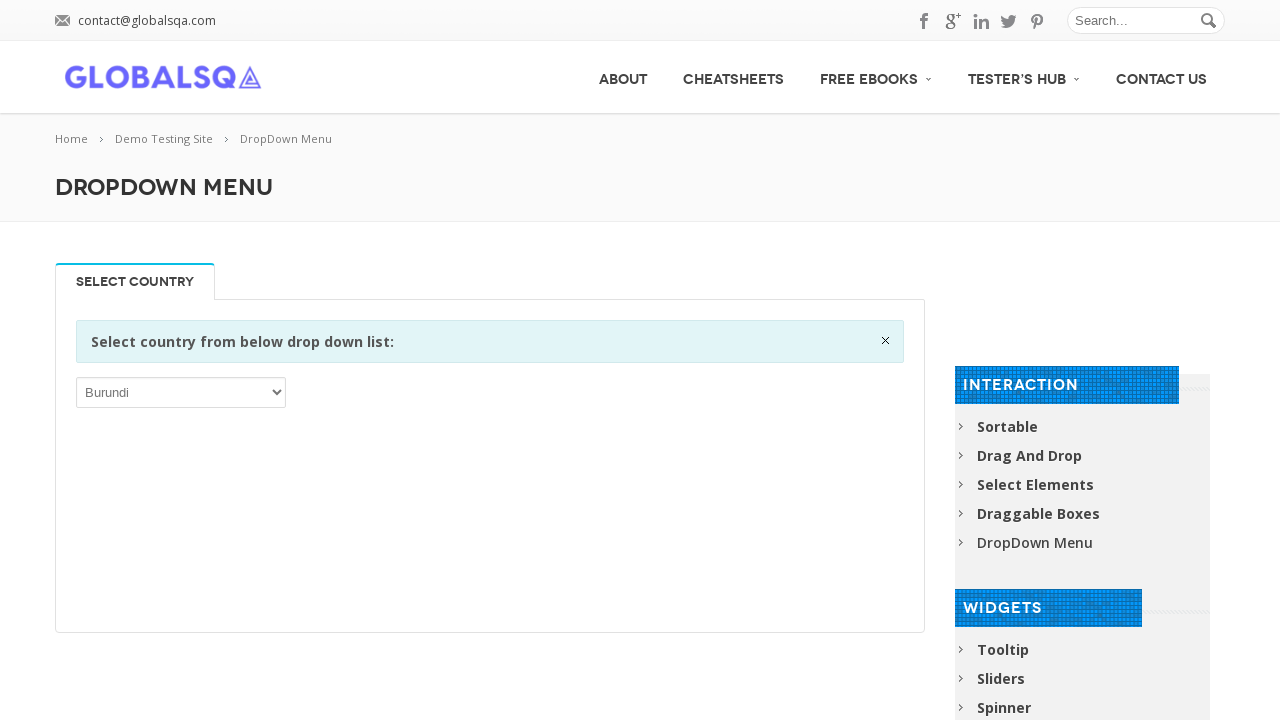

Retrieved option text: 'Equatorial Guinea'
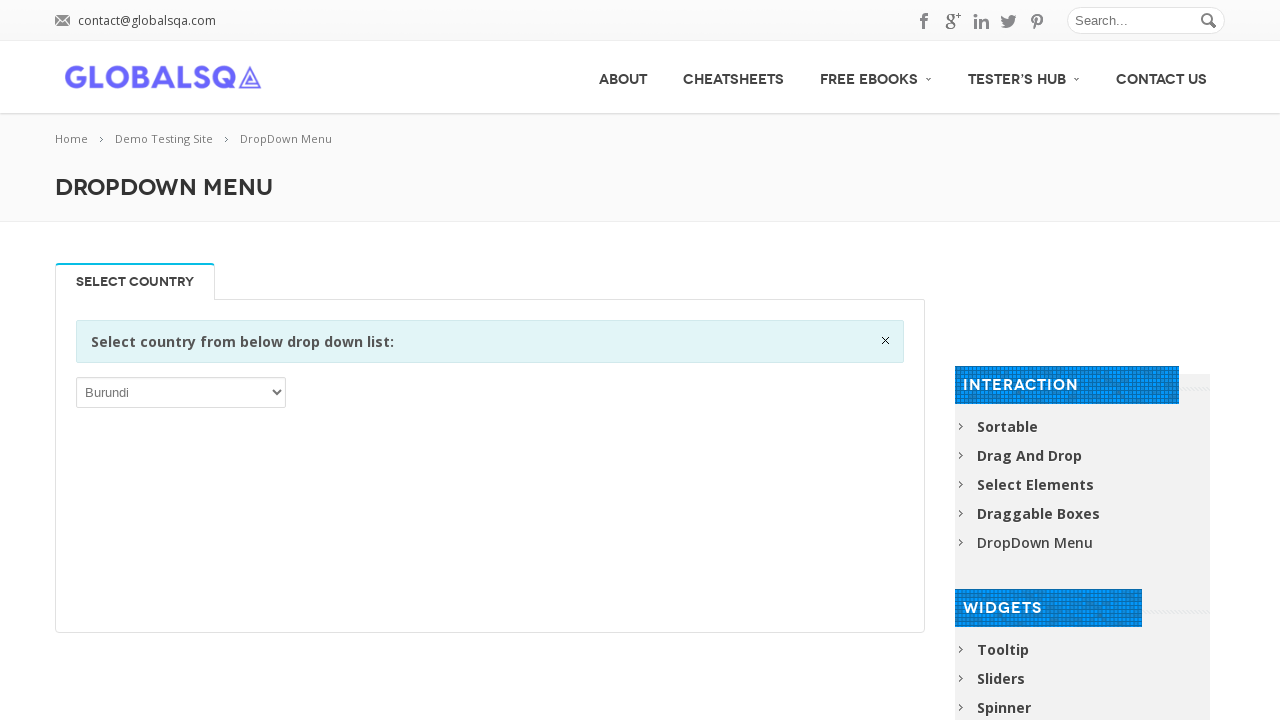

Retrieved option text: 'Eritrea'
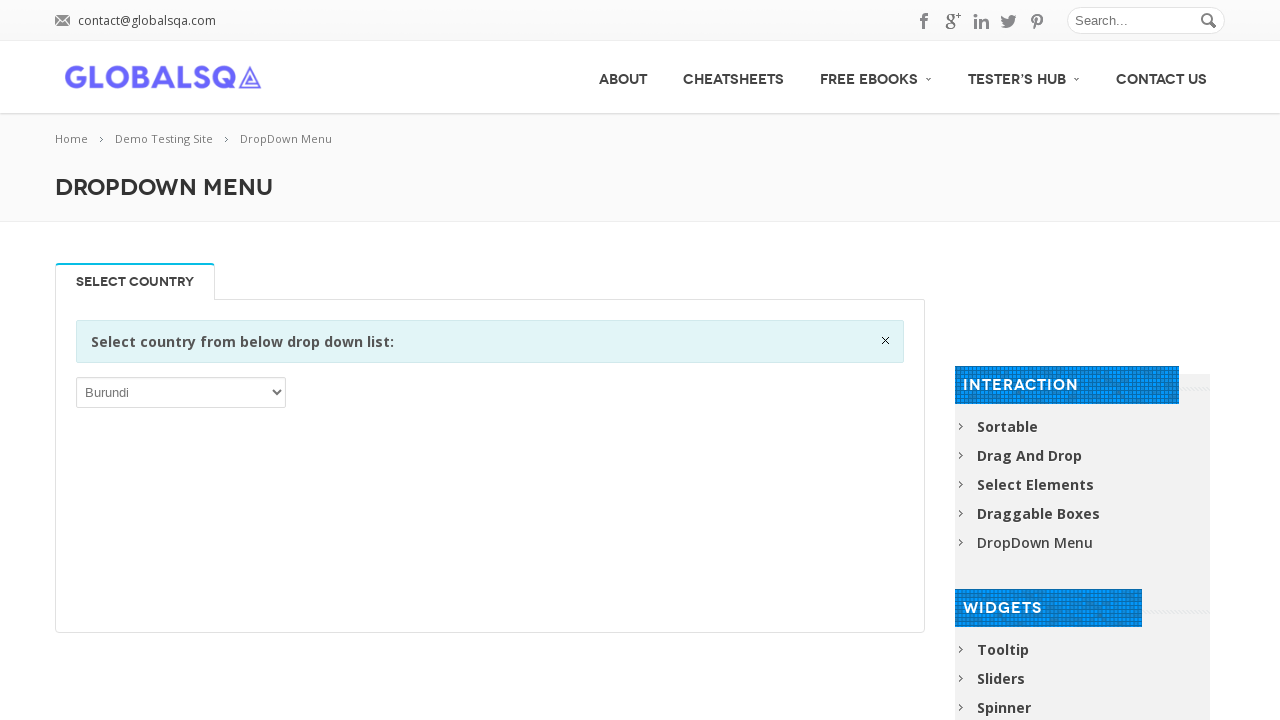

Retrieved option text: 'Estonia'
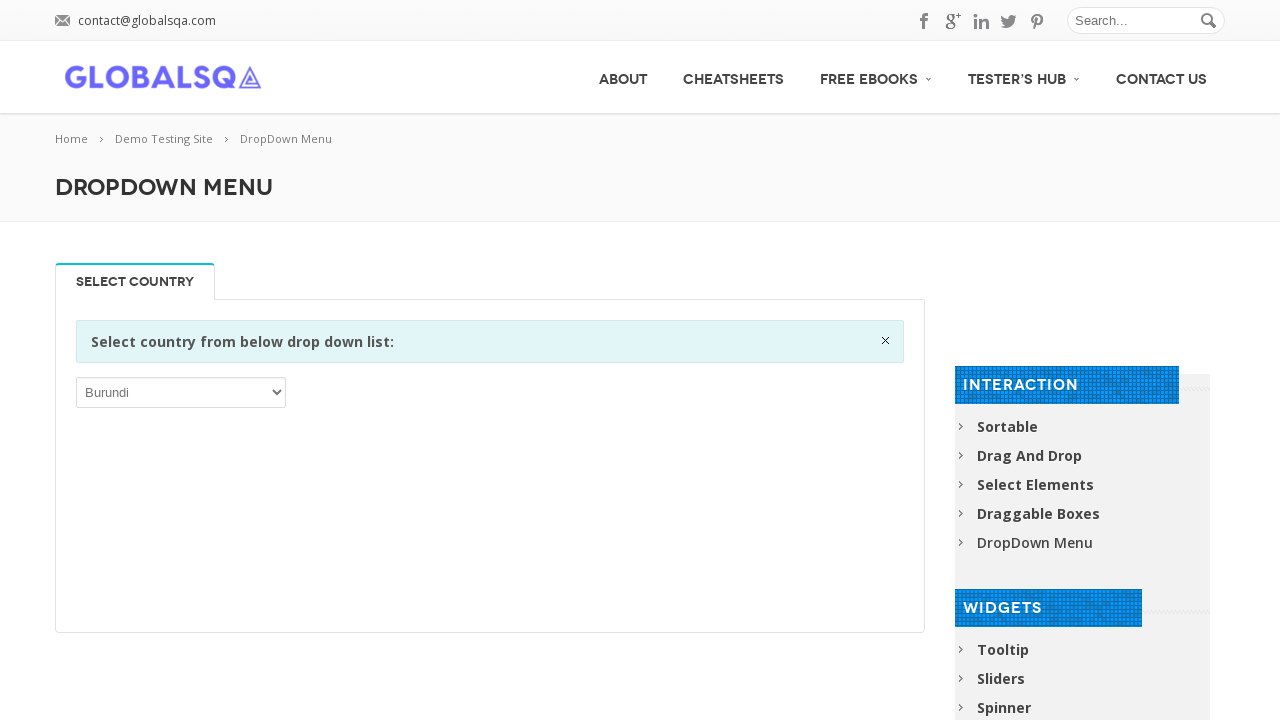

Retrieved option text: 'Ethiopia'
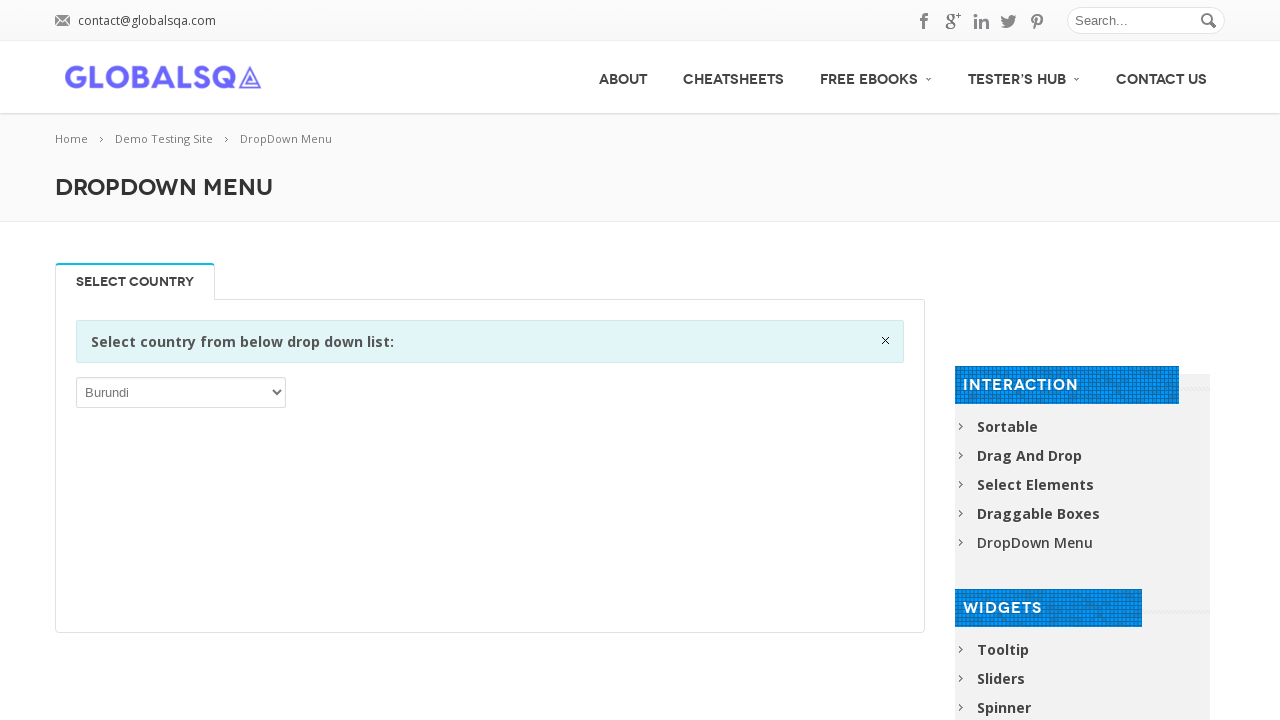

Retrieved option text: 'Falkland Islands (Malvinas)'
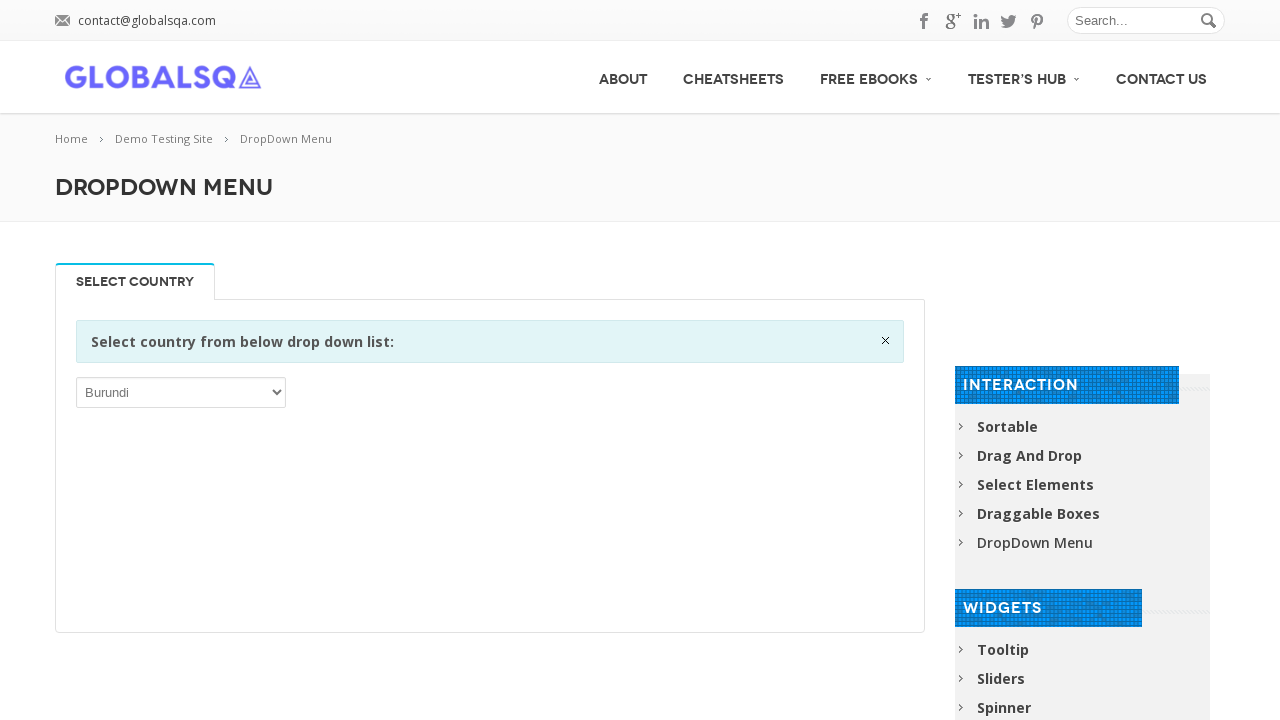

Retrieved option text: 'Faroe Islands'
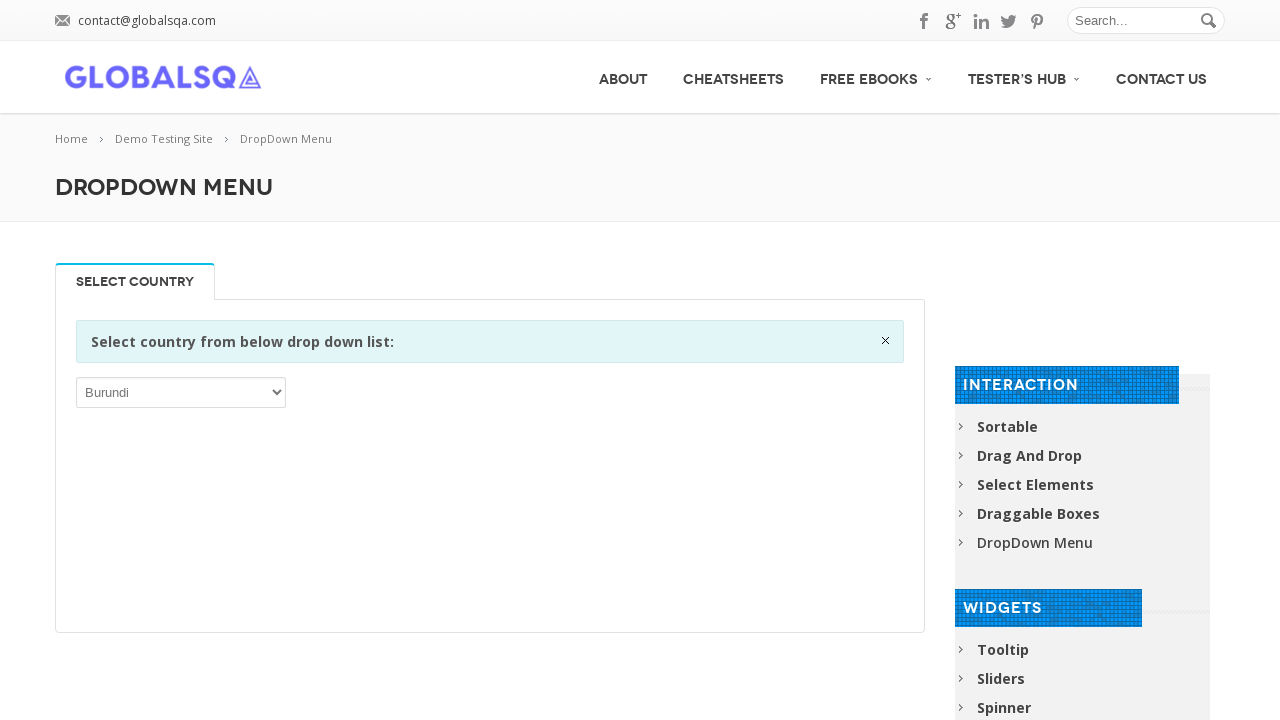

Retrieved option text: 'Fiji'
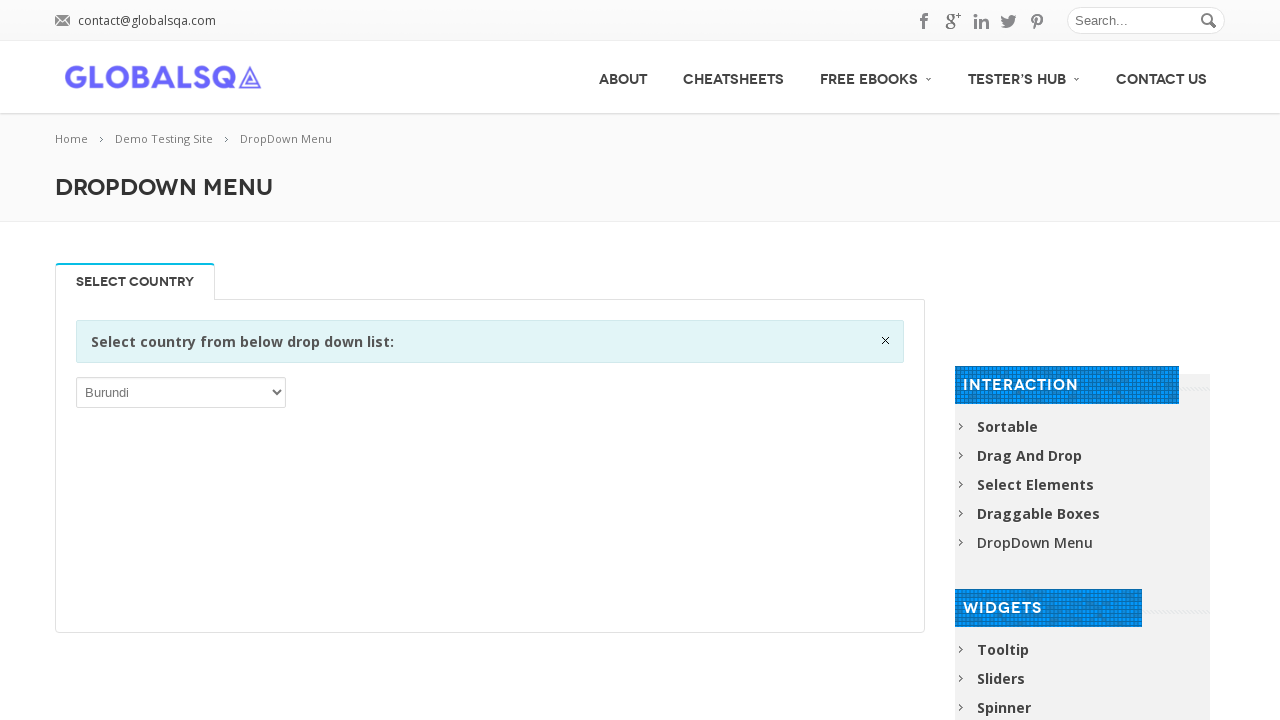

Retrieved option text: 'Finland'
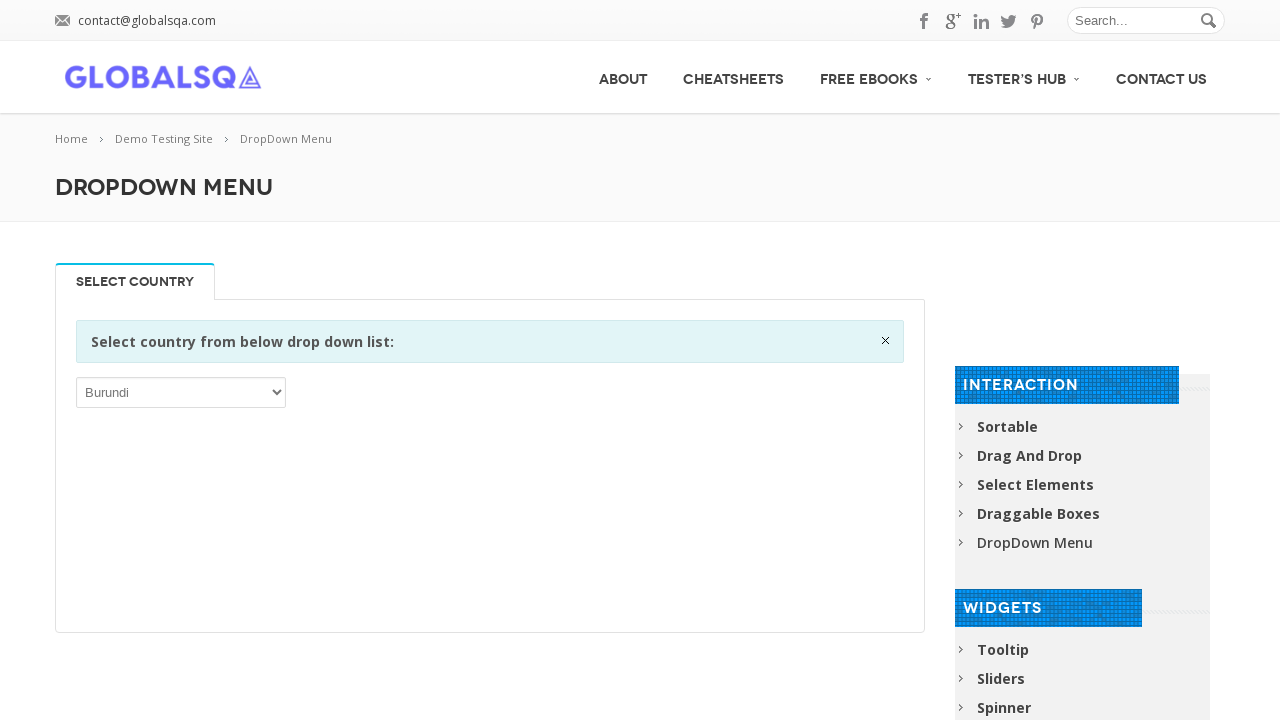

Retrieved option text: 'France'
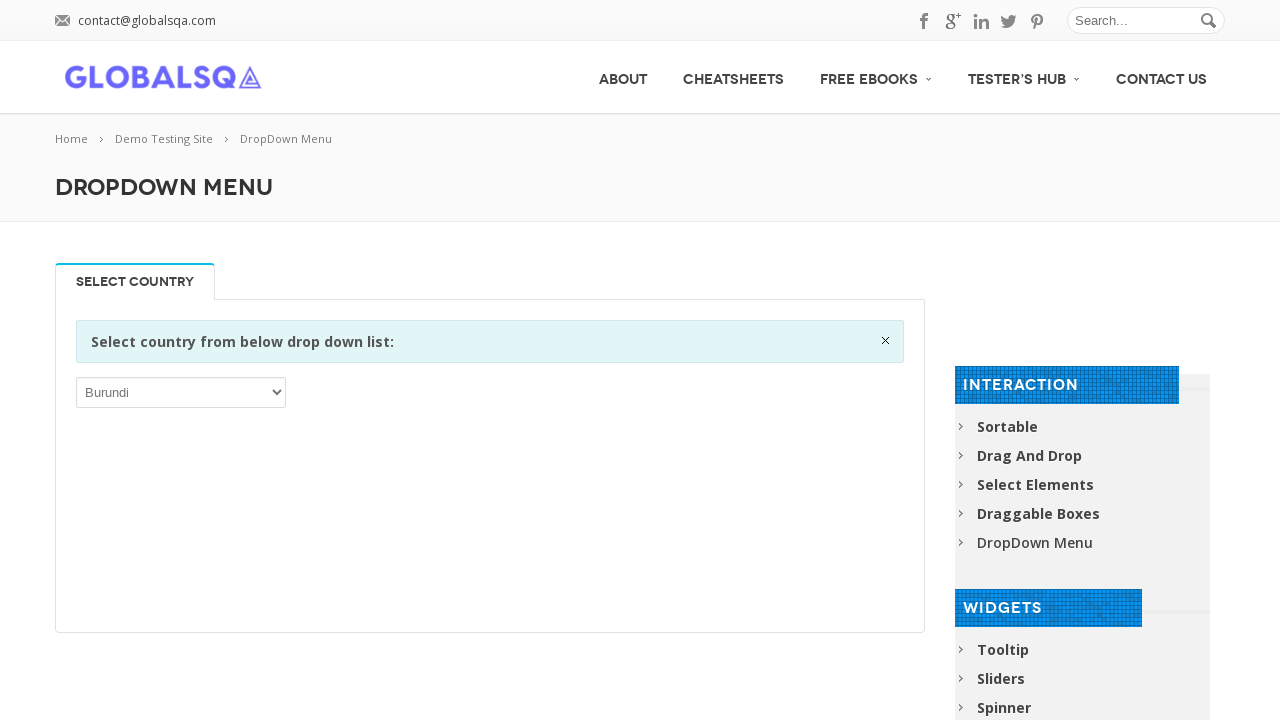

Retrieved option text: 'French Guiana'
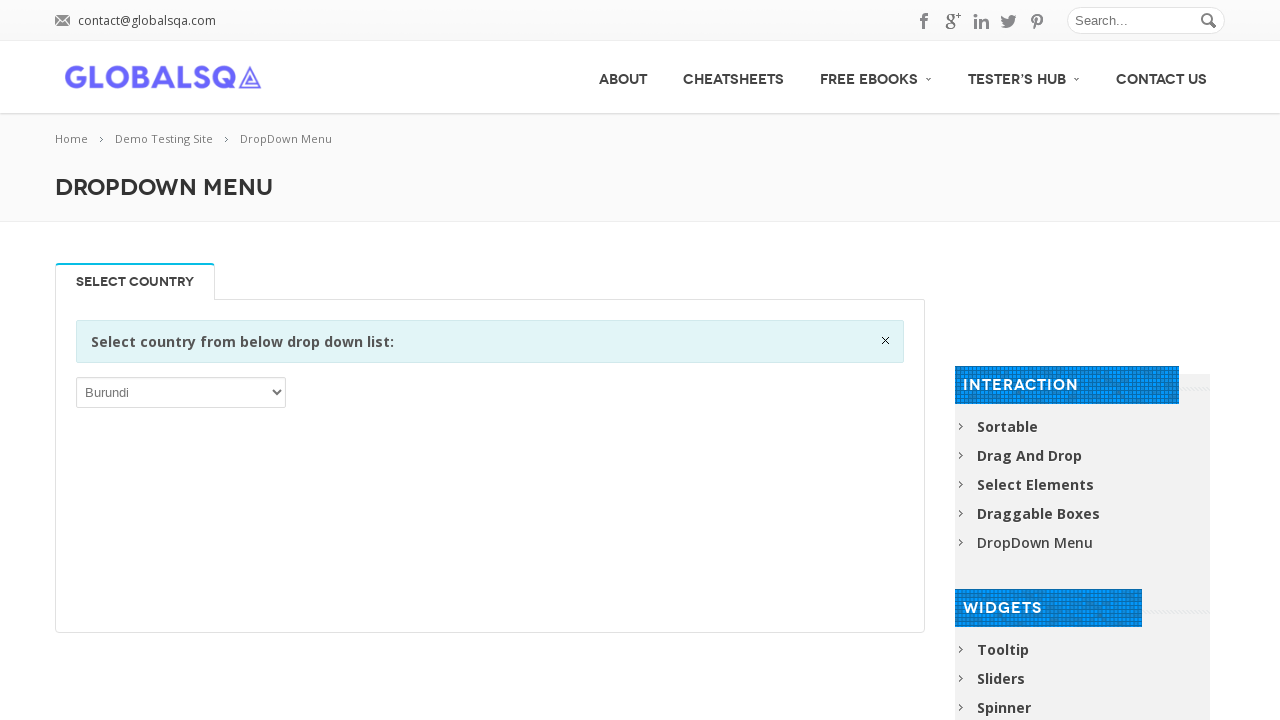

Retrieved option text: 'French Polynesia'
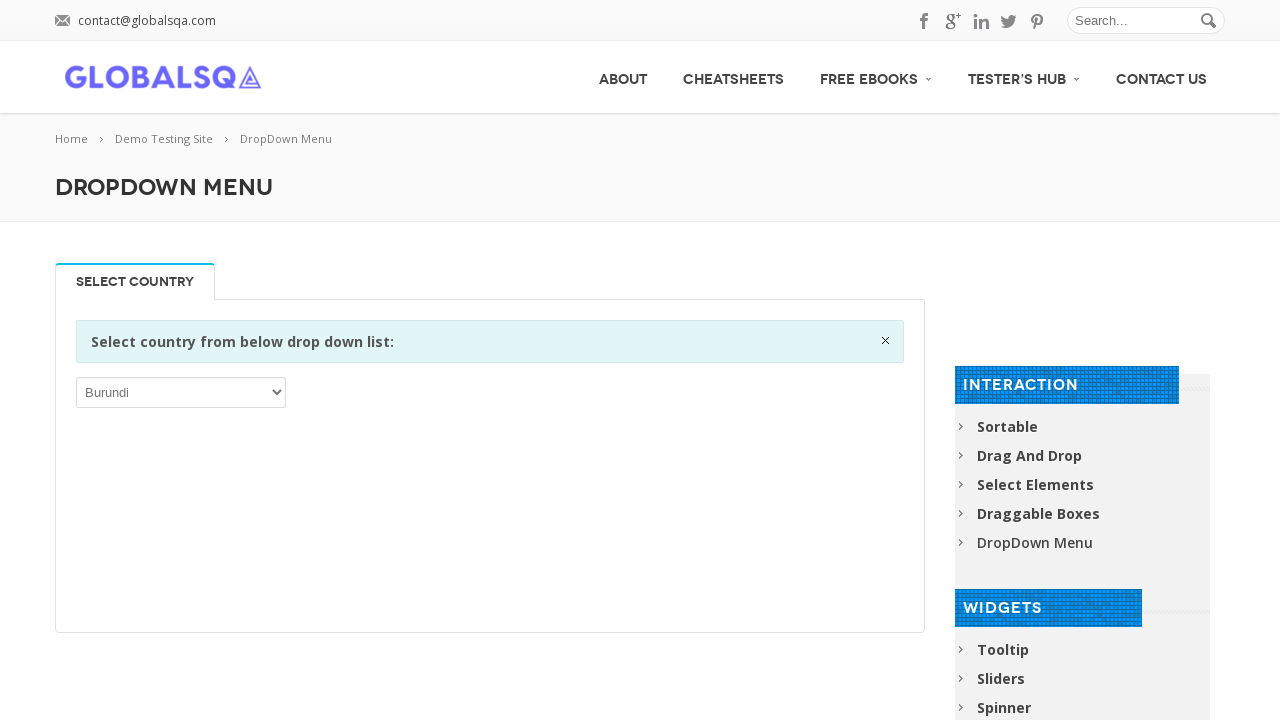

Retrieved option text: 'French Southern Territories'
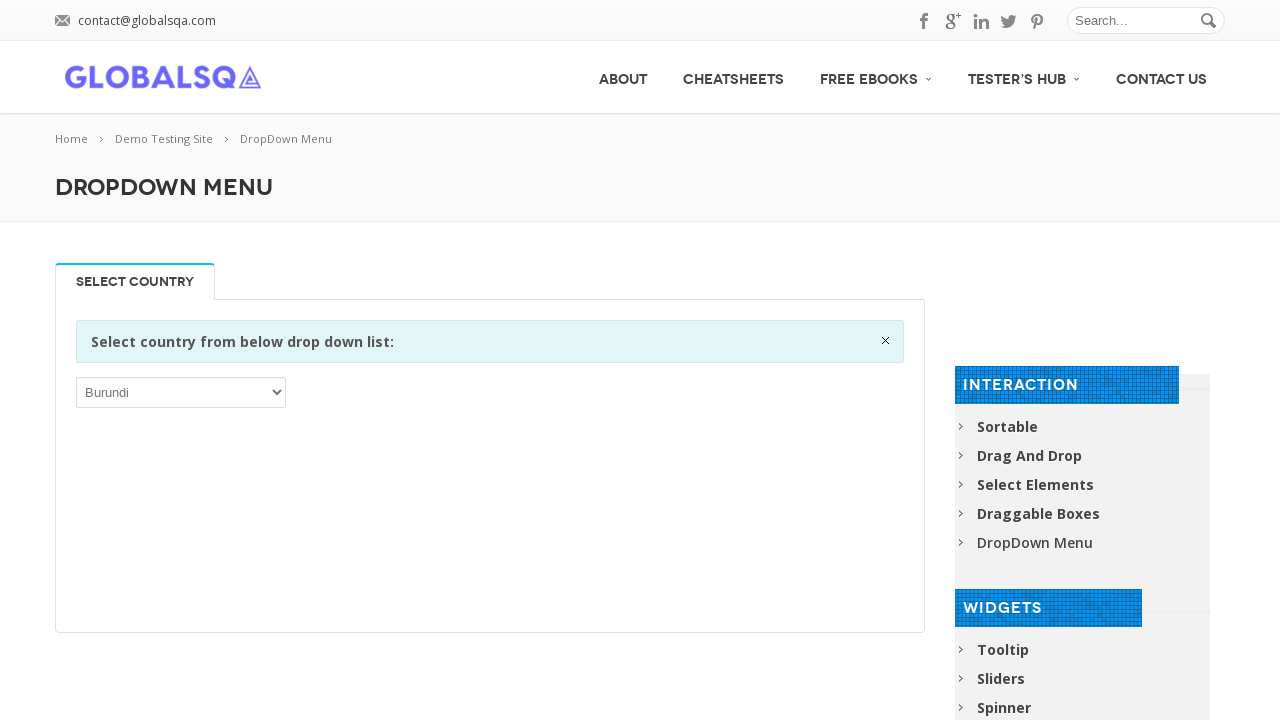

Retrieved option text: 'Gabon'
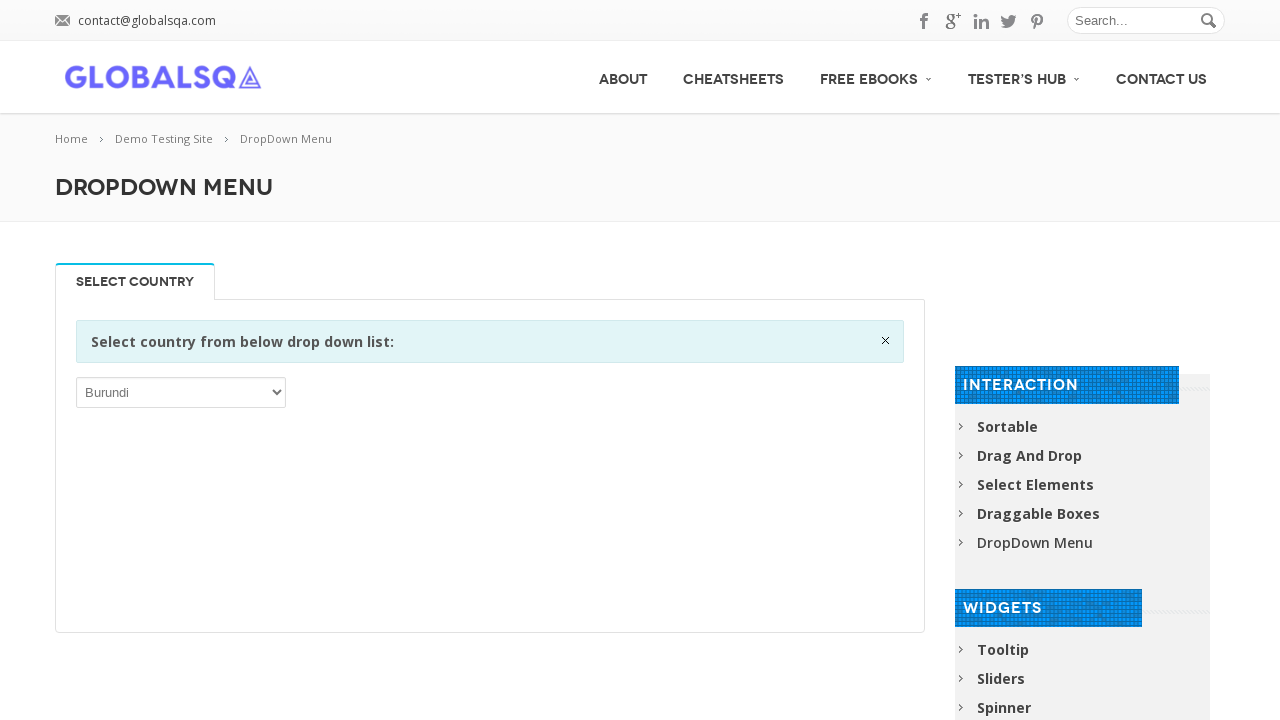

Retrieved option text: 'Gambia'
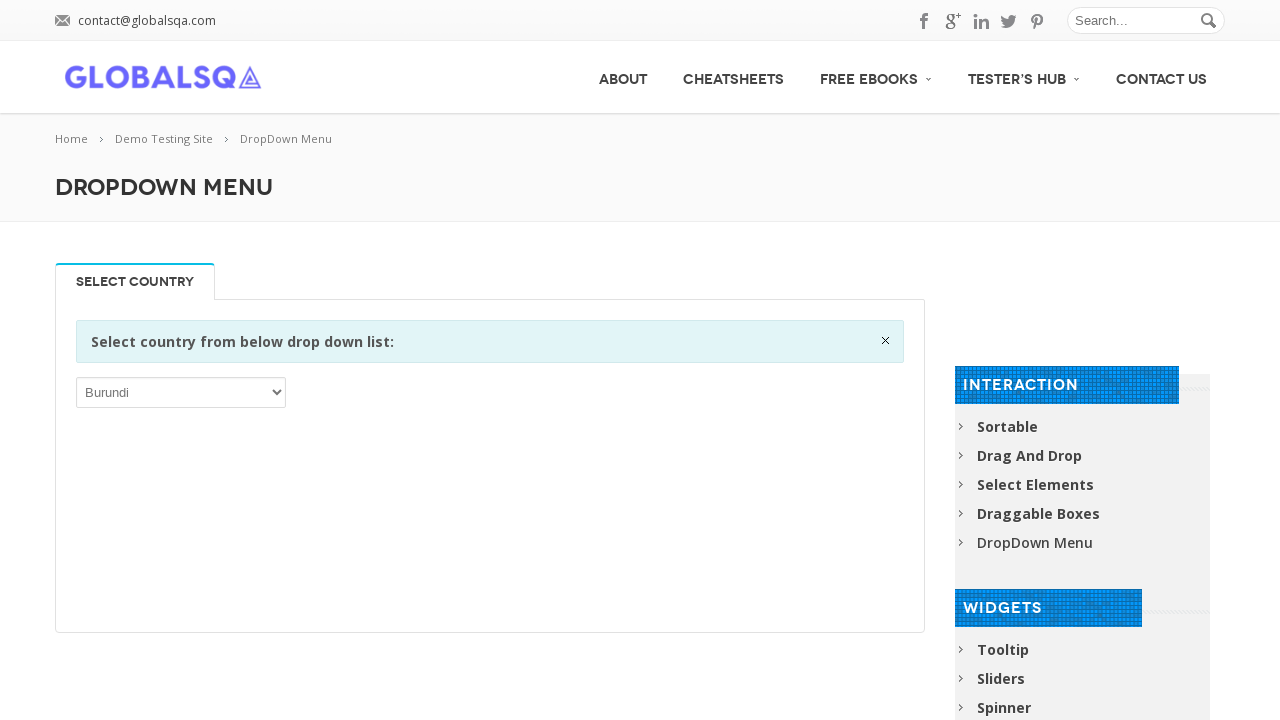

Retrieved option text: 'Georgia'
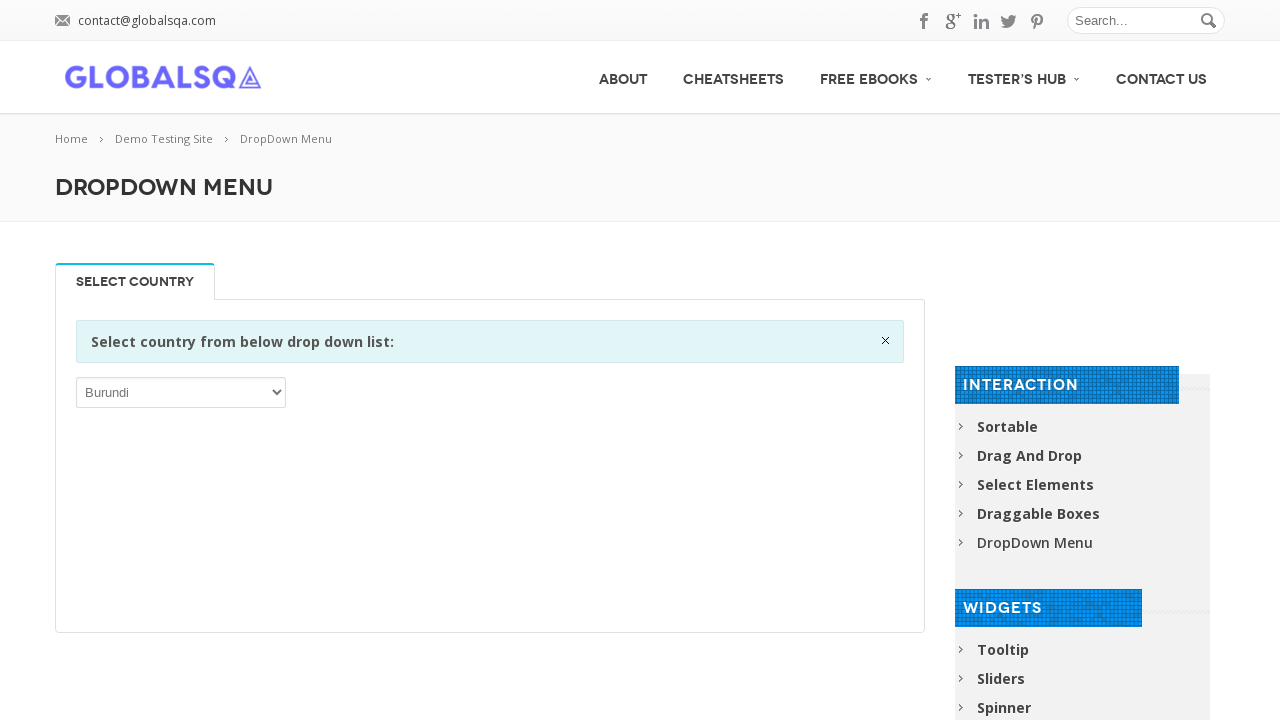

Retrieved option text: 'Germany'
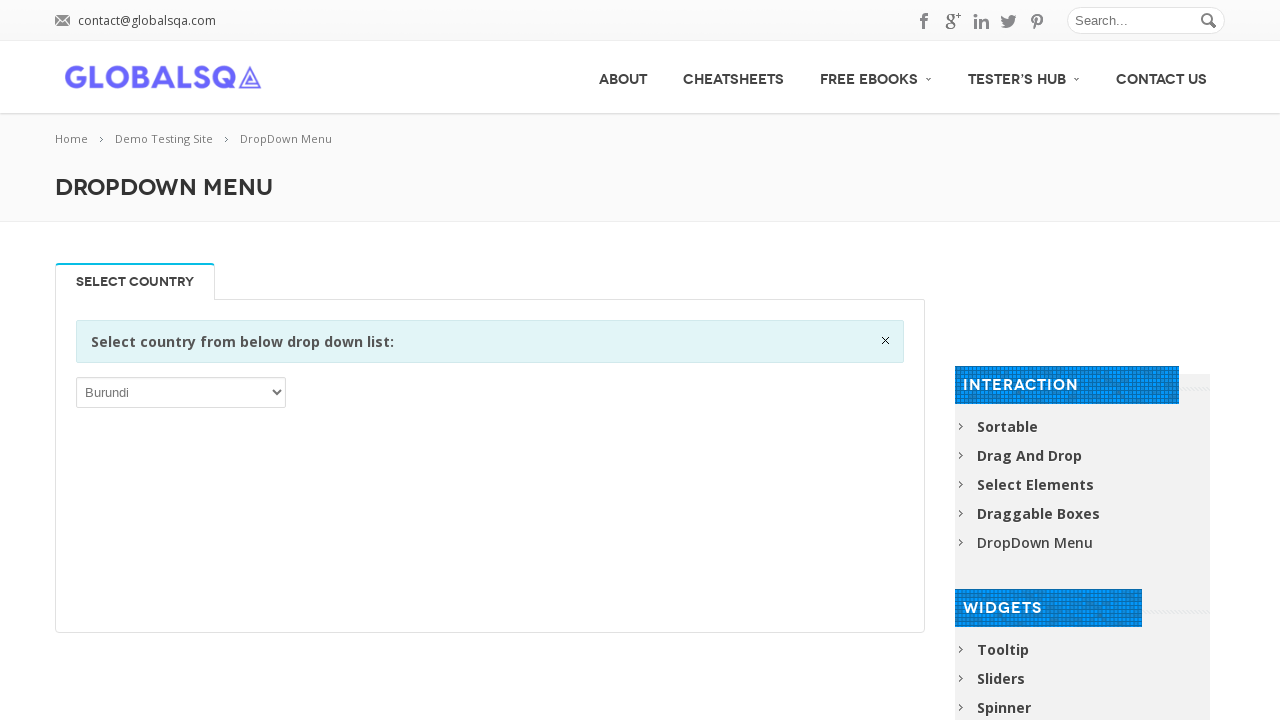

Retrieved option text: 'Ghana'
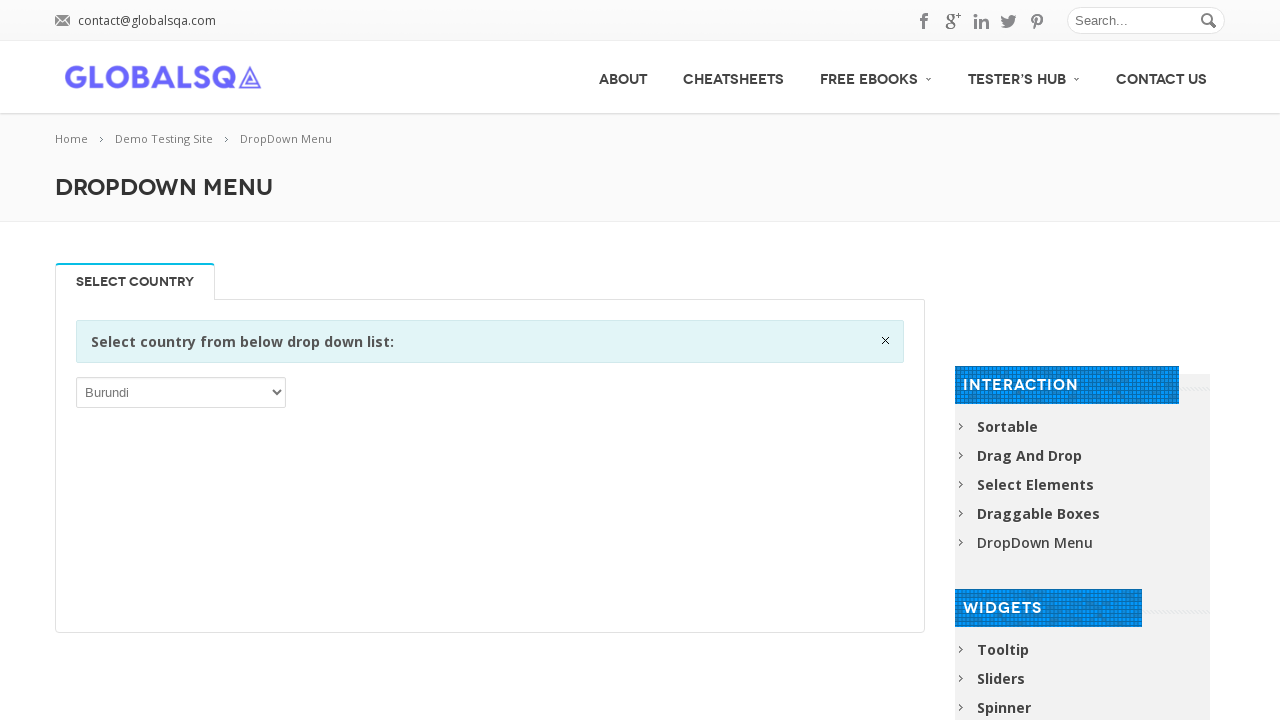

Retrieved option text: 'Gibraltar'
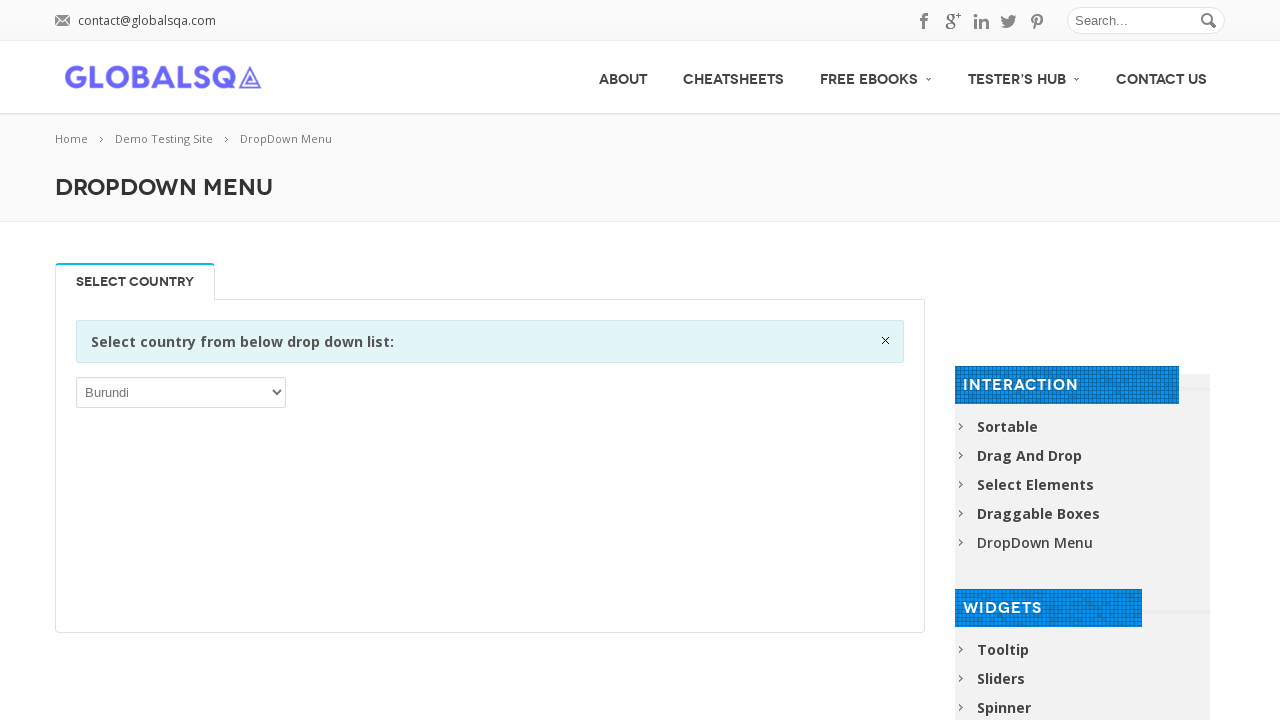

Retrieved option text: 'Greece'
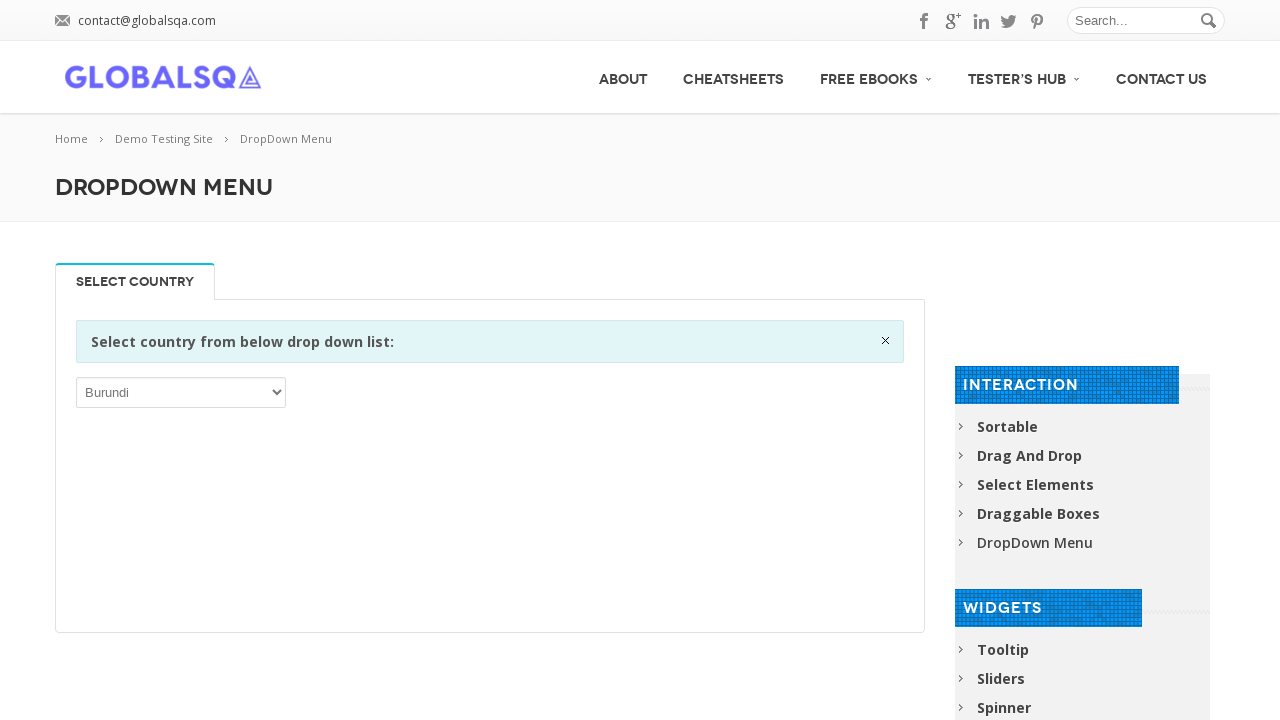

Retrieved option text: 'Greenland'
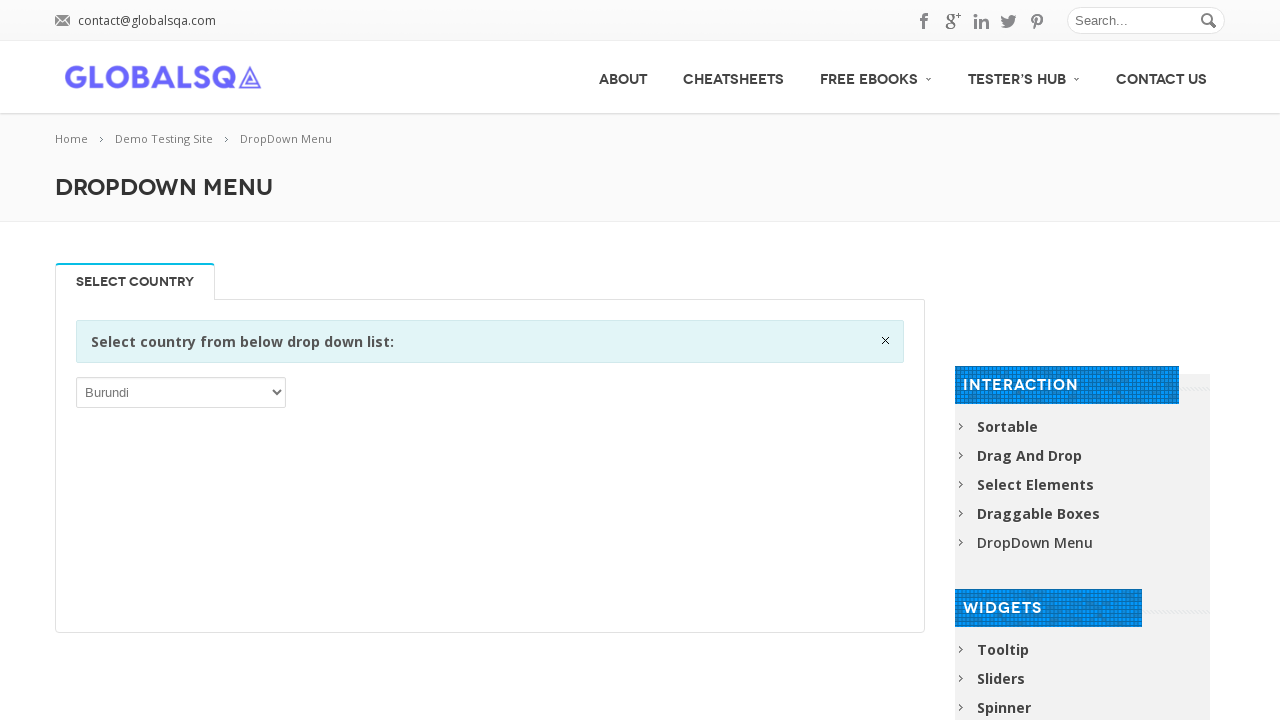

Retrieved option text: 'Grenada'
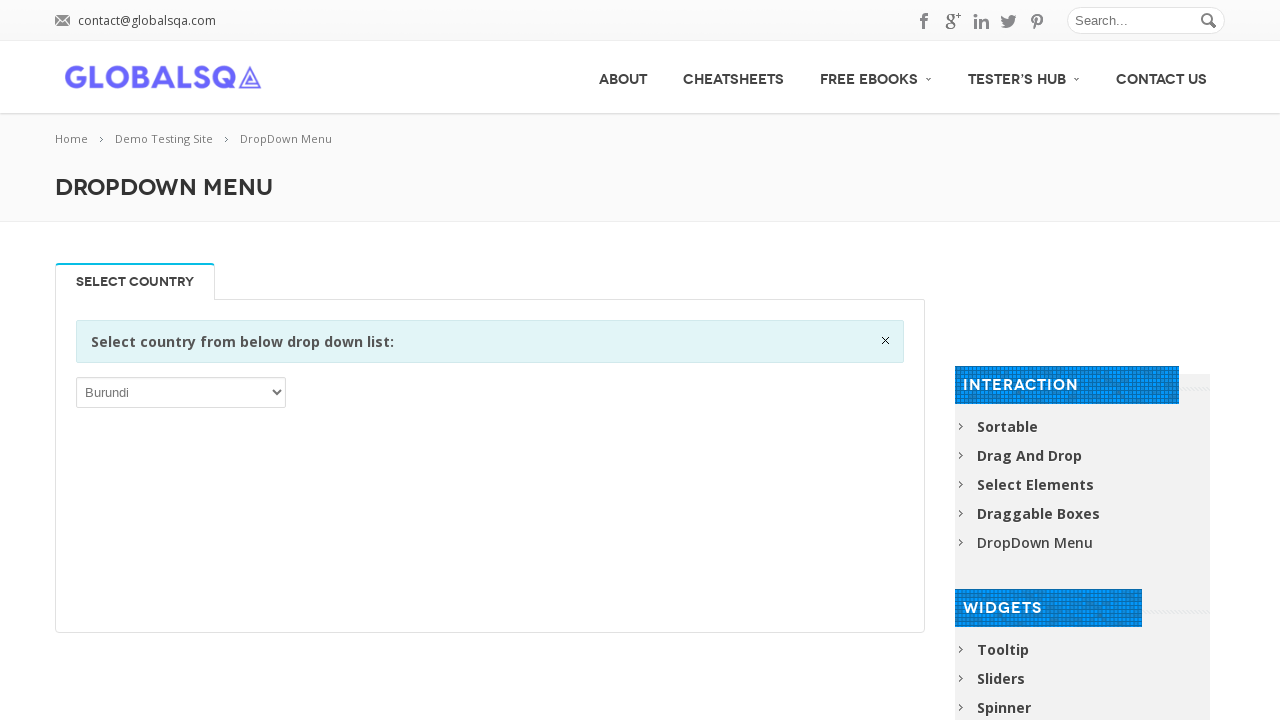

Retrieved option text: 'Guadeloupe'
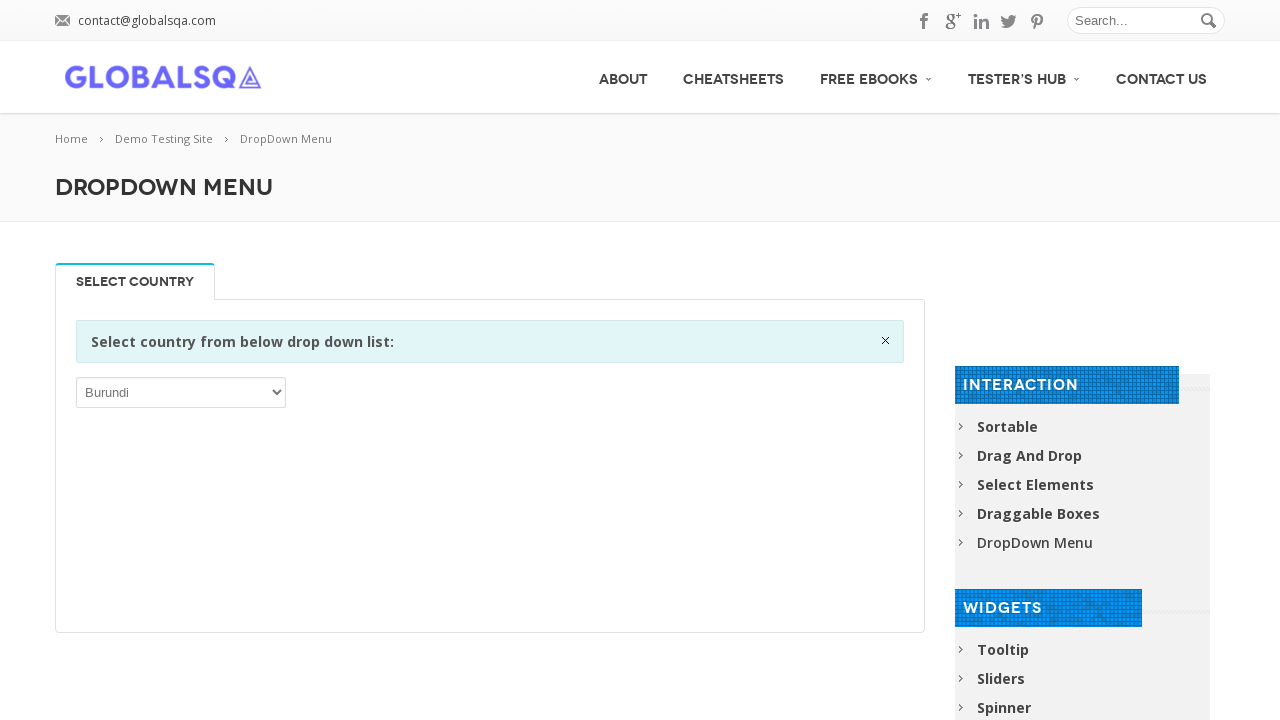

Retrieved option text: 'Guam'
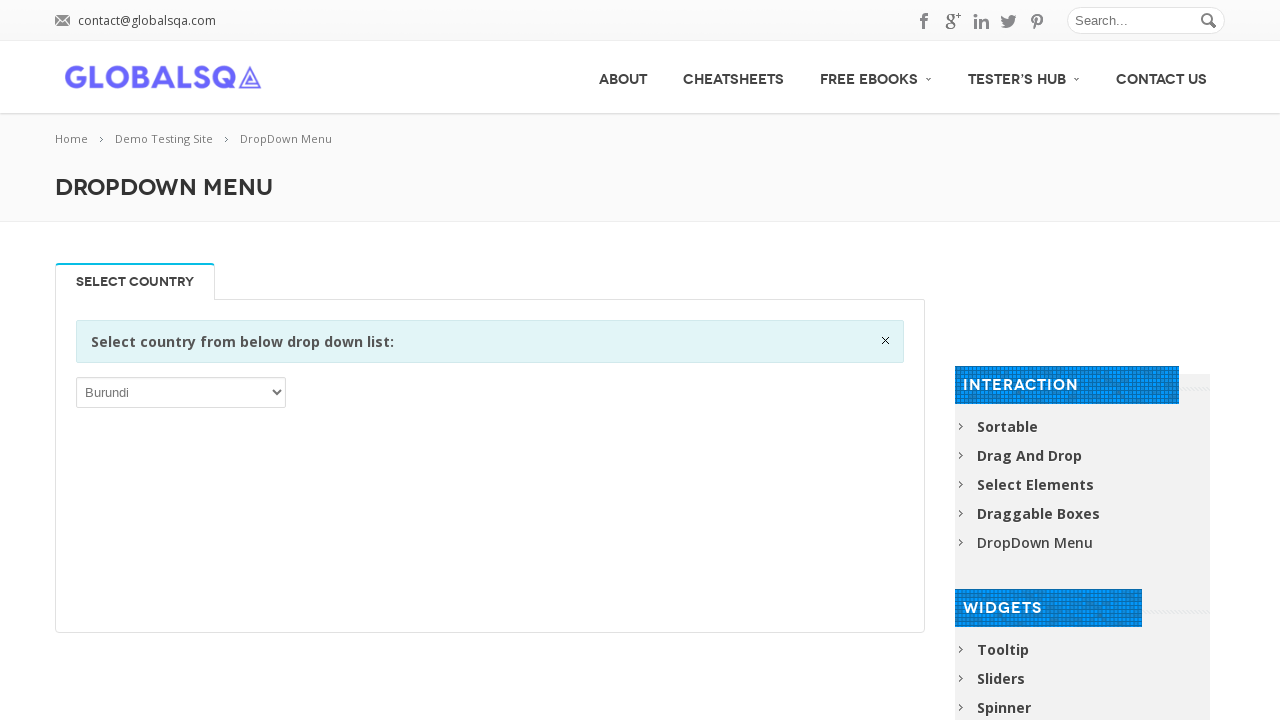

Retrieved option text: 'Guatemala'
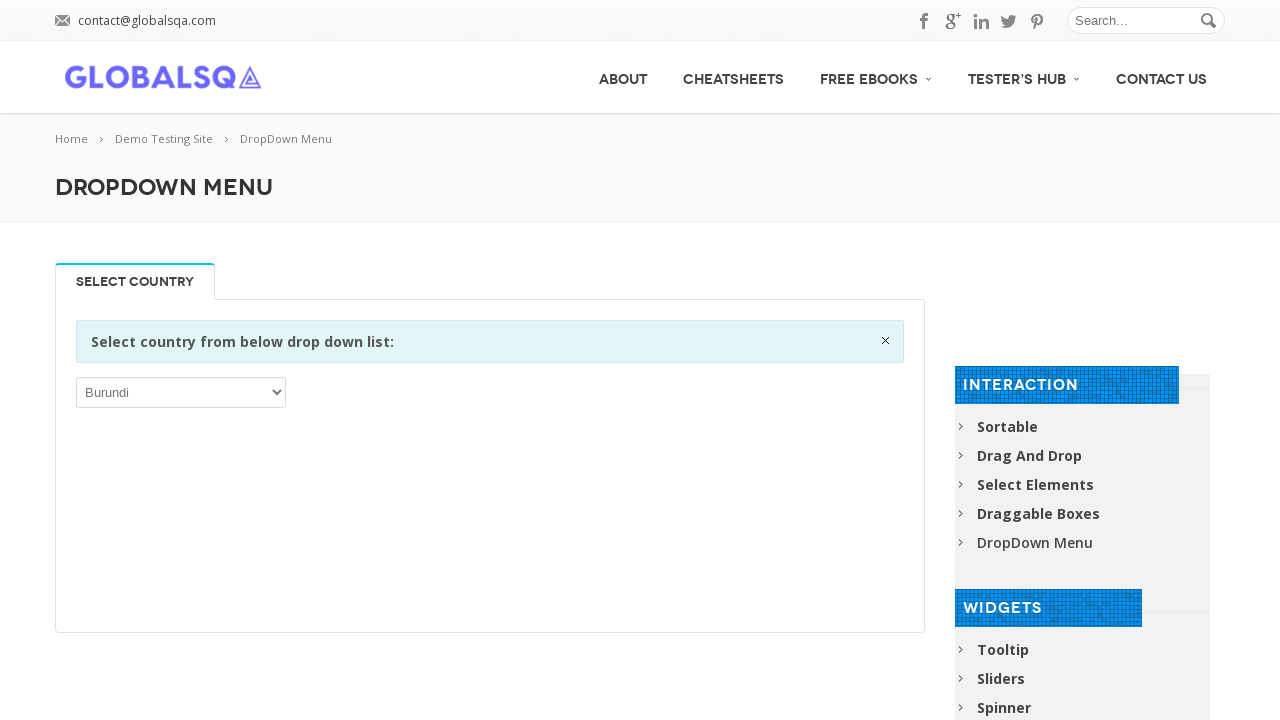

Retrieved option text: 'Guernsey'
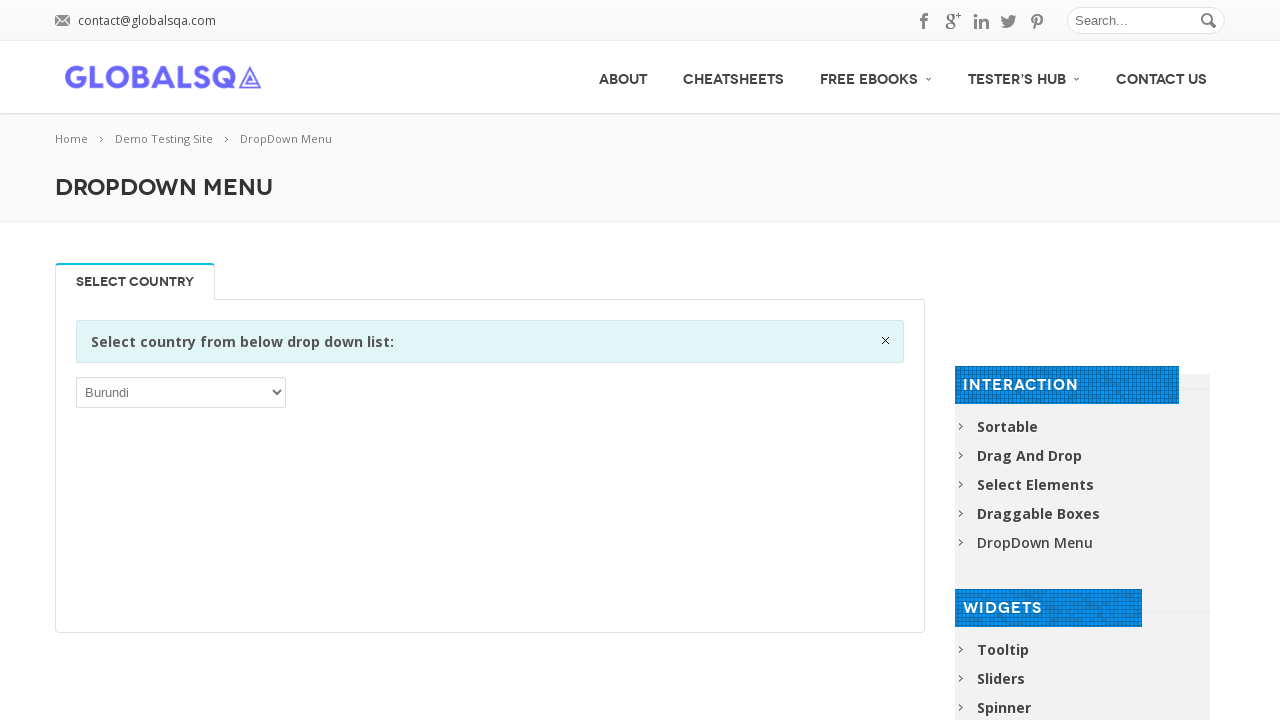

Retrieved option text: 'Guinea'
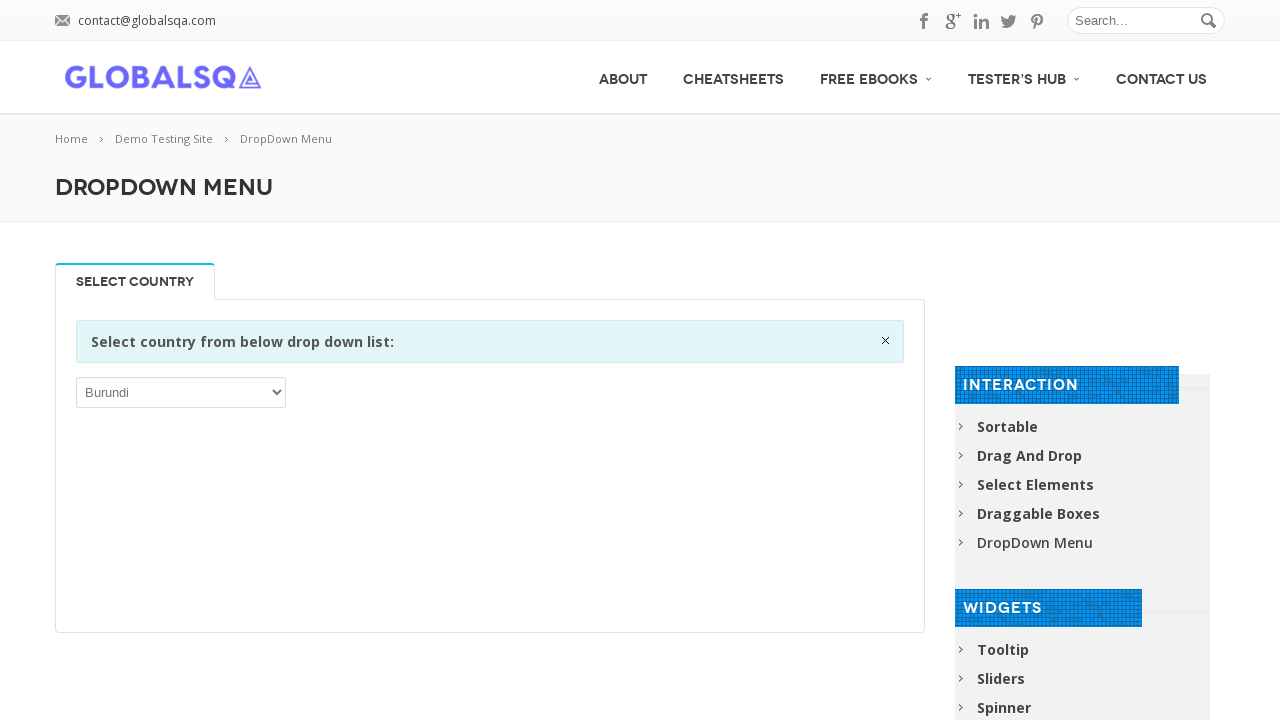

Retrieved option text: 'Guinea-Bissau'
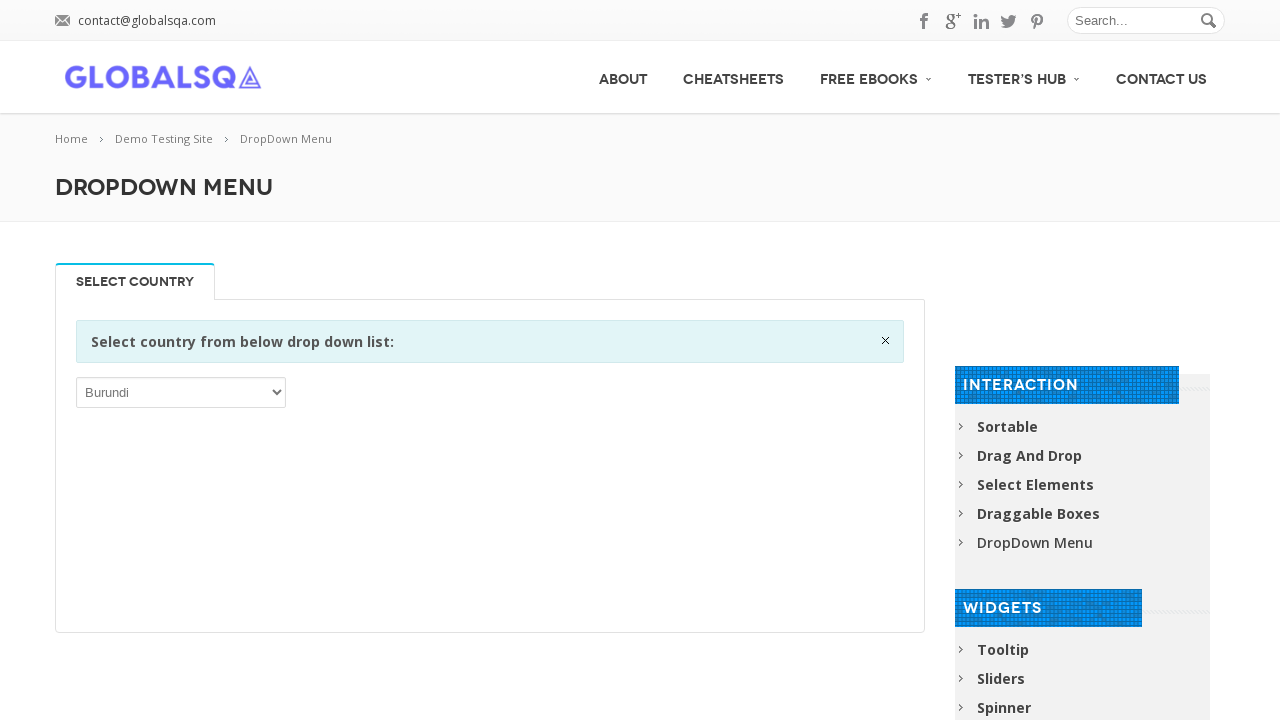

Retrieved option text: 'Guyana'
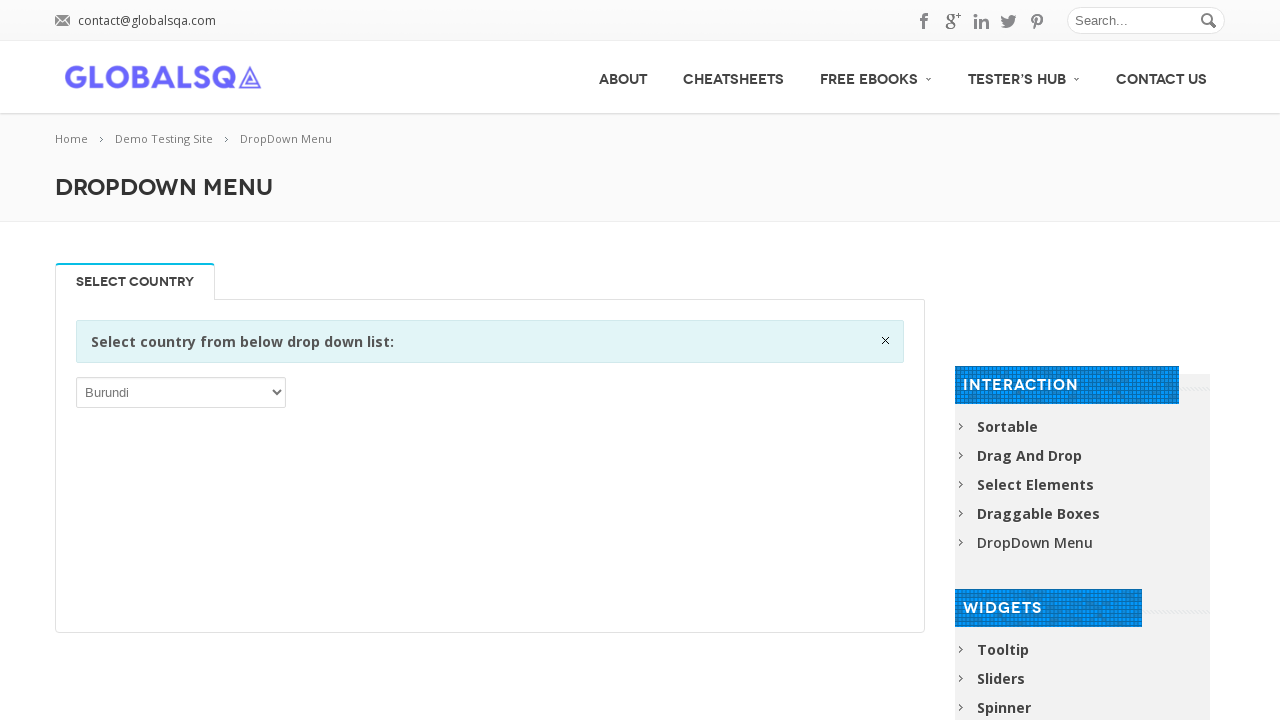

Retrieved option text: 'Haiti'
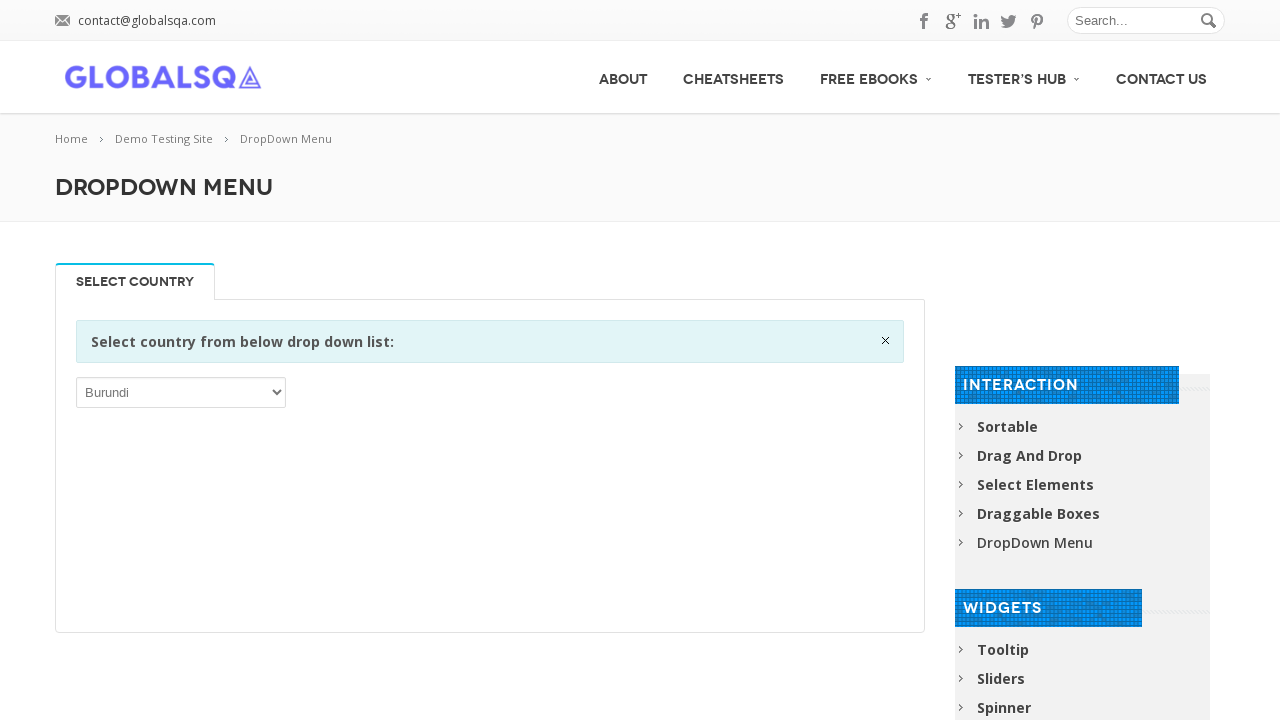

Retrieved option text: 'Heard Island and McDonald Islands'
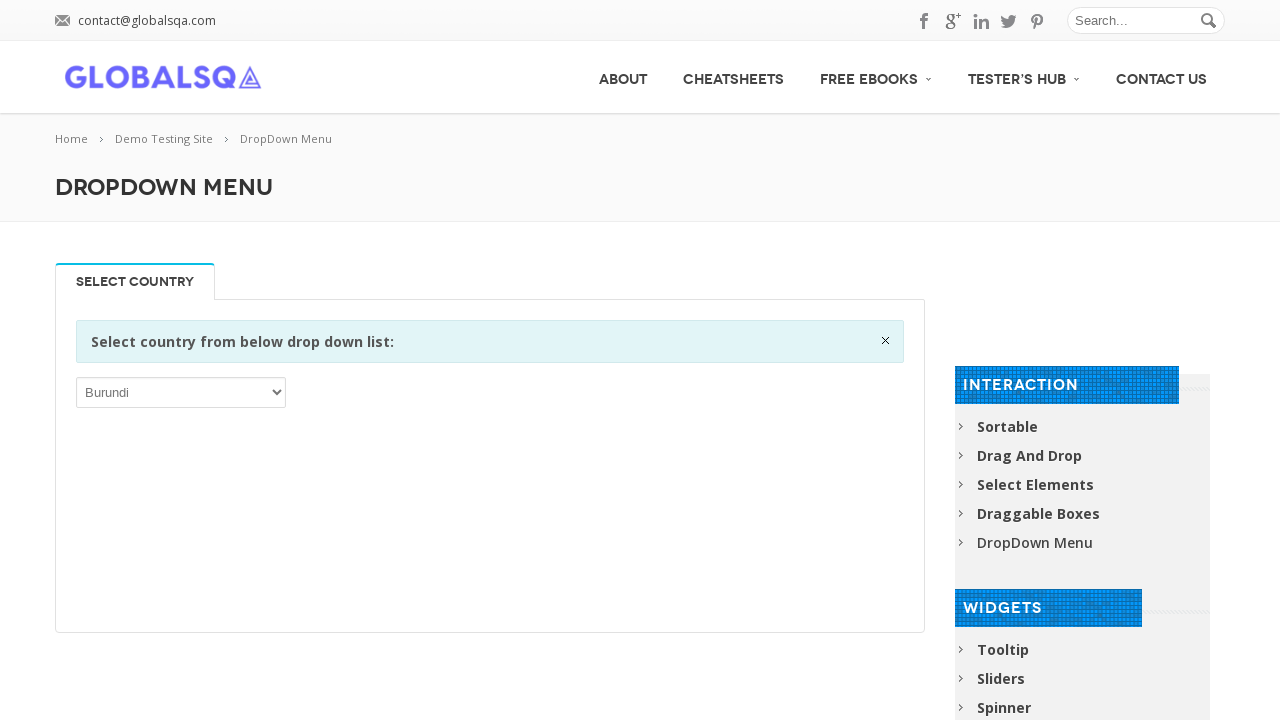

Retrieved option text: 'Holy See (Vatican City State)'
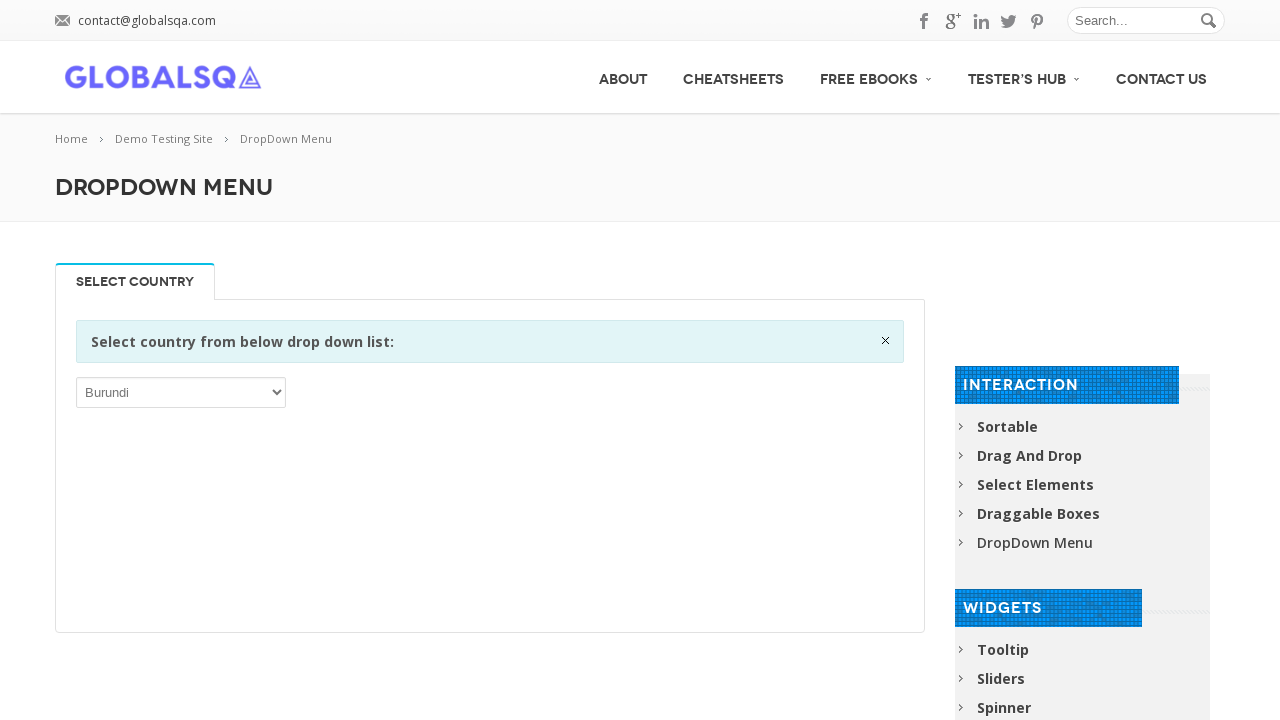

Retrieved option text: 'Honduras'
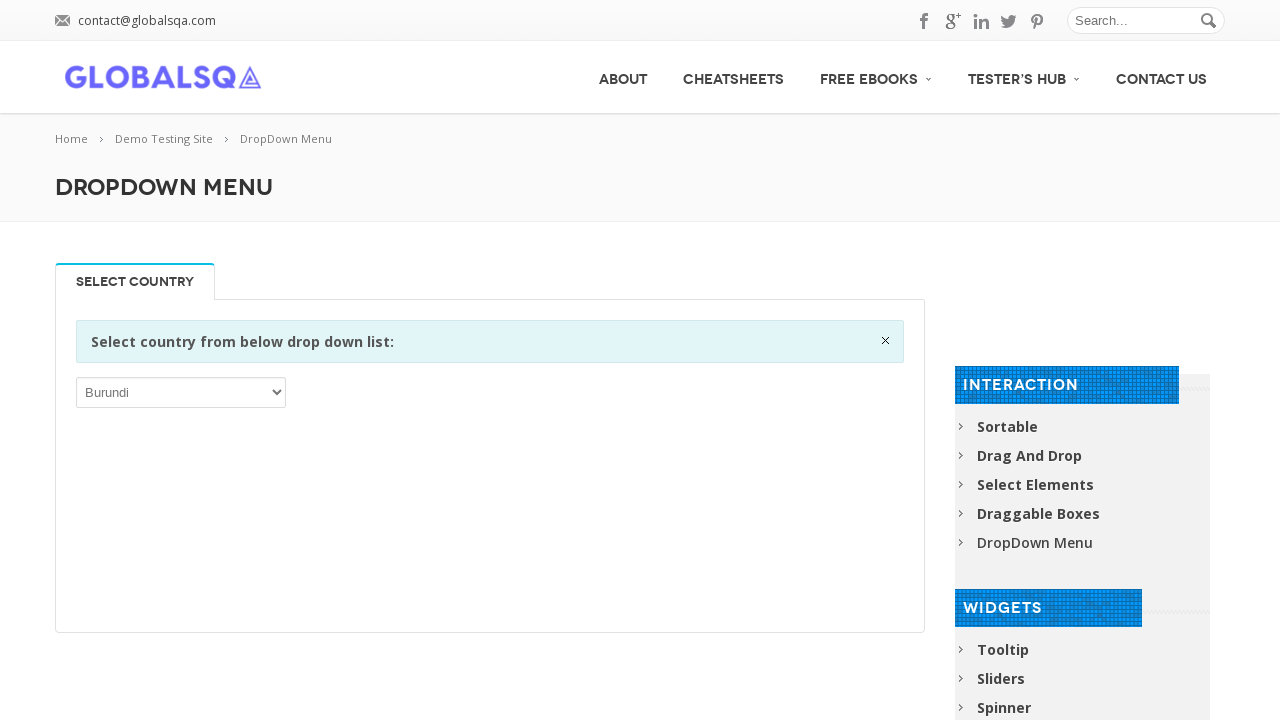

Retrieved option text: 'Hong Kong'
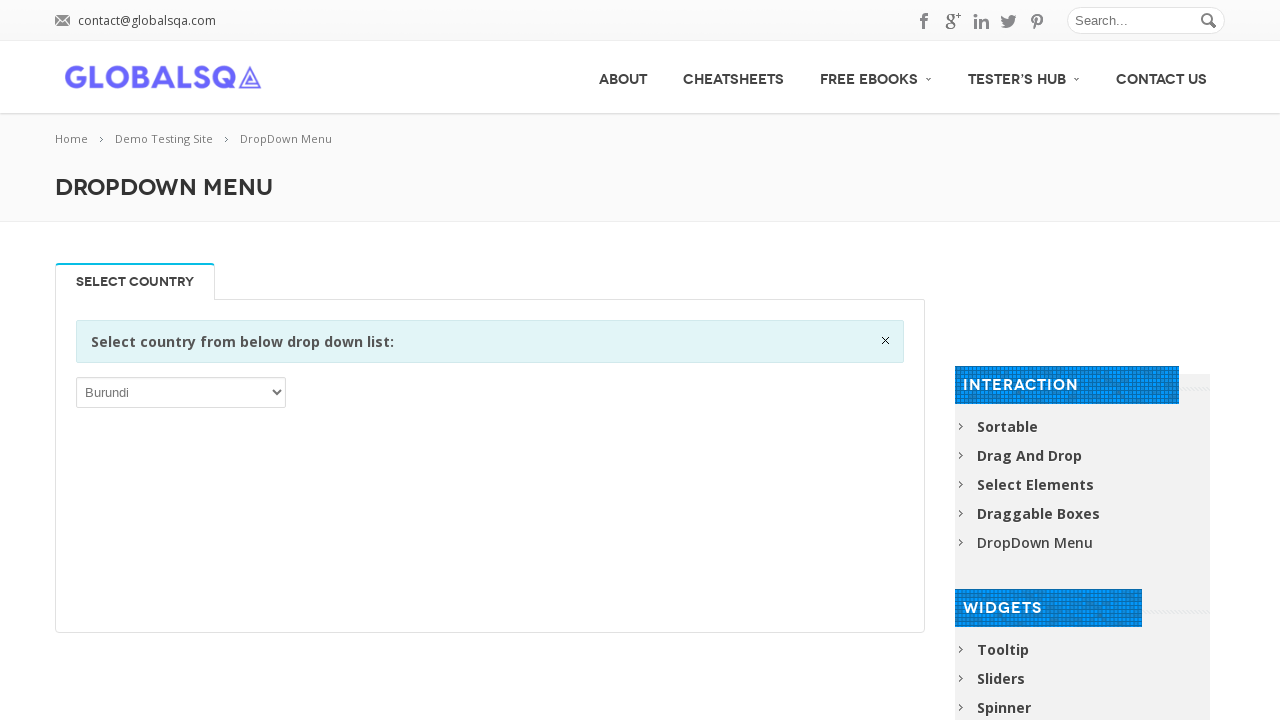

Retrieved option text: 'Hungary'
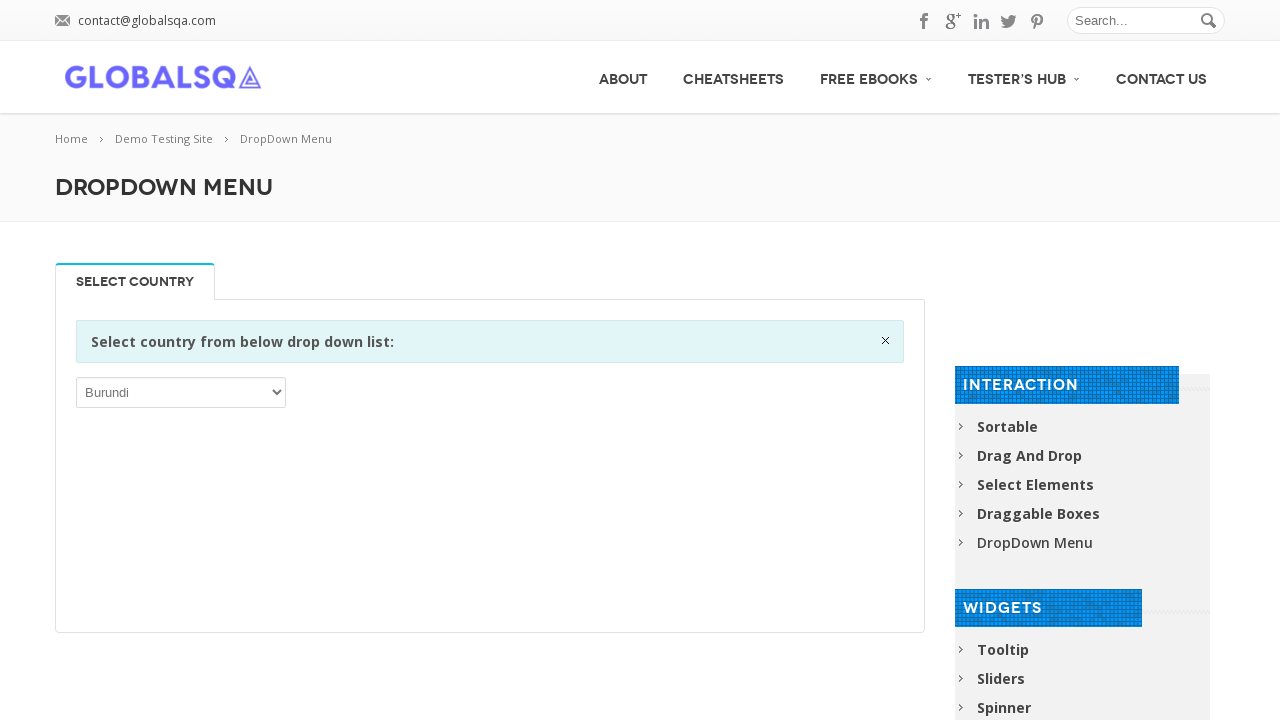

Retrieved option text: 'Iceland'
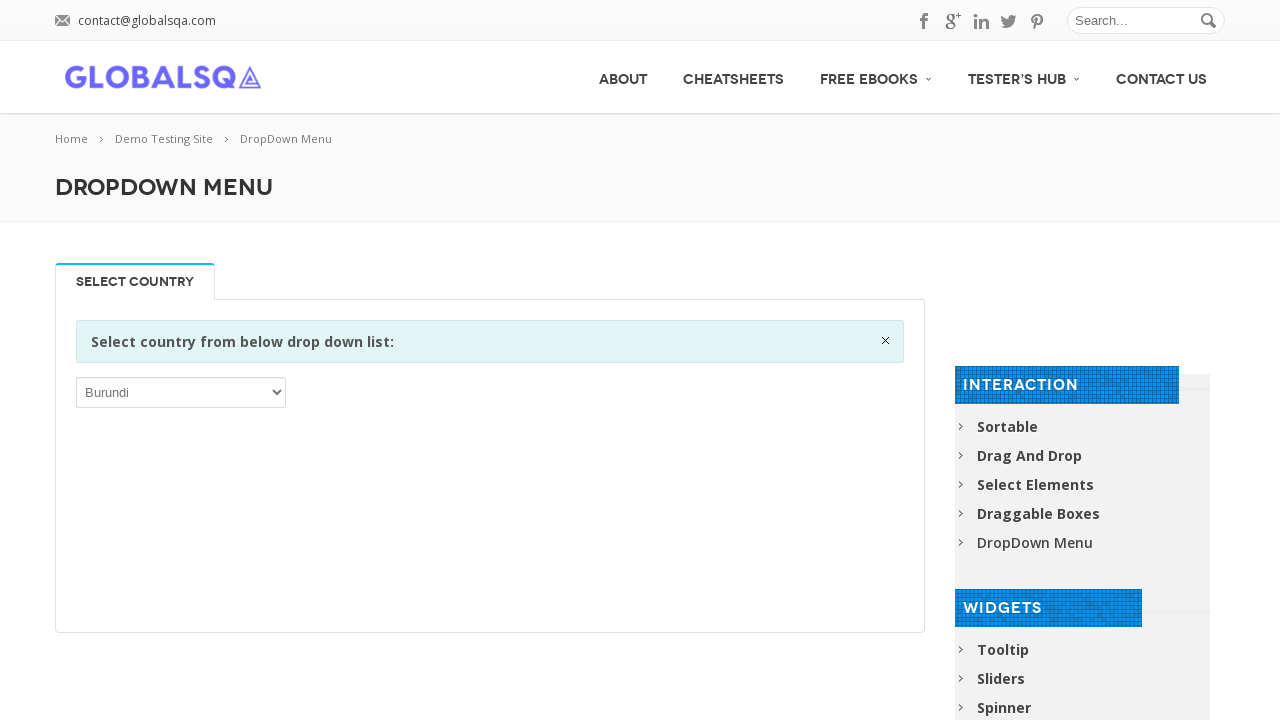

Retrieved option text: 'India'
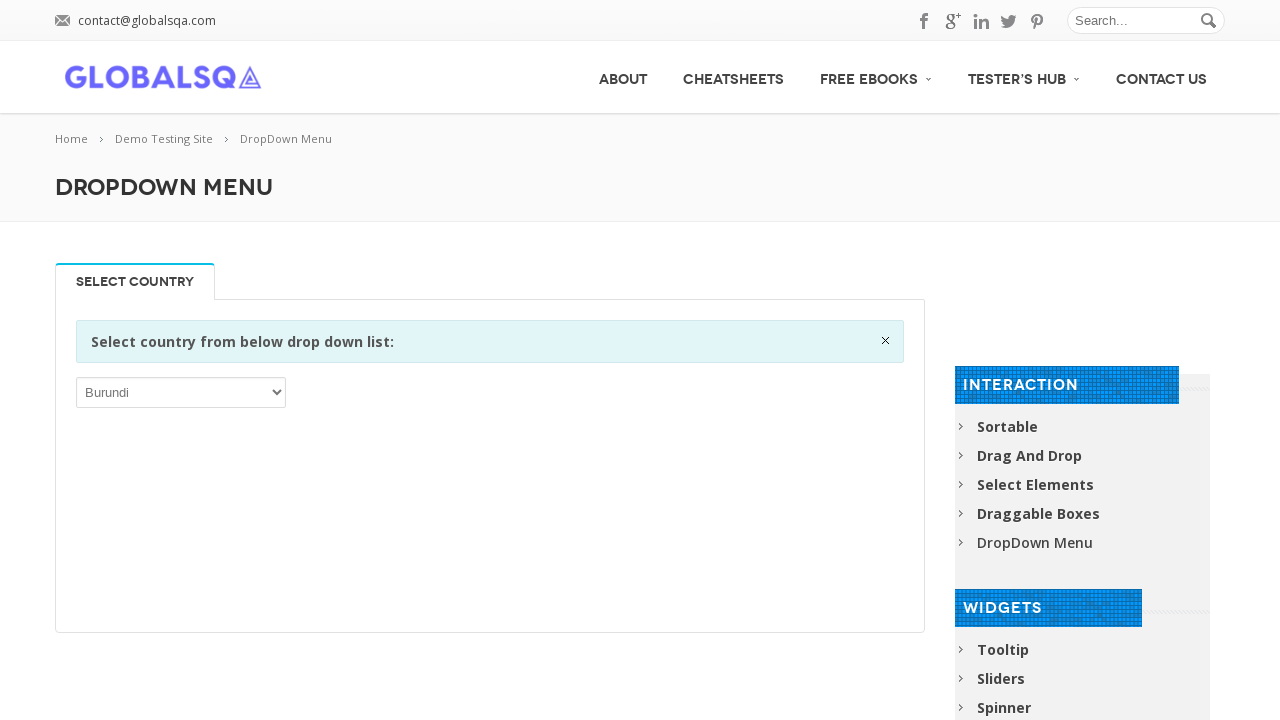

Retrieved option text: 'Indonesia'
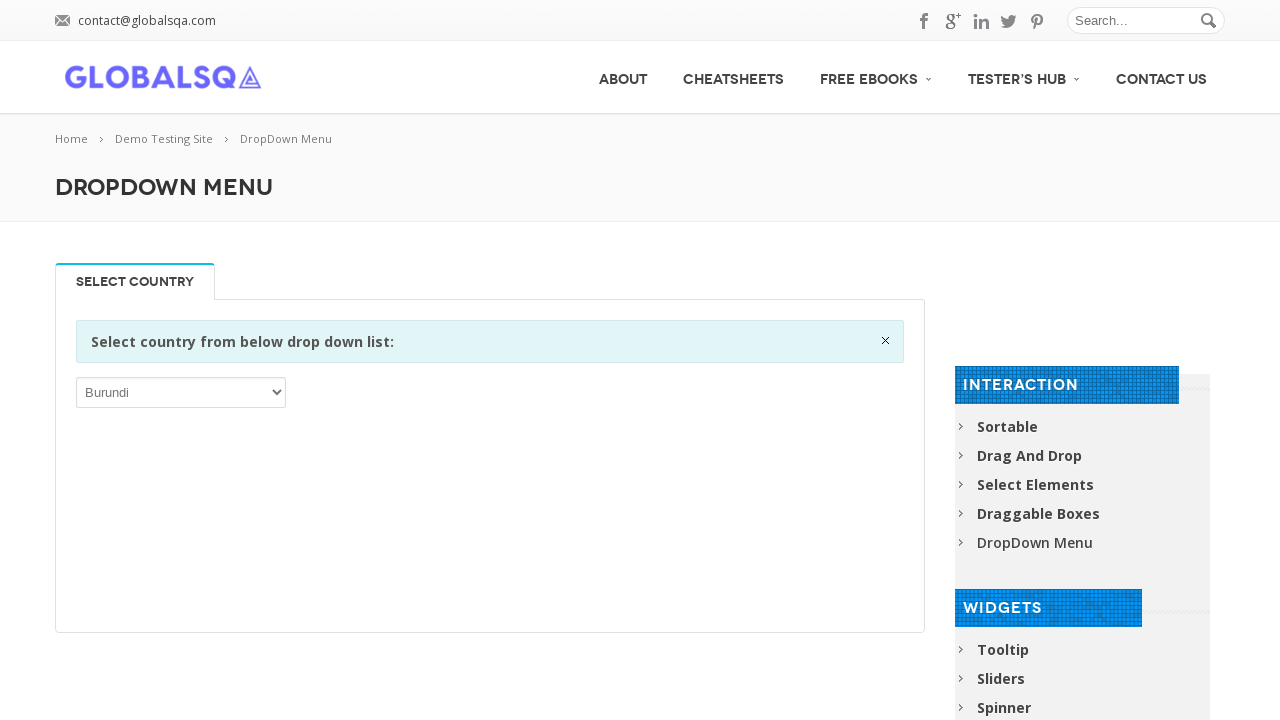

Retrieved option text: 'Iran, Islamic Republic of'
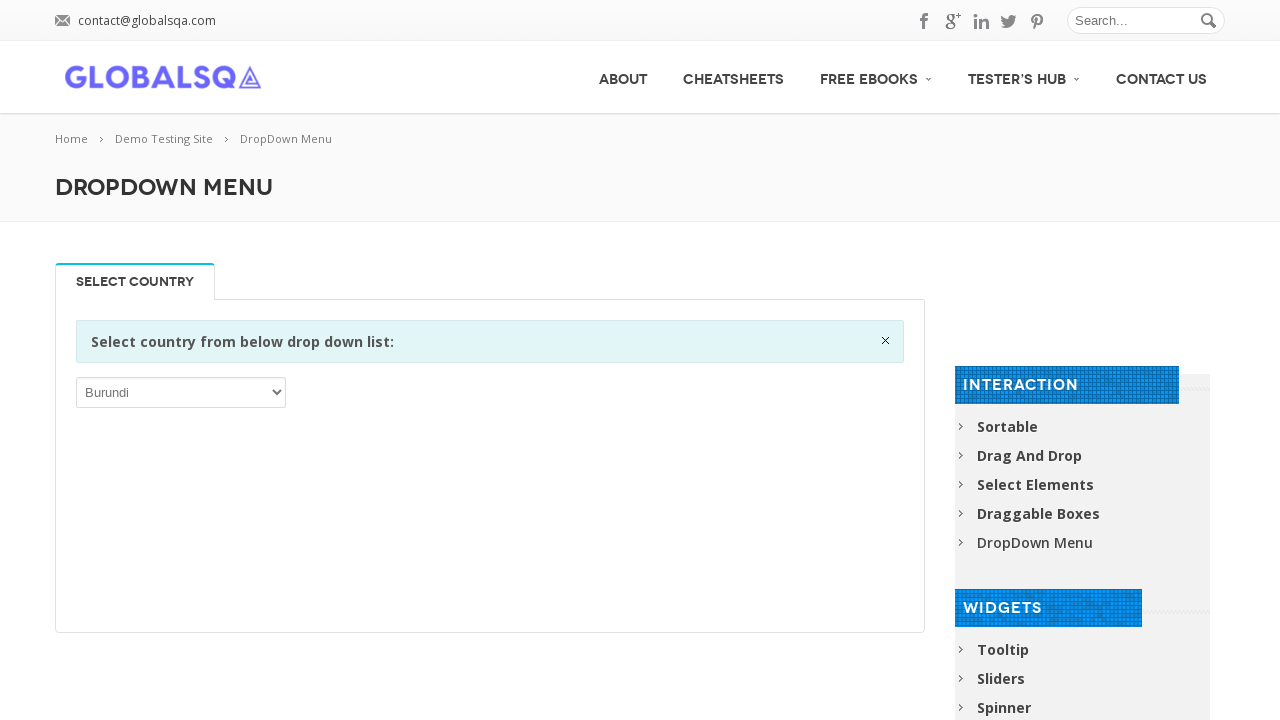

Retrieved option text: 'Iraq'
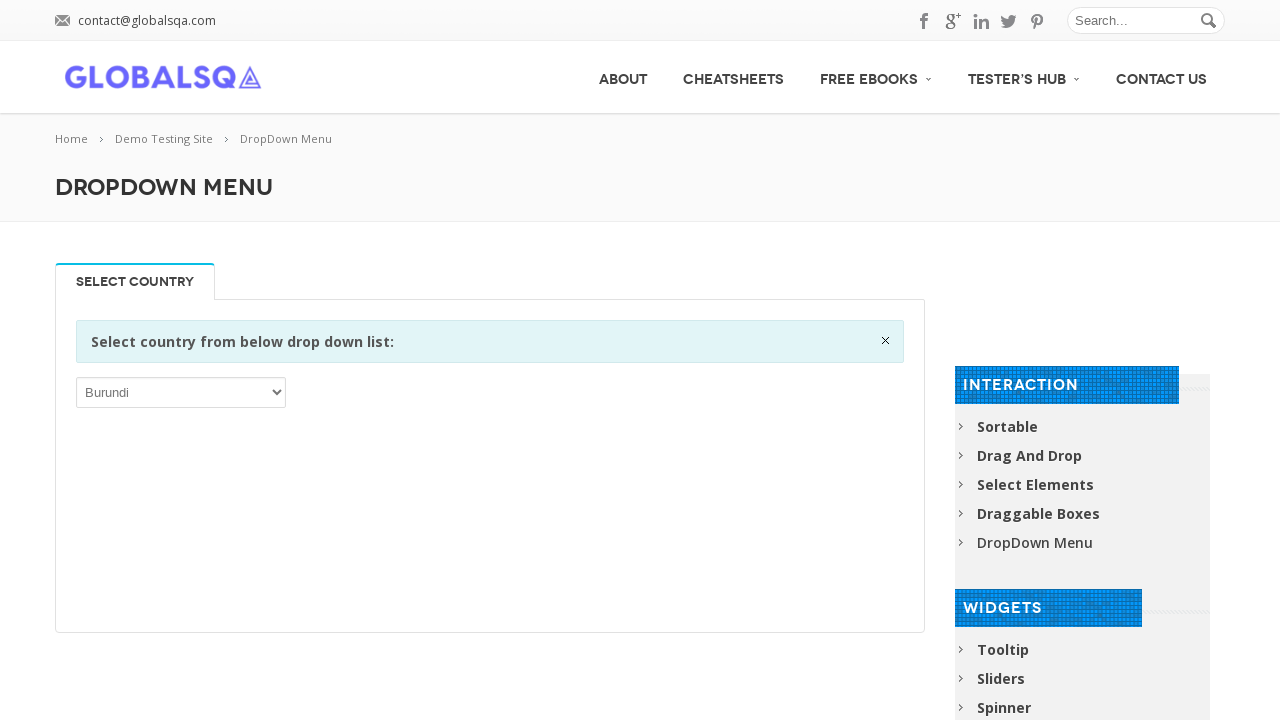

Retrieved option text: 'Ireland'
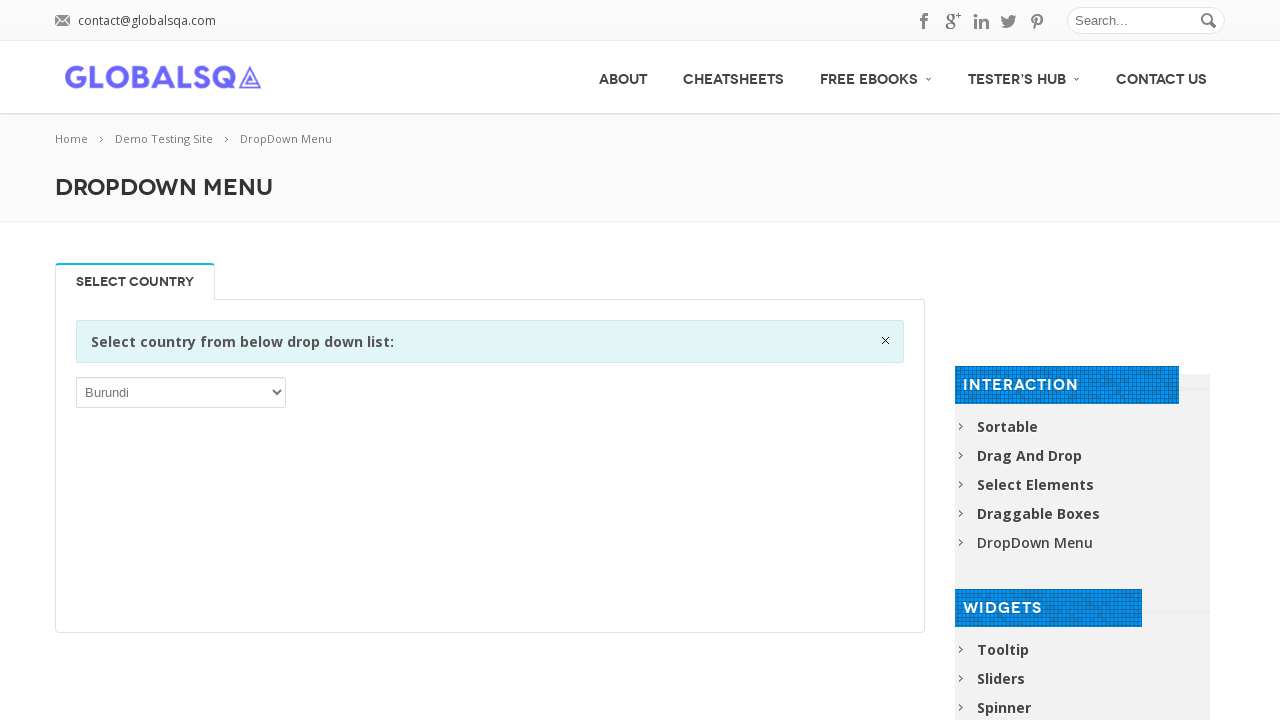

Retrieved option text: 'Isle of Man'
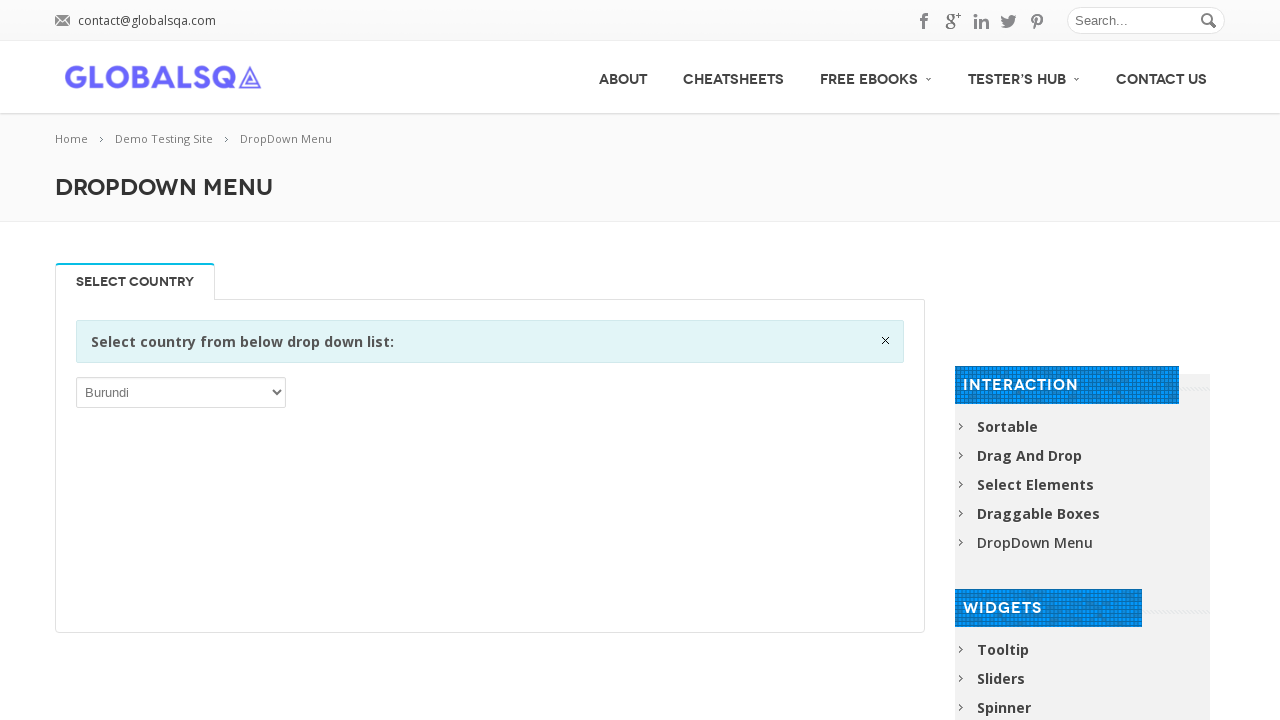

Retrieved option text: 'Israel'
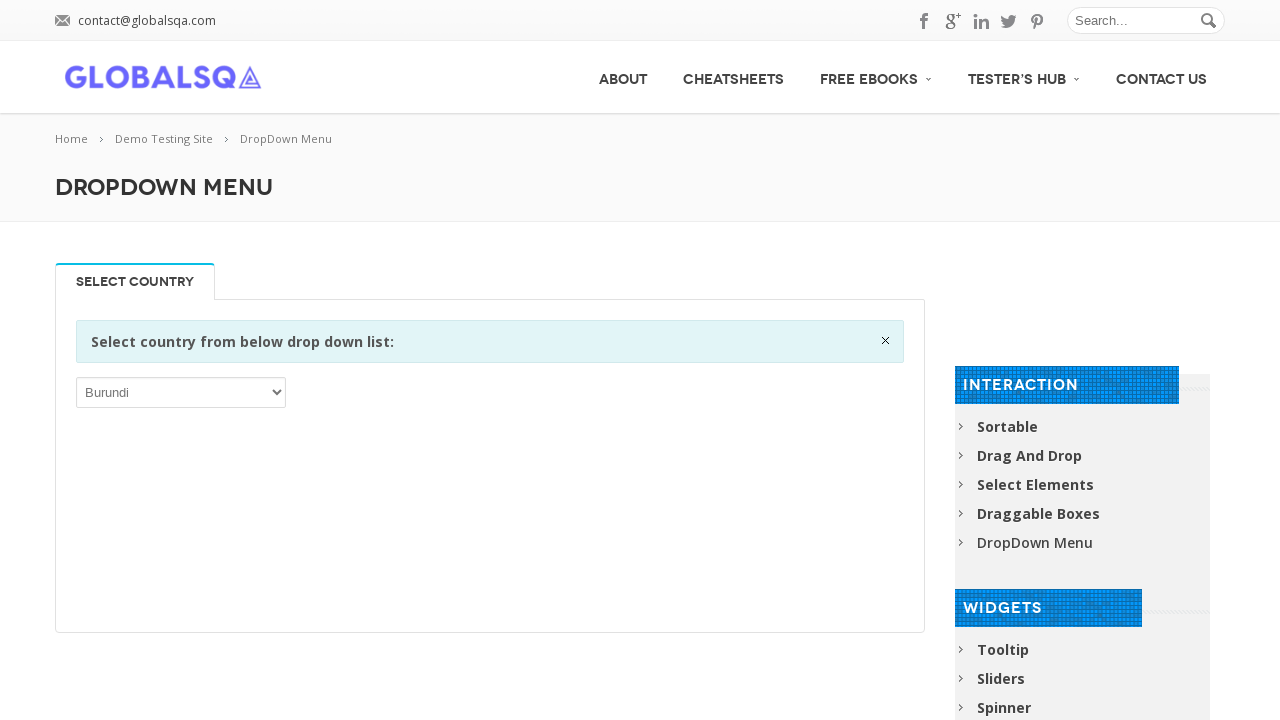

Retrieved option text: 'Italy'
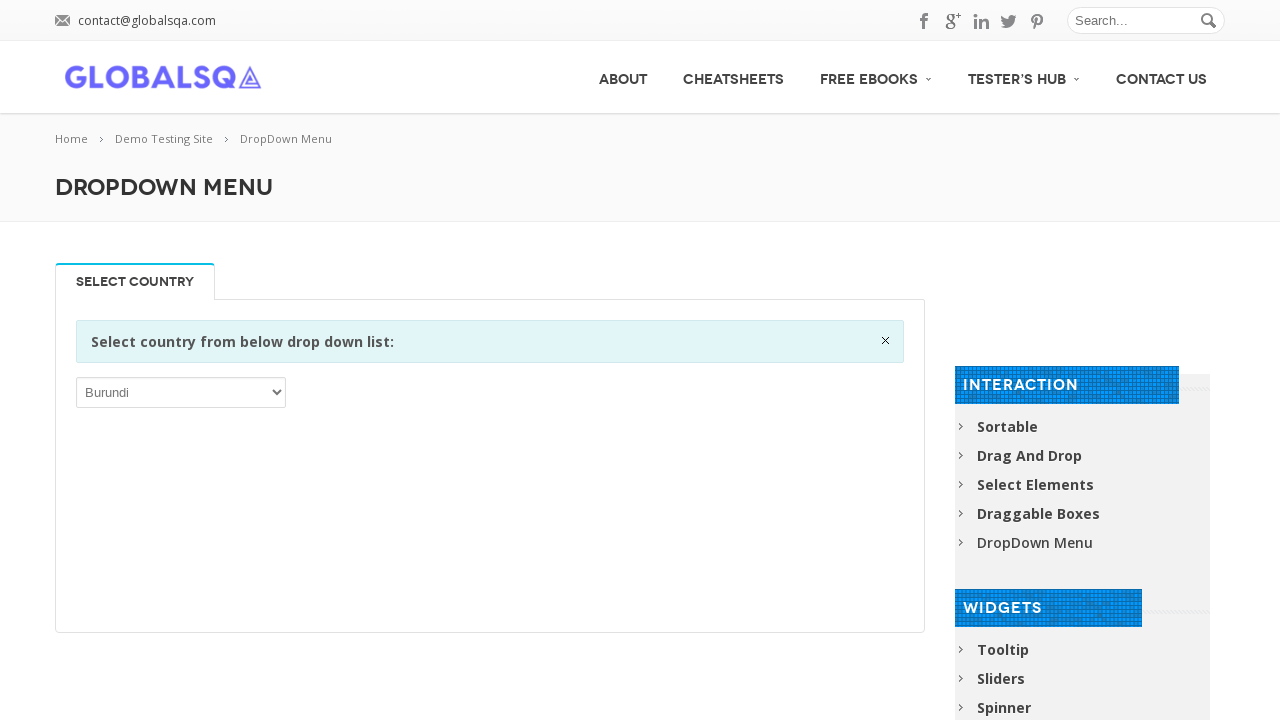

Retrieved option text: 'Jamaica'
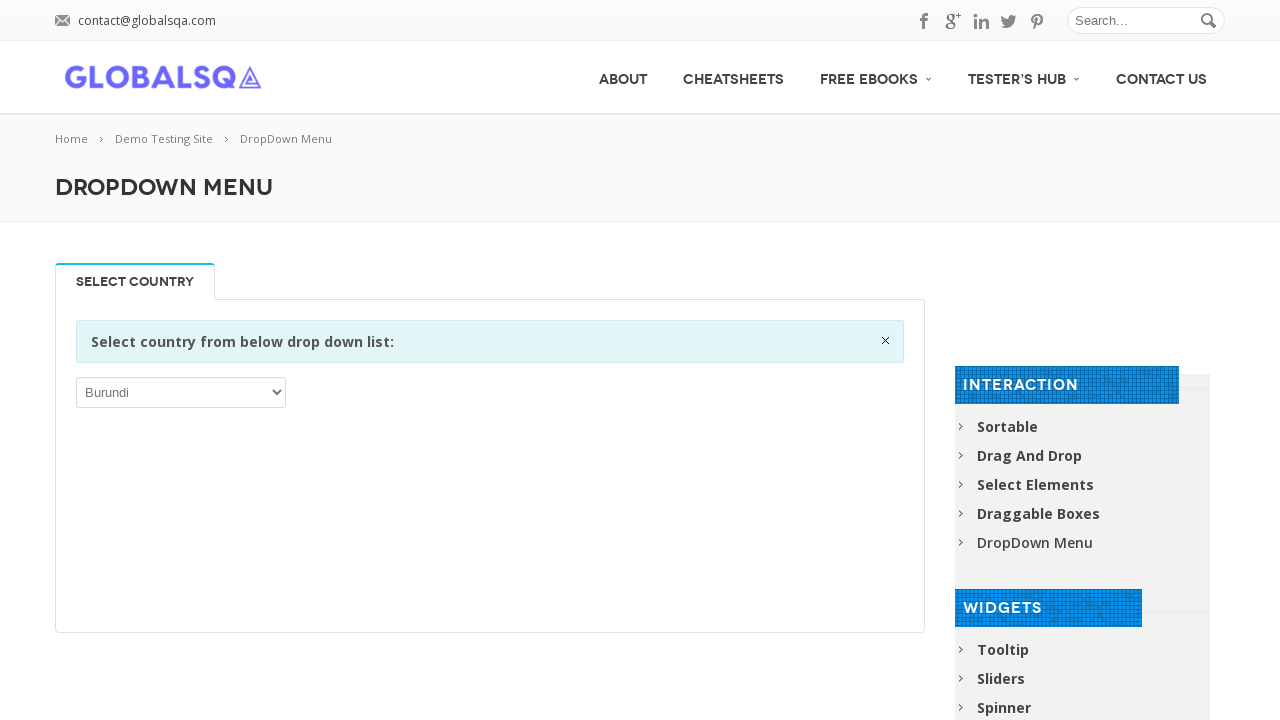

Retrieved option text: 'Japan'
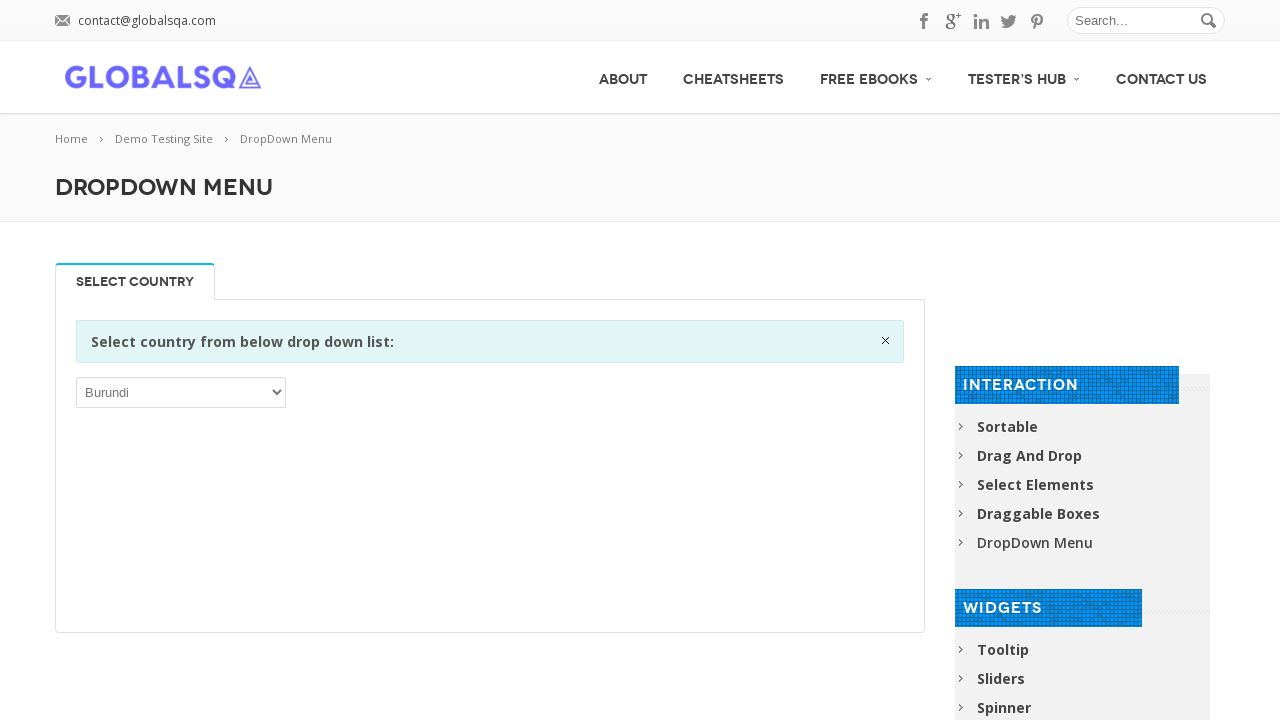

Retrieved option text: 'Jersey'
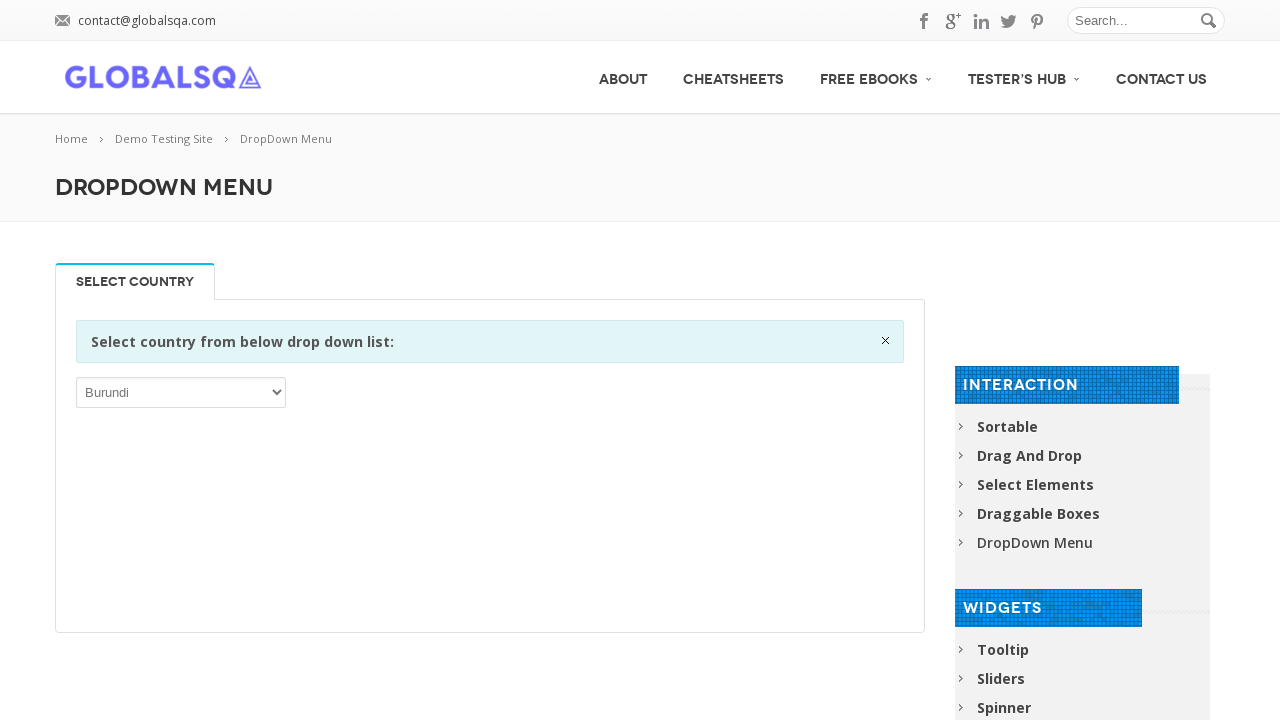

Retrieved option text: 'Jordan'
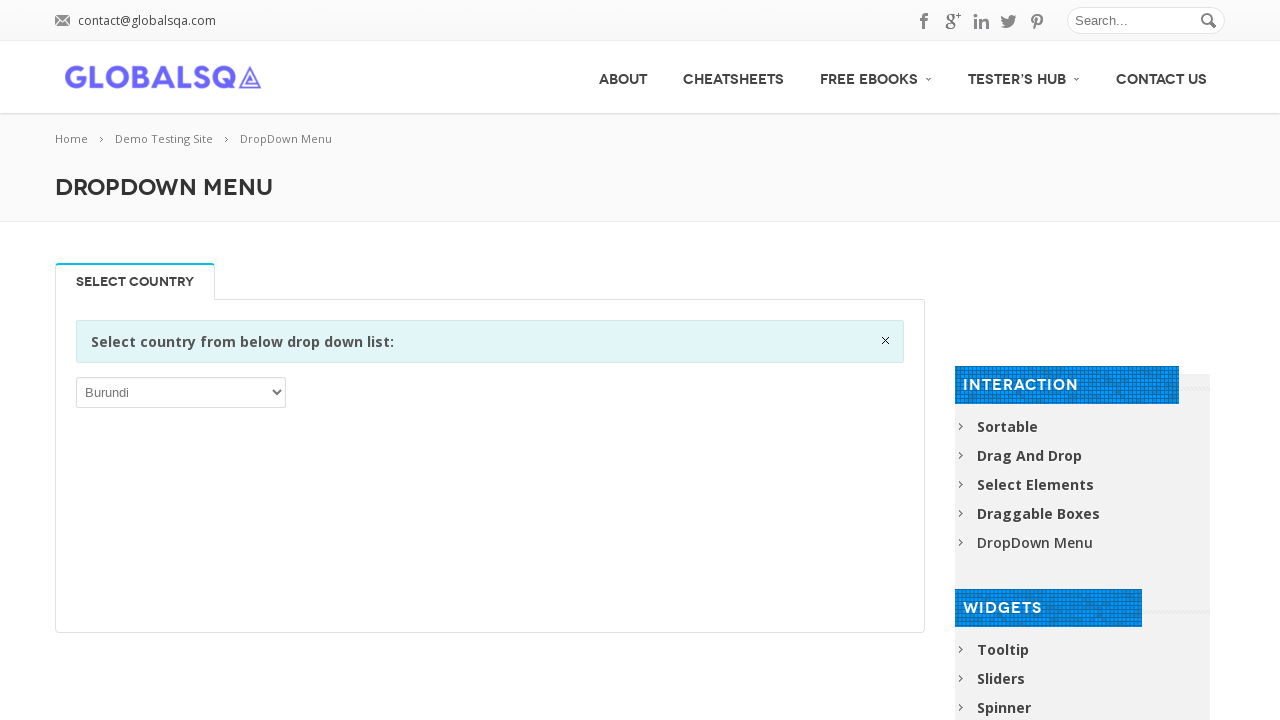

Retrieved option text: 'Kazakhstan'
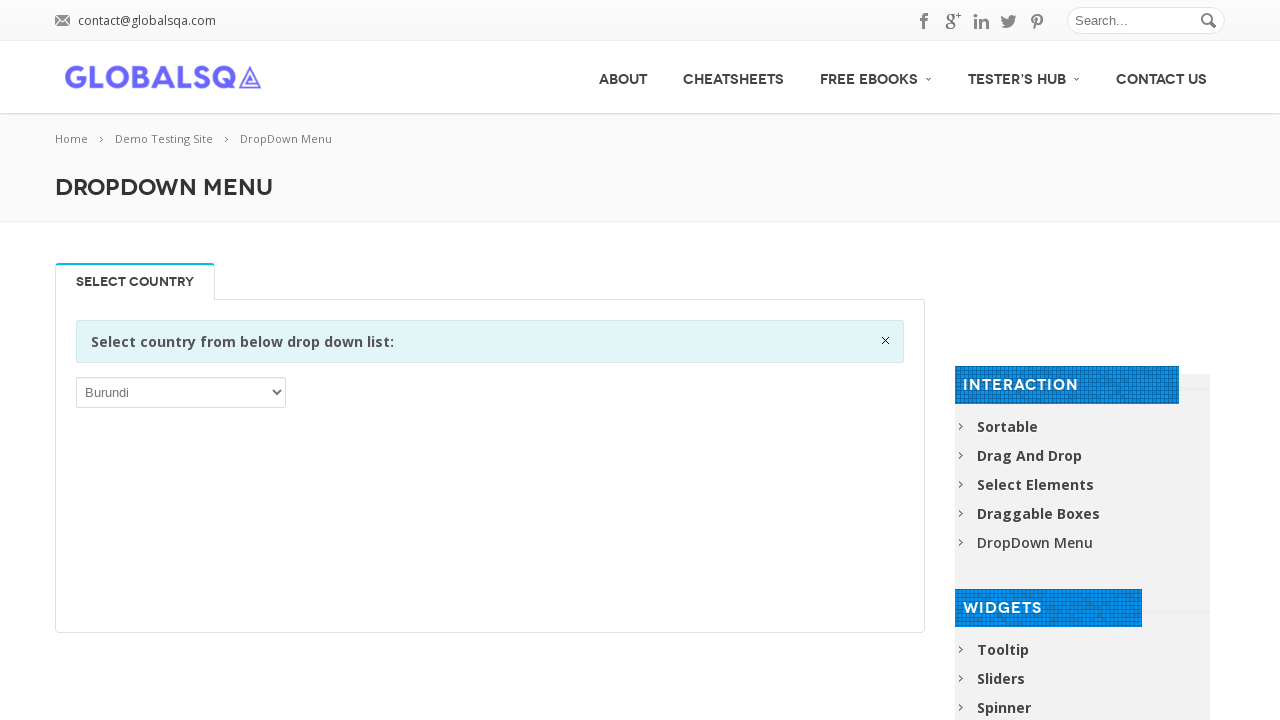

Retrieved option text: 'Kenya'
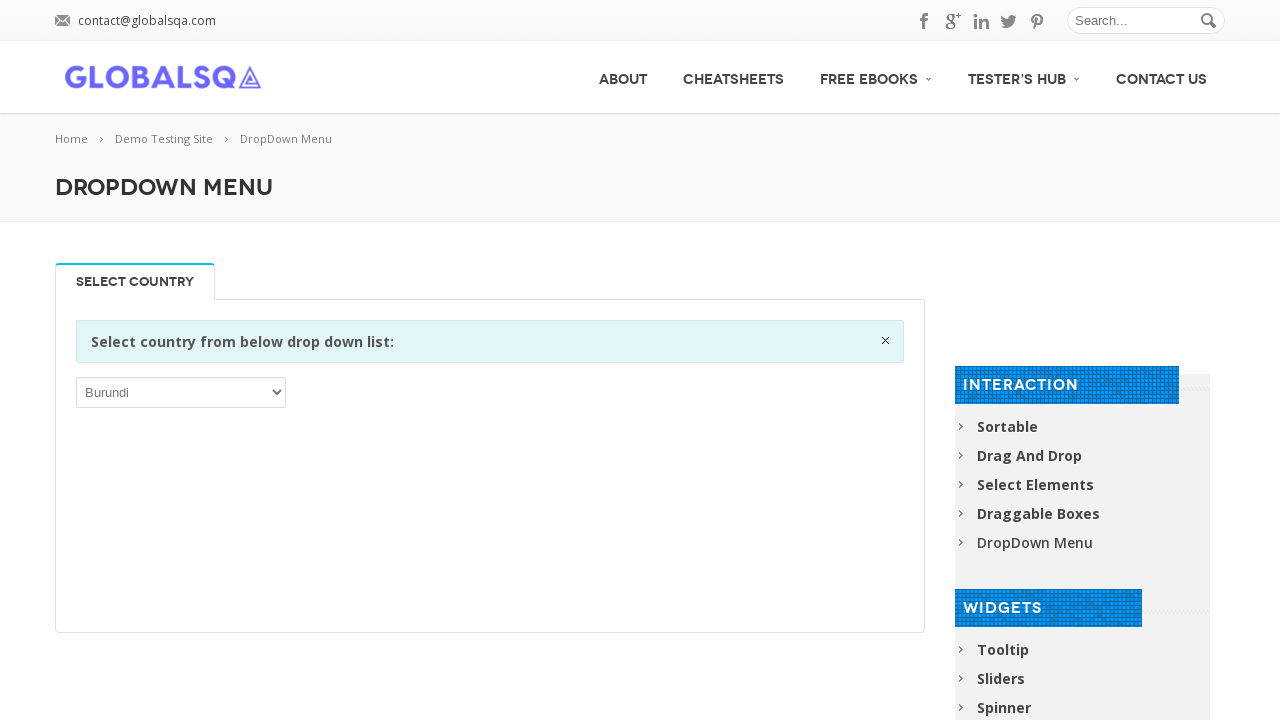

Retrieved option text: 'Kiribati'
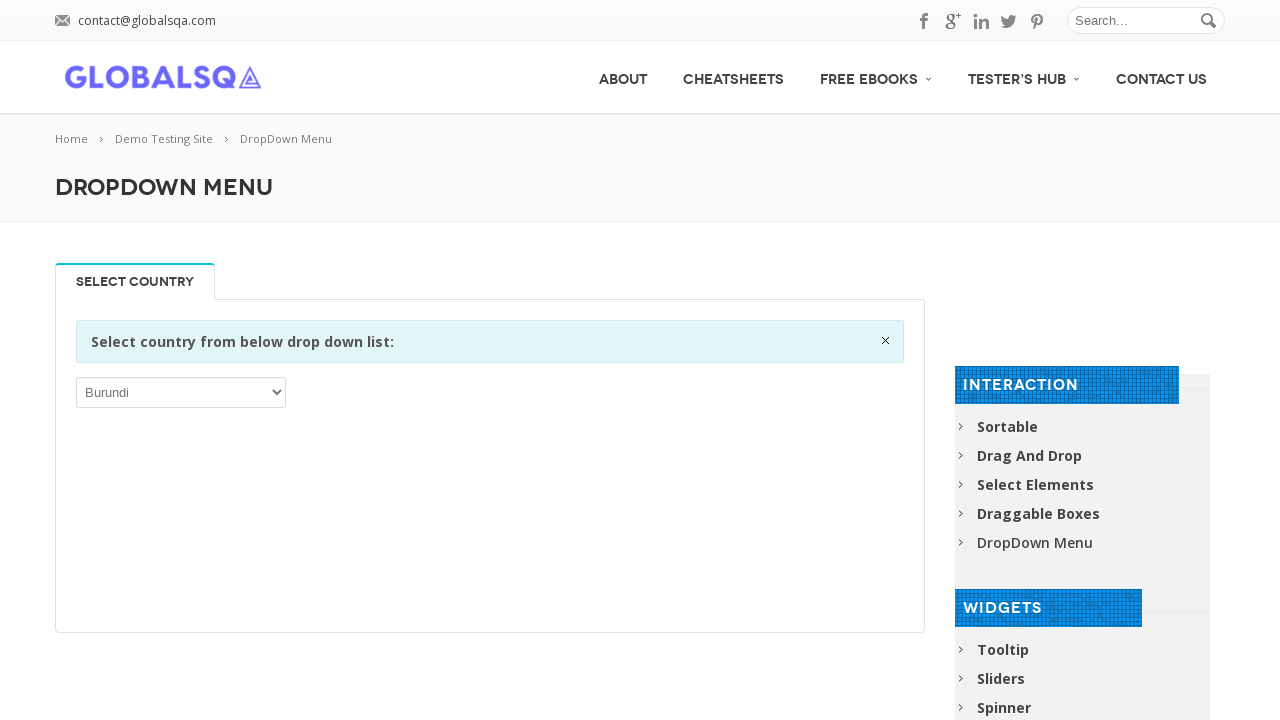

Retrieved option text: 'Korea, Democratic People’s Republic of'
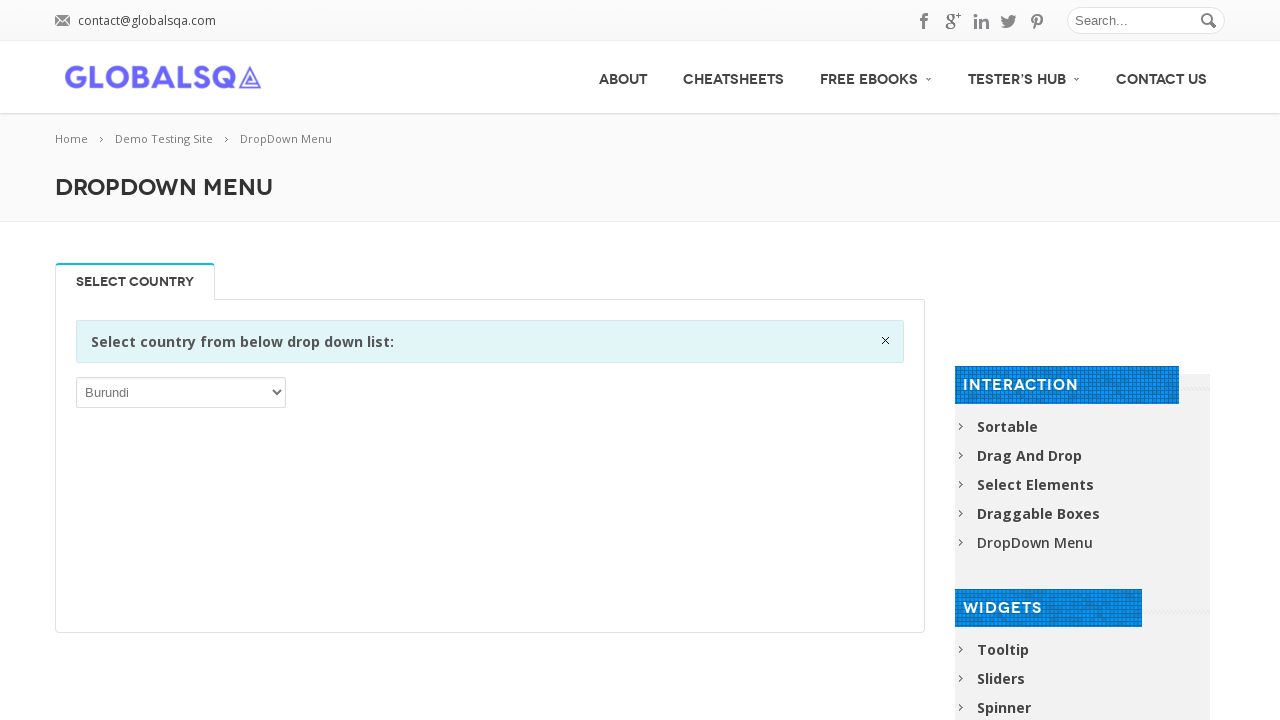

Retrieved option text: 'Korea, Republic of'
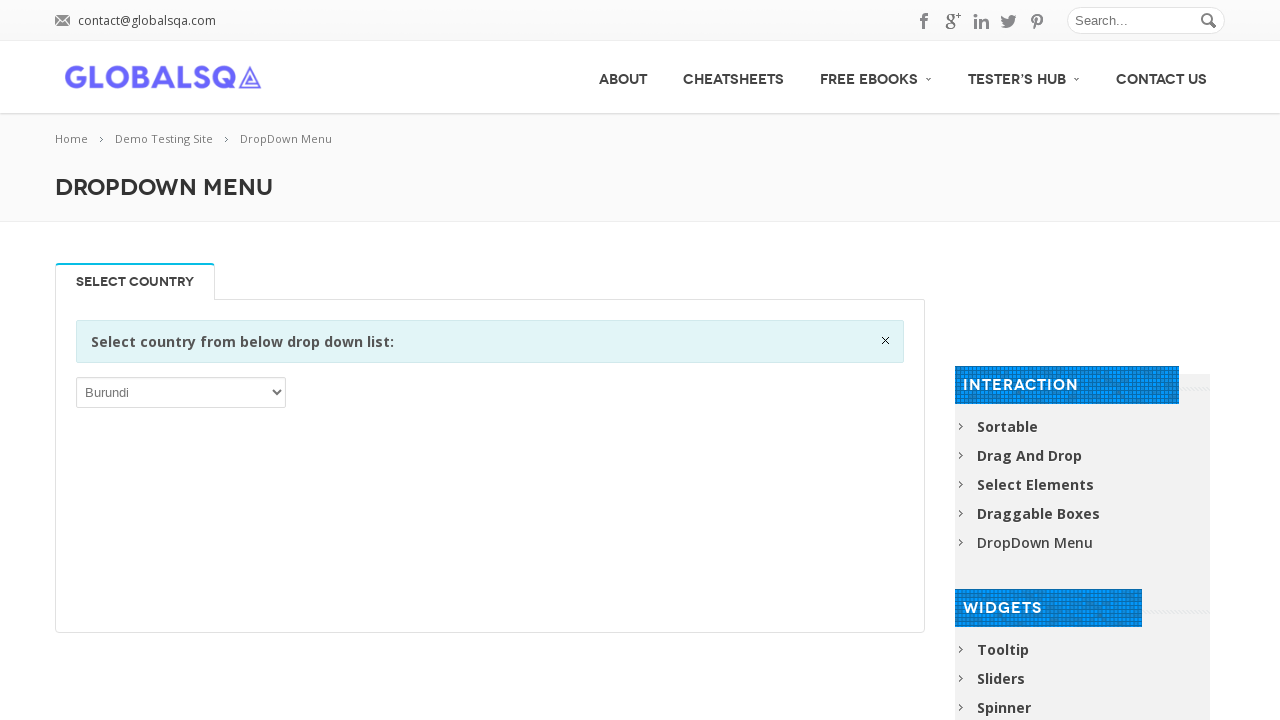

Retrieved option text: 'Kuwait'
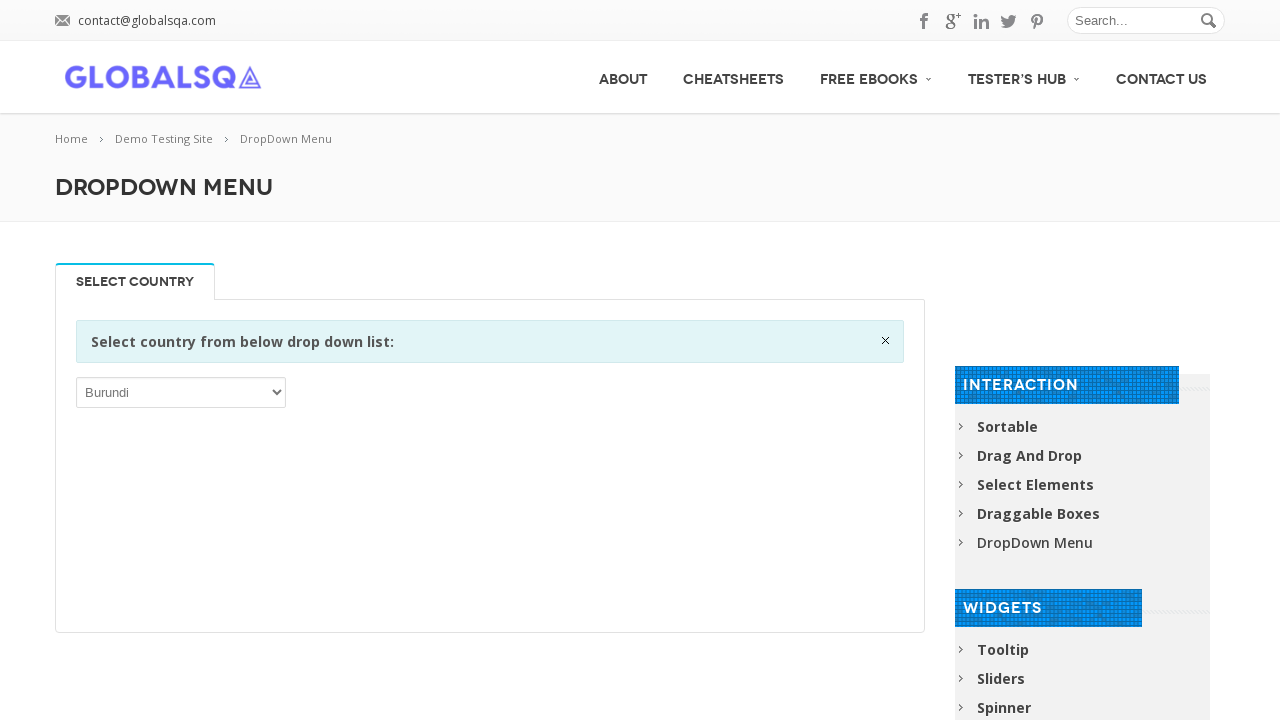

Retrieved option text: 'Kyrgyzstan'
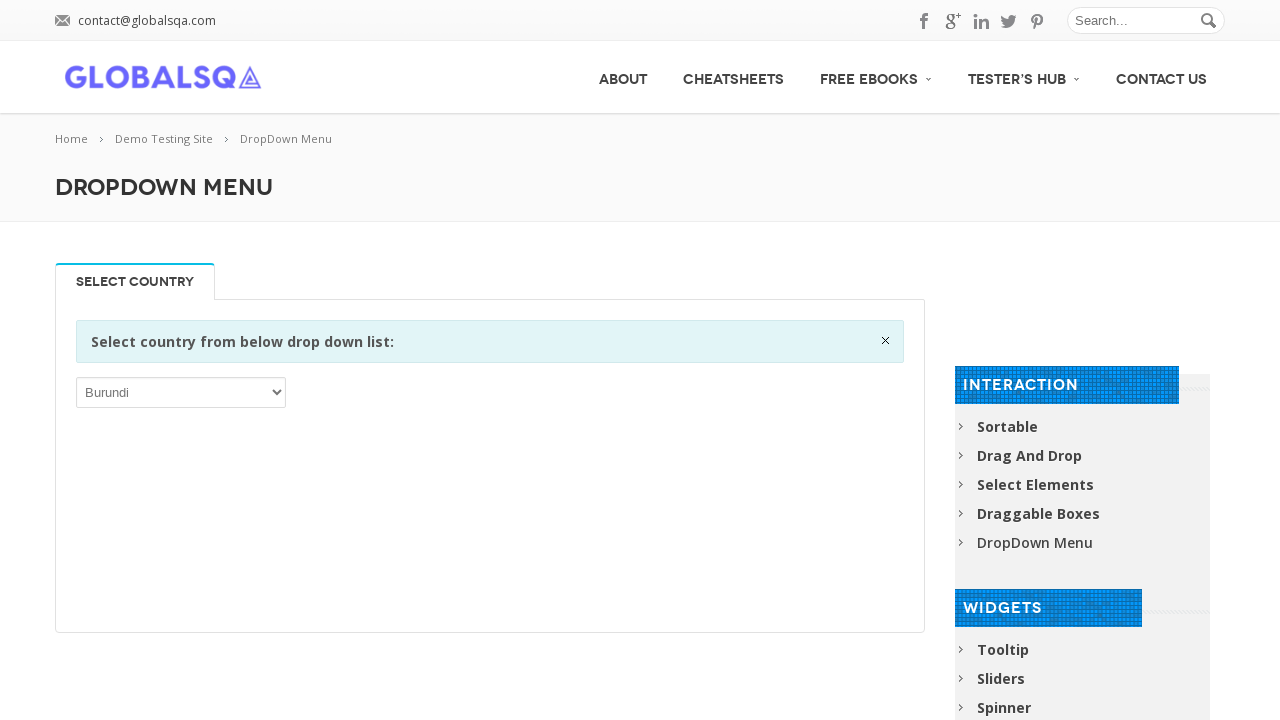

Retrieved option text: 'Lao People’s Democratic Republic'
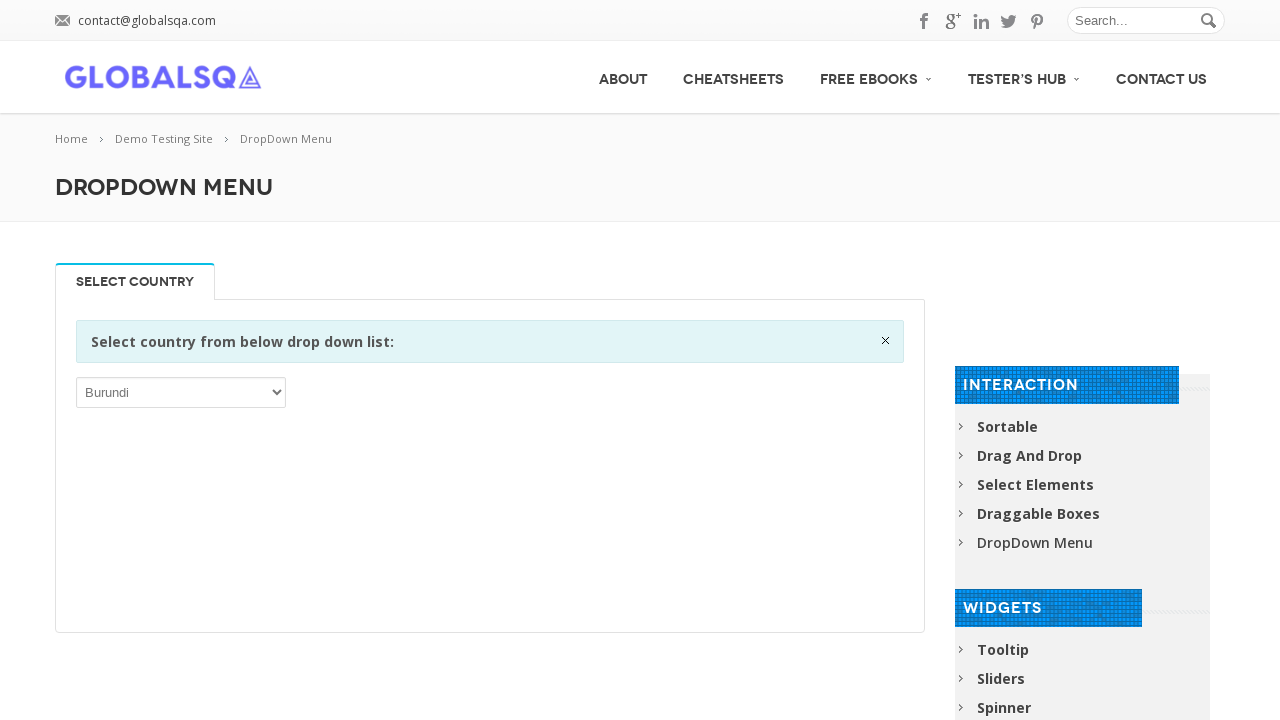

Retrieved option text: 'Latvia'
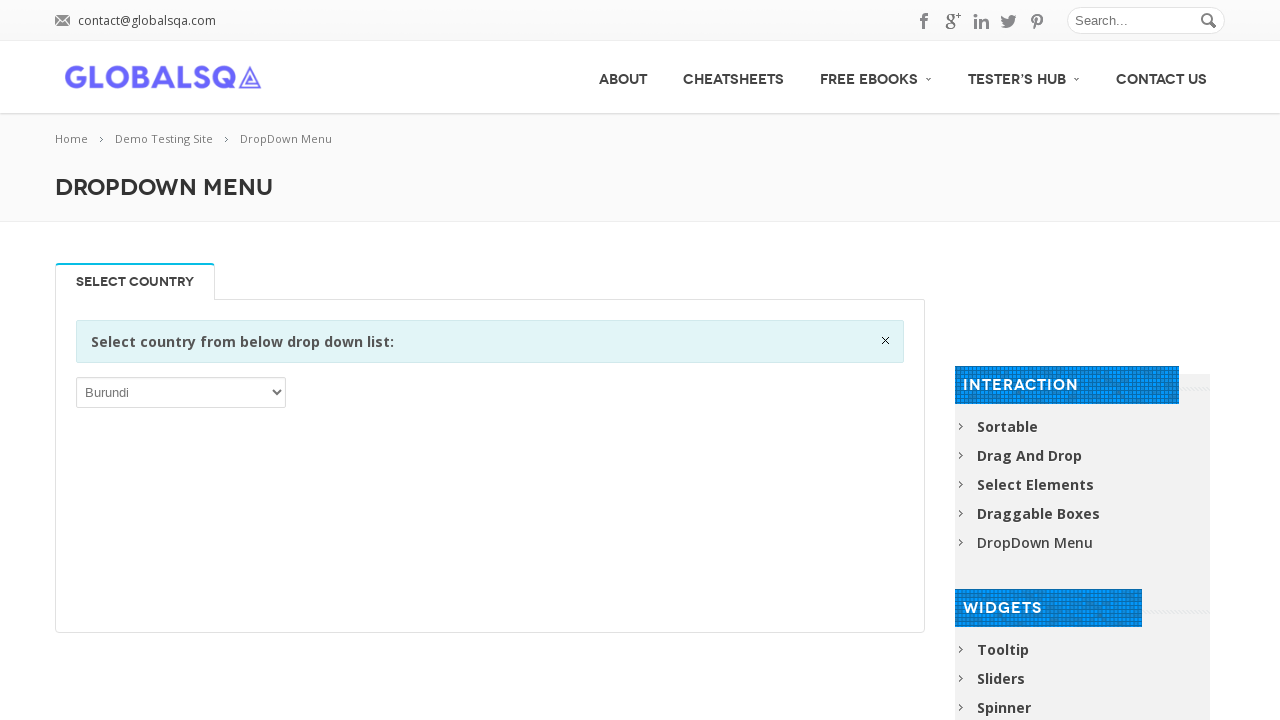

Retrieved option text: 'Lebanon'
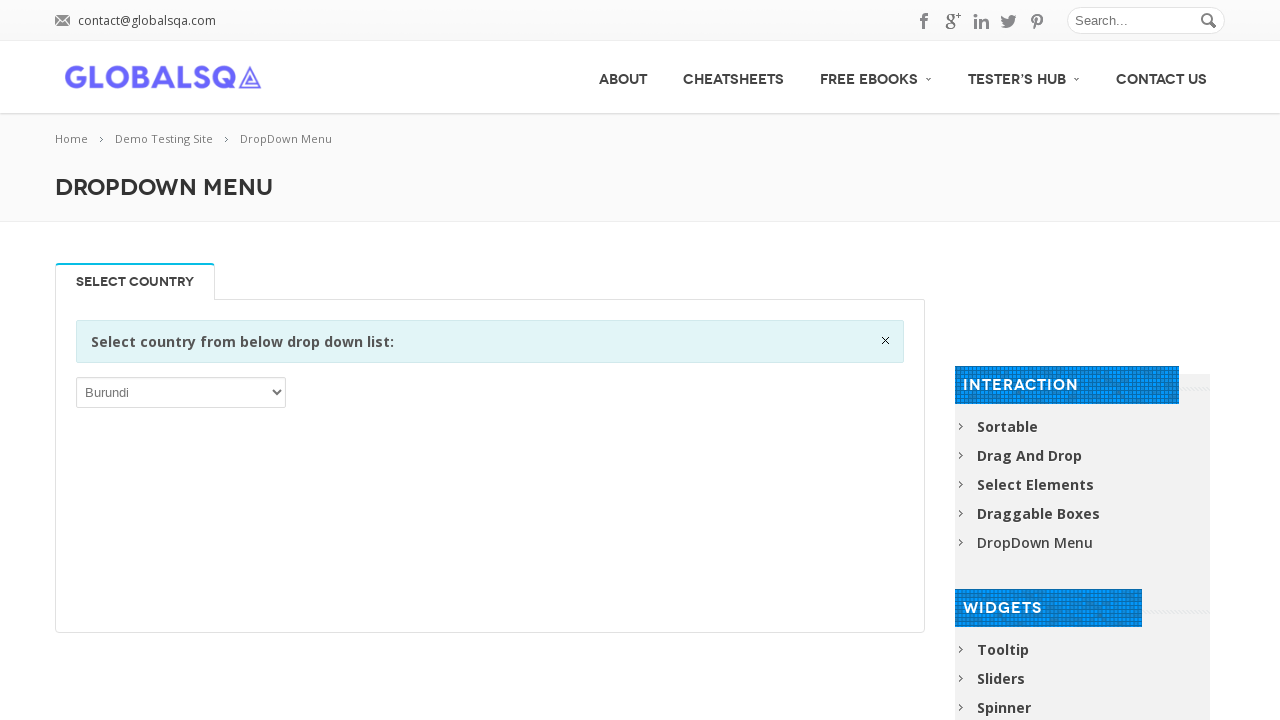

Retrieved option text: 'Lesotho'
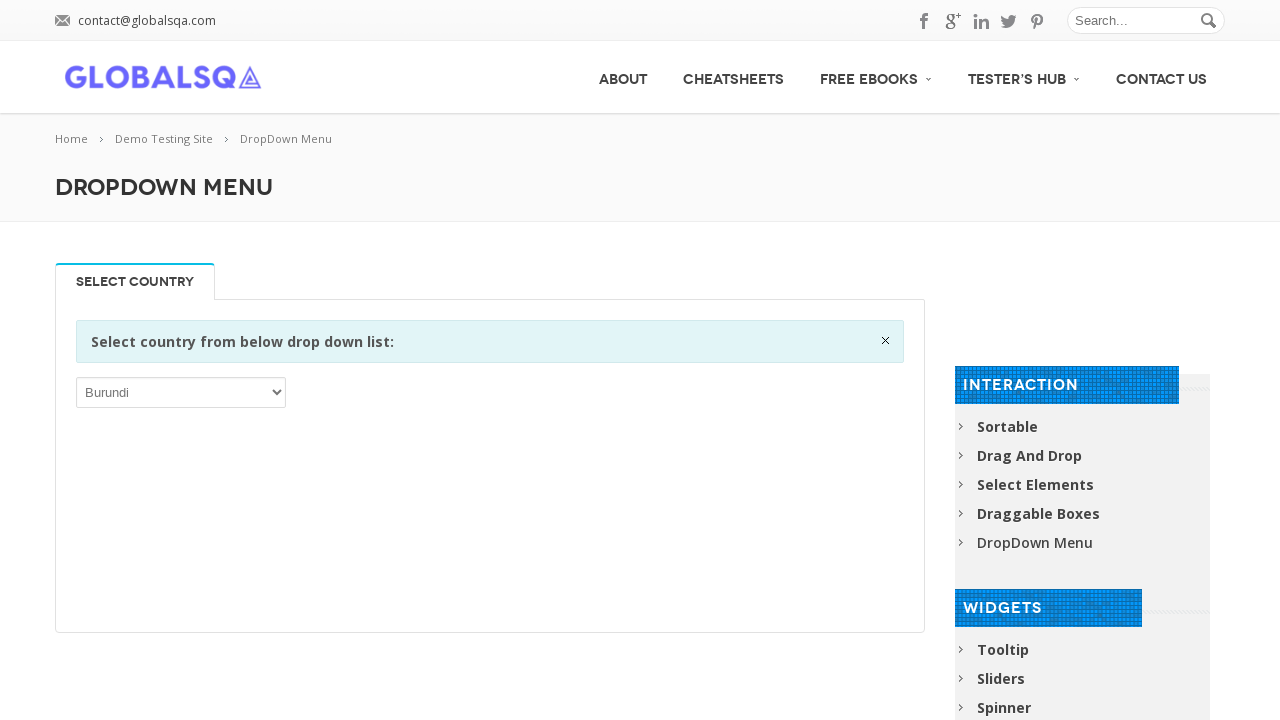

Retrieved option text: 'Liberia'
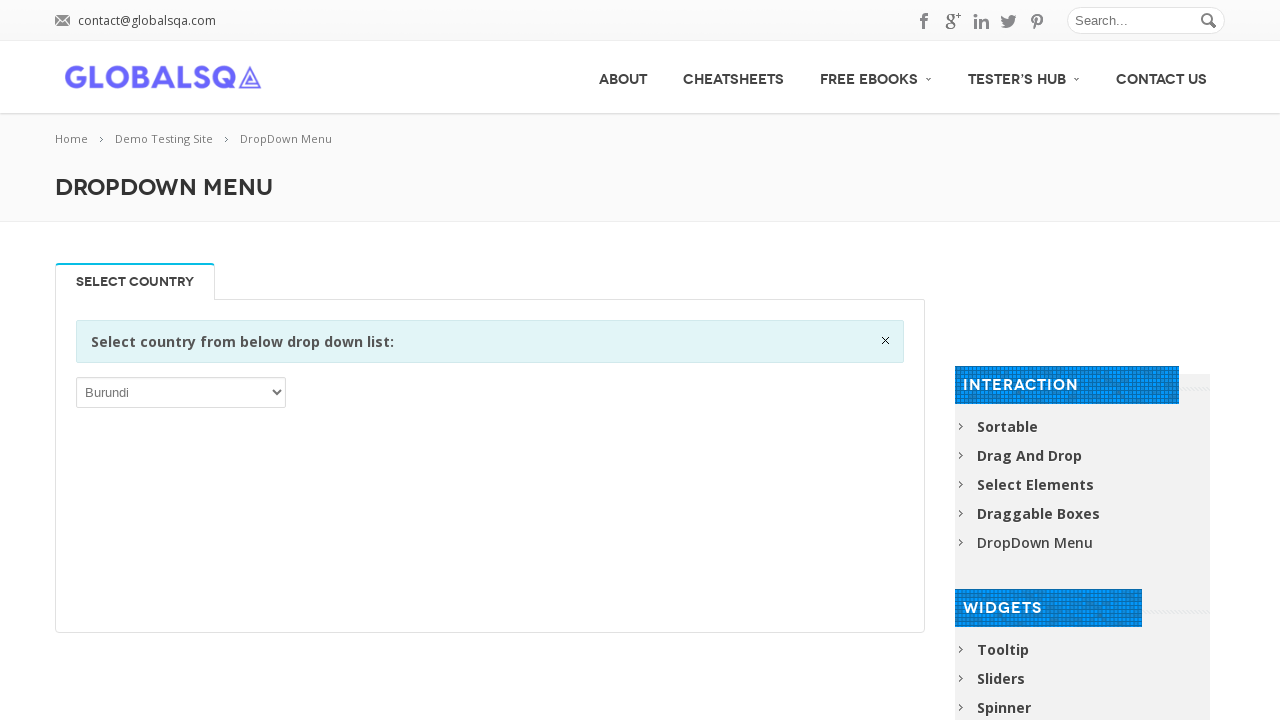

Retrieved option text: 'Libya'
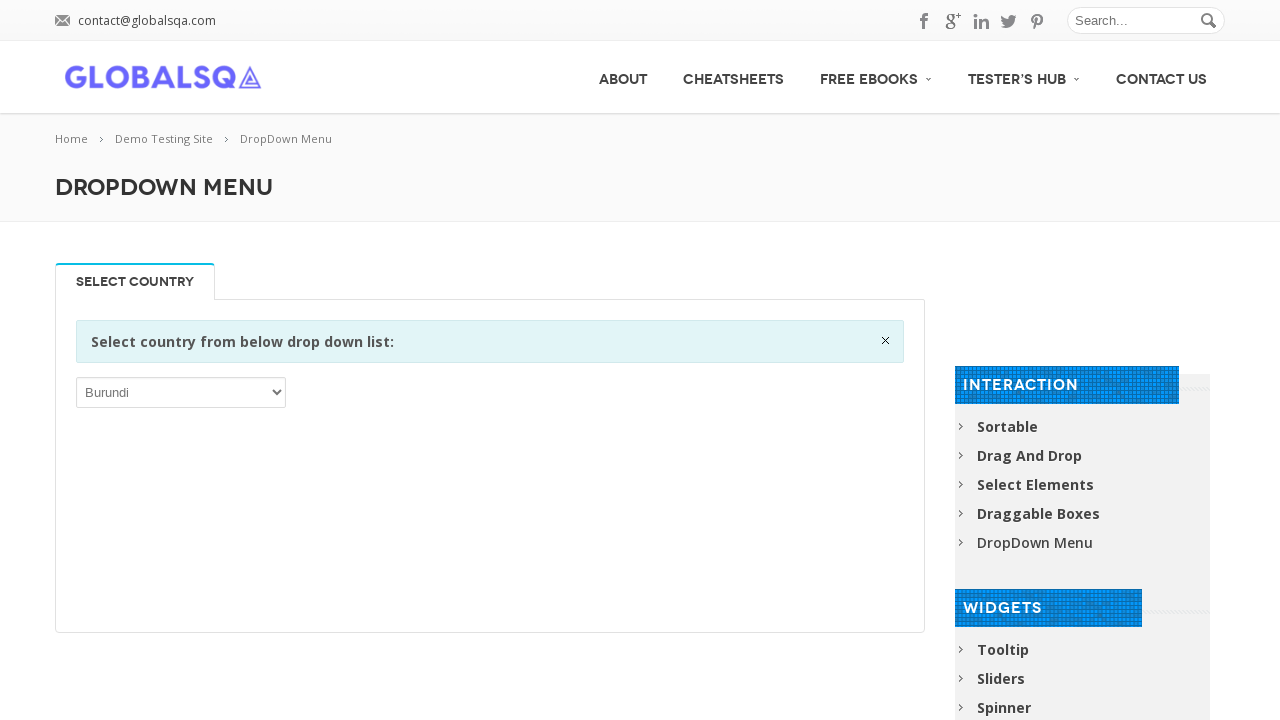

Retrieved option text: 'Liechtenstein'
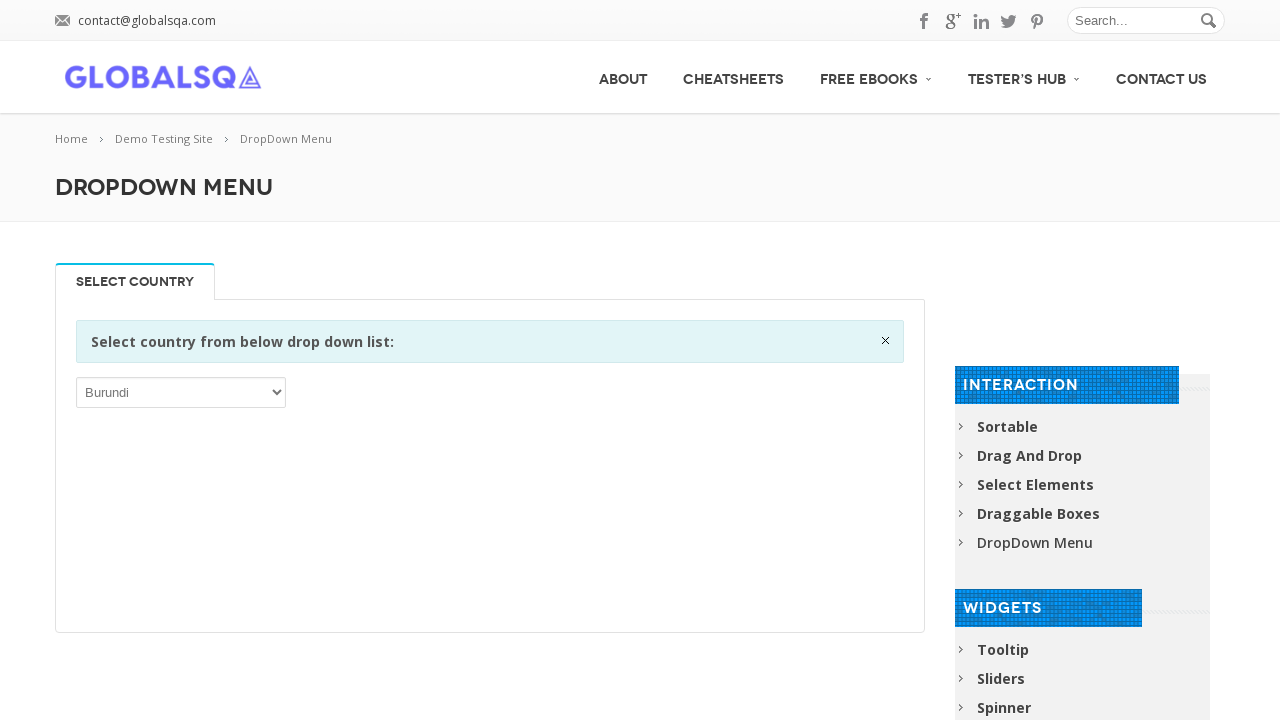

Retrieved option text: 'Lithuania'
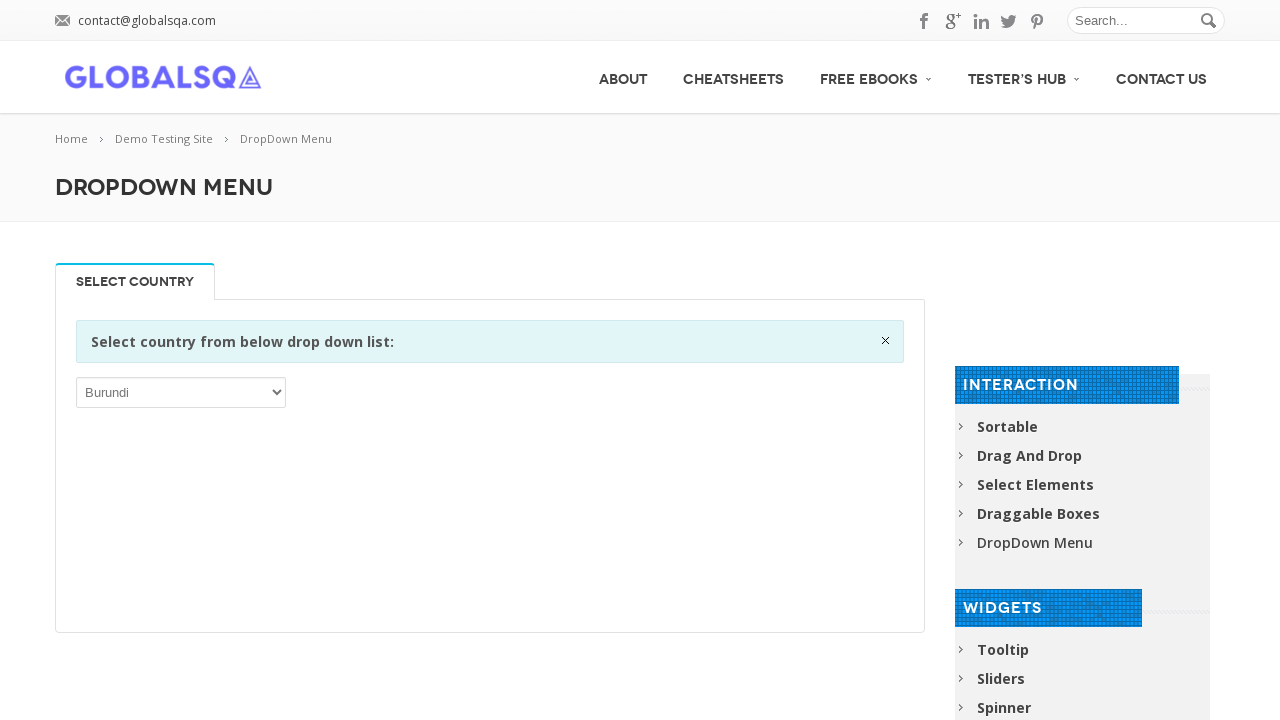

Retrieved option text: 'Luxembourg'
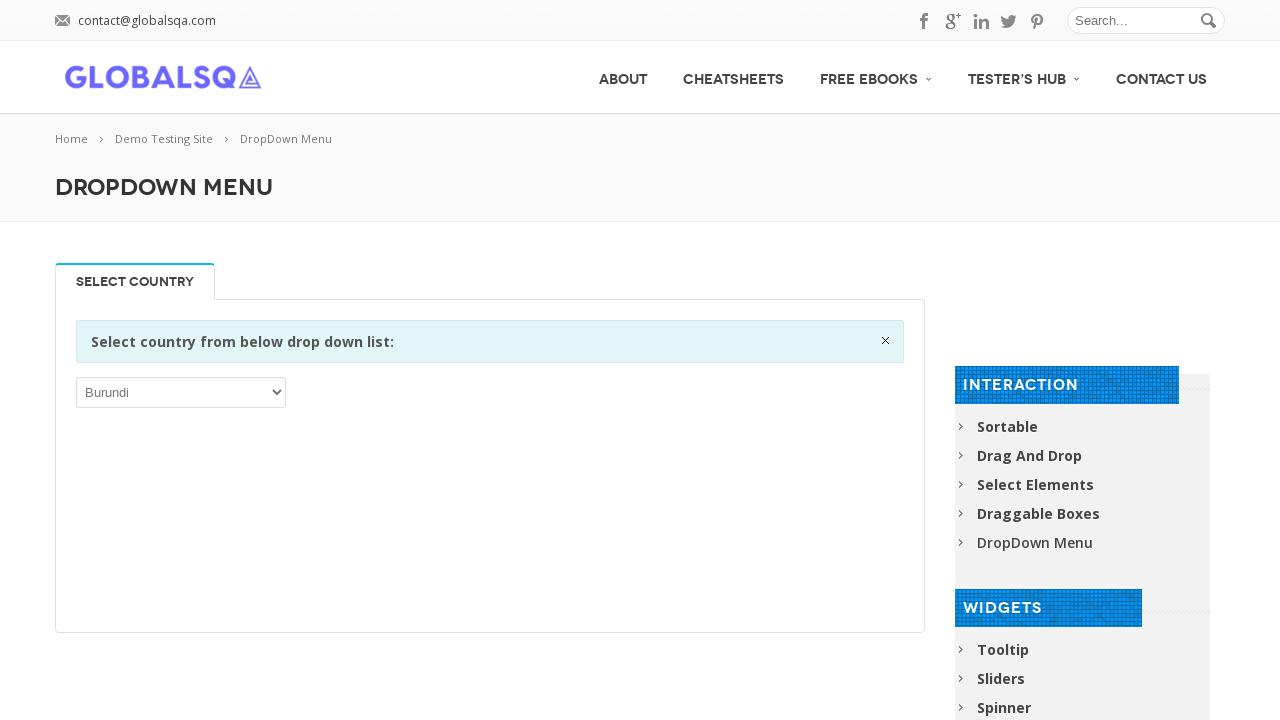

Retrieved option text: 'Macao'
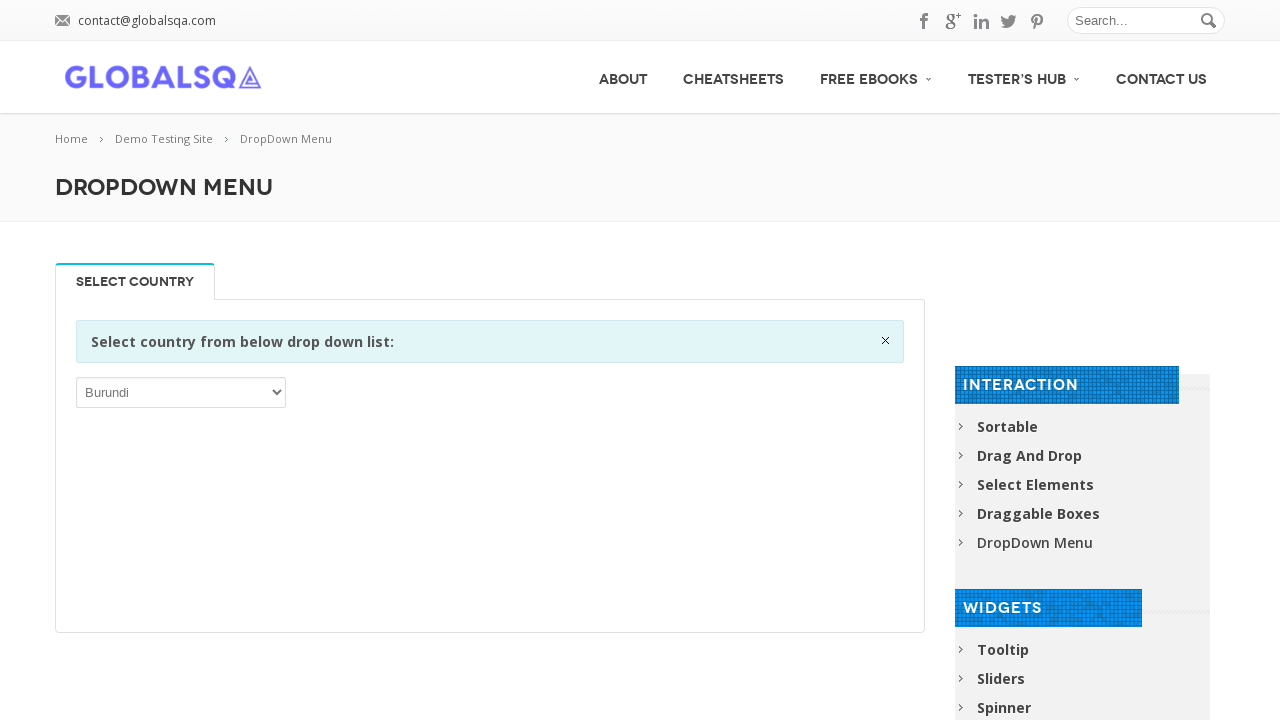

Retrieved option text: 'Macedonia, the former Yugoslav Republic of'
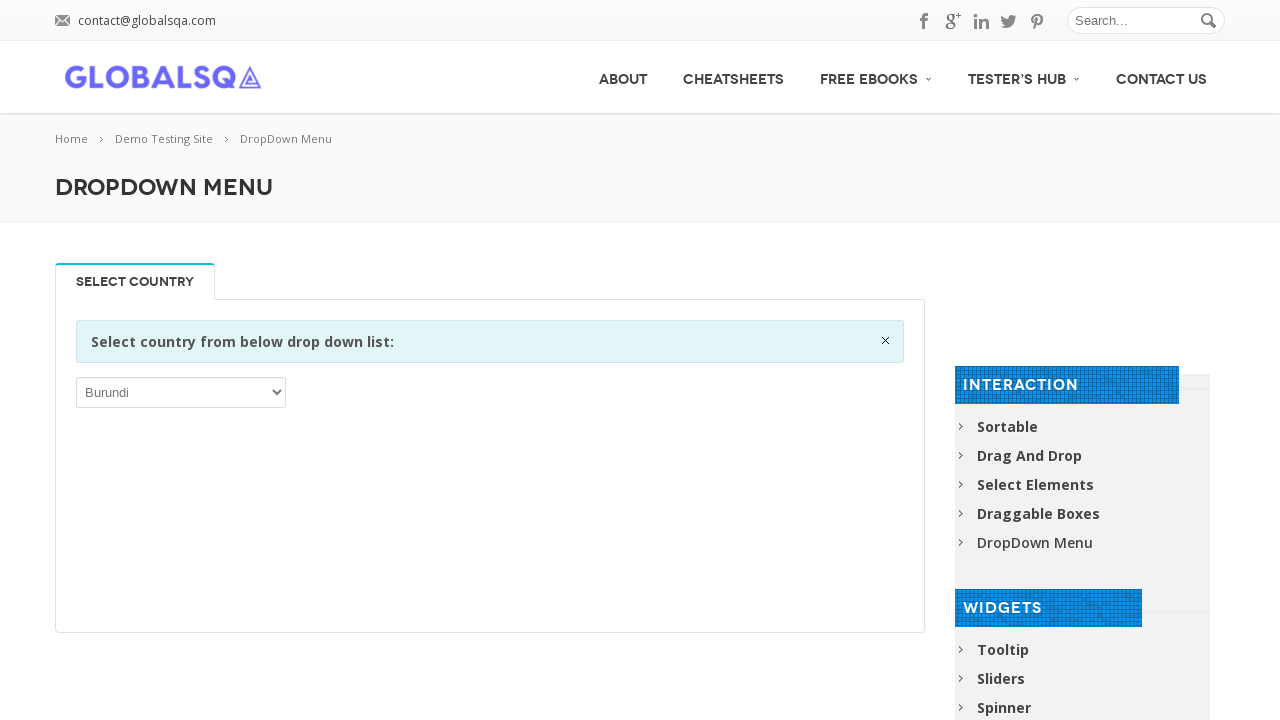

Retrieved option text: 'Madagascar'
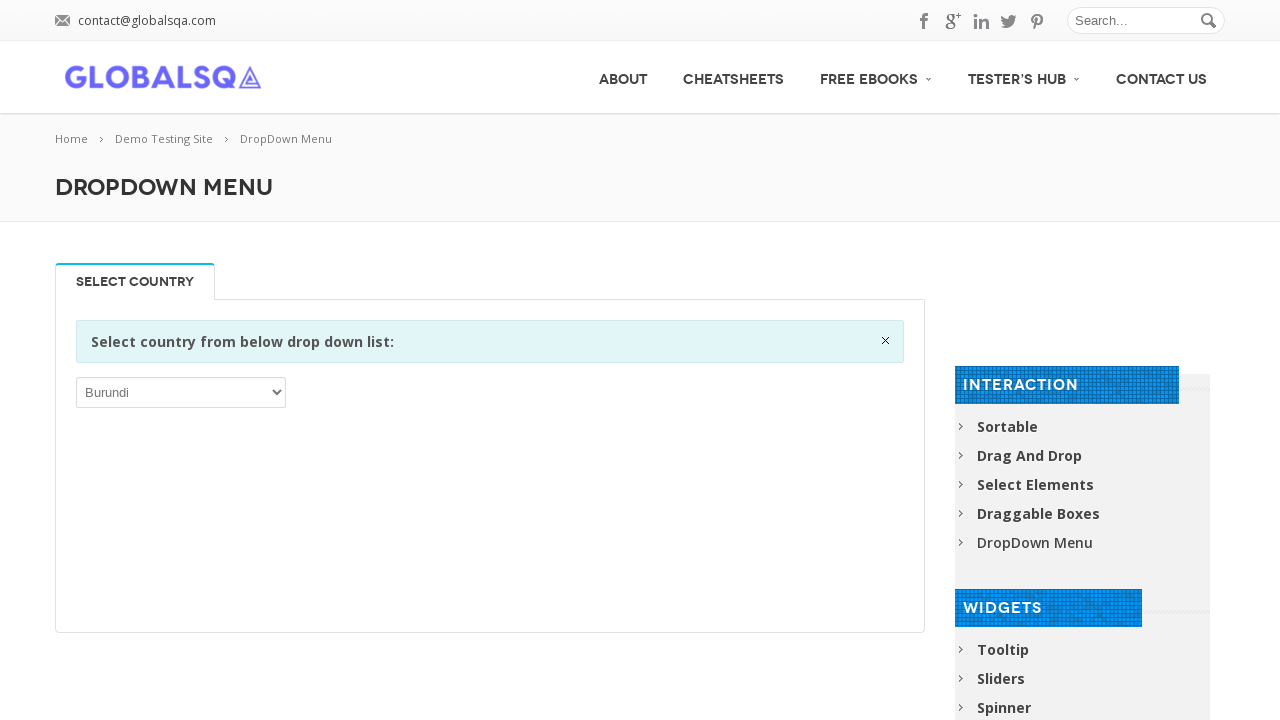

Retrieved option text: 'Malawi'
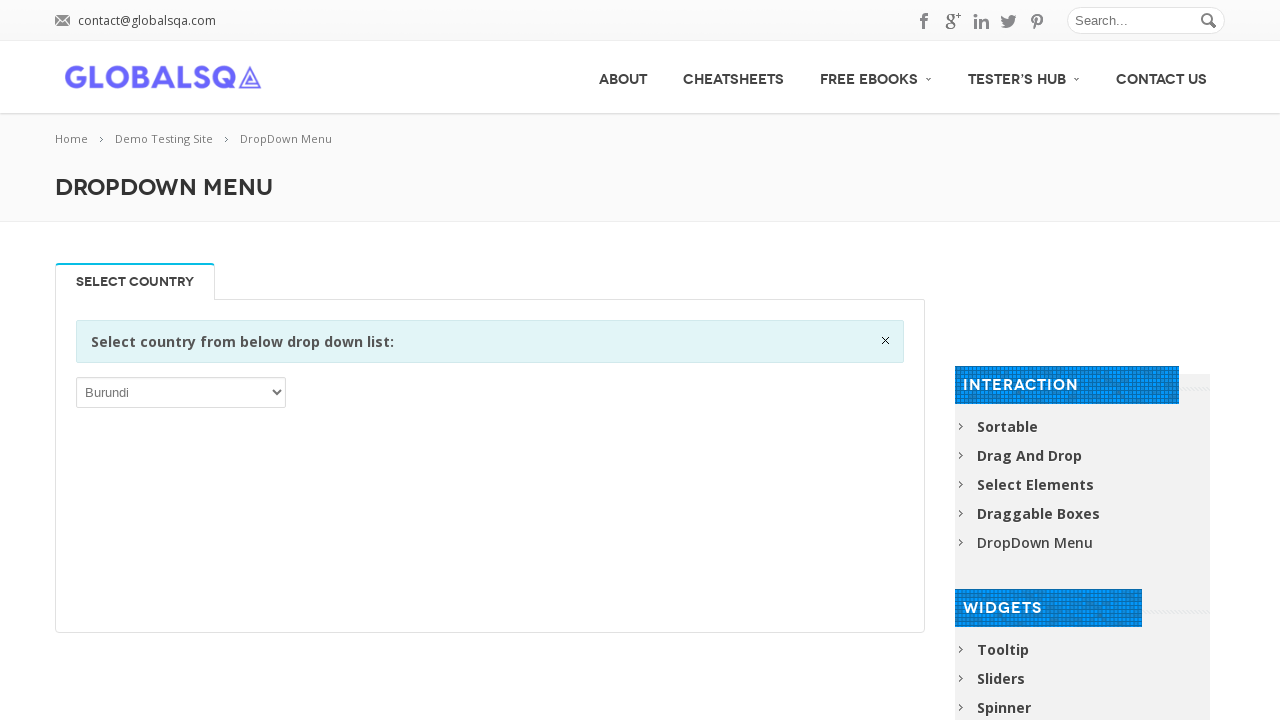

Retrieved option text: 'Malaysia'
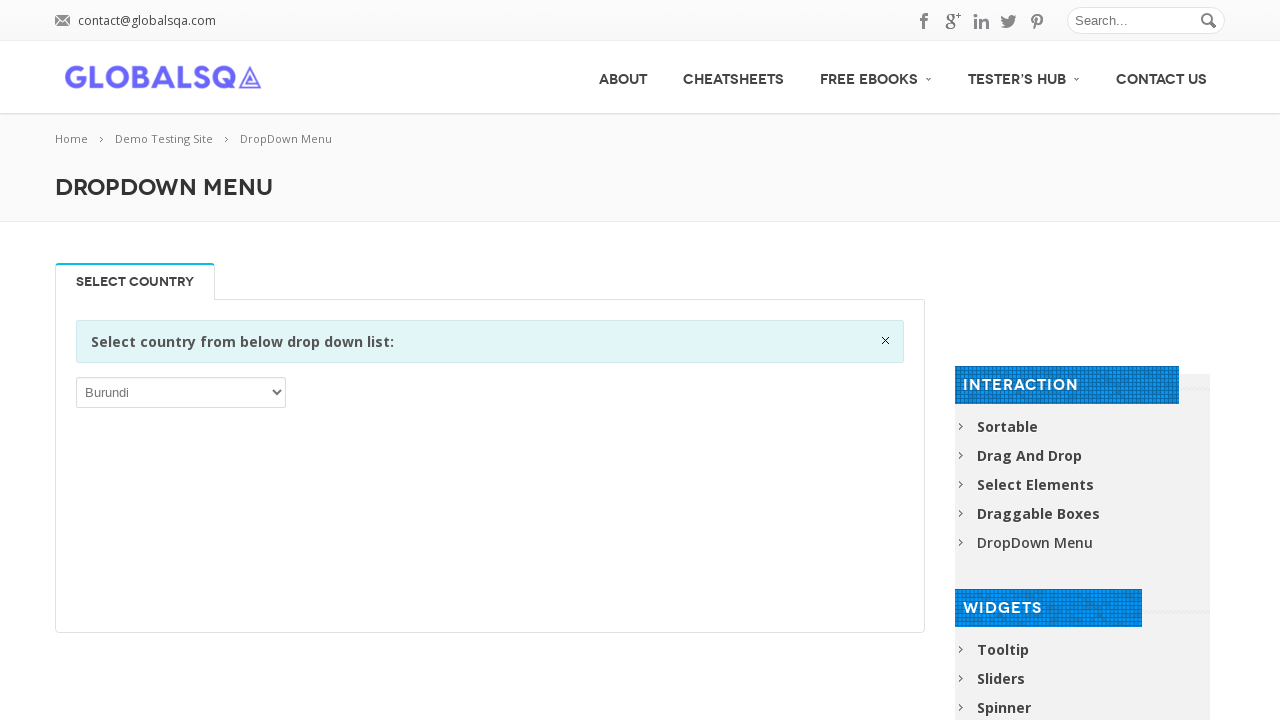

Retrieved option text: 'Maldives'
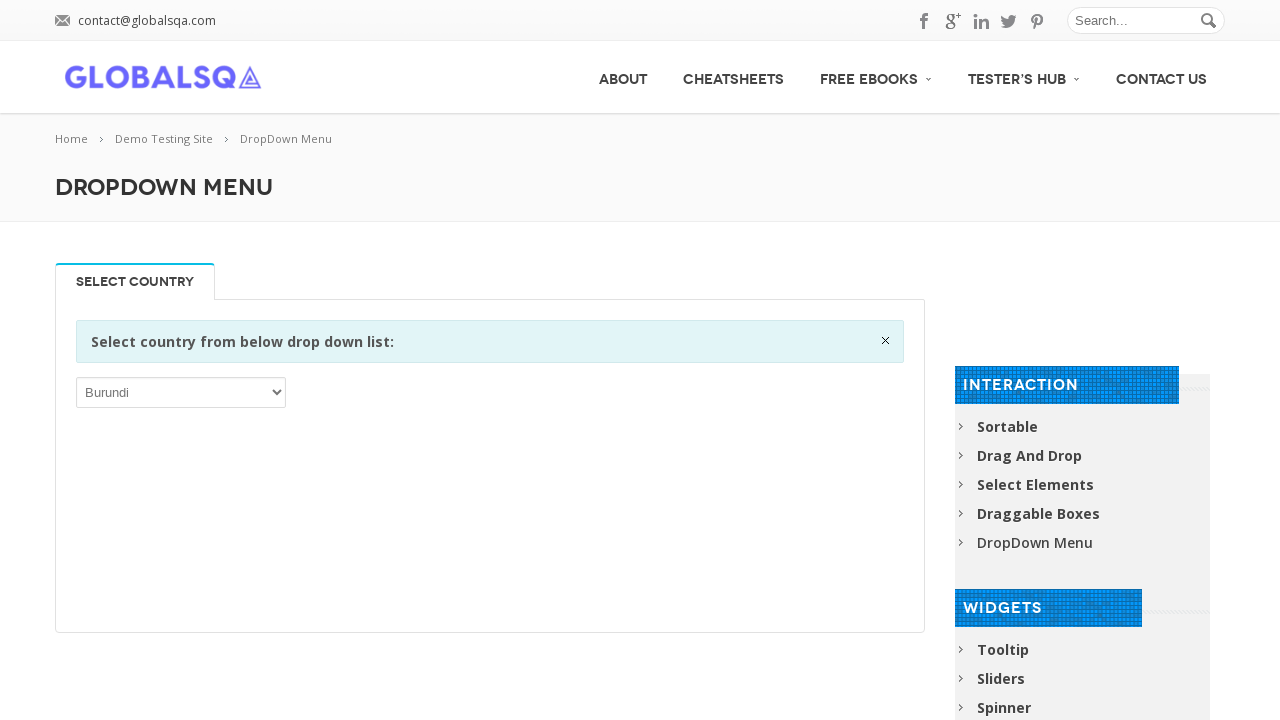

Retrieved option text: 'Mali'
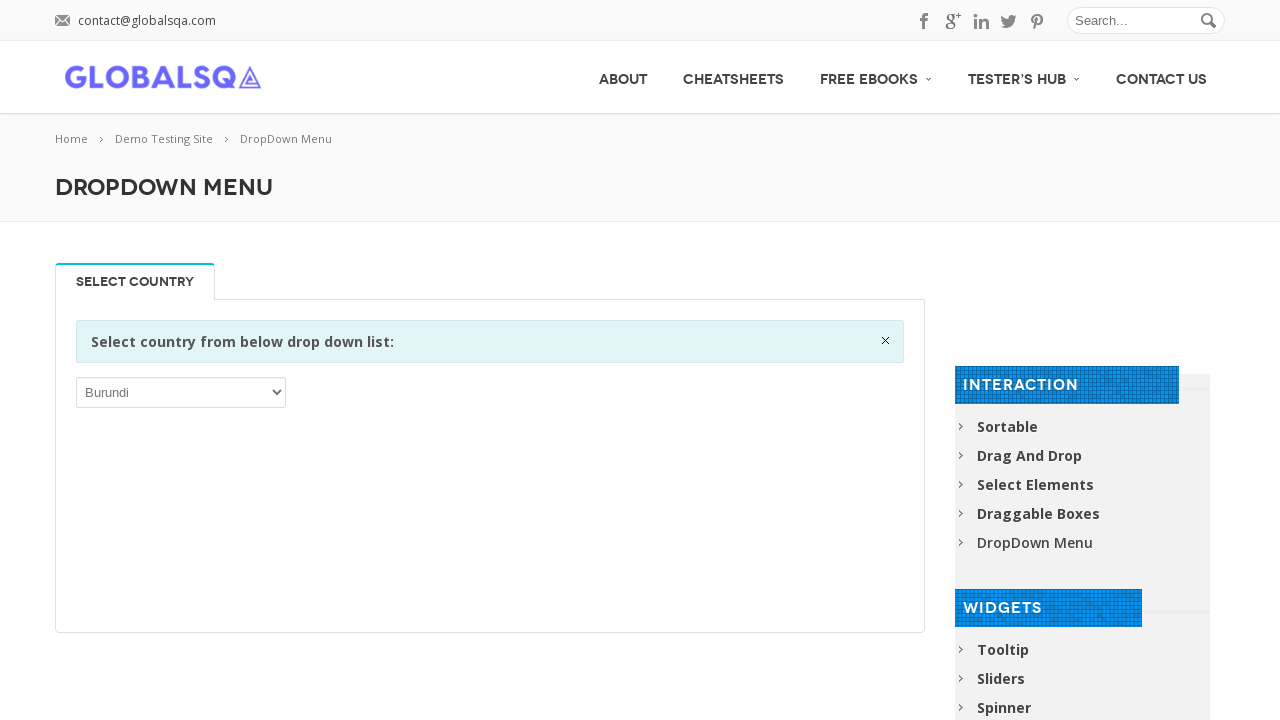

Retrieved option text: 'Malta'
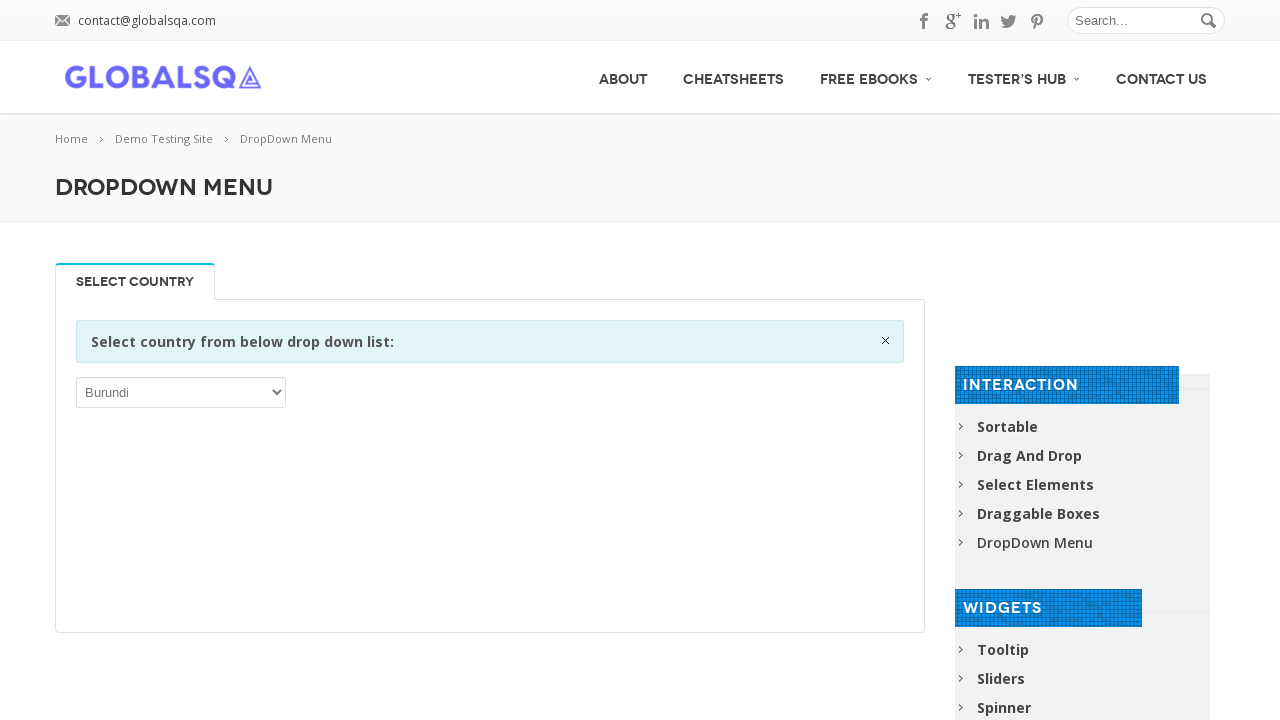

Retrieved option text: 'Marshall Islands'
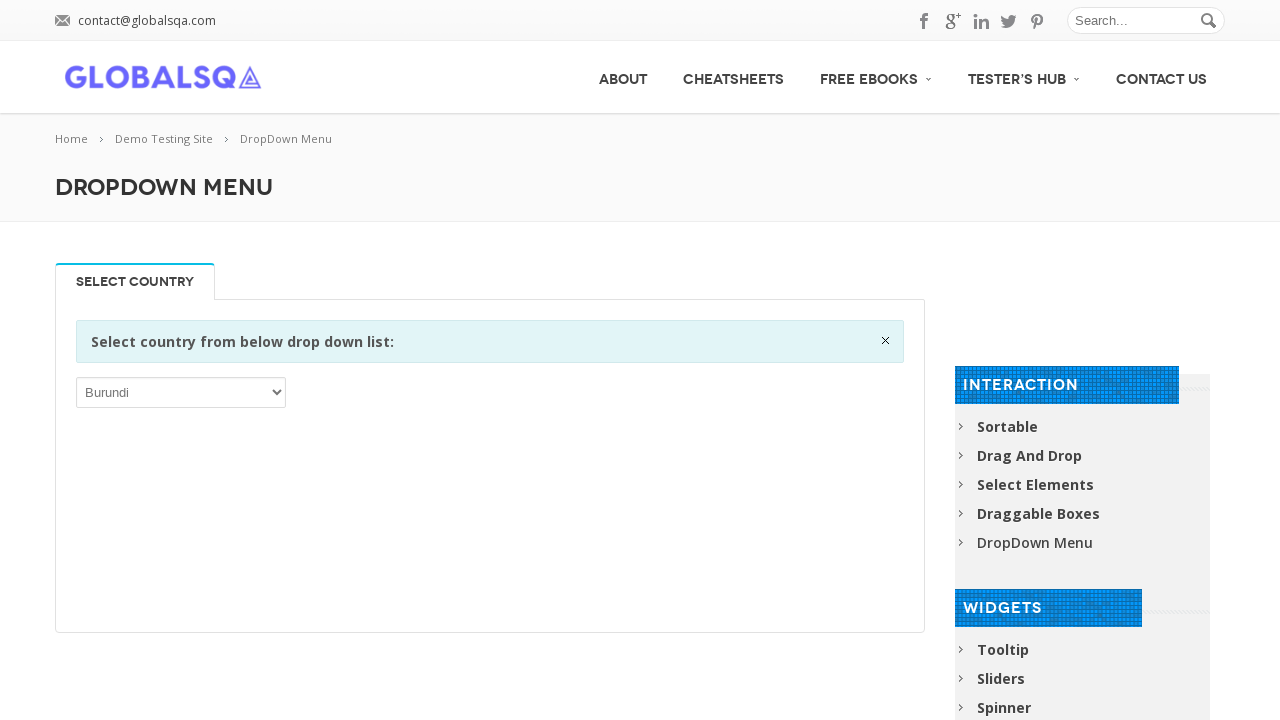

Retrieved option text: 'Martinique'
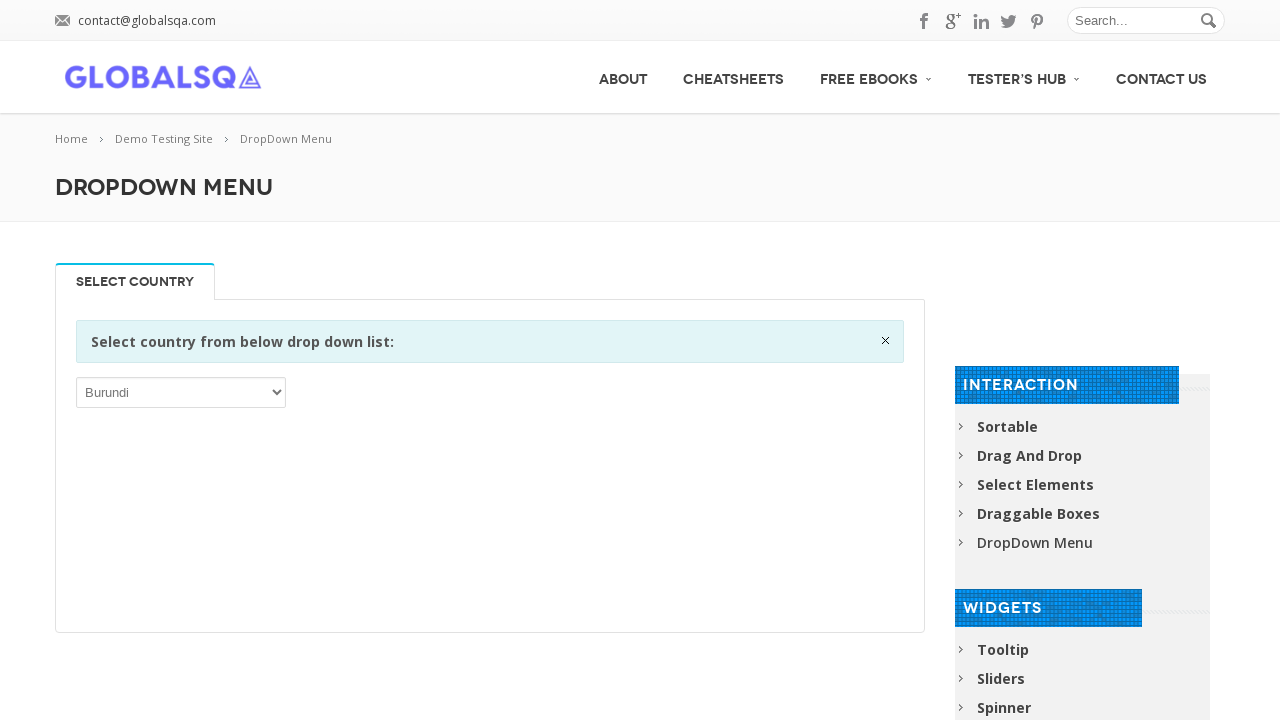

Retrieved option text: 'Mauritania'
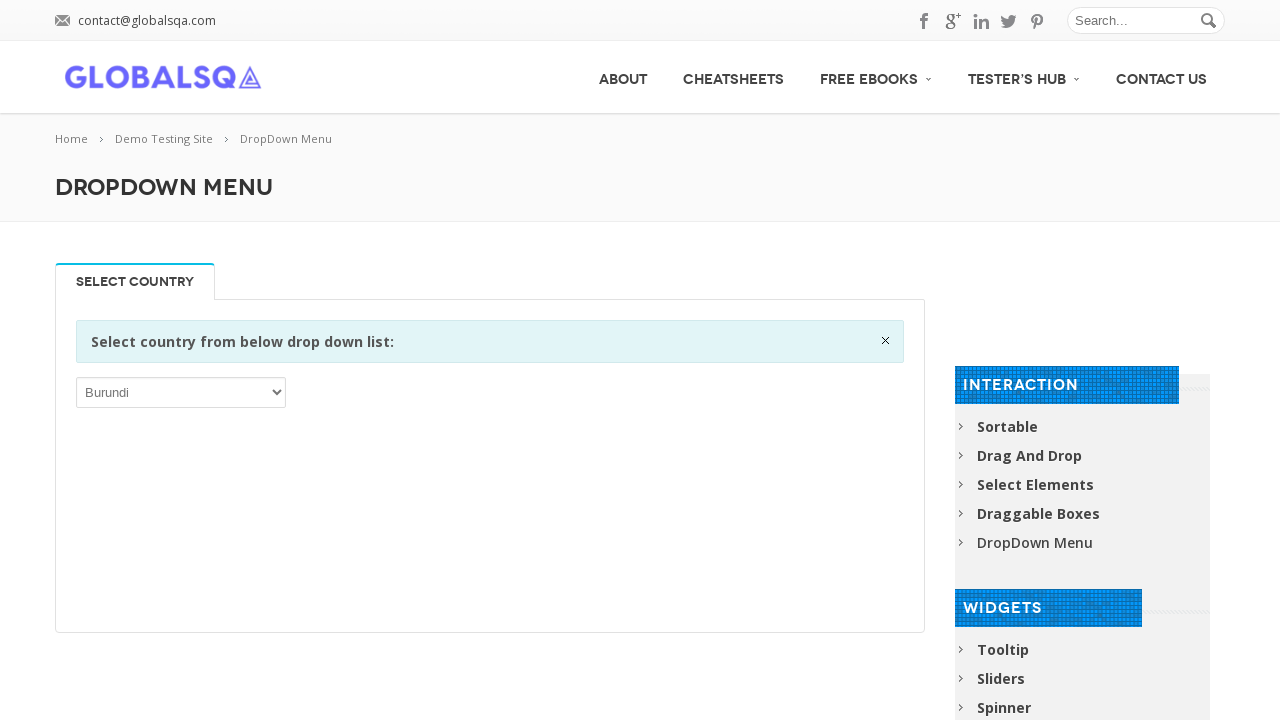

Retrieved option text: 'Mauritius'
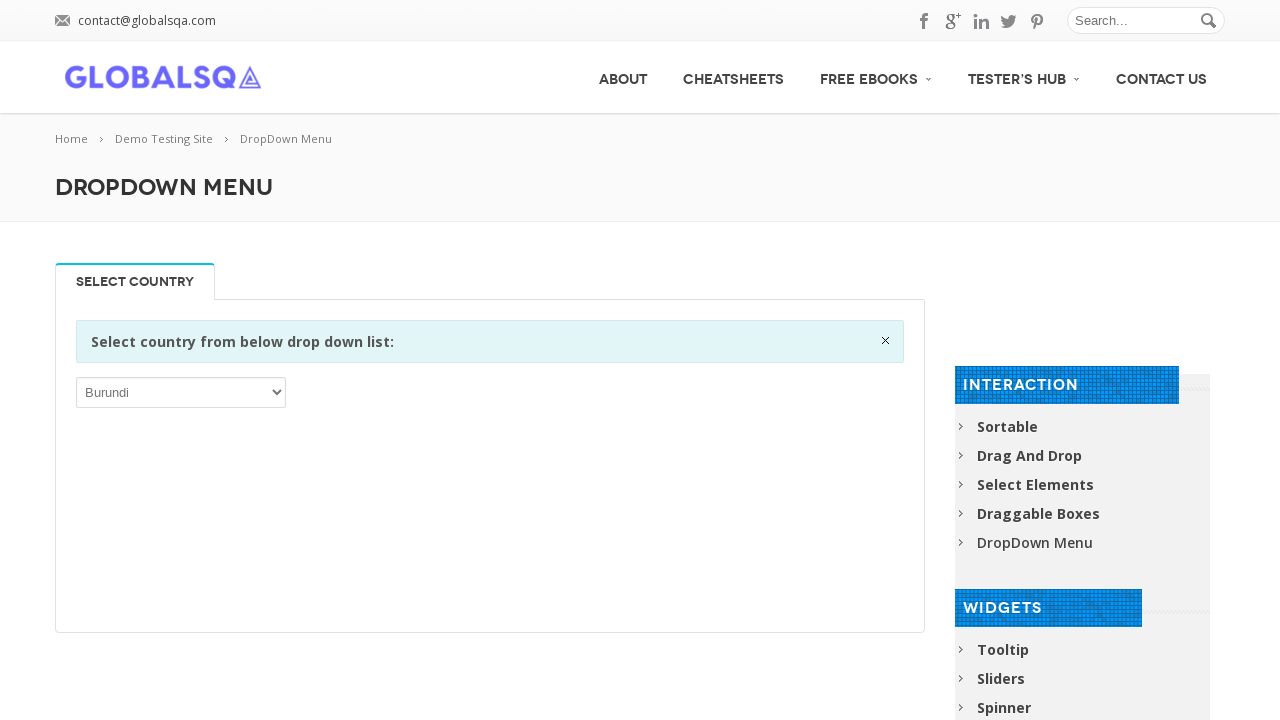

Retrieved option text: 'Mayotte'
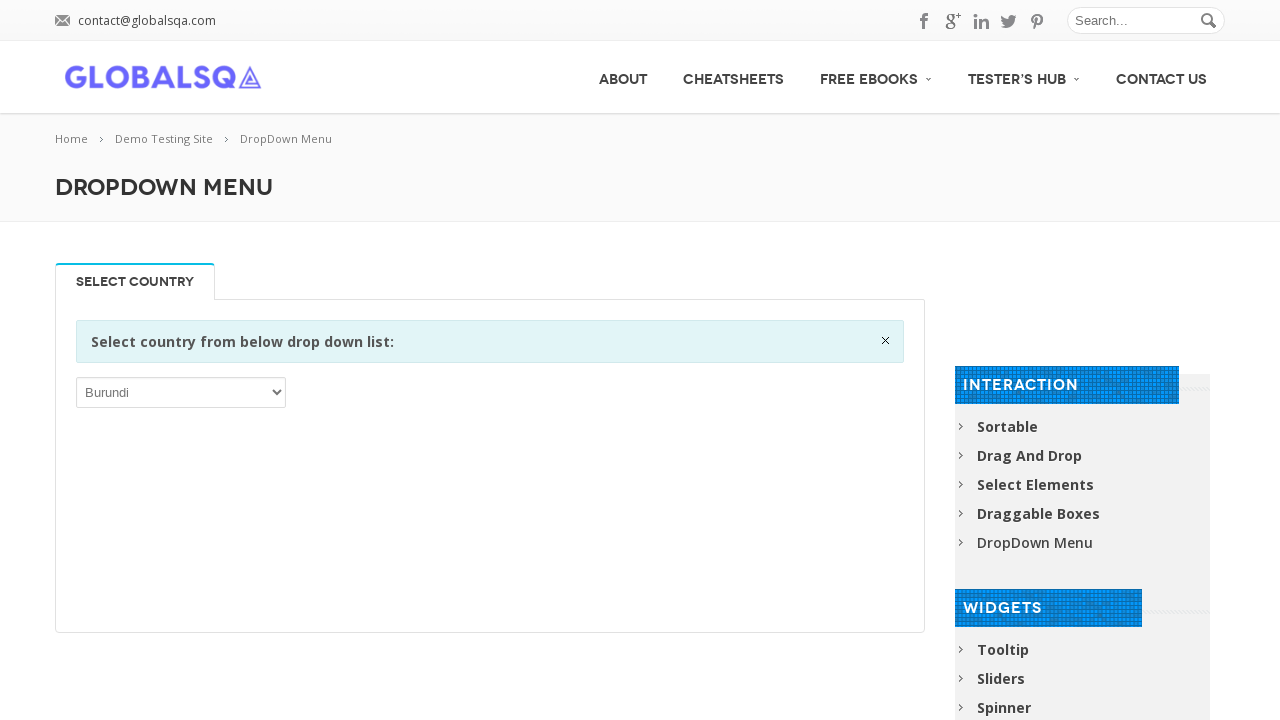

Retrieved option text: 'Mexico'
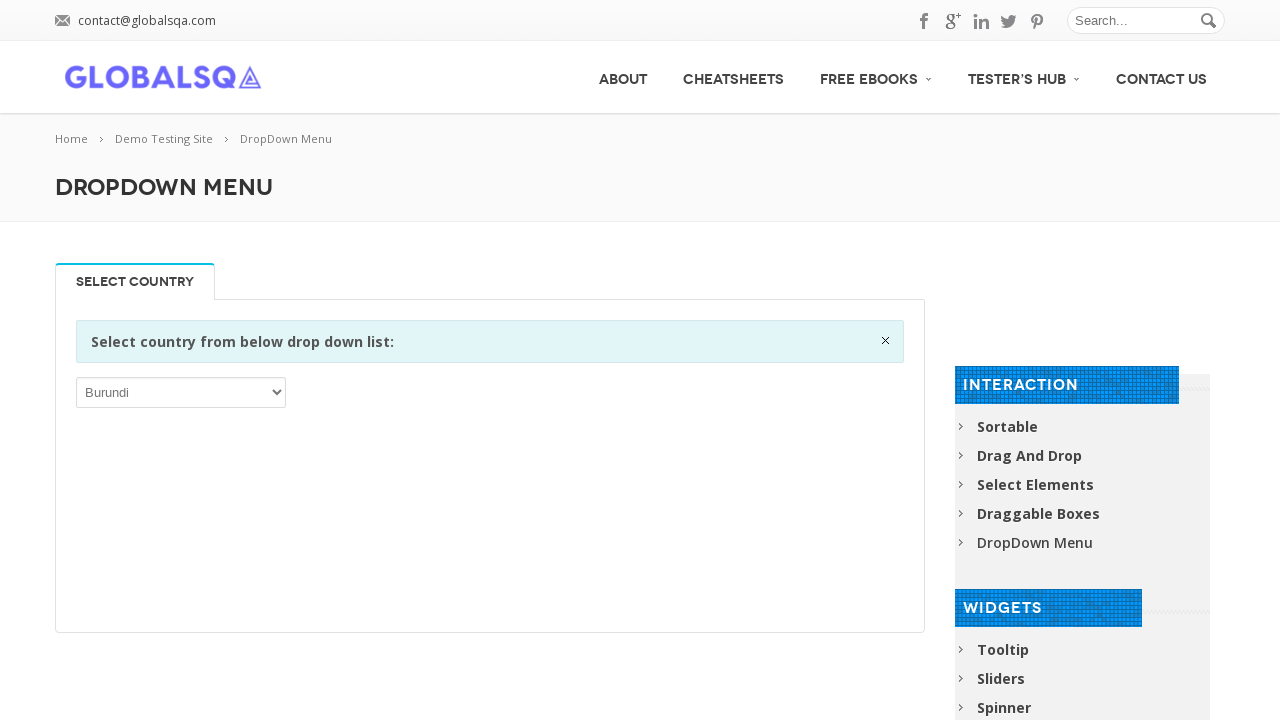

Retrieved option text: 'Micronesia, Federated States of'
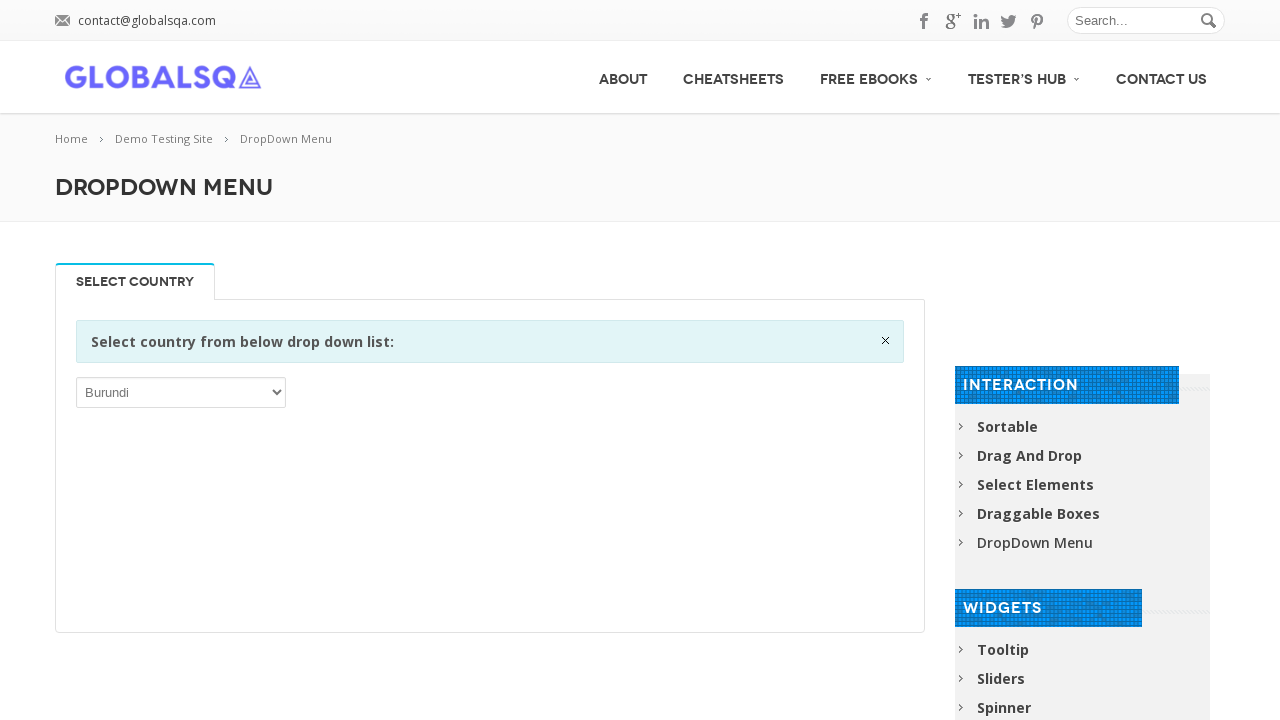

Retrieved option text: 'Moldova, Republic of'
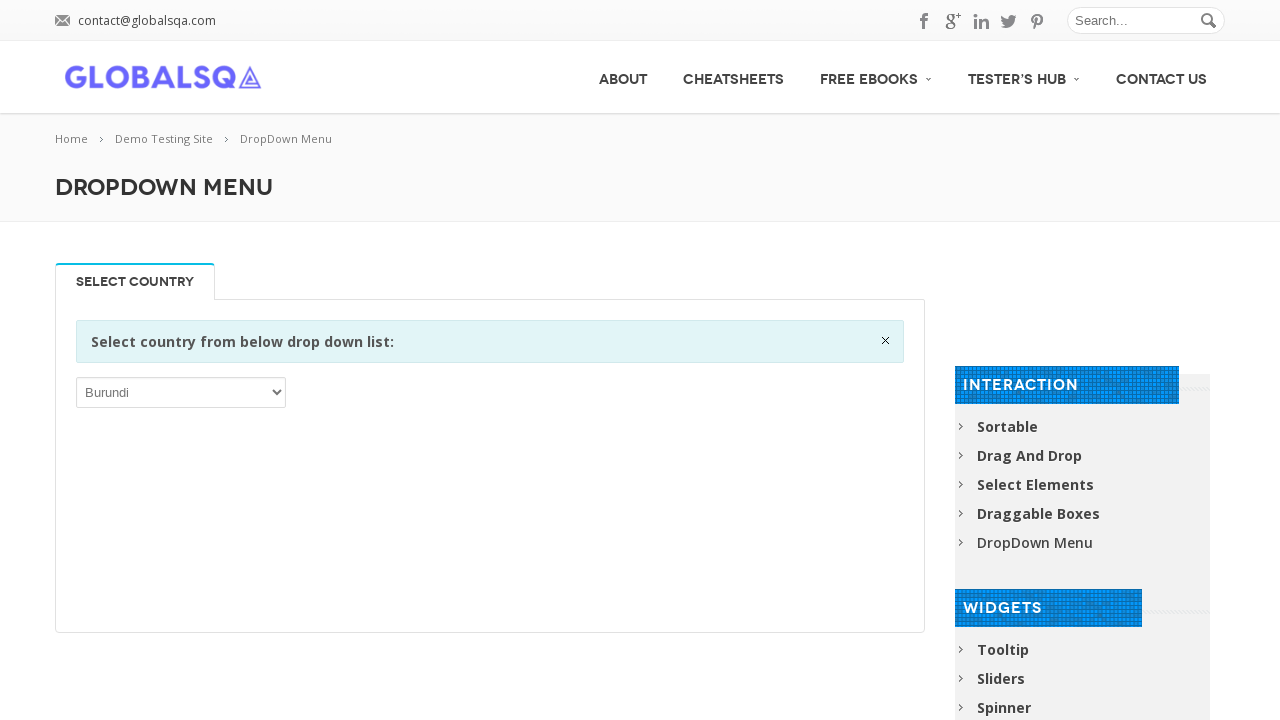

Retrieved option text: 'Monaco'
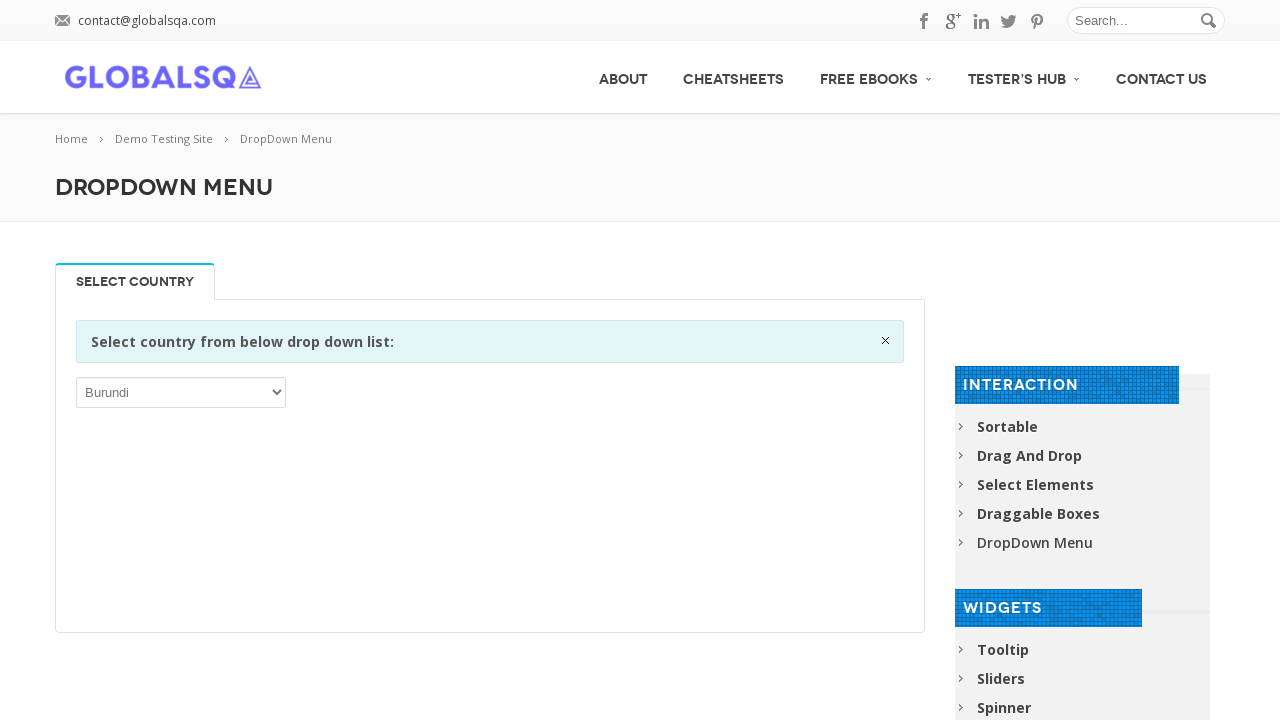

Retrieved option text: 'Mongolia'
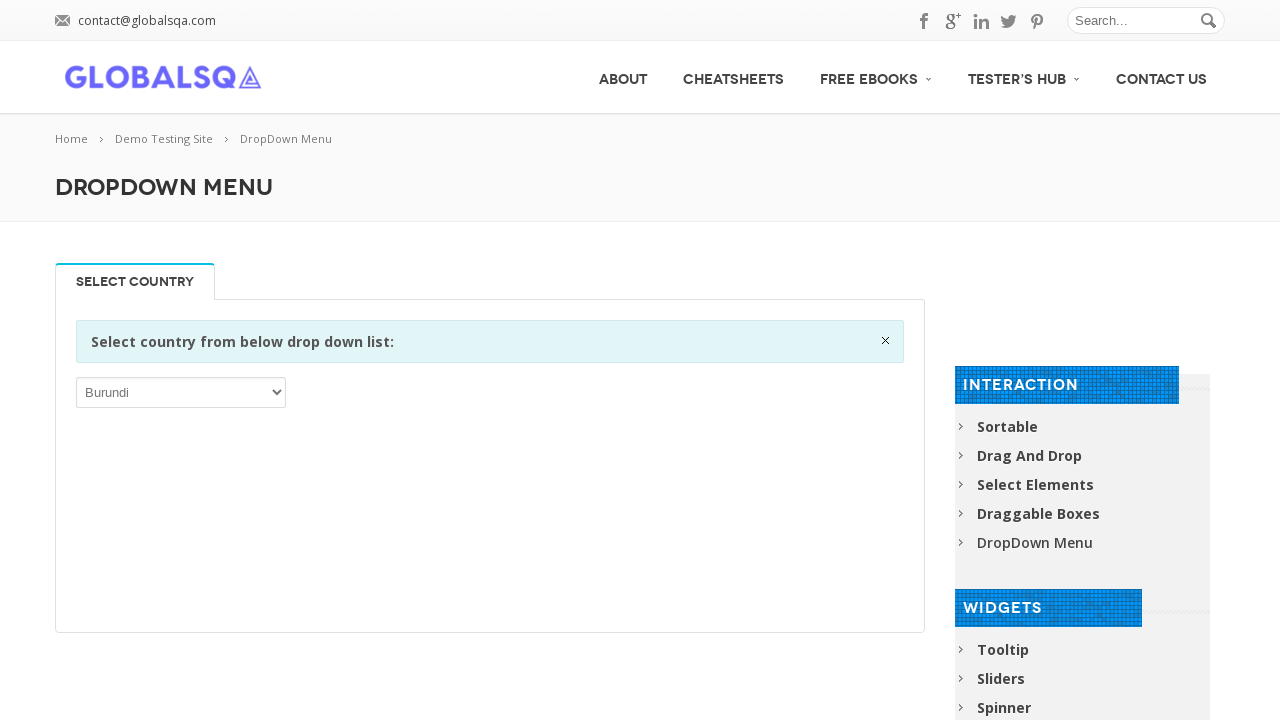

Retrieved option text: 'Montenegro'
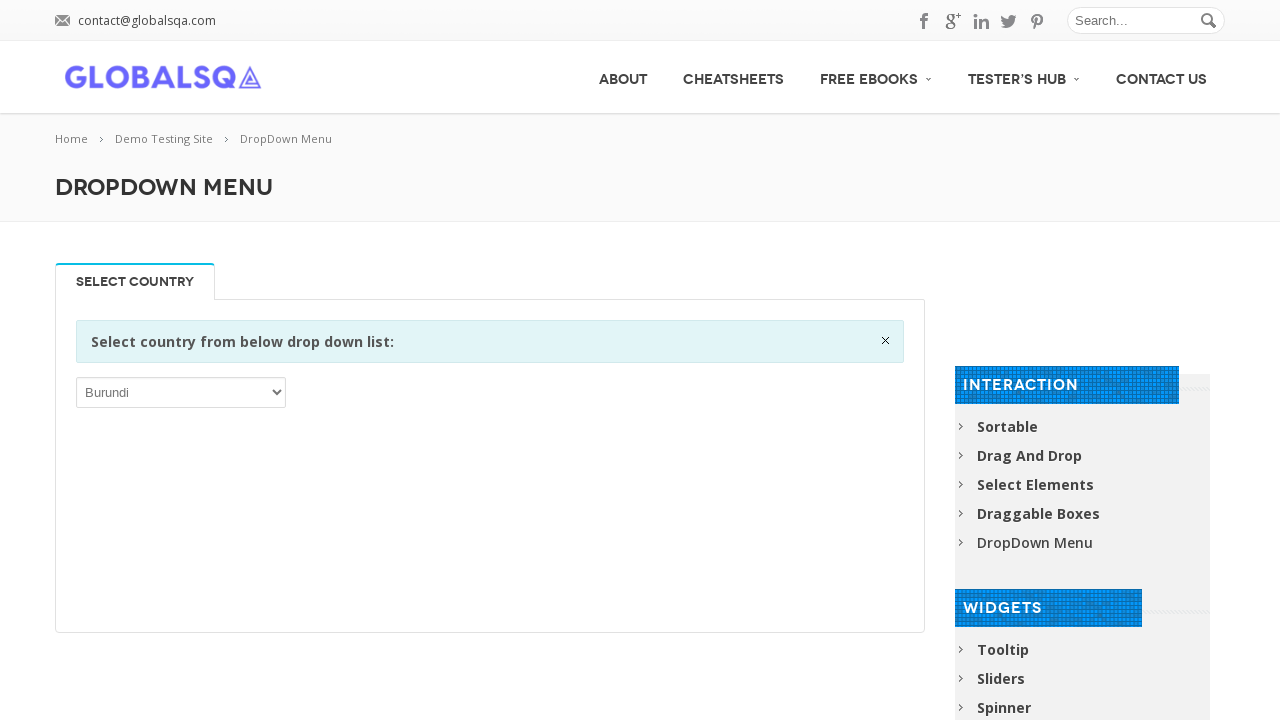

Retrieved option text: 'Montserrat'
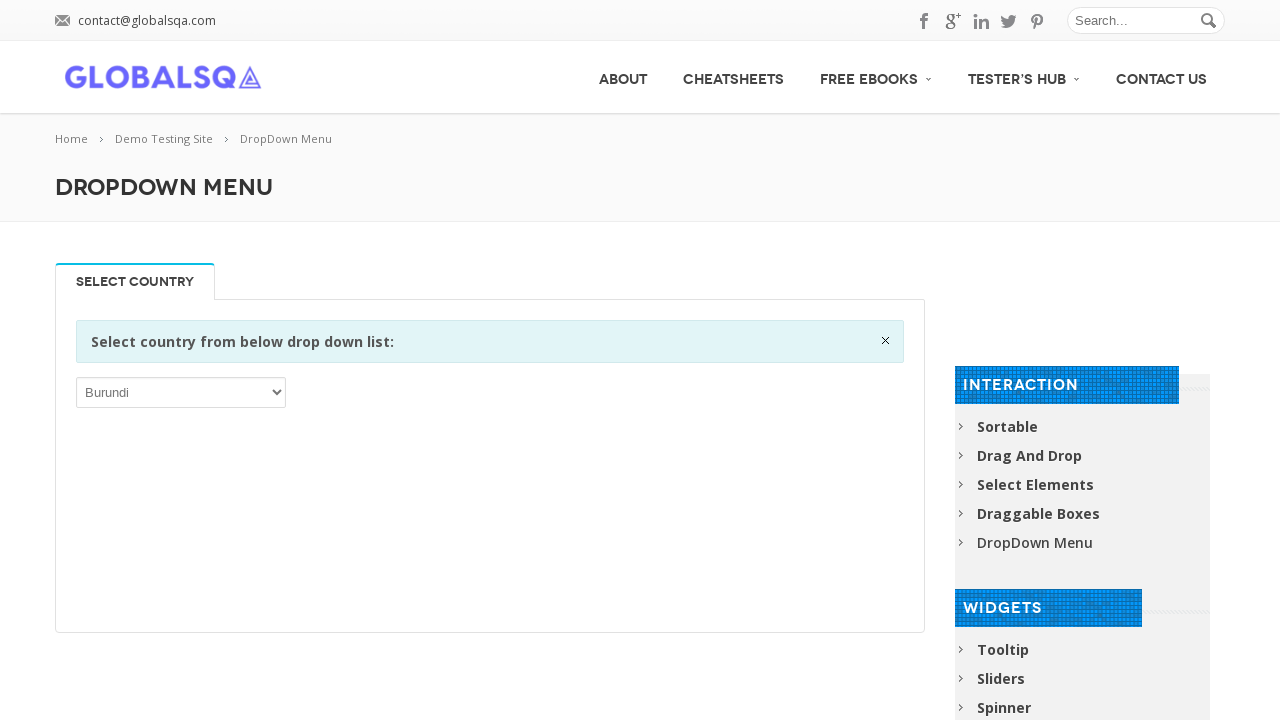

Retrieved option text: 'Morocco'
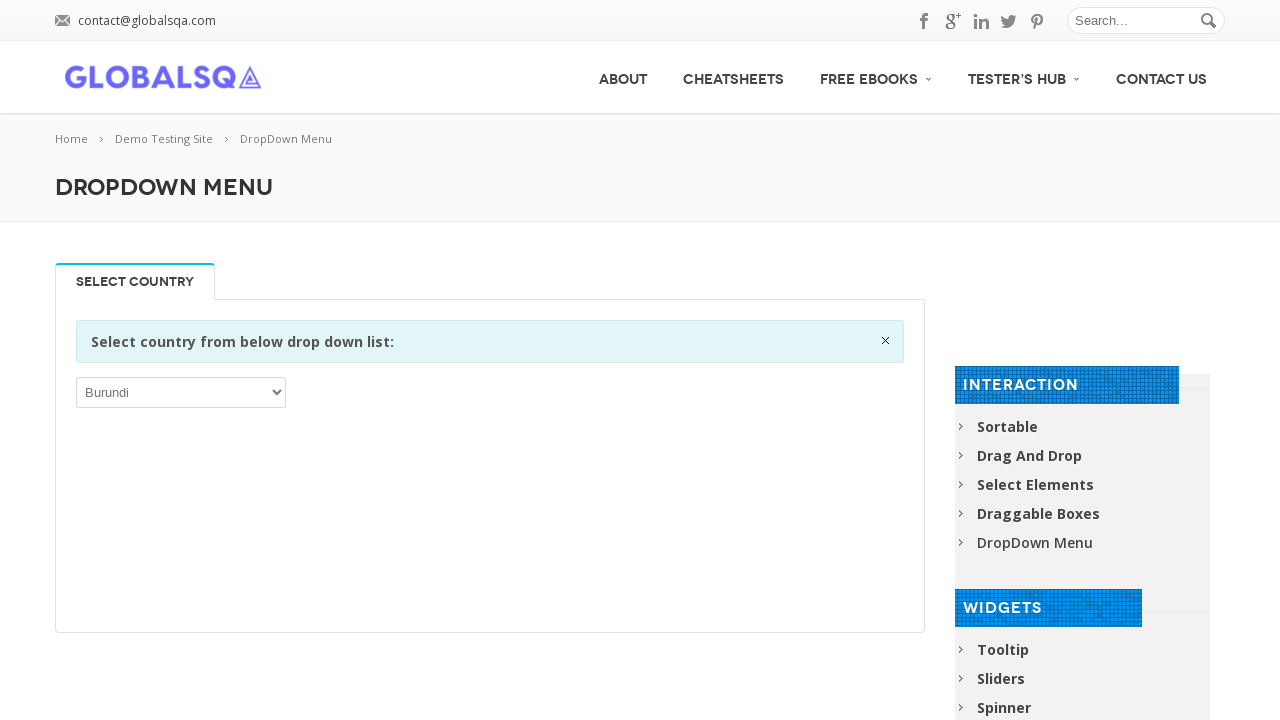

Retrieved option text: 'Mozambique'
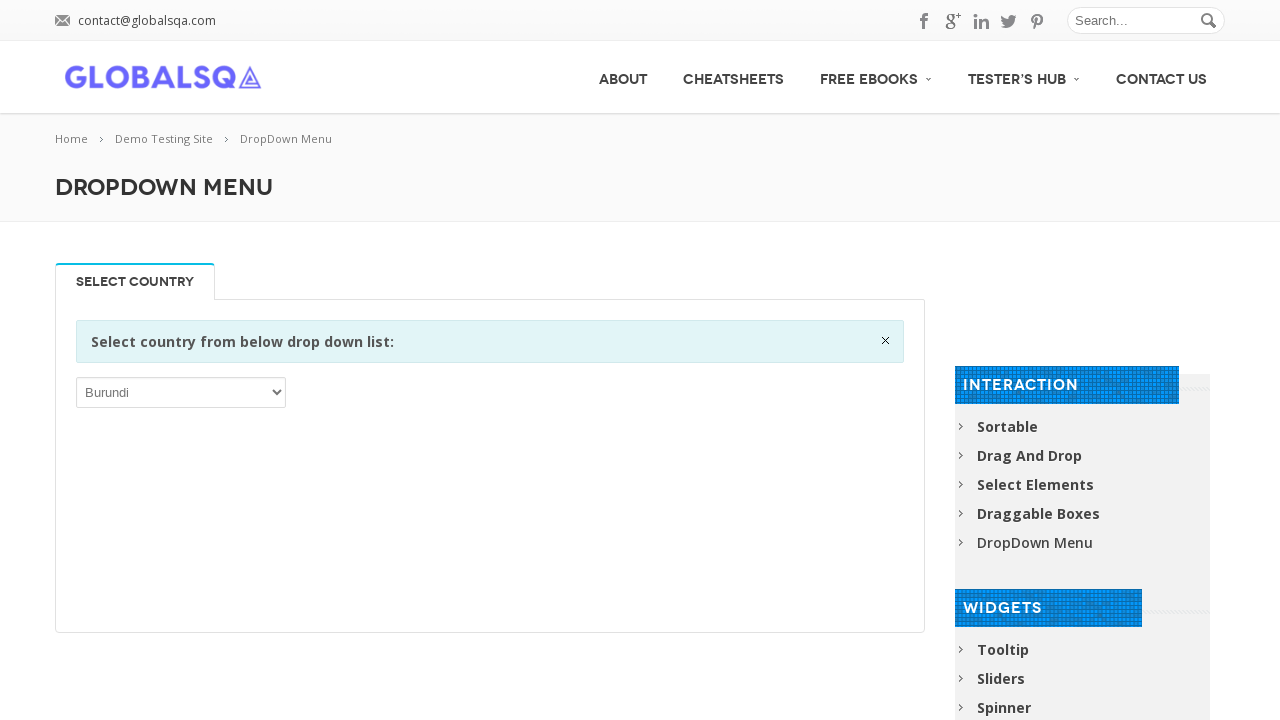

Retrieved option text: 'Myanmar'
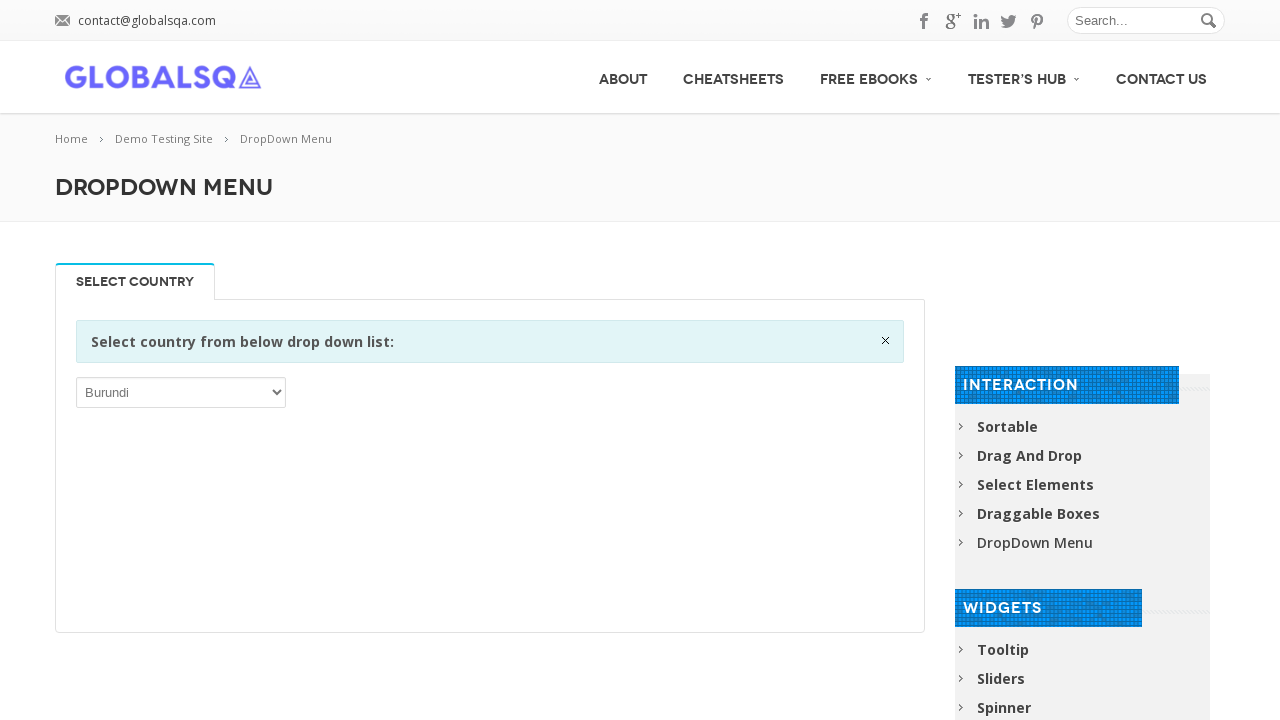

Retrieved option text: 'Namibia'
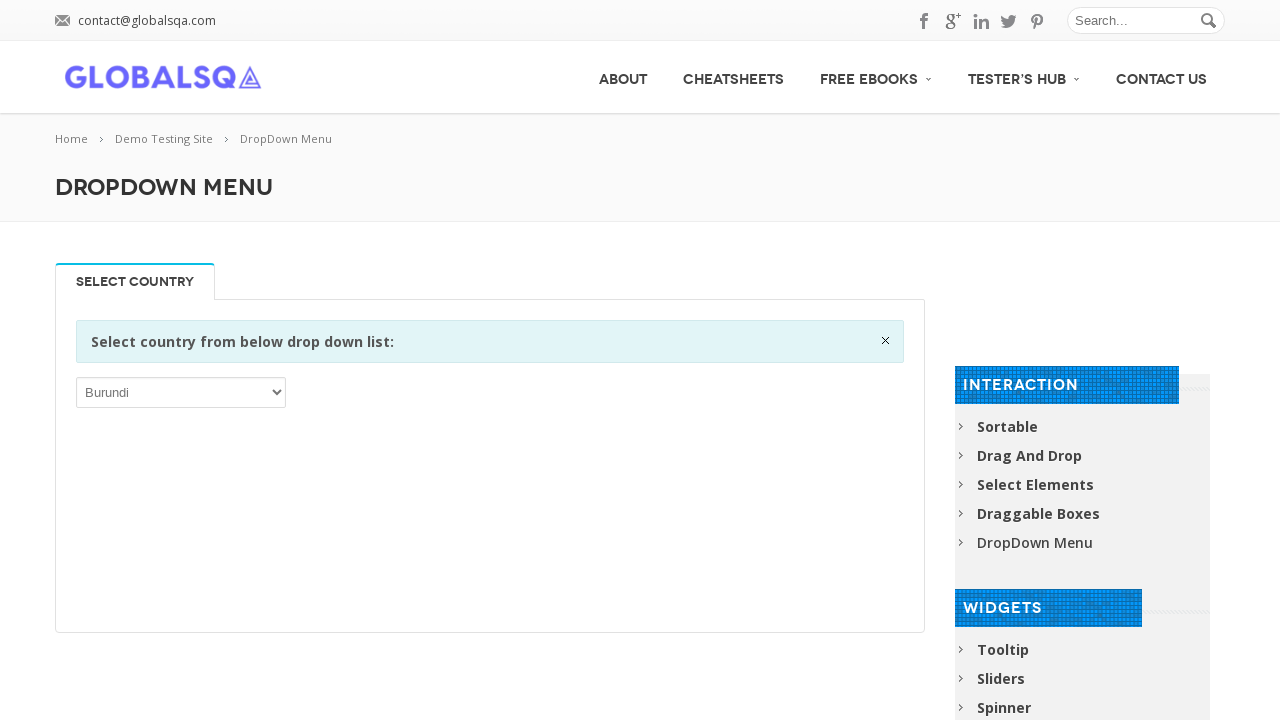

Retrieved option text: 'Nauru'
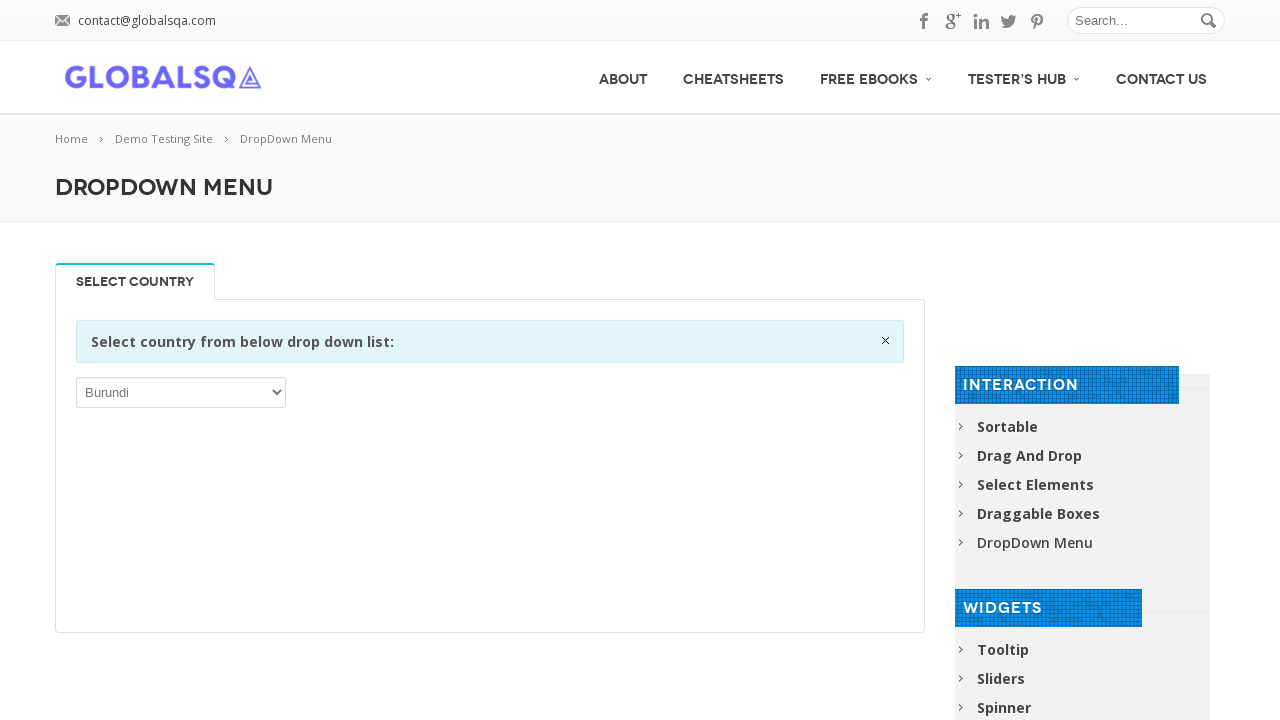

Retrieved option text: 'Nepal'
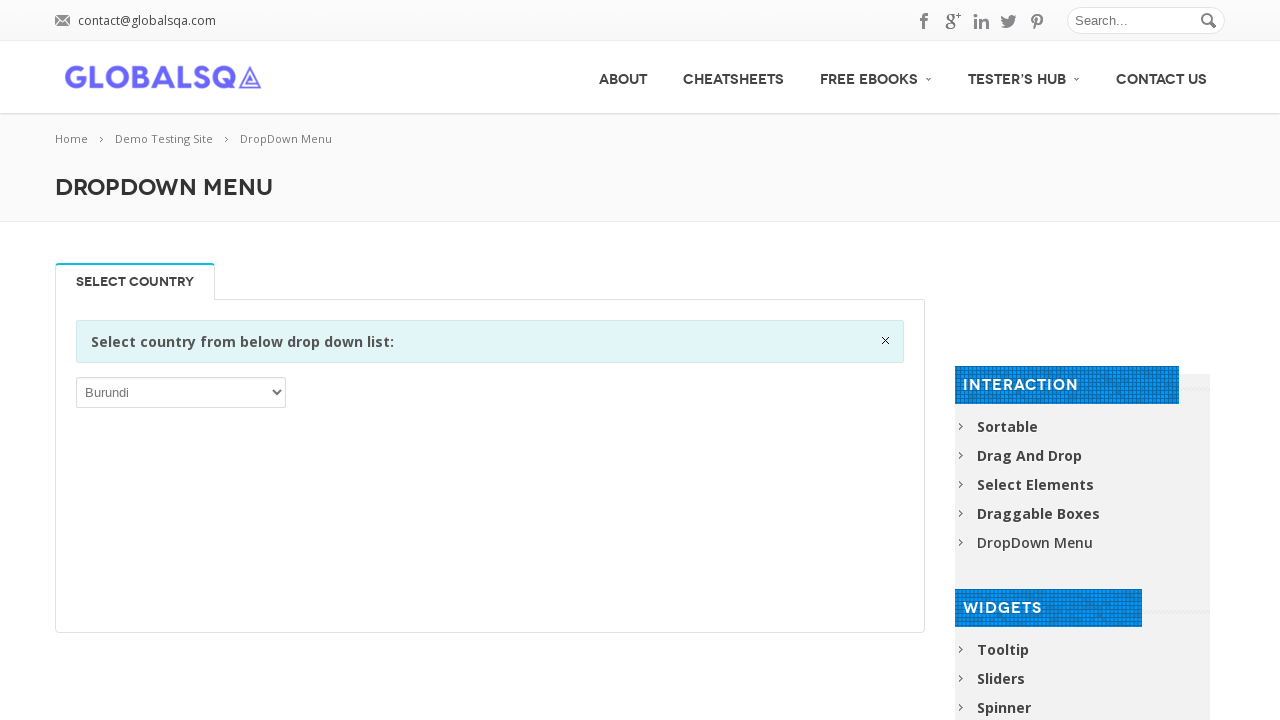

Retrieved option text: 'Netherlands'
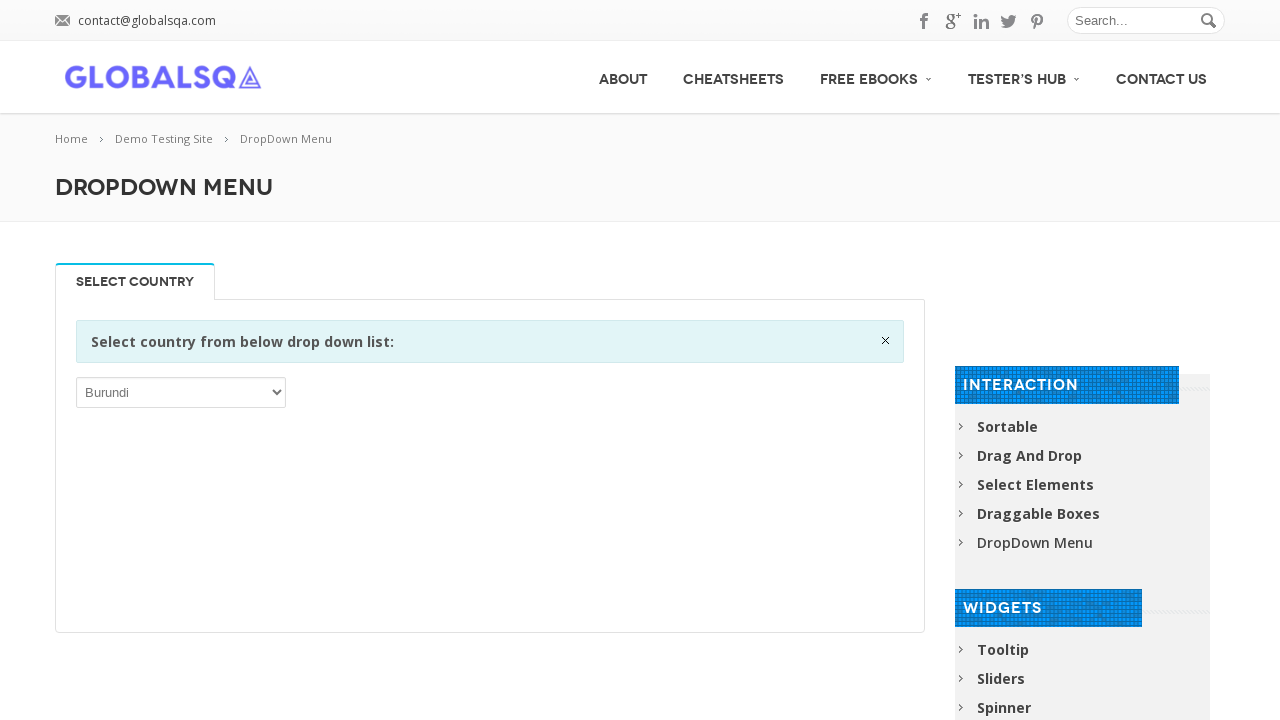

Retrieved option text: 'New Caledonia'
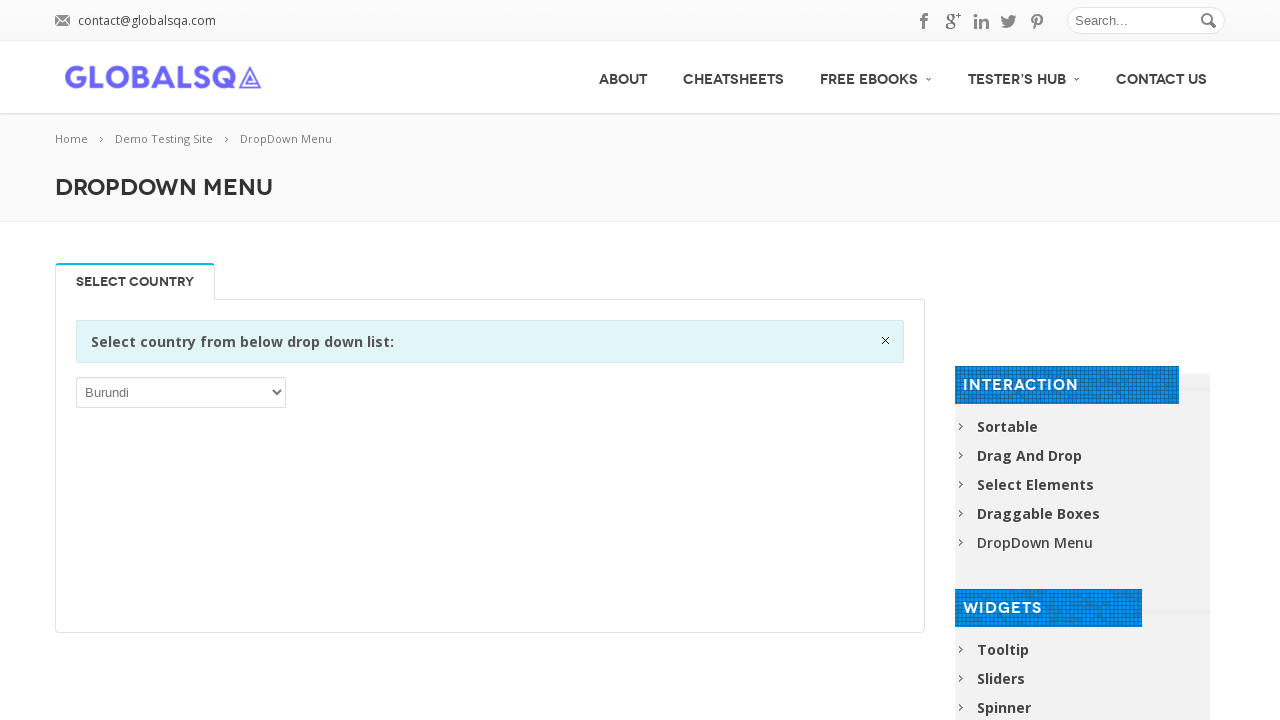

Retrieved option text: 'New Zealand'
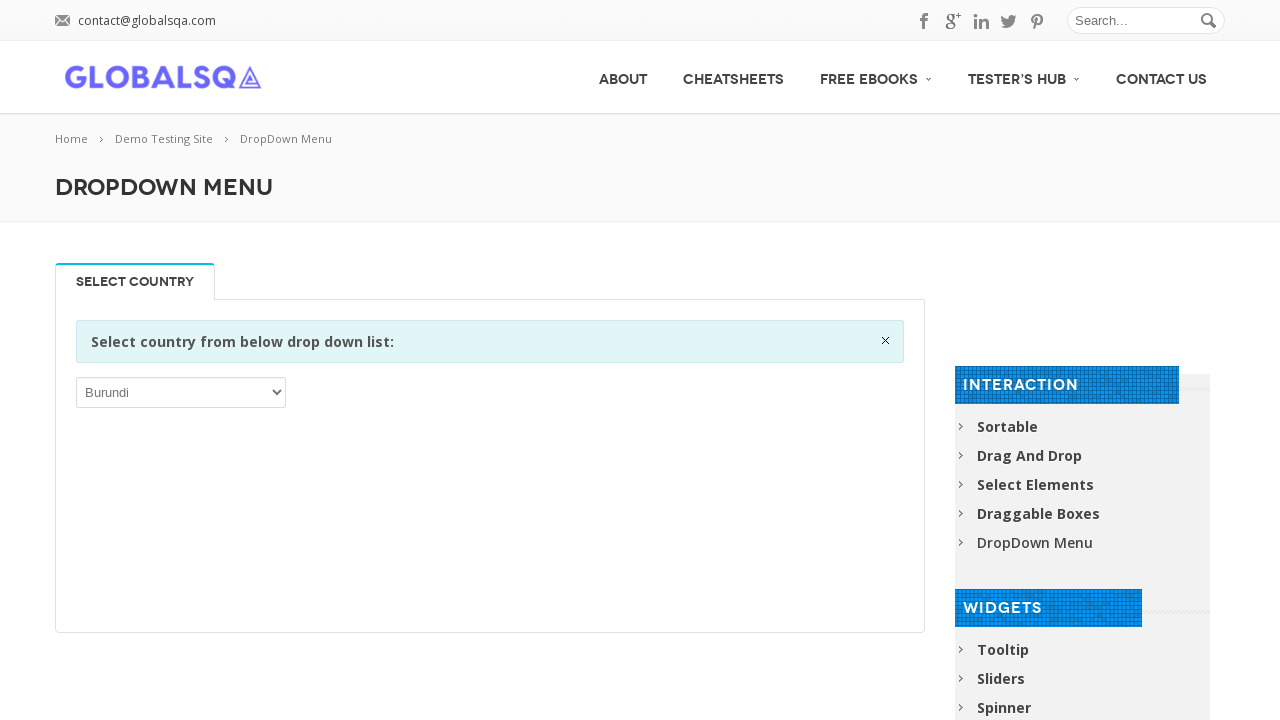

Retrieved option text: 'Nicaragua'
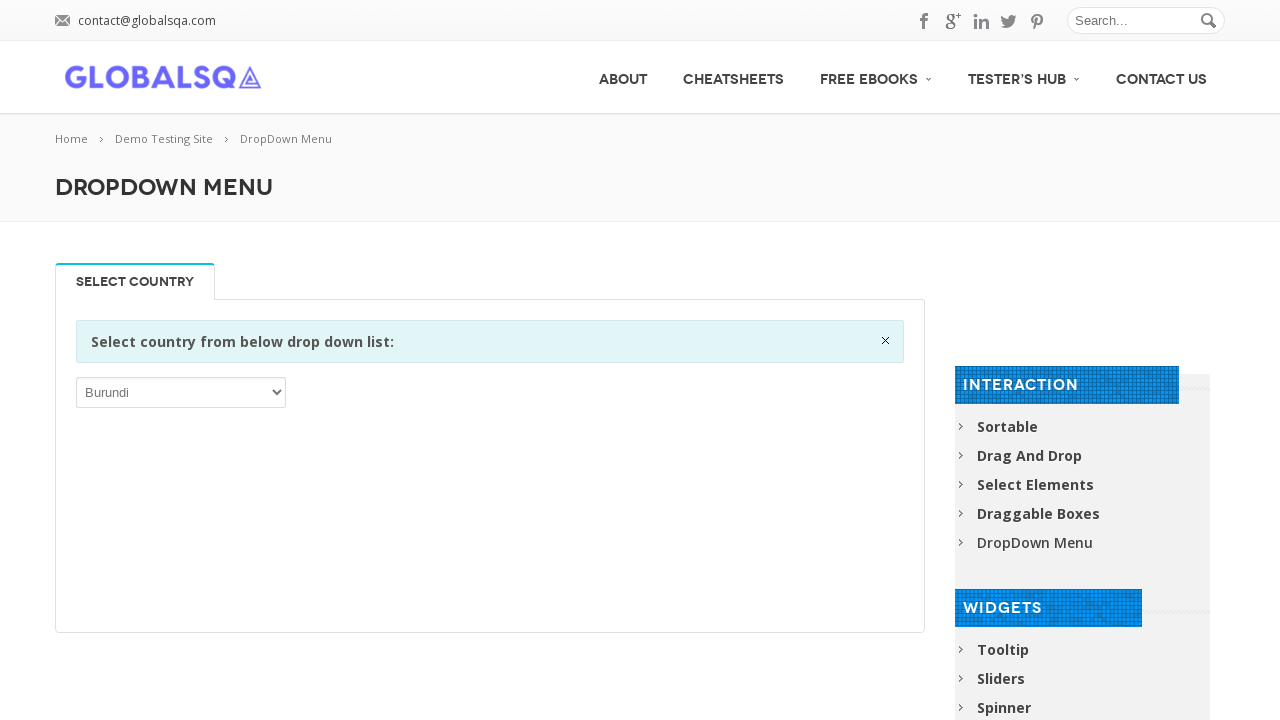

Retrieved option text: 'Niger'
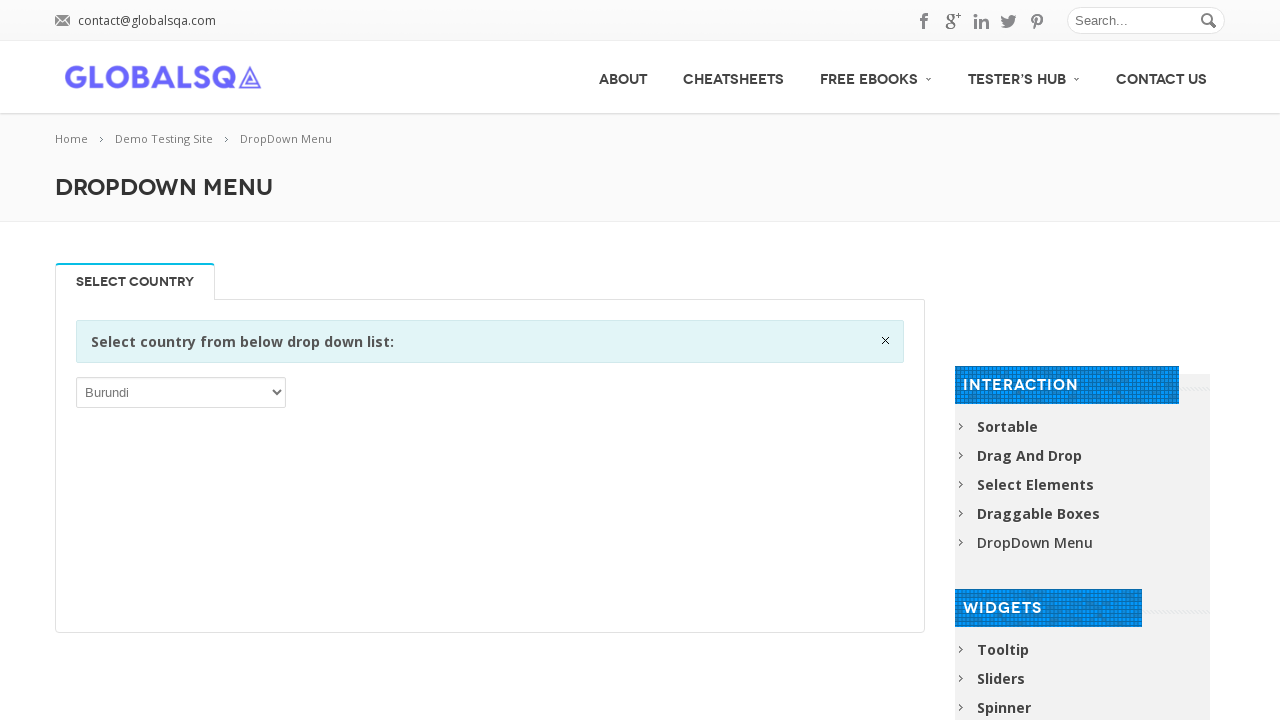

Retrieved option text: 'Nigeria'
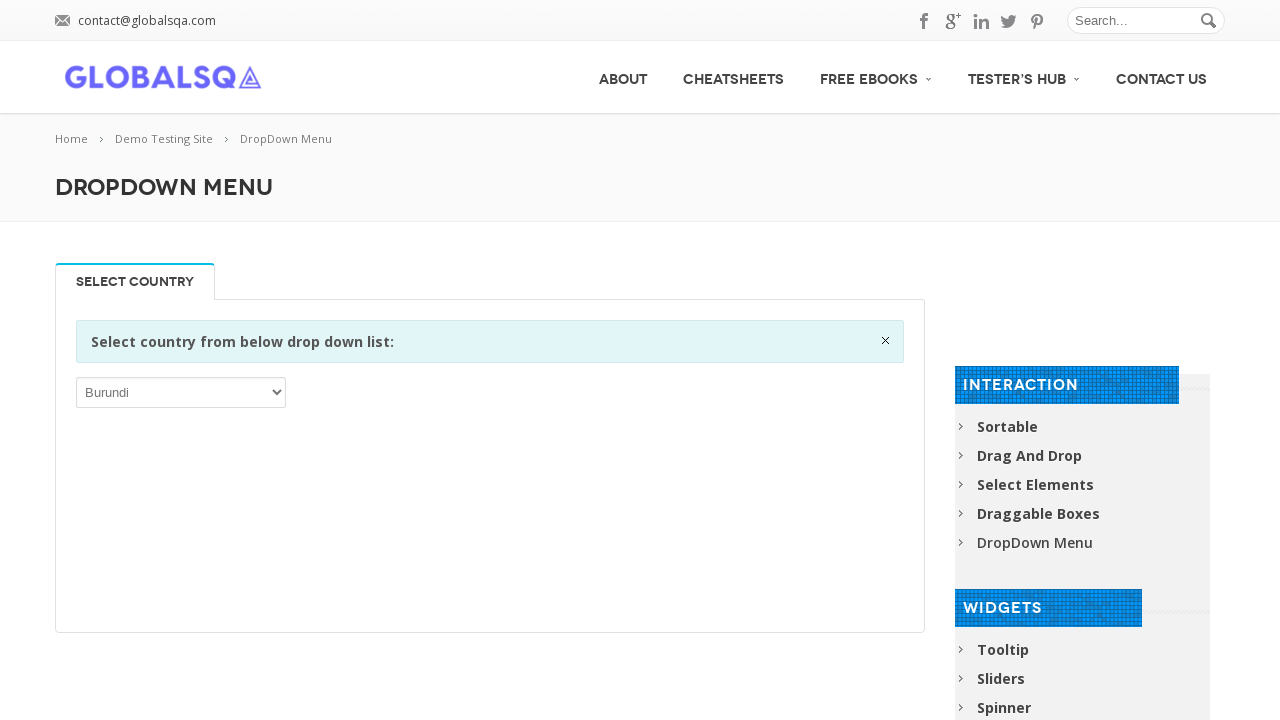

Retrieved option text: 'Niue'
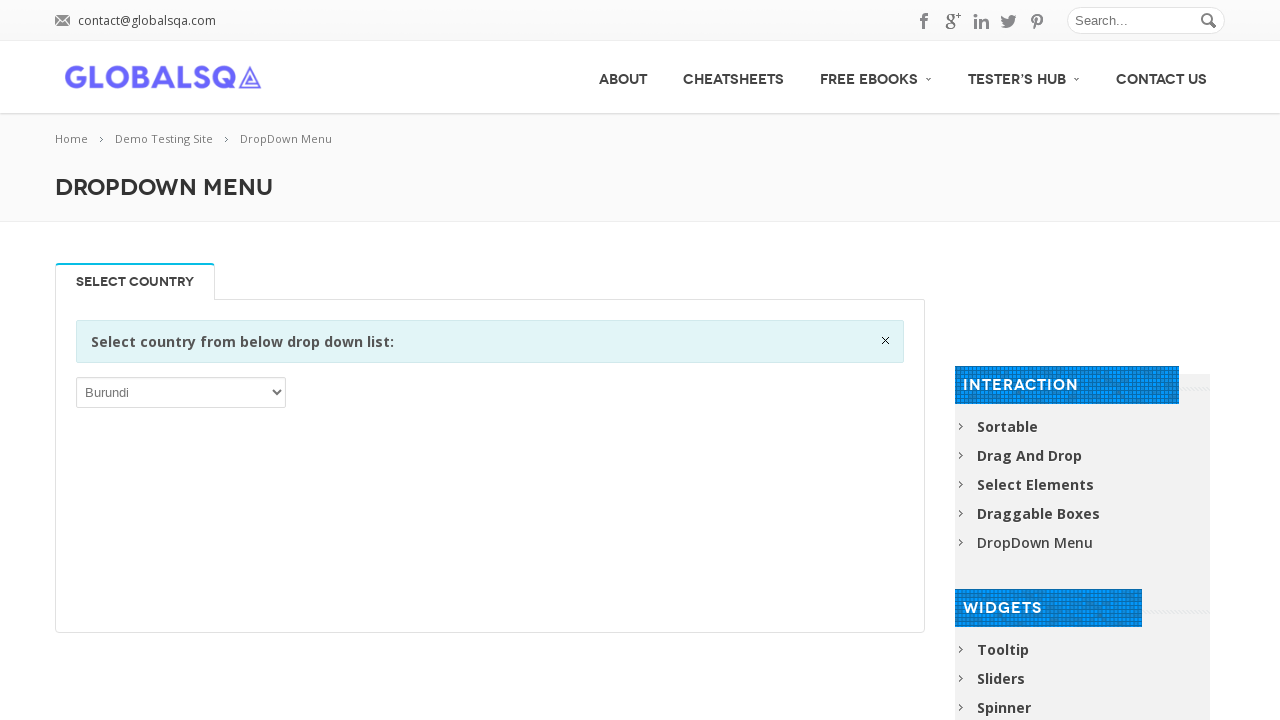

Retrieved option text: 'Norfolk Island'
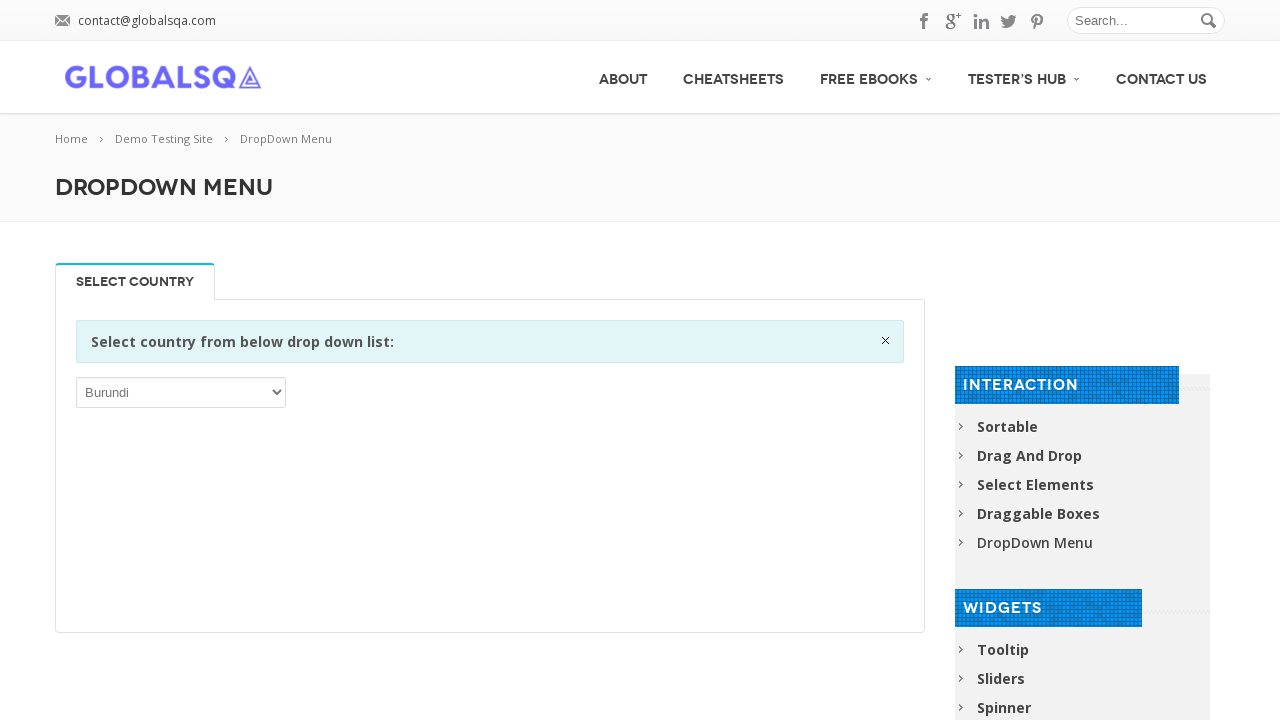

Retrieved option text: 'Northern Mariana Islands'
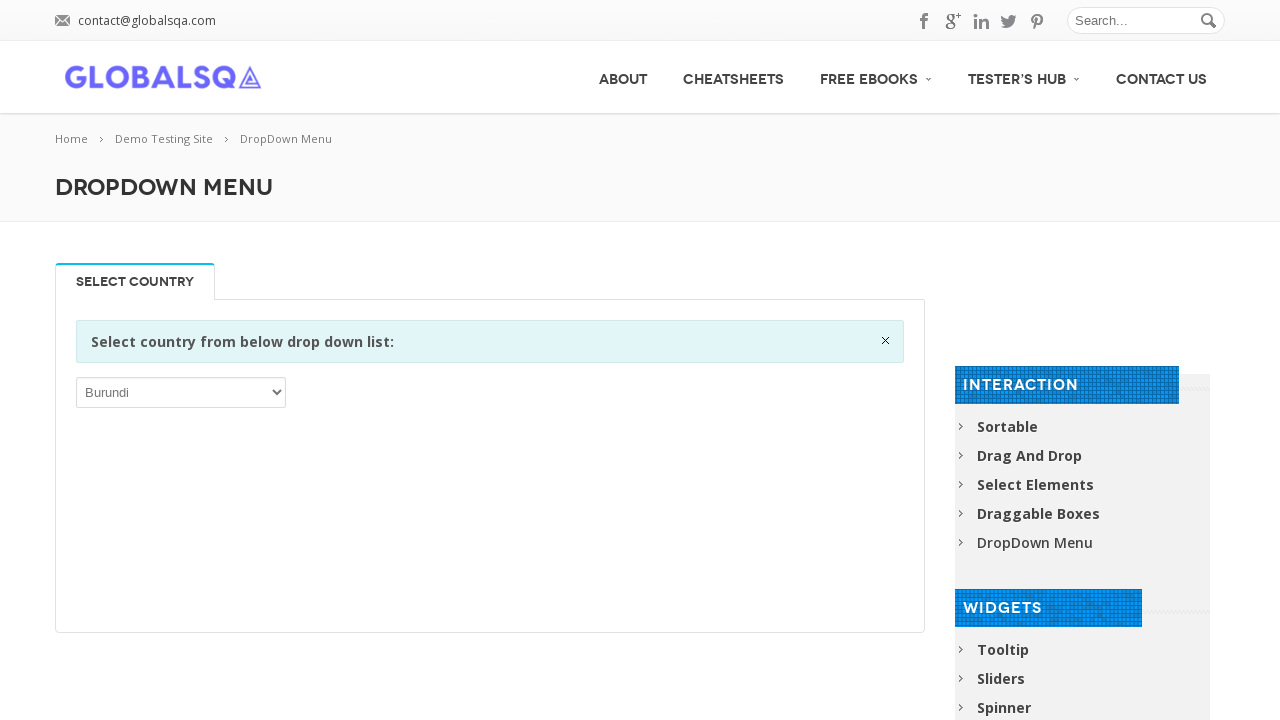

Retrieved option text: 'Norway'
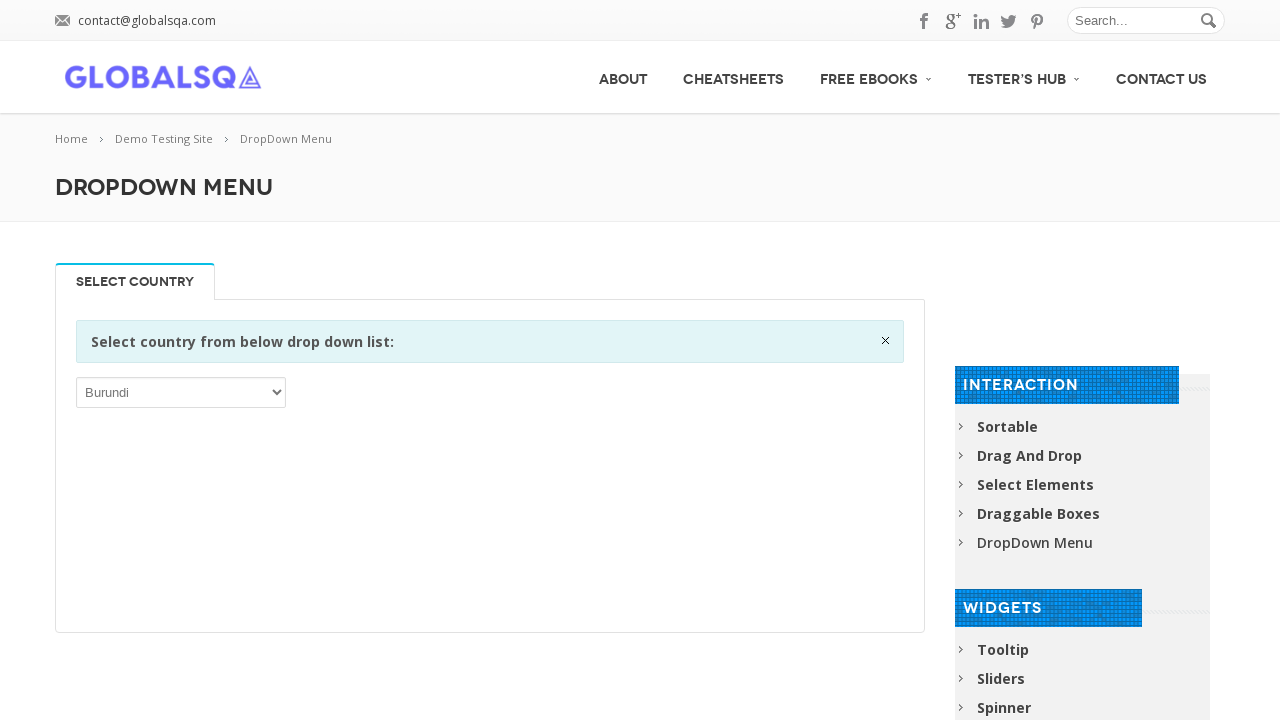

Retrieved option text: 'Oman'
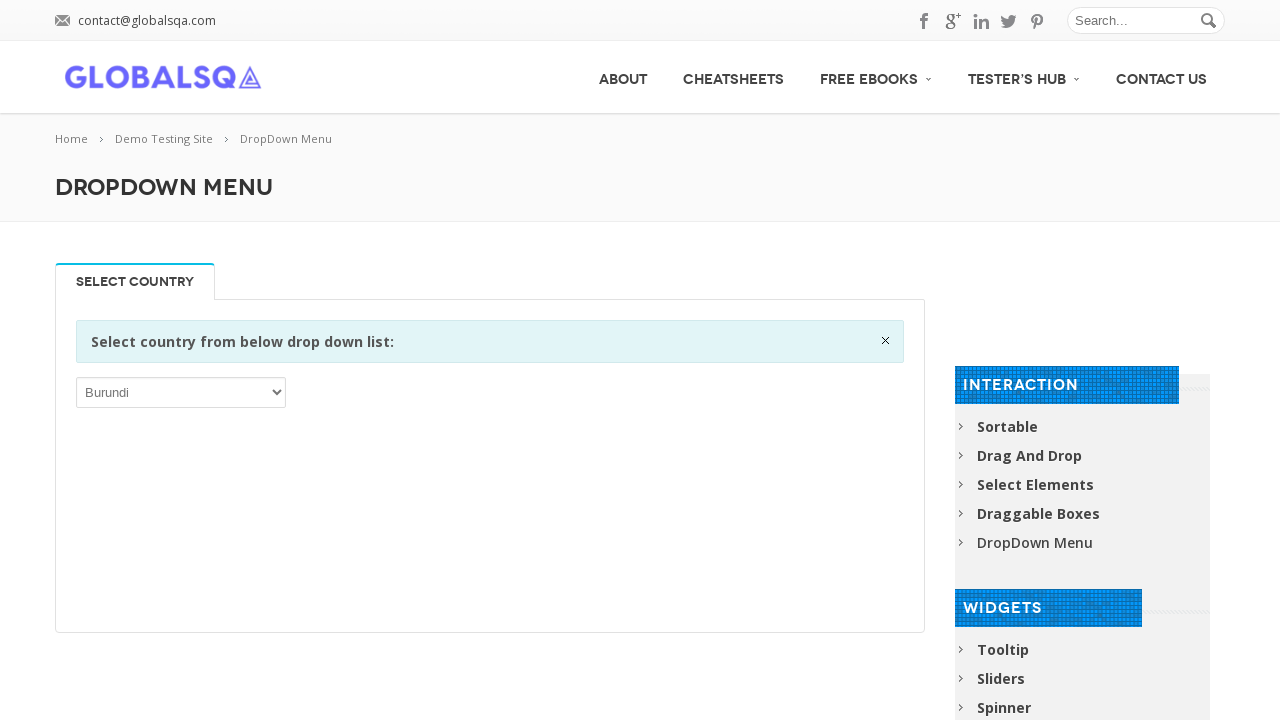

Retrieved option text: 'Pakistan'
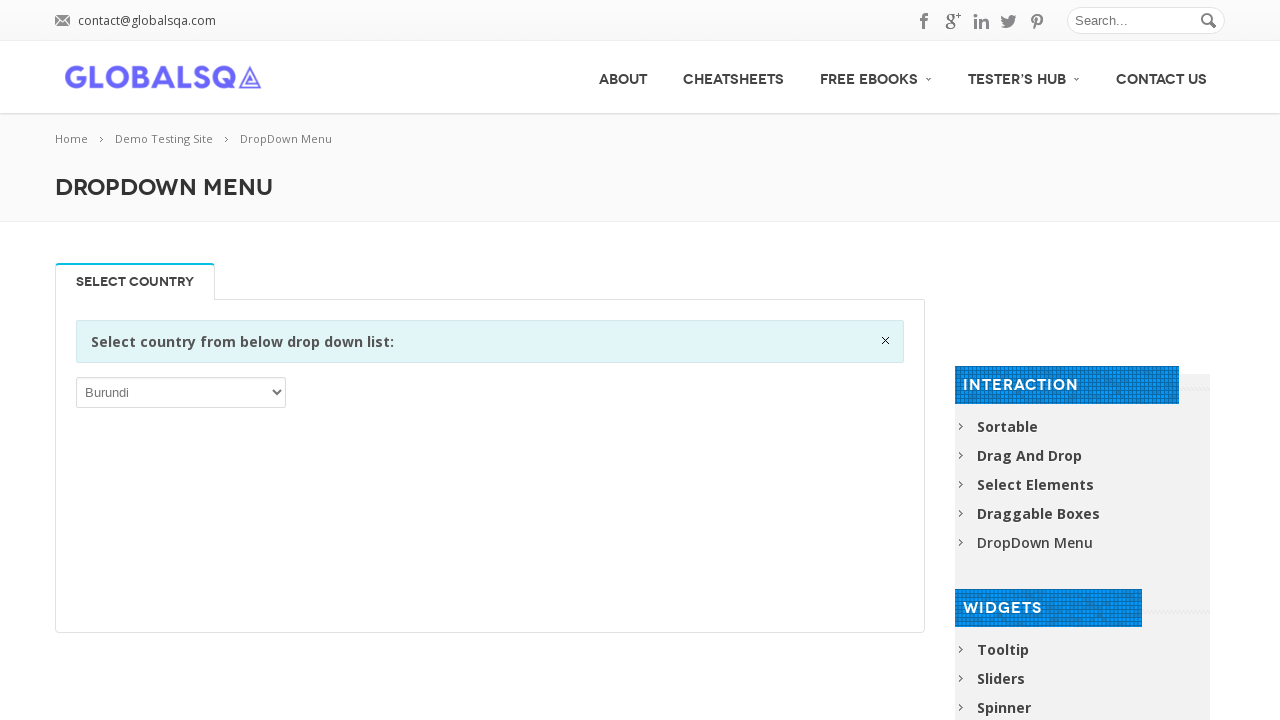

Retrieved option text: 'Palau'
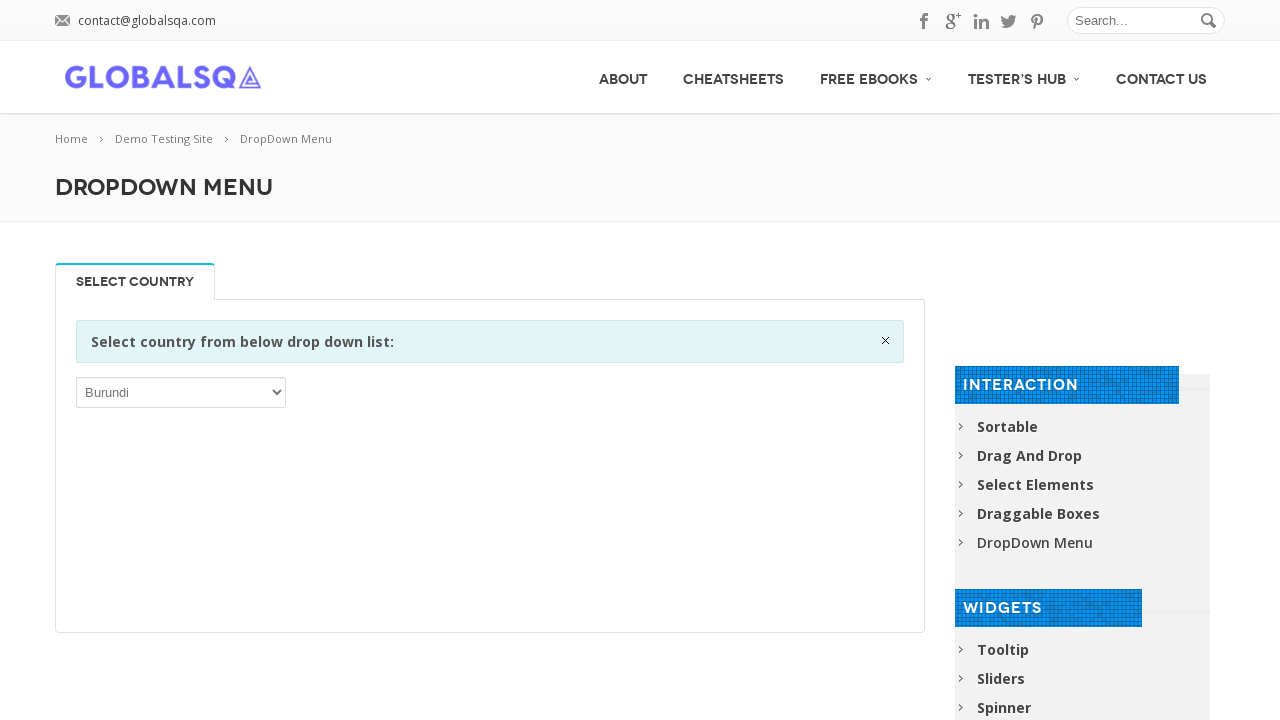

Retrieved option text: 'Palestinian Territory, Occupied'
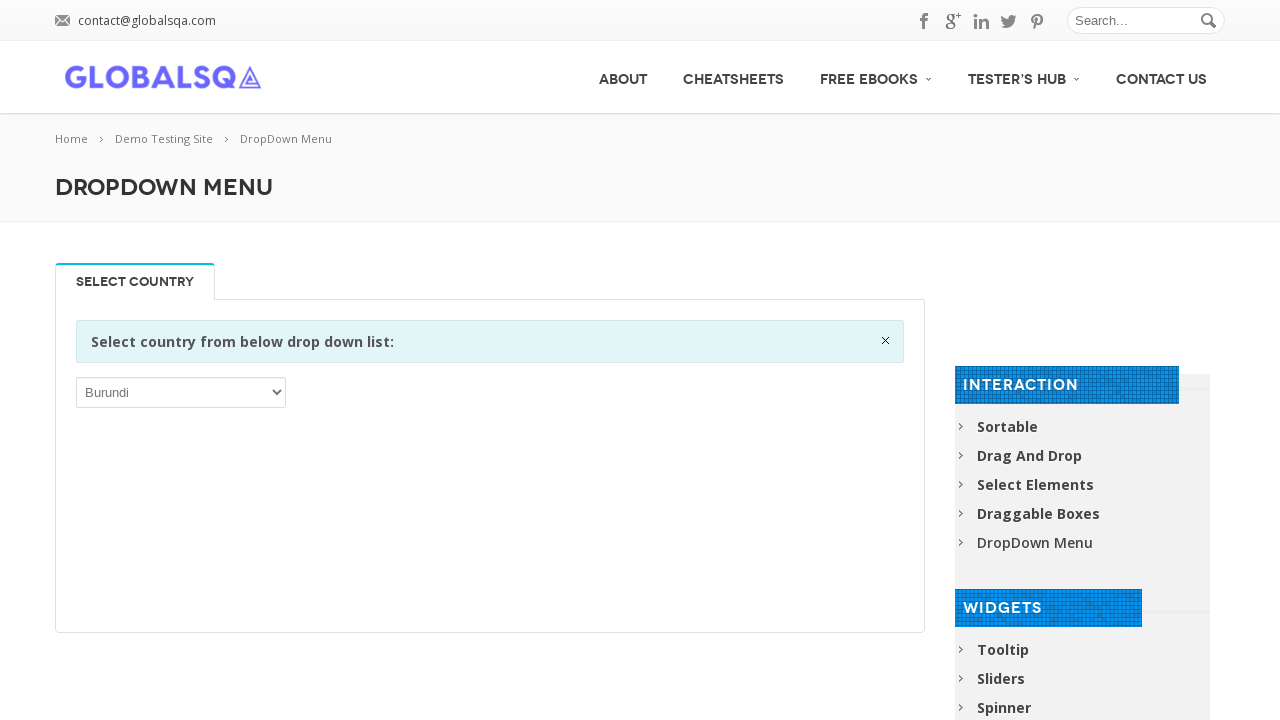

Retrieved option text: 'Panama'
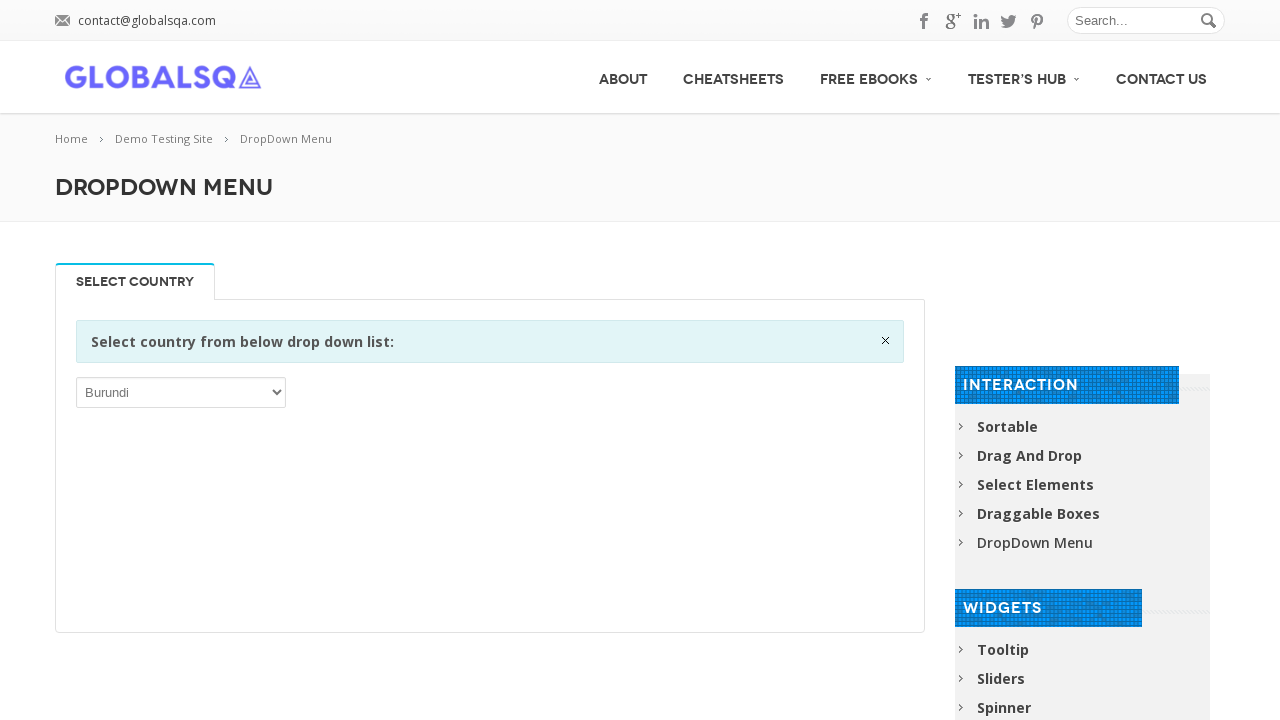

Retrieved option text: 'Papua New Guinea'
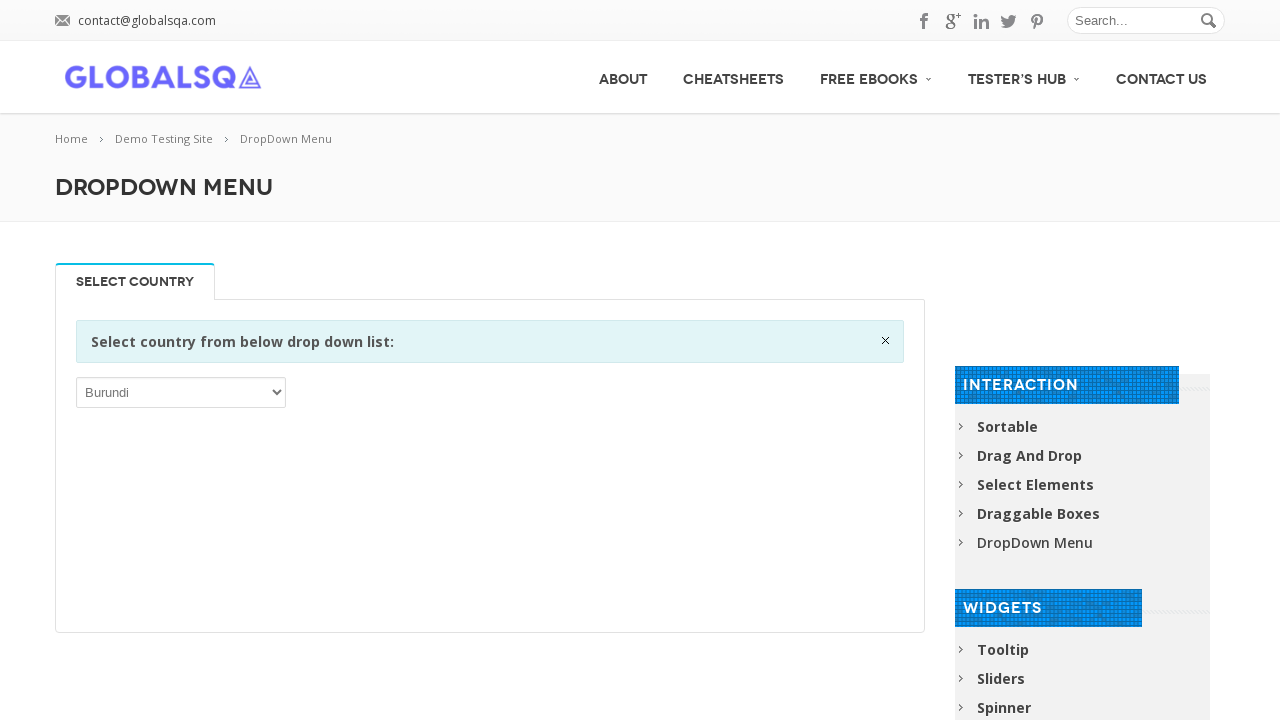

Retrieved option text: 'Paraguay'
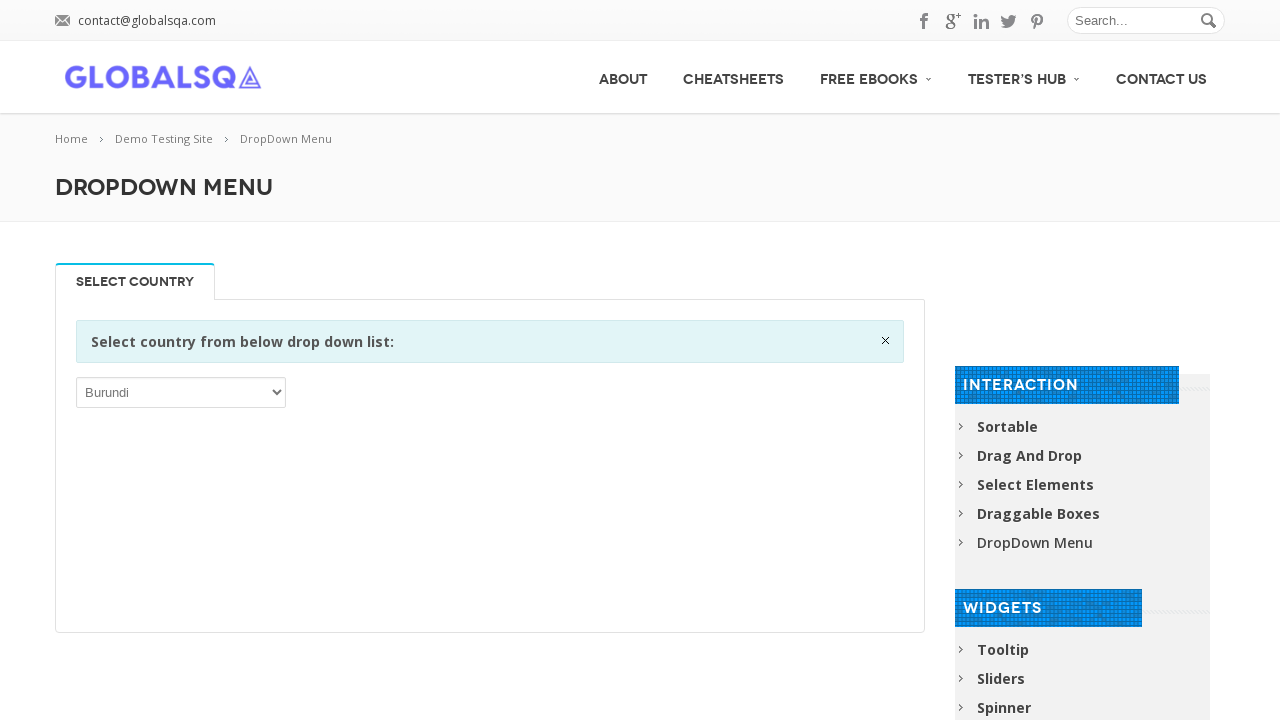

Retrieved option text: 'Peru'
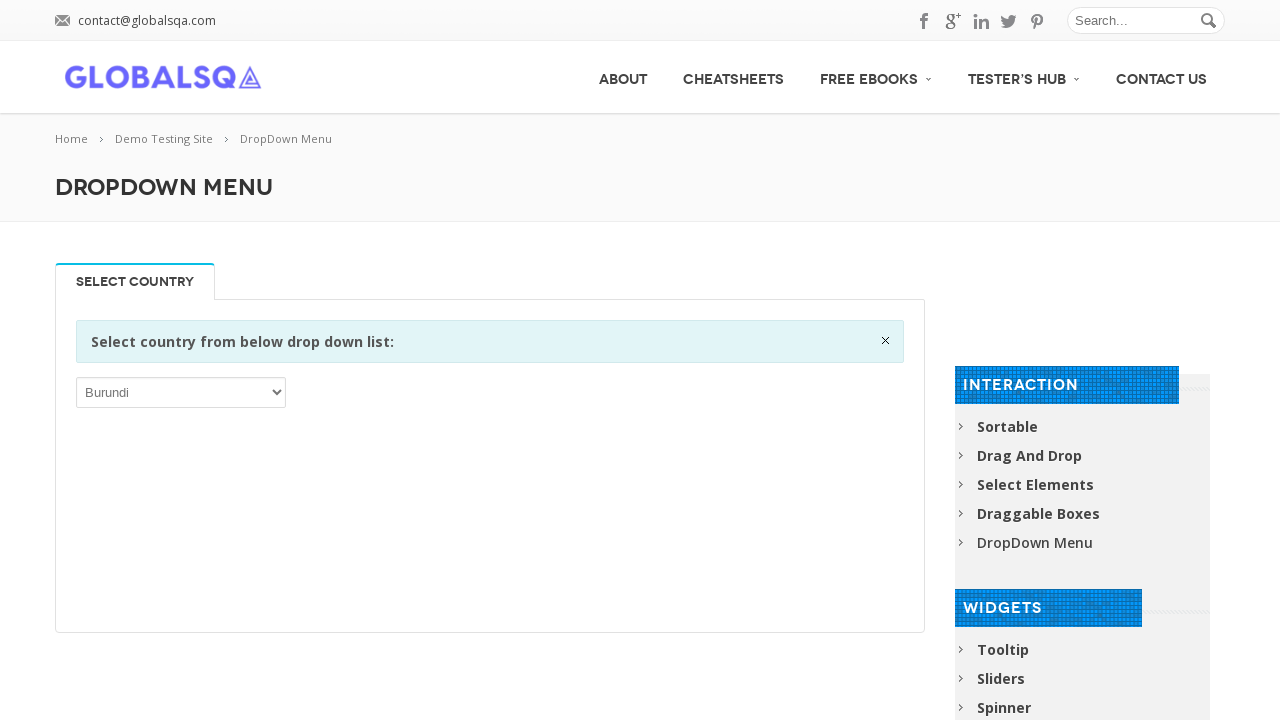

Retrieved option text: 'Philippines'
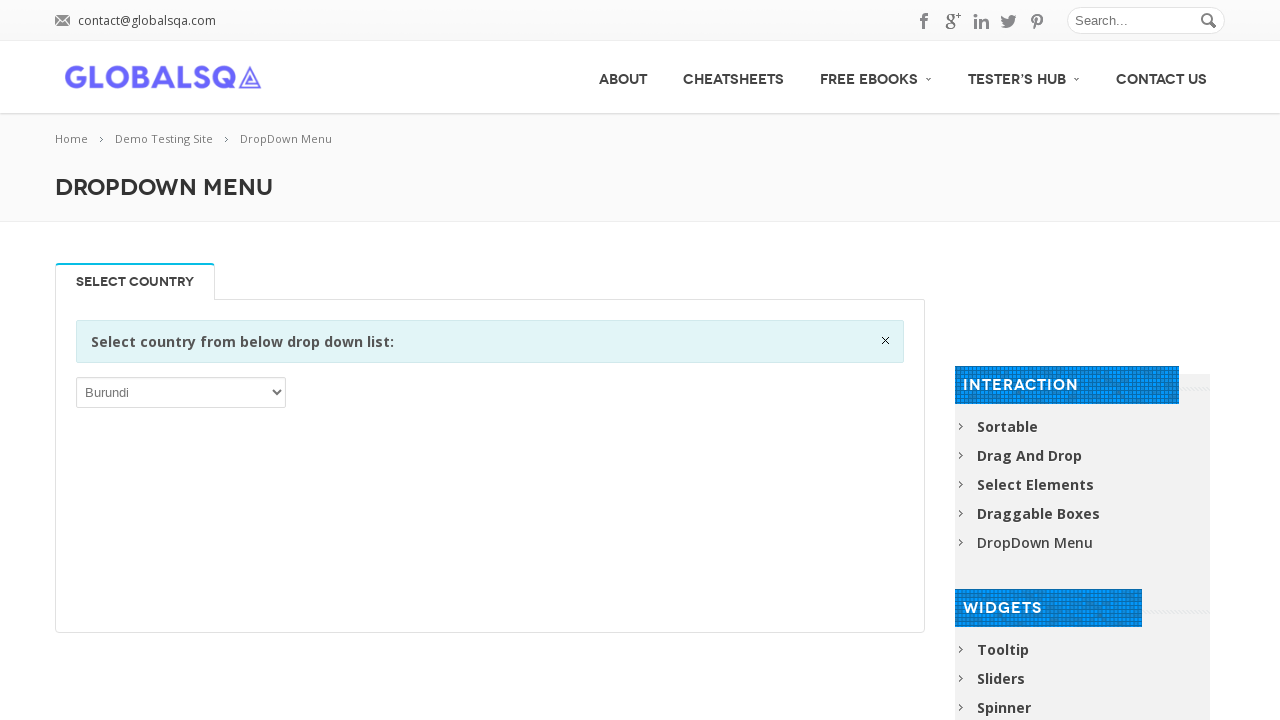

Retrieved option text: 'Pitcairn'
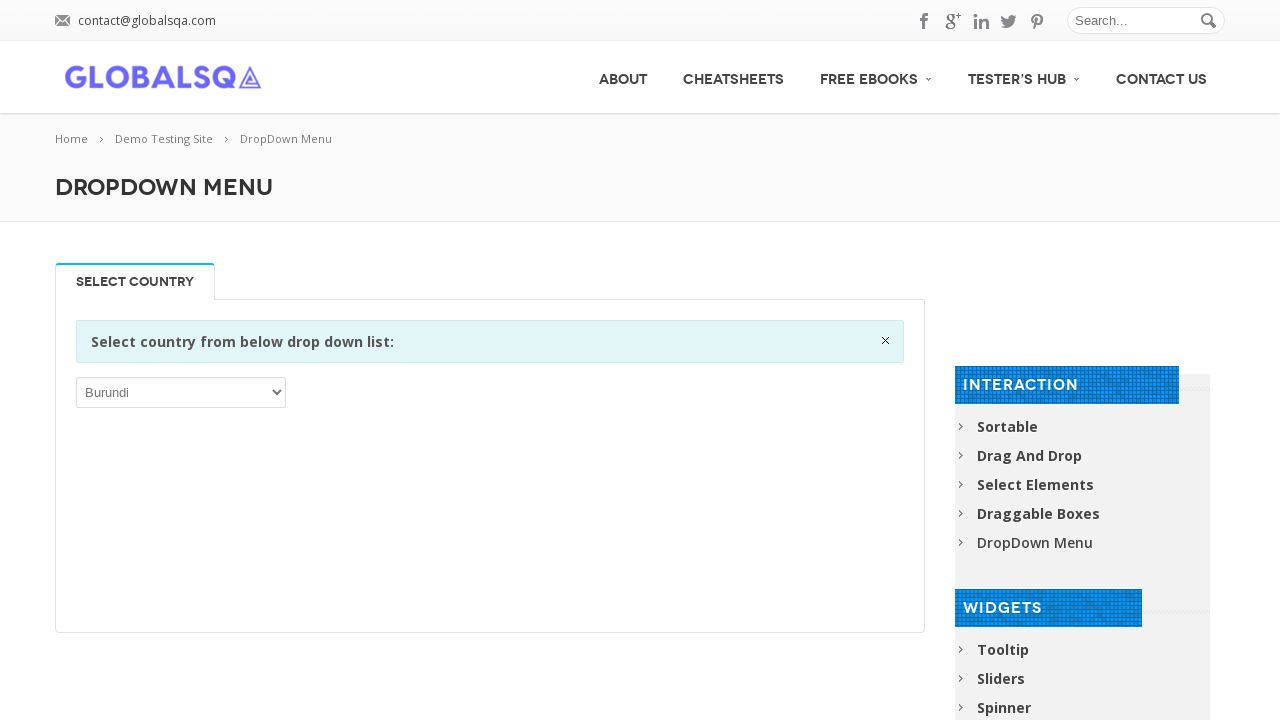

Retrieved option text: 'Poland'
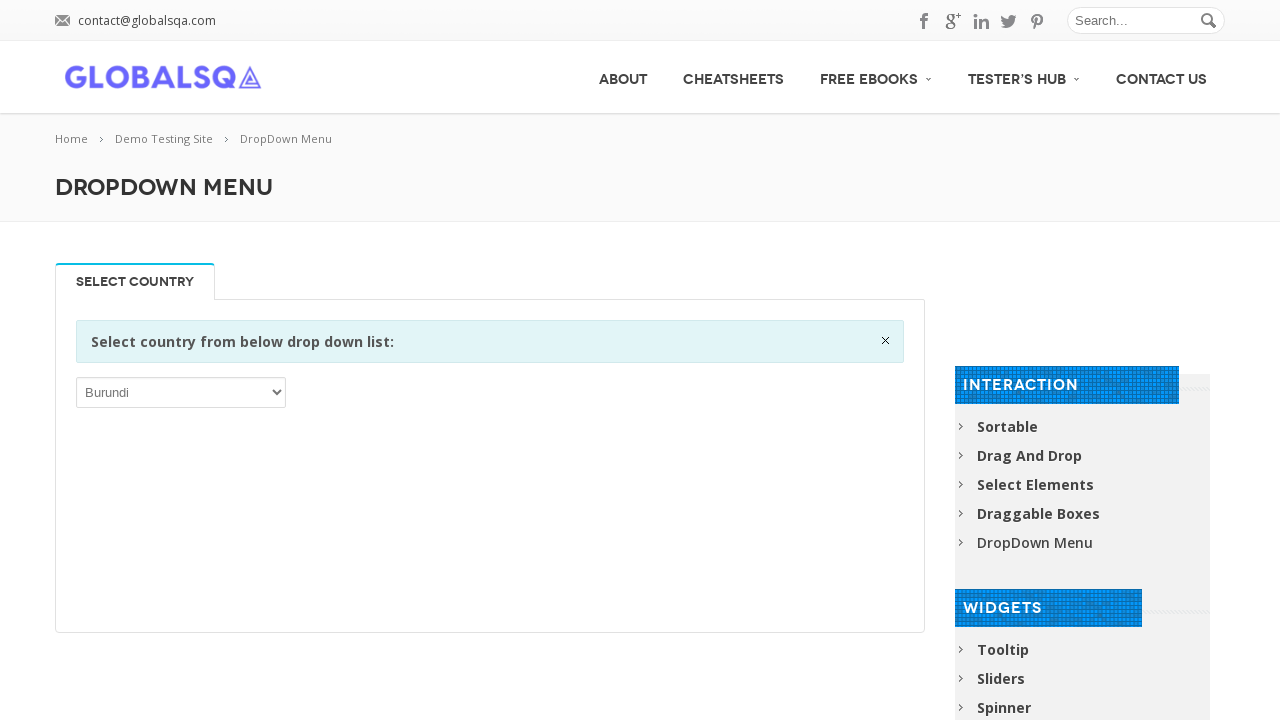

Retrieved option text: 'Portugal'
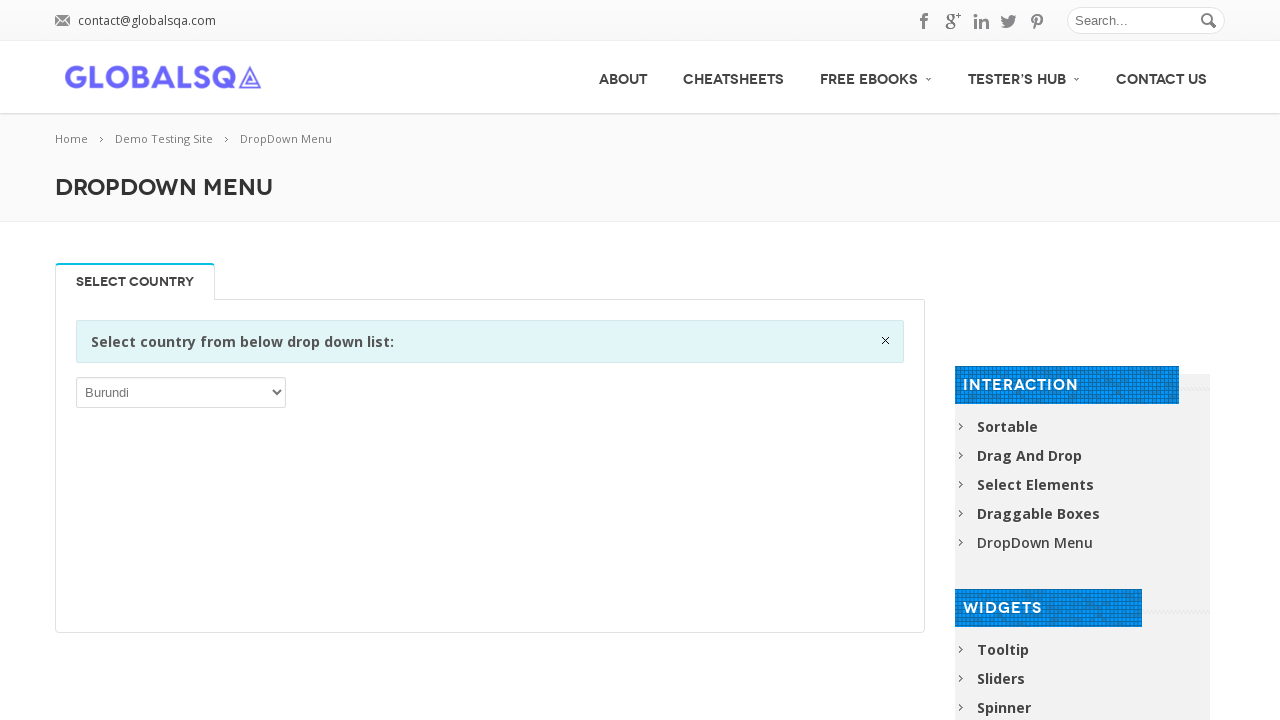

Retrieved option text: 'Puerto Rico'
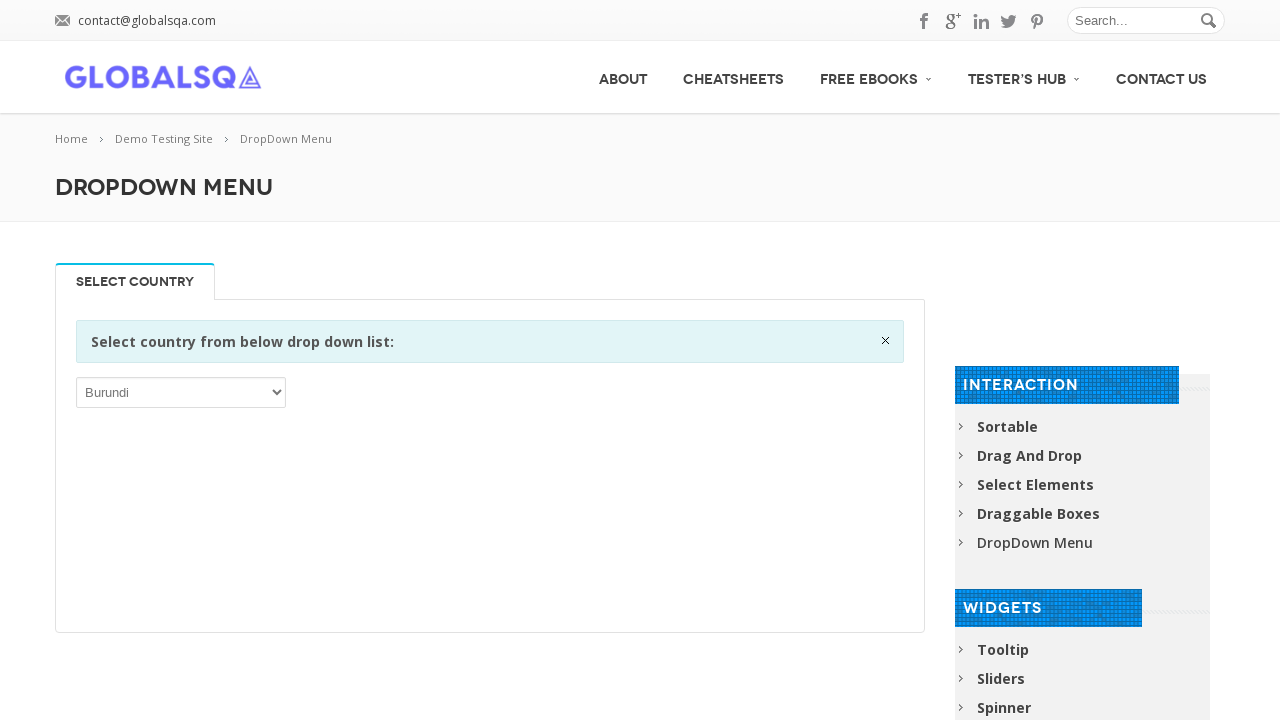

Retrieved option text: 'Qatar'
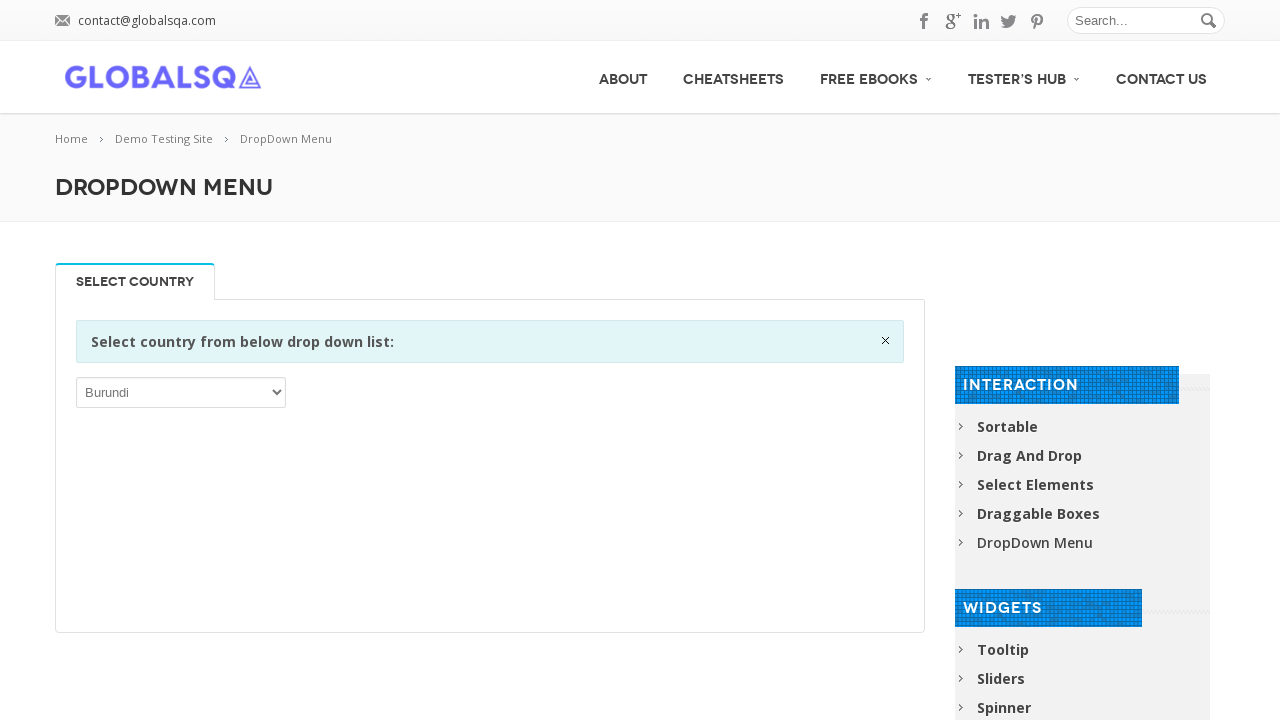

Retrieved option text: 'Réunion'
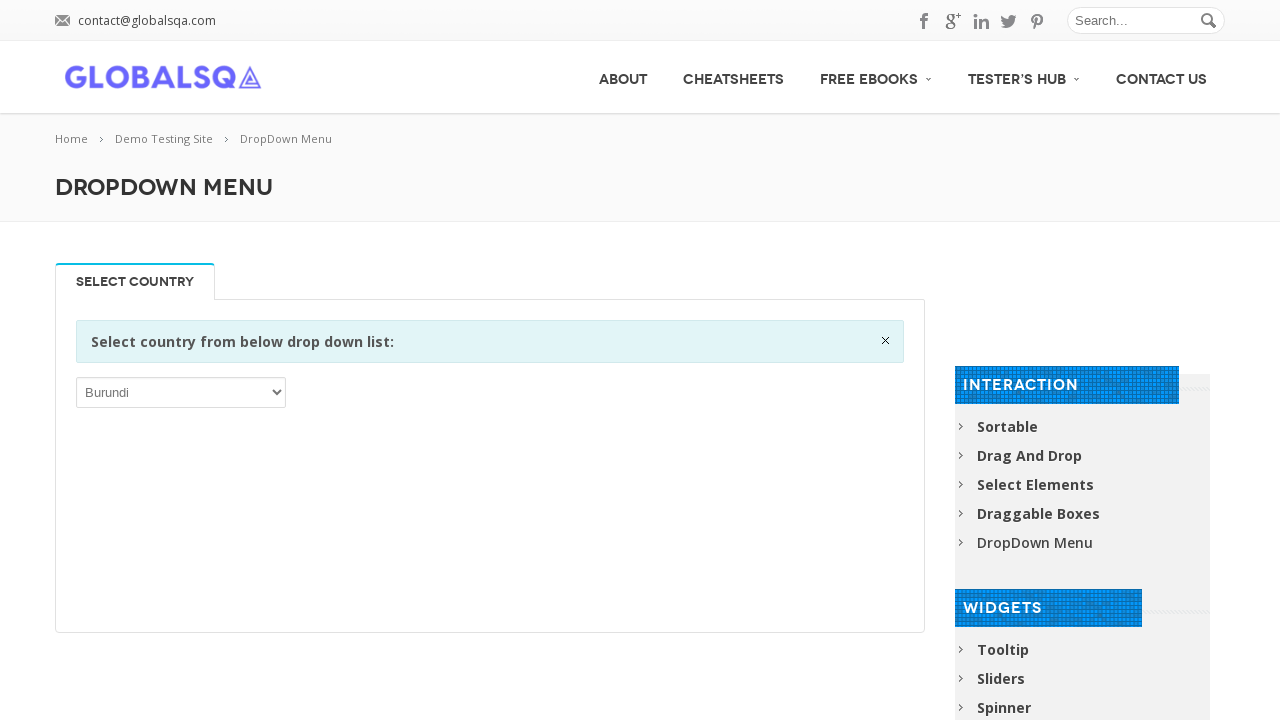

Retrieved option text: 'Romania'
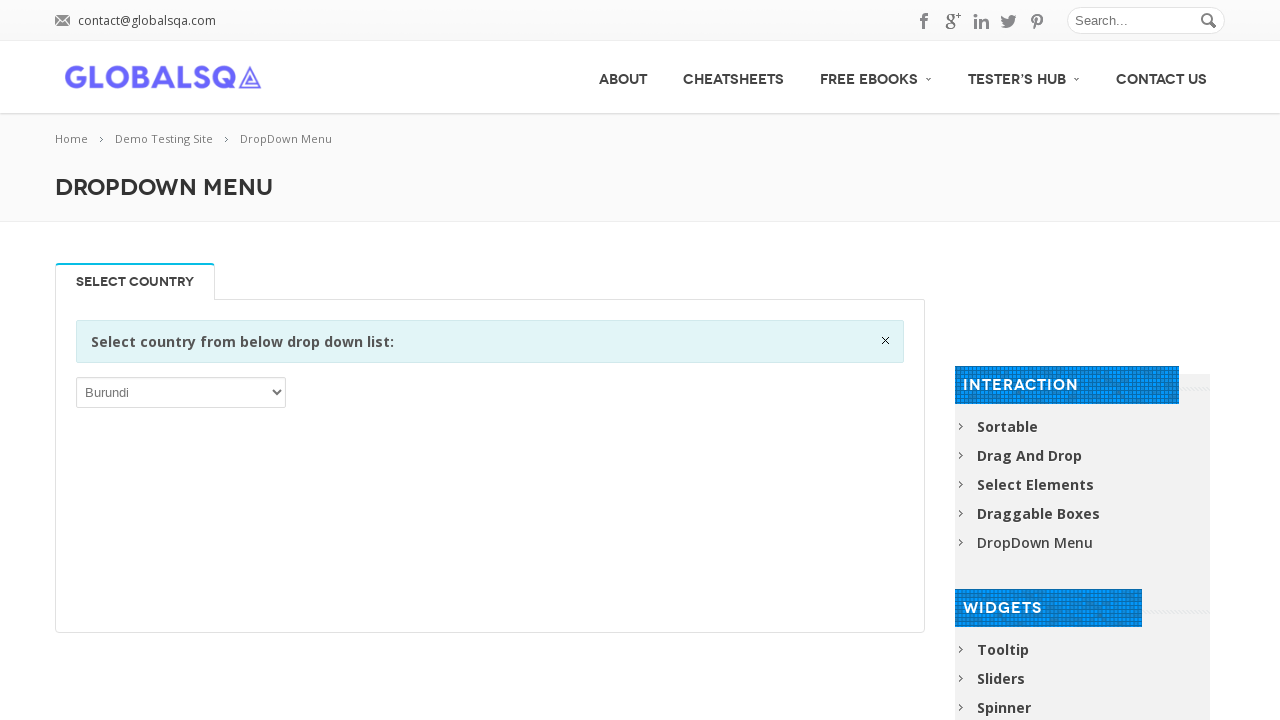

Retrieved option text: 'Russian Federation'
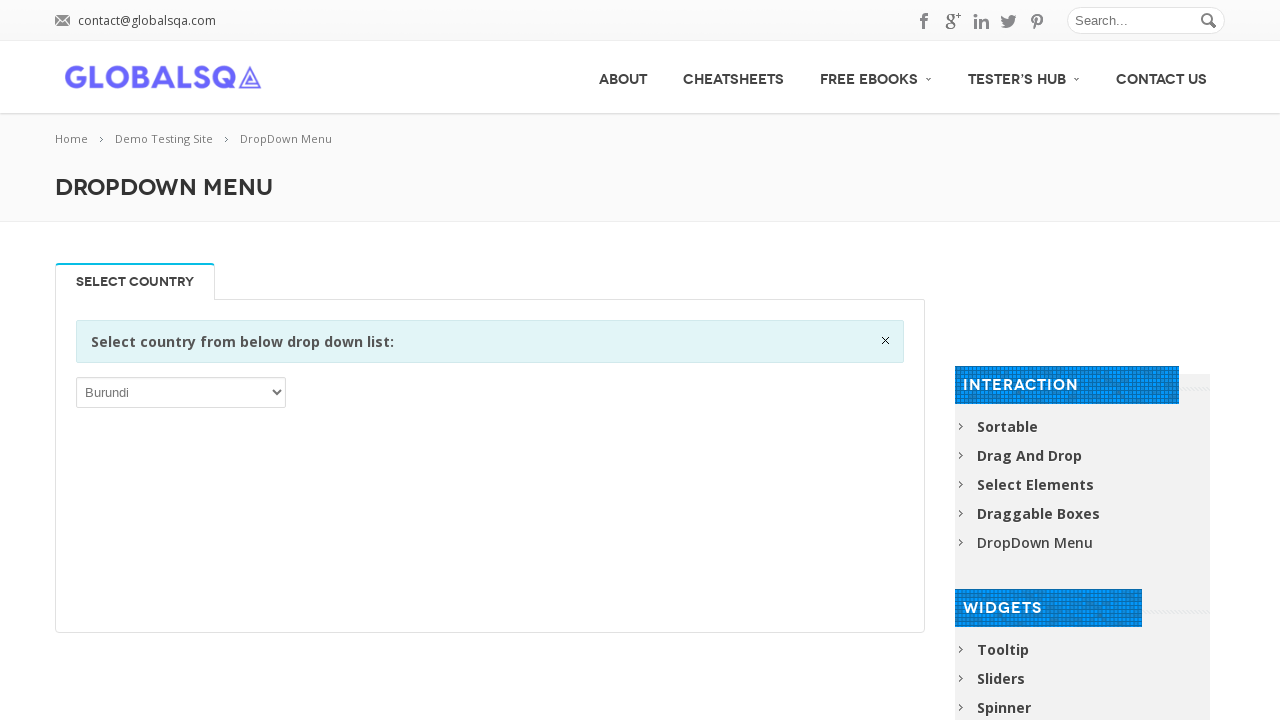

Retrieved option text: 'Rwanda'
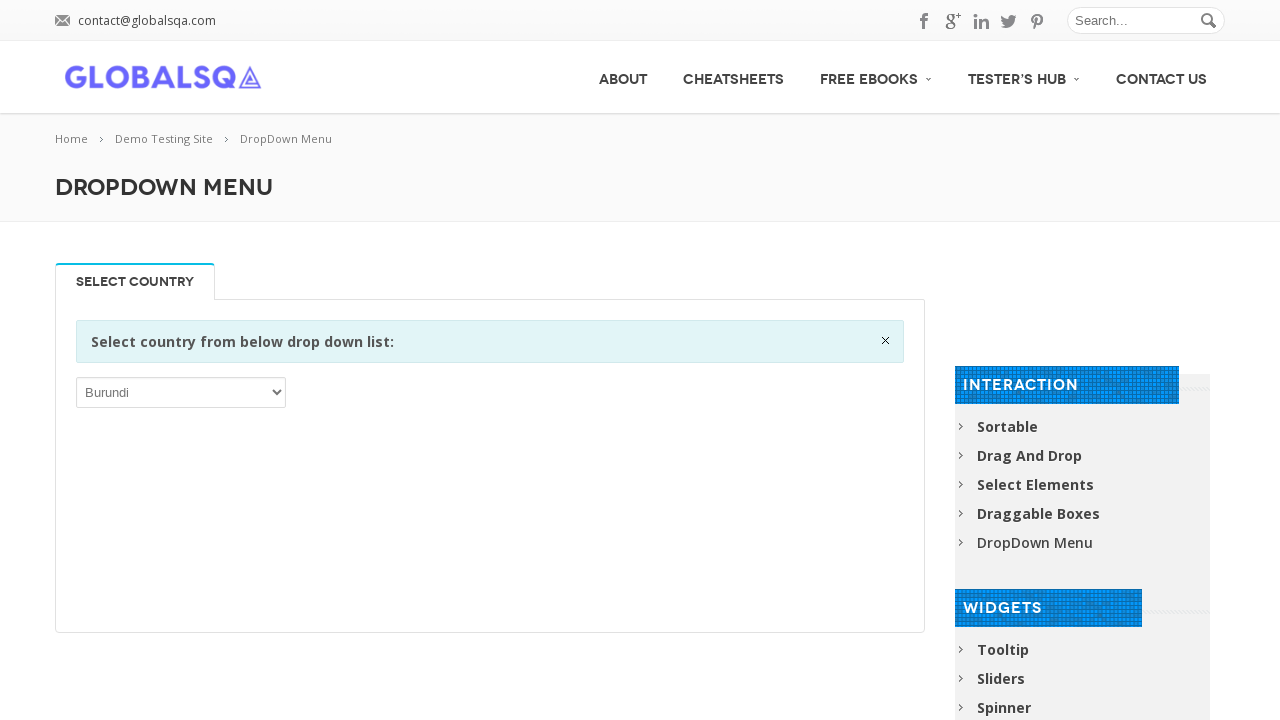

Retrieved option text: 'Saint Barthélemy'
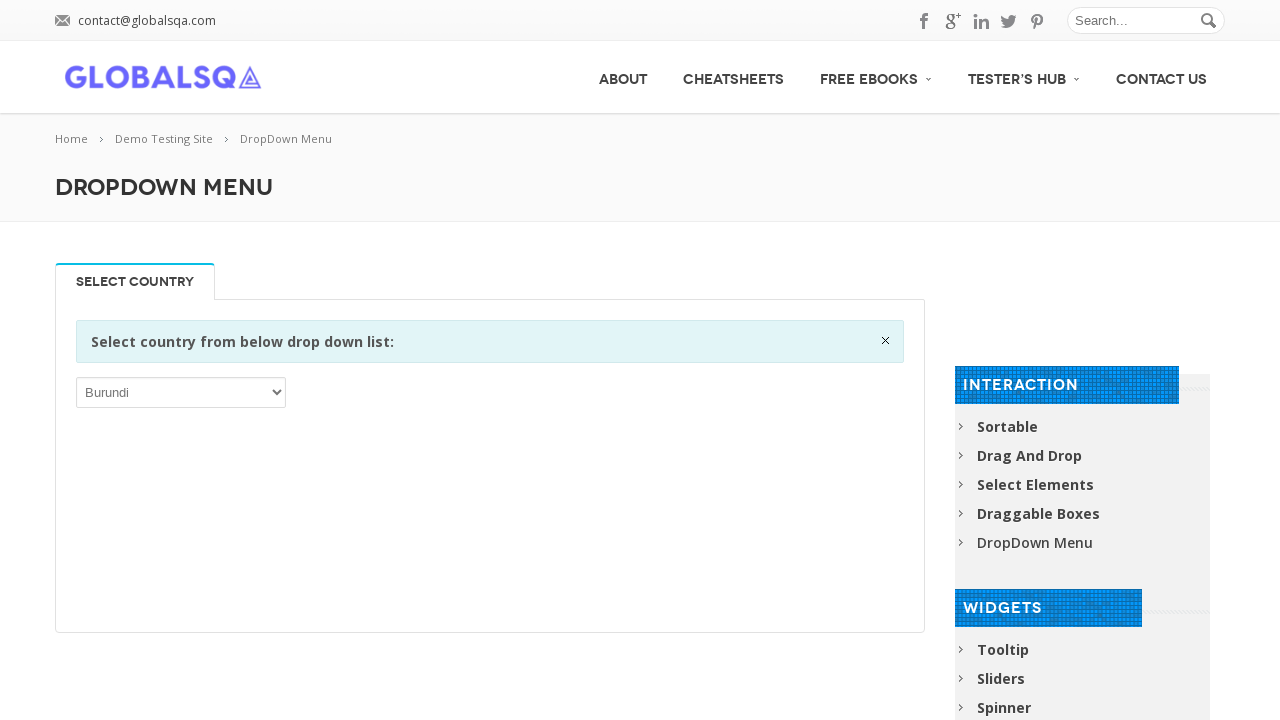

Retrieved option text: 'Saint Helena, Ascension and Tristan da Cunha'
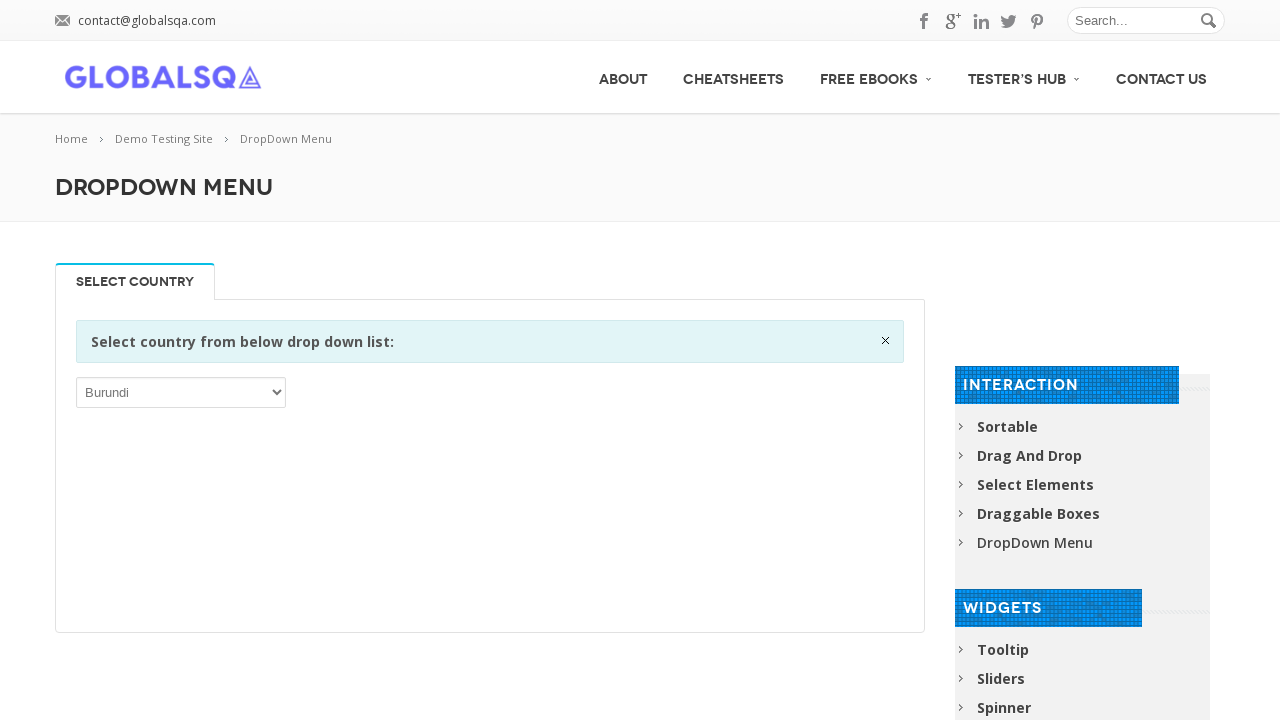

Retrieved option text: 'Saint Kitts and Nevis'
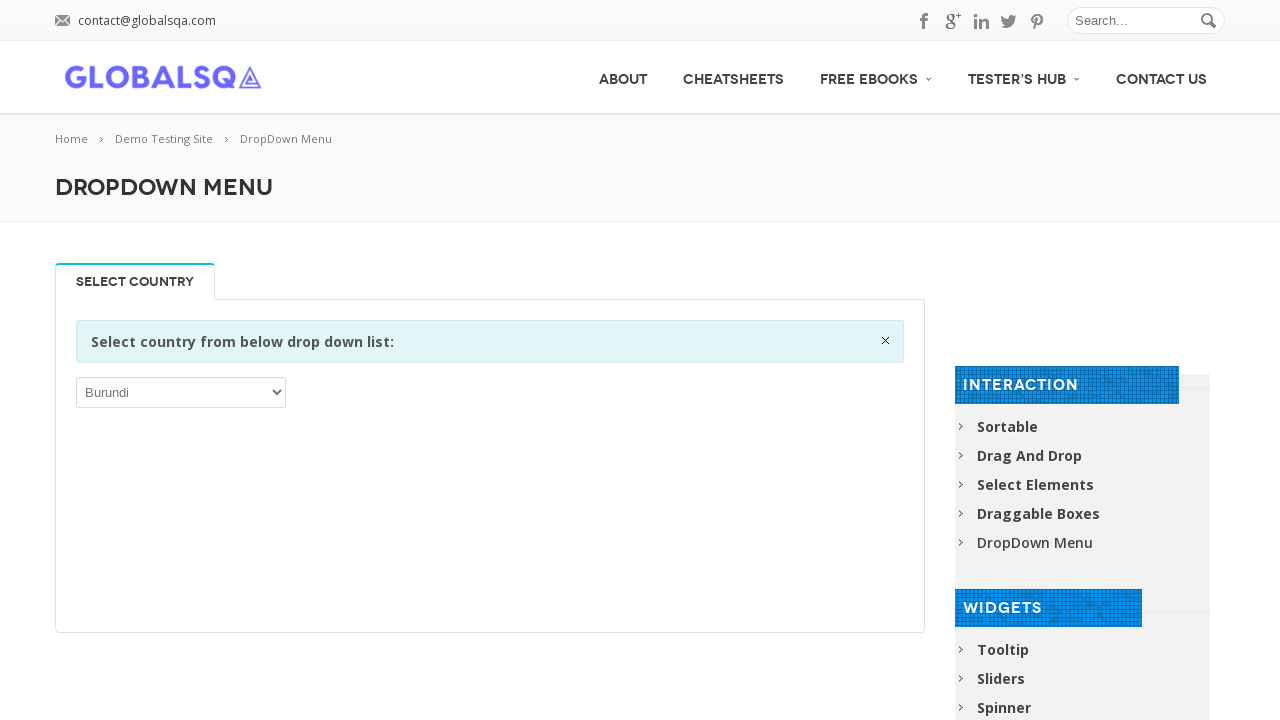

Retrieved option text: 'Saint Lucia'
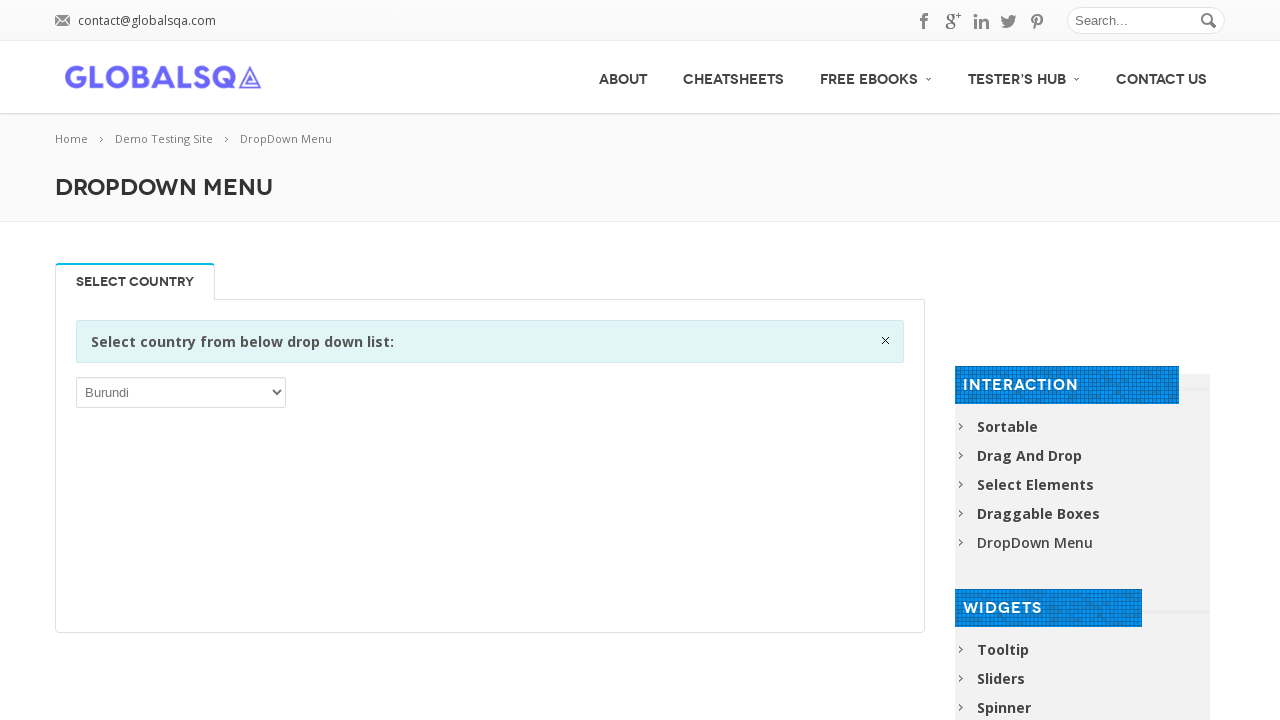

Retrieved option text: 'Saint Martin (French part)'
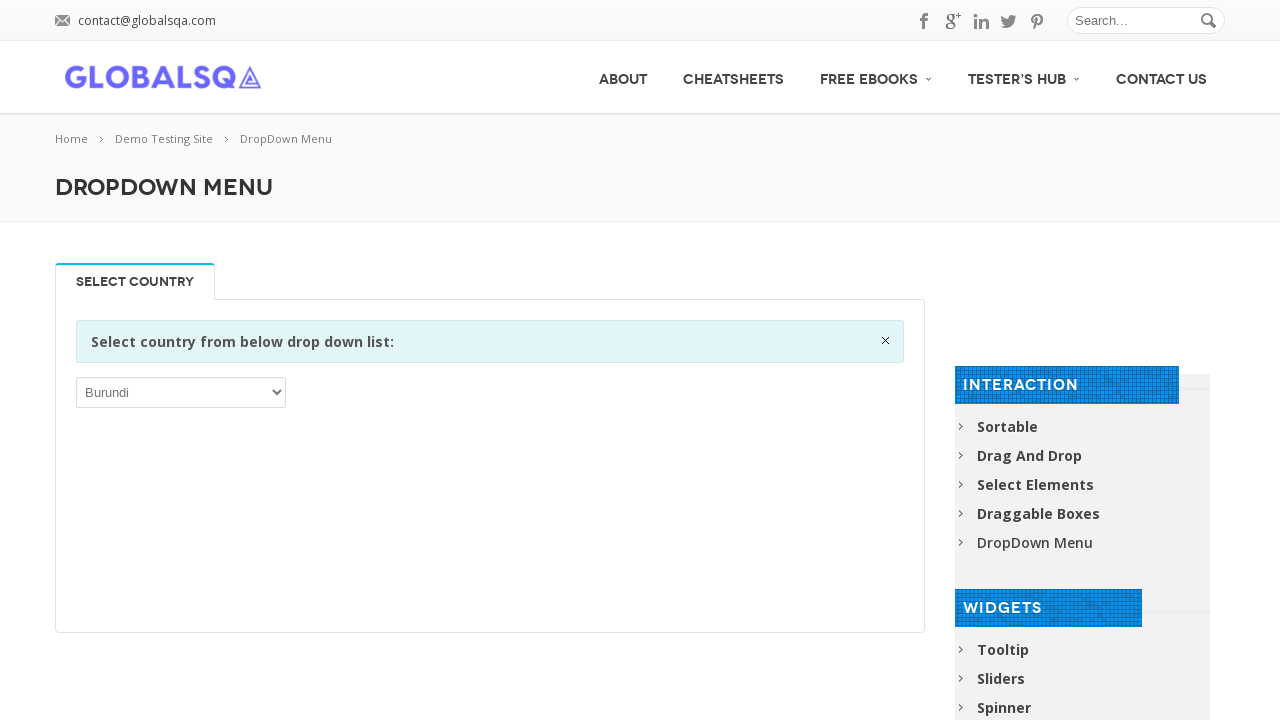

Retrieved option text: 'Saint Pierre and Miquelon'
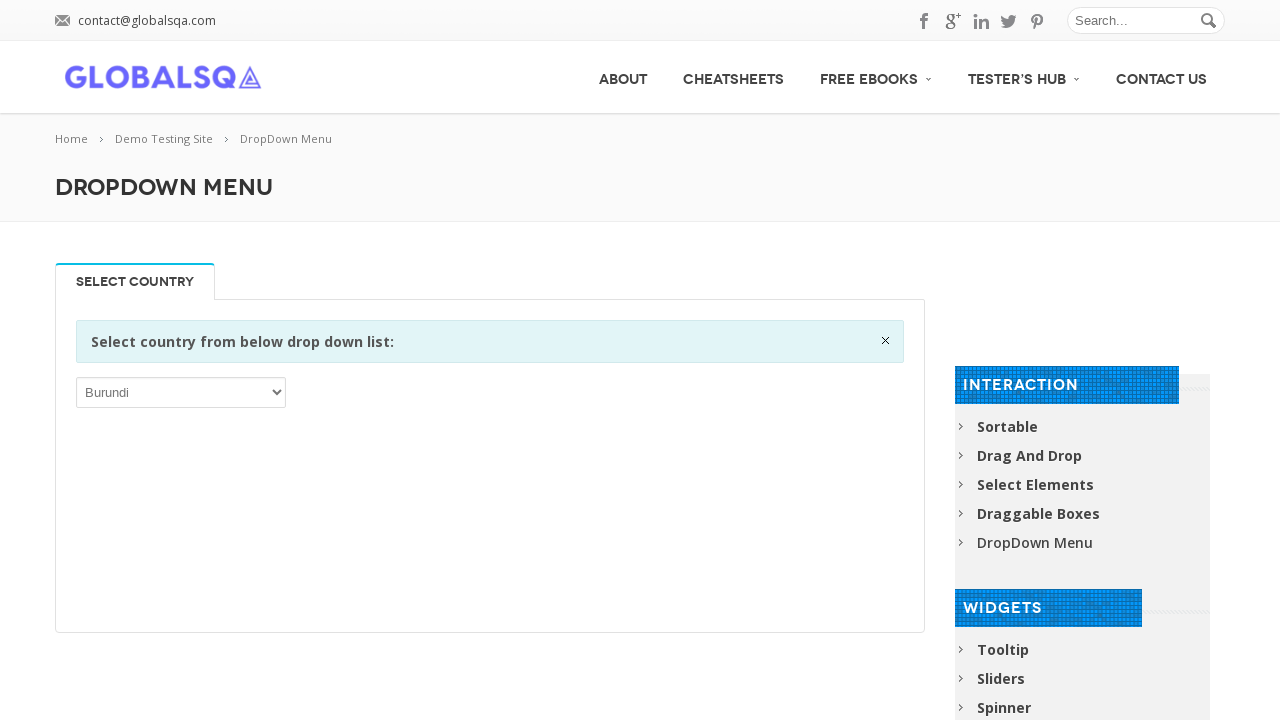

Retrieved option text: 'Saint Vincent and the Grenadines'
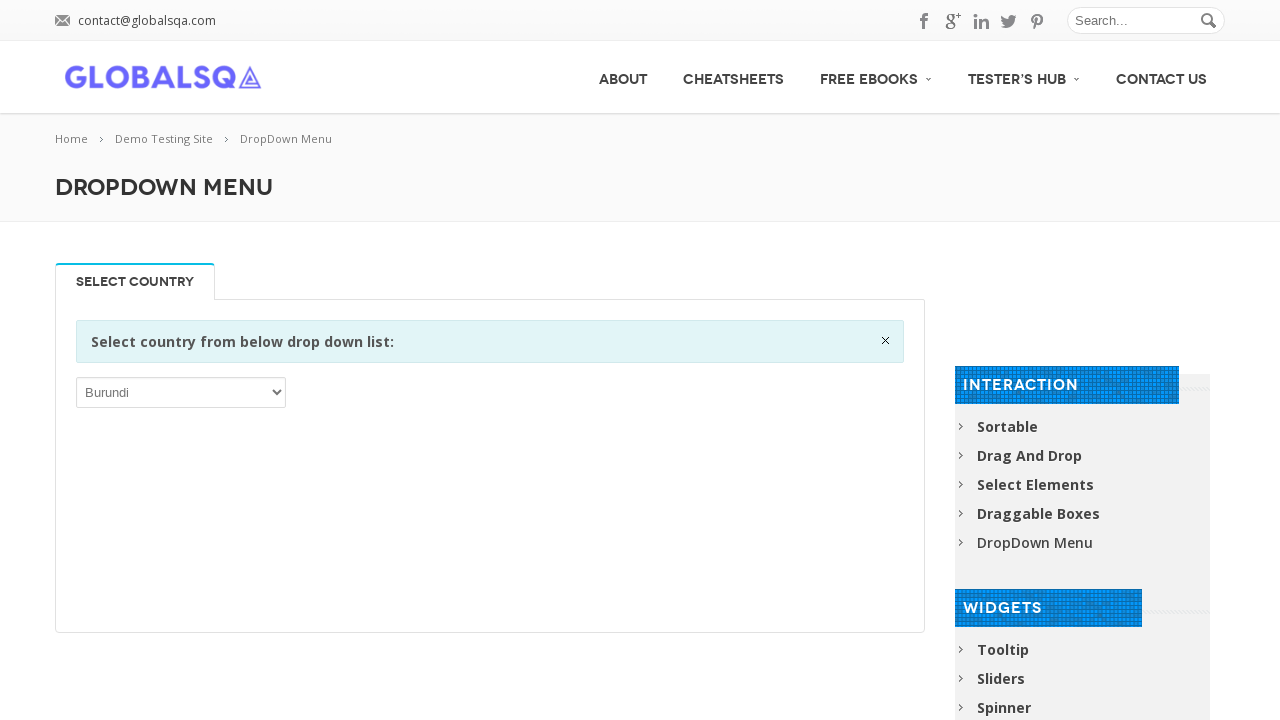

Retrieved option text: 'Samoa'
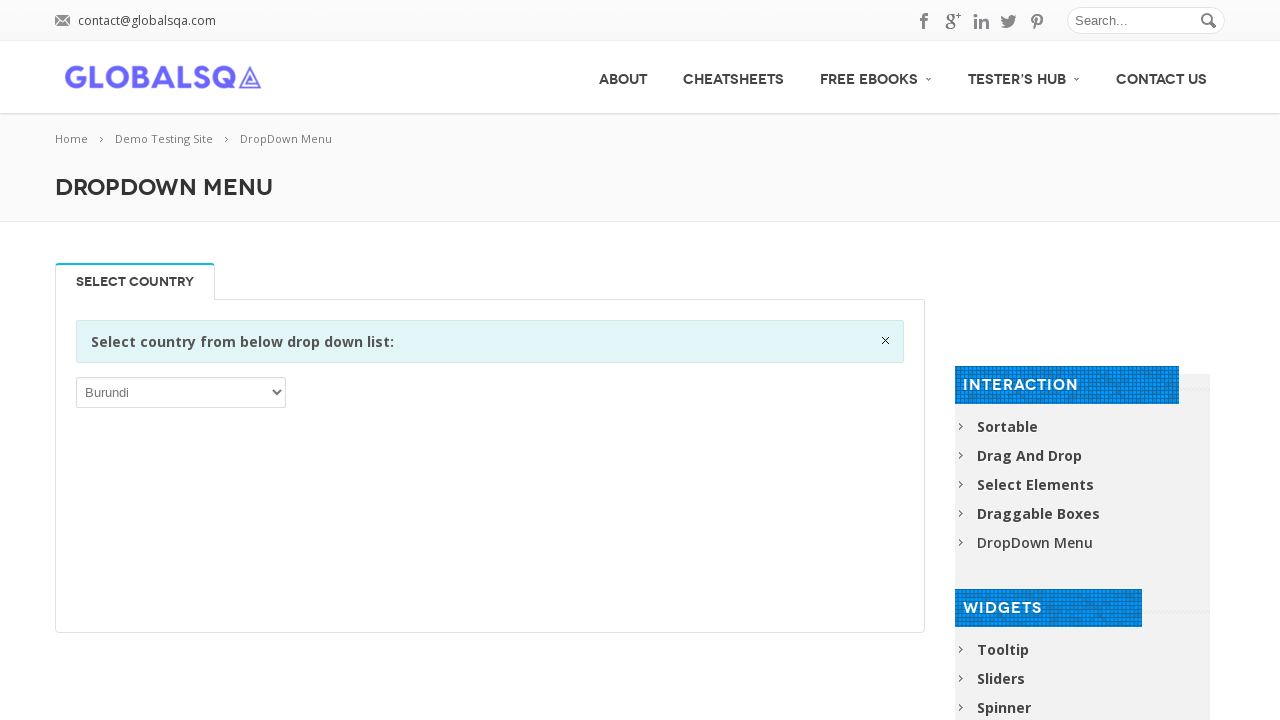

Retrieved option text: 'San Marino'
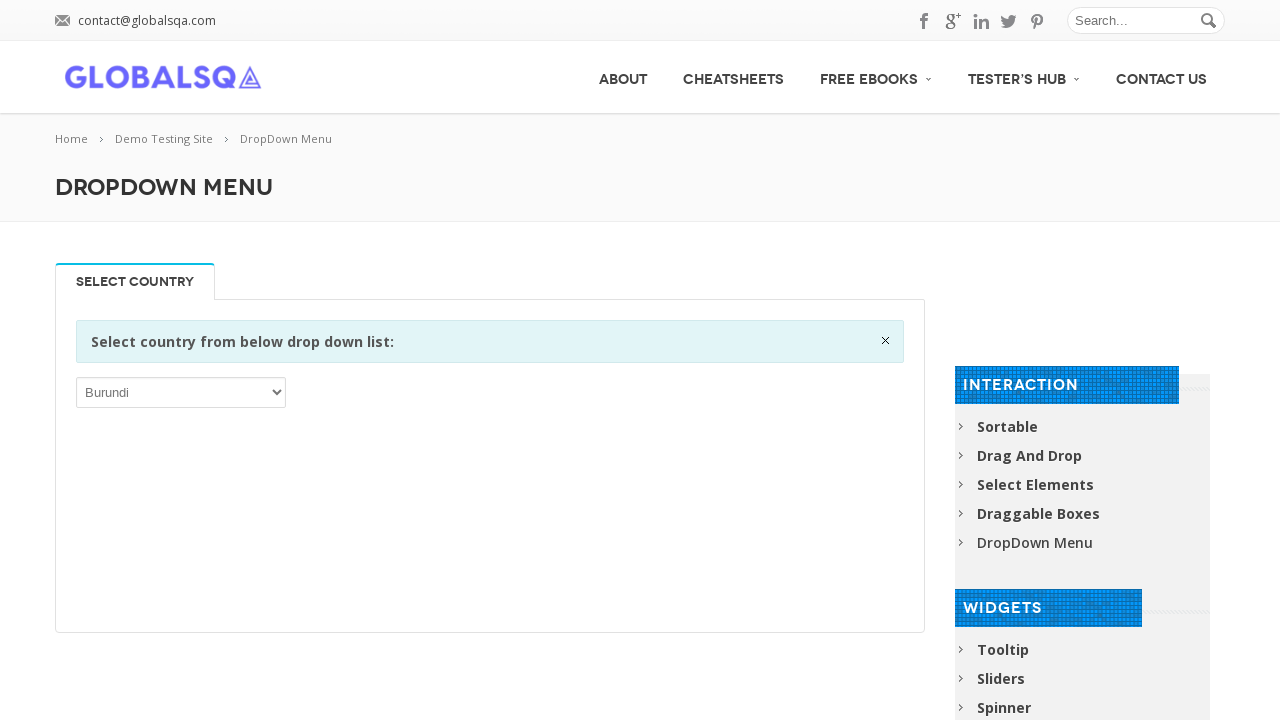

Retrieved option text: 'Sao Tome and Principe'
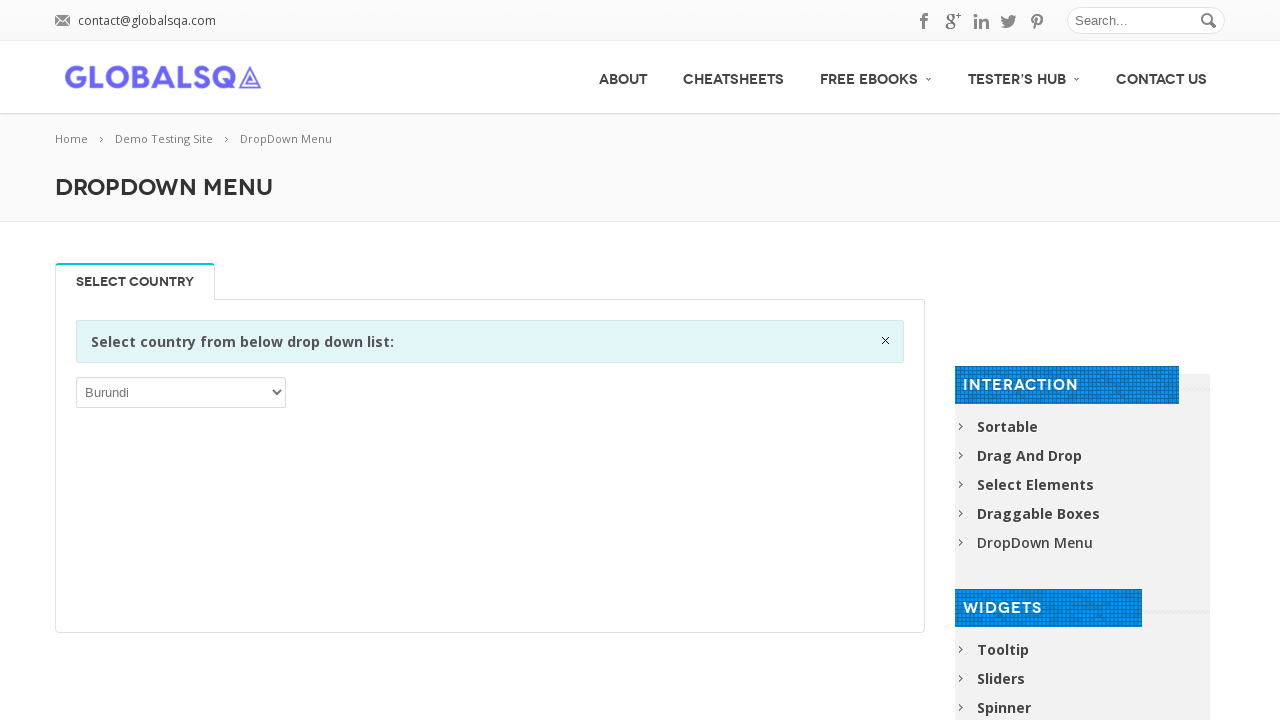

Retrieved option text: 'Saudi Arabia'
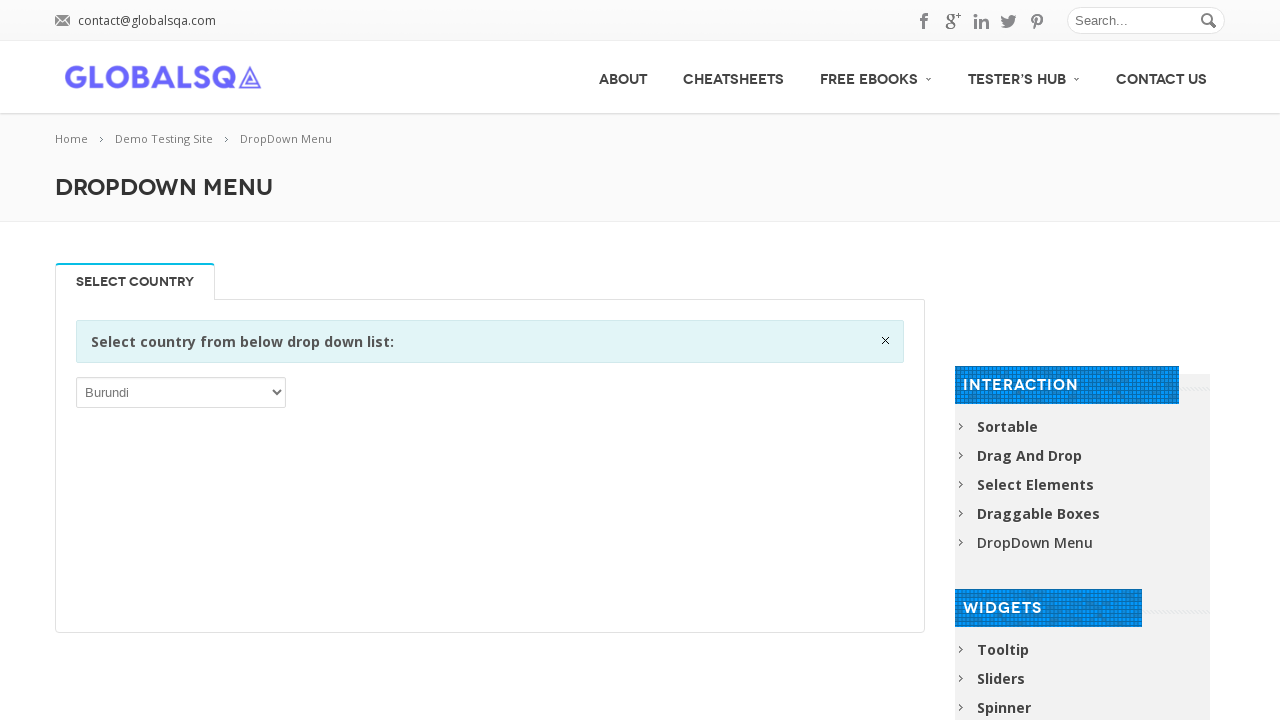

Retrieved option text: 'Senegal'
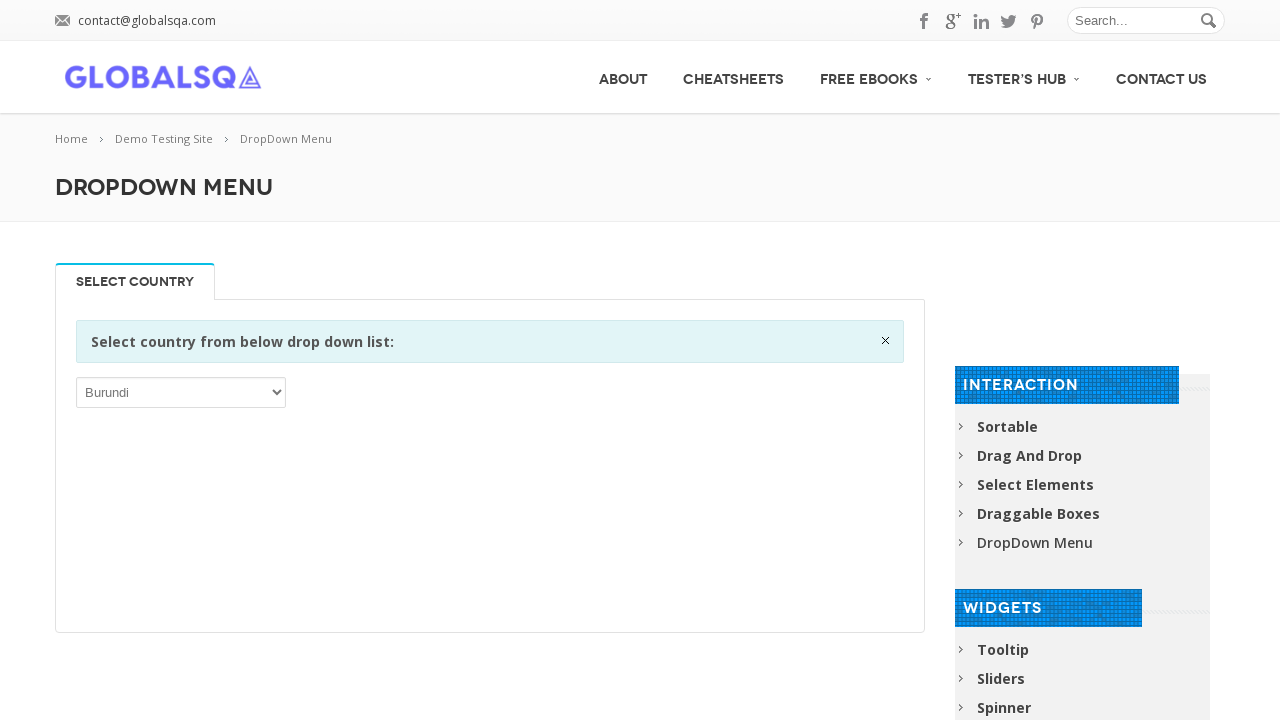

Retrieved option text: 'Serbia'
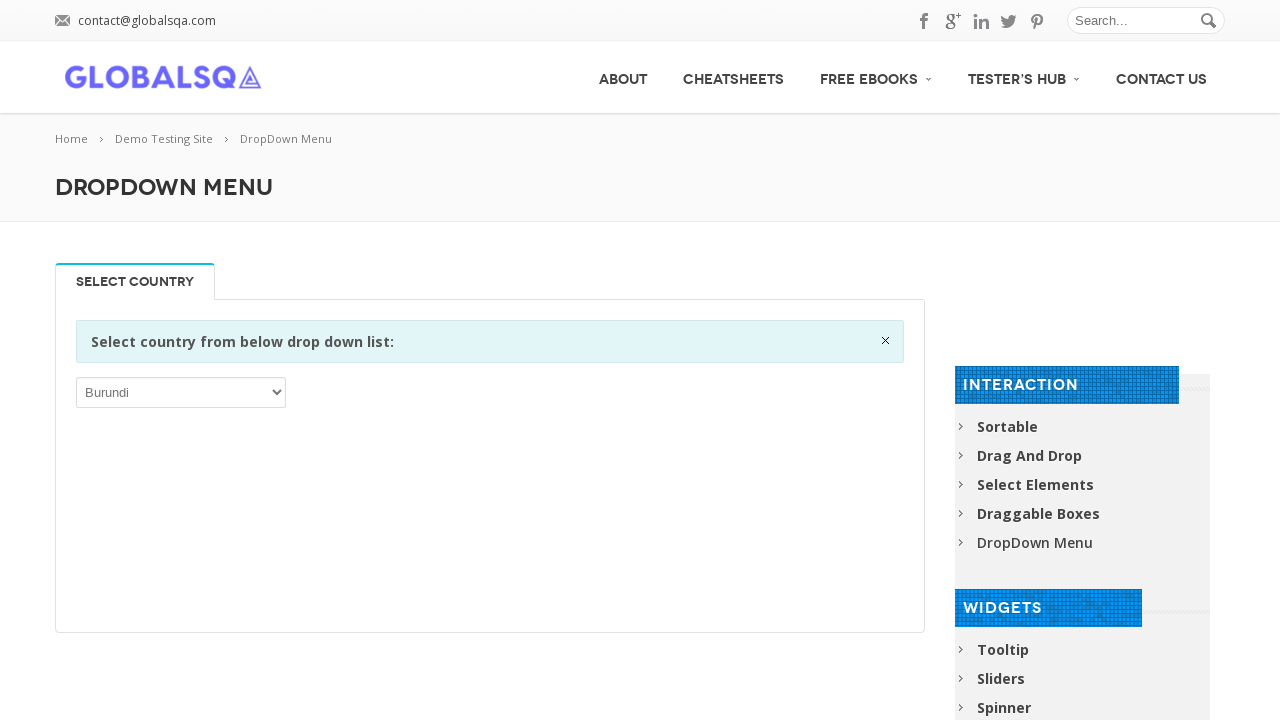

Retrieved option text: 'Seychelles'
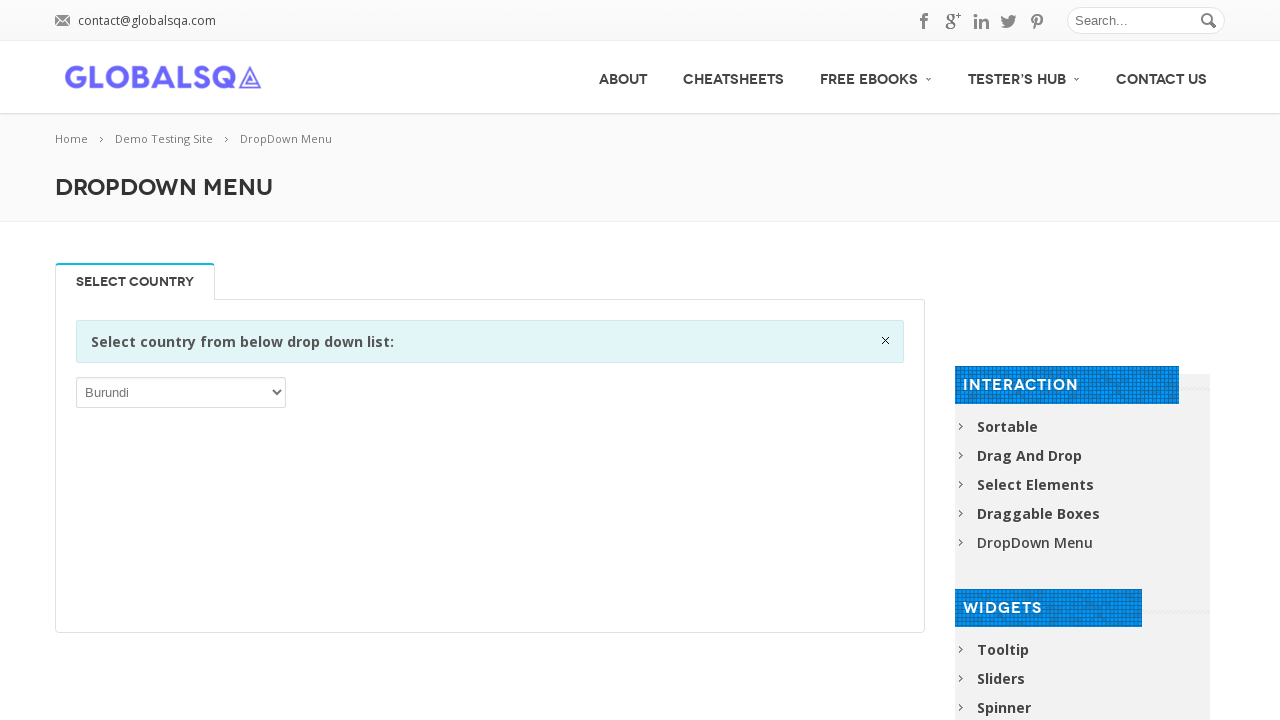

Retrieved option text: 'Sierra Leone'
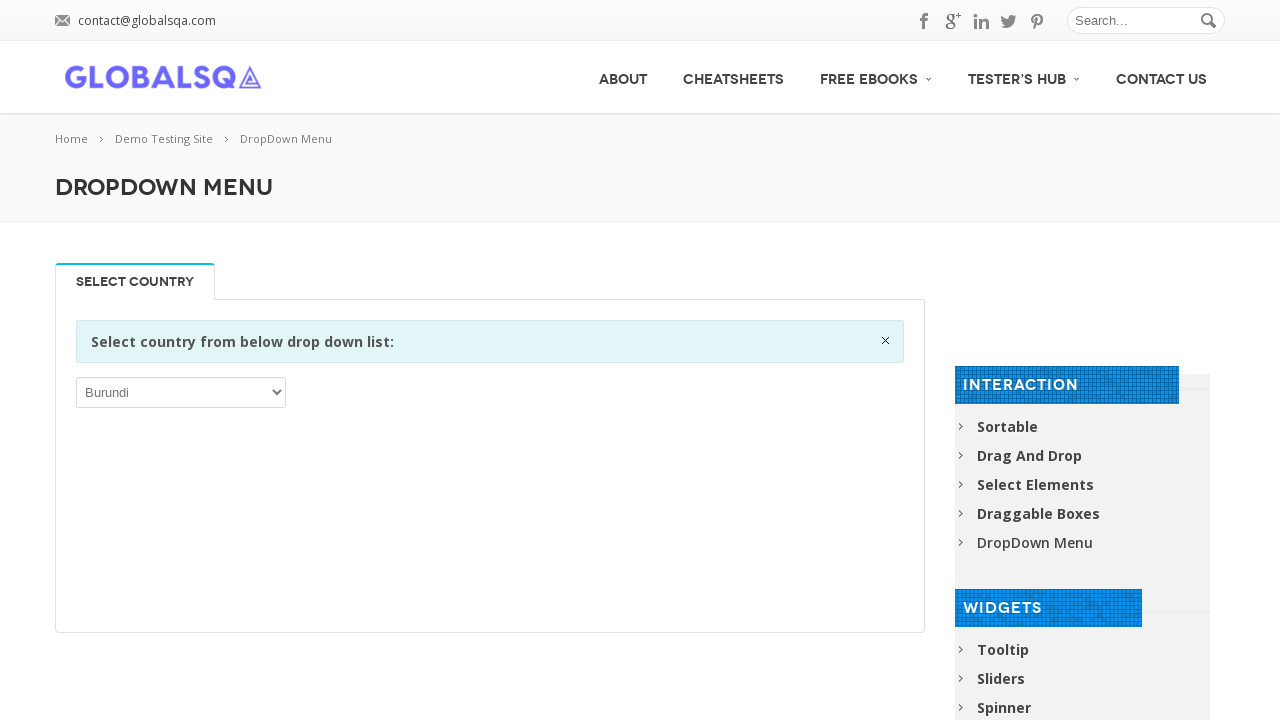

Retrieved option text: 'Singapore'
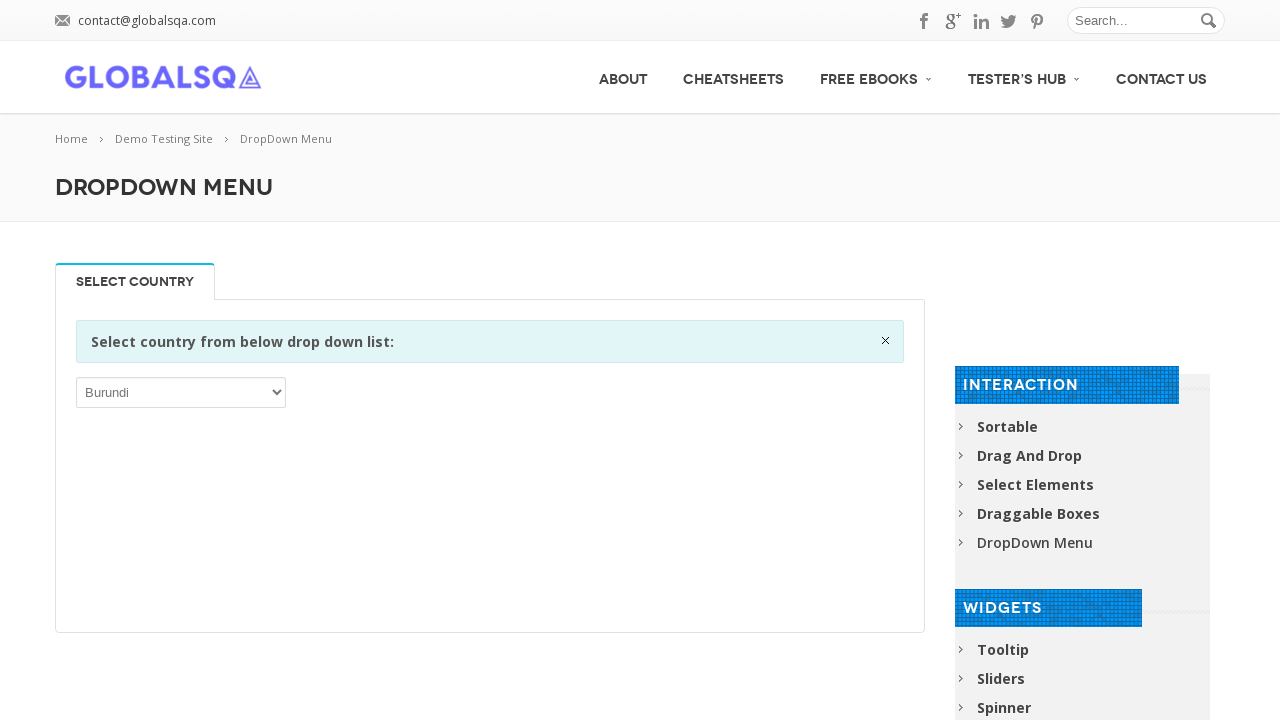

Retrieved option text: 'Sint Maarten (Dutch part)'
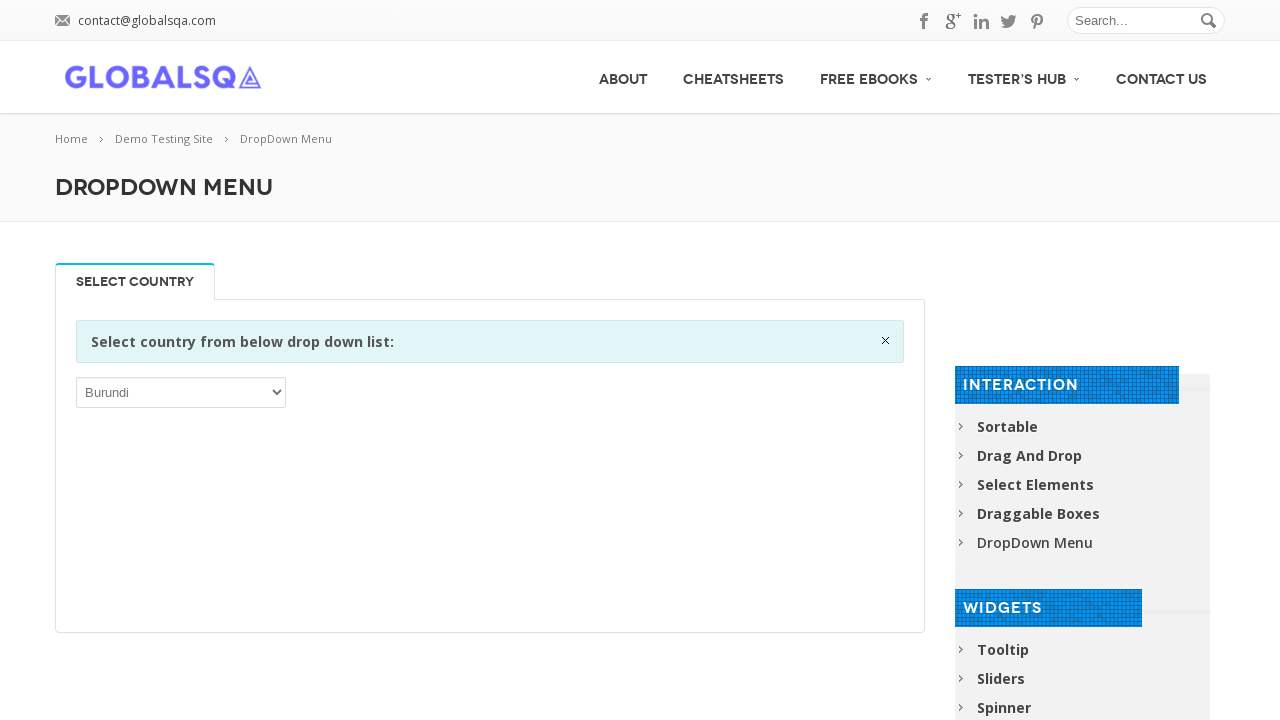

Retrieved option text: 'Slovakia'
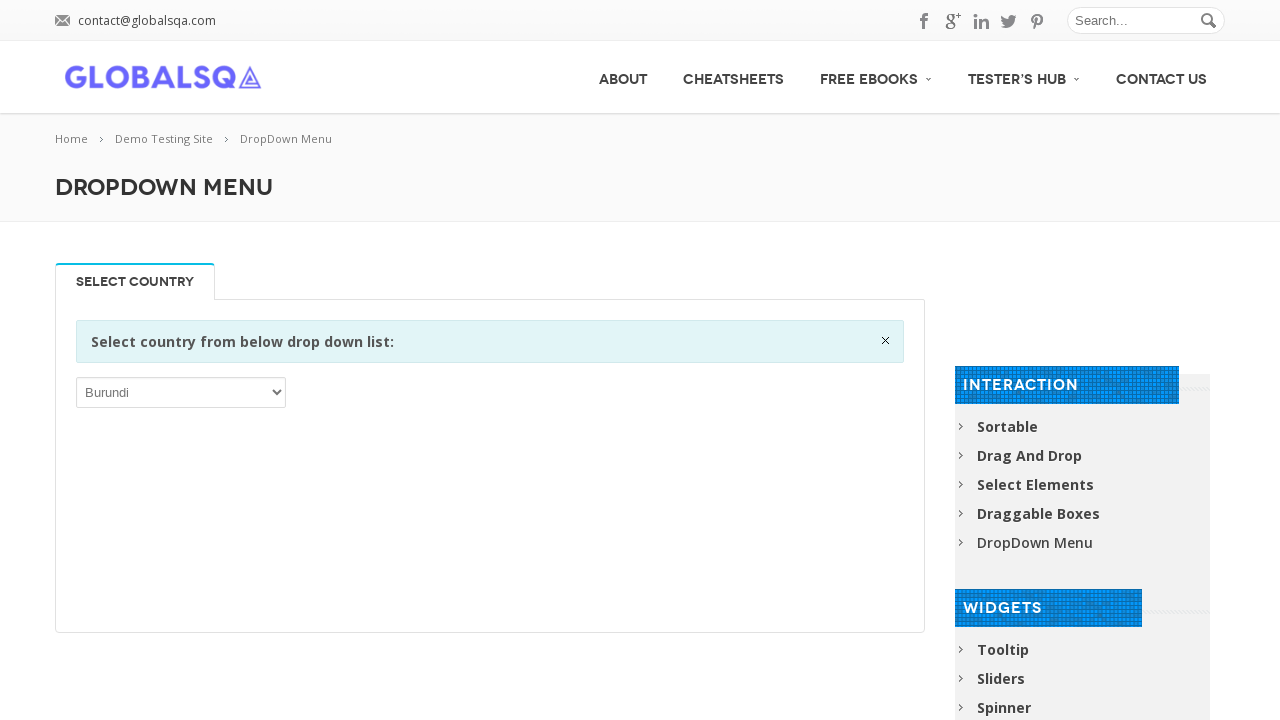

Retrieved option text: 'Slovenia'
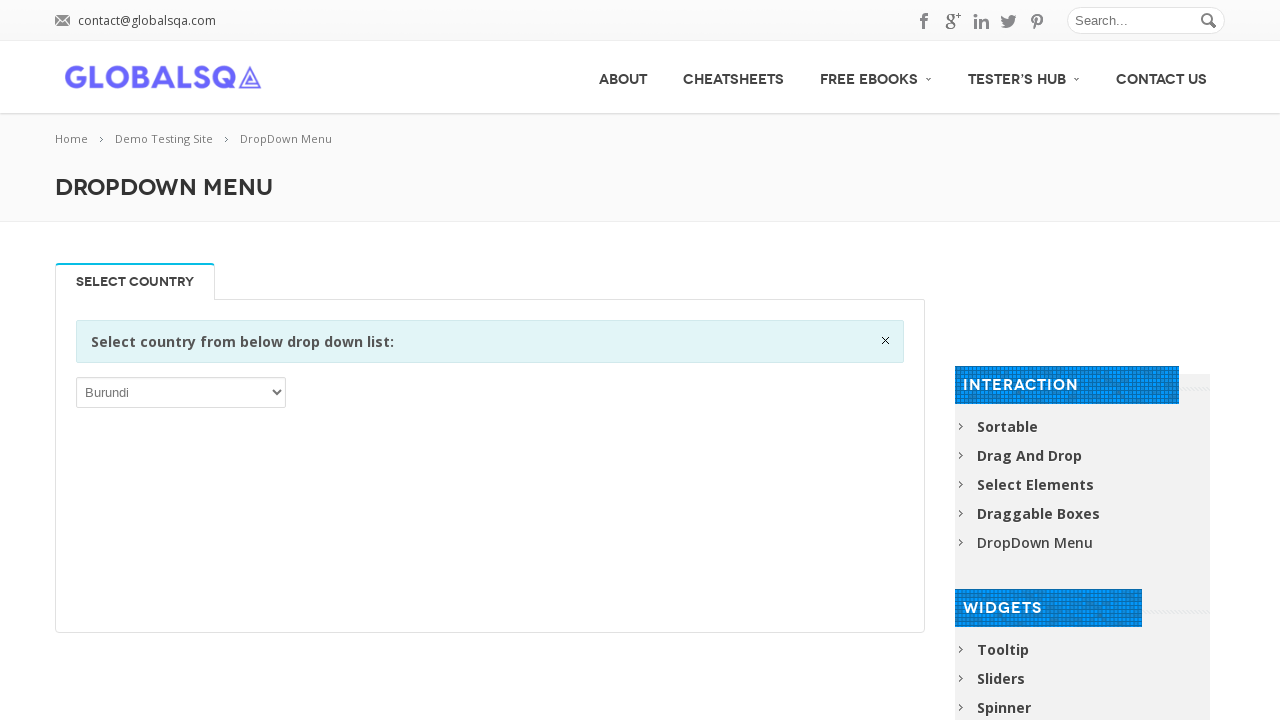

Retrieved option text: 'Solomon Islands'
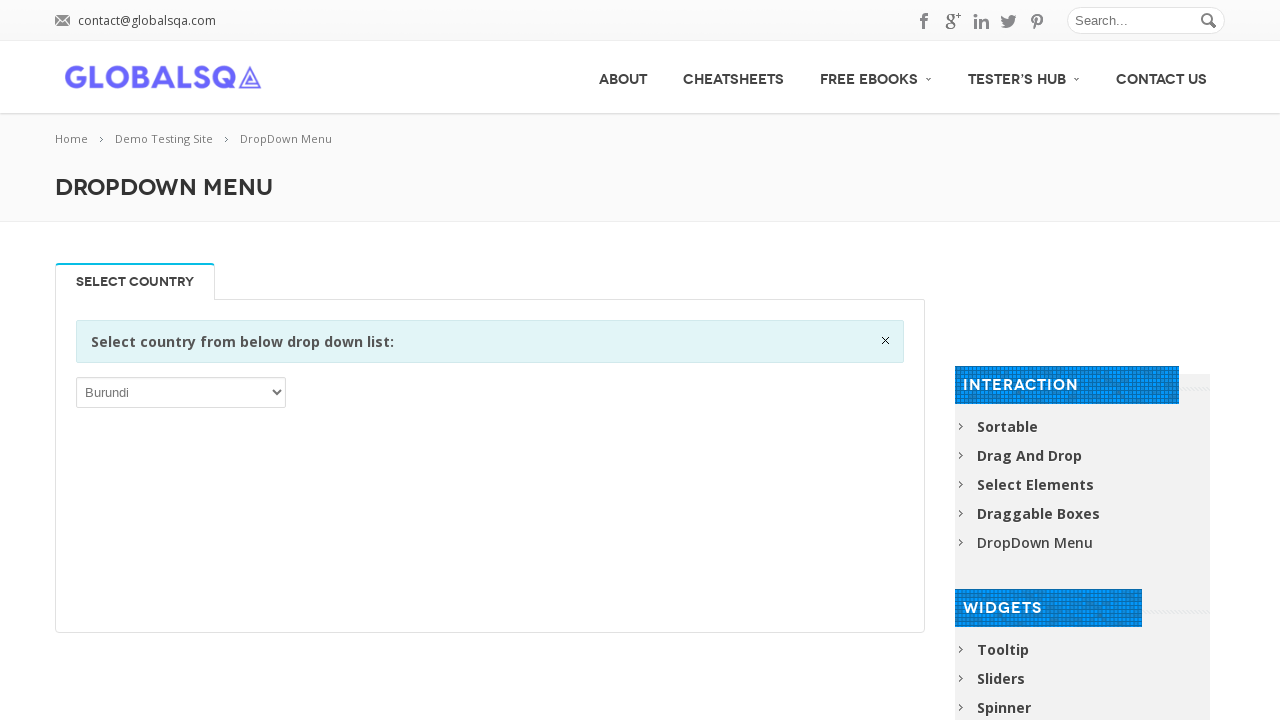

Retrieved option text: 'Somalia'
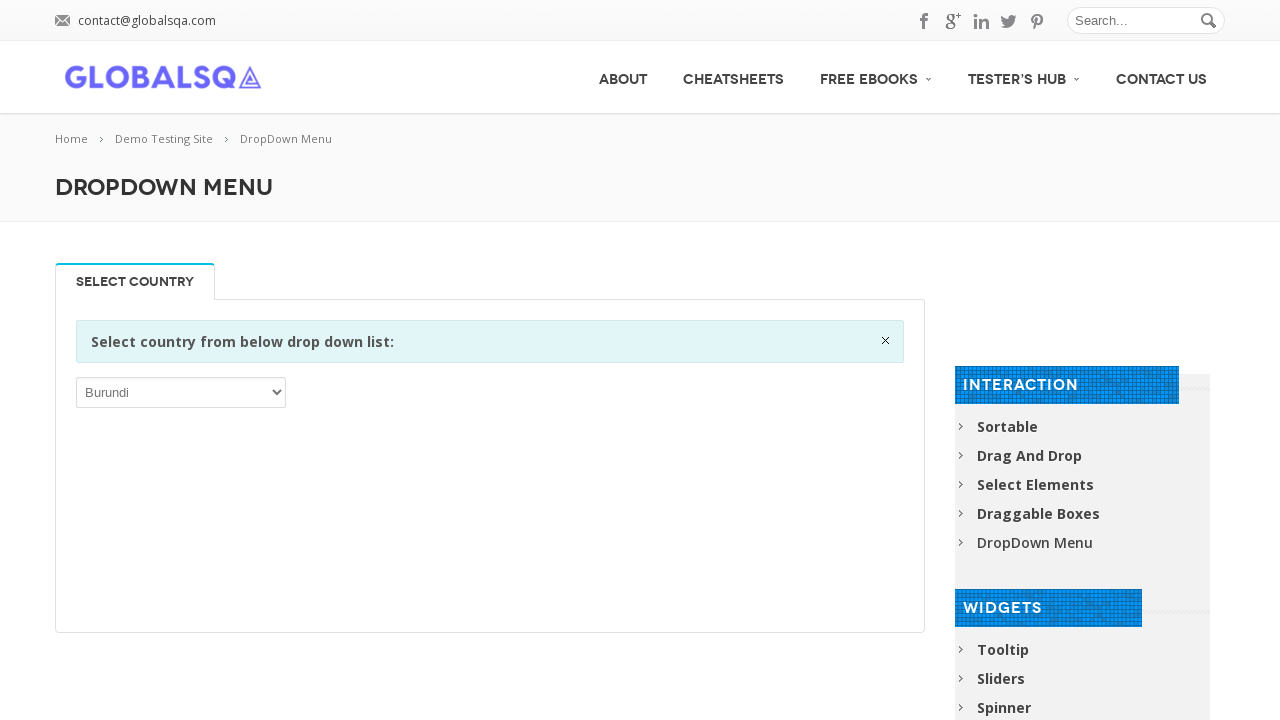

Retrieved option text: 'South Africa'
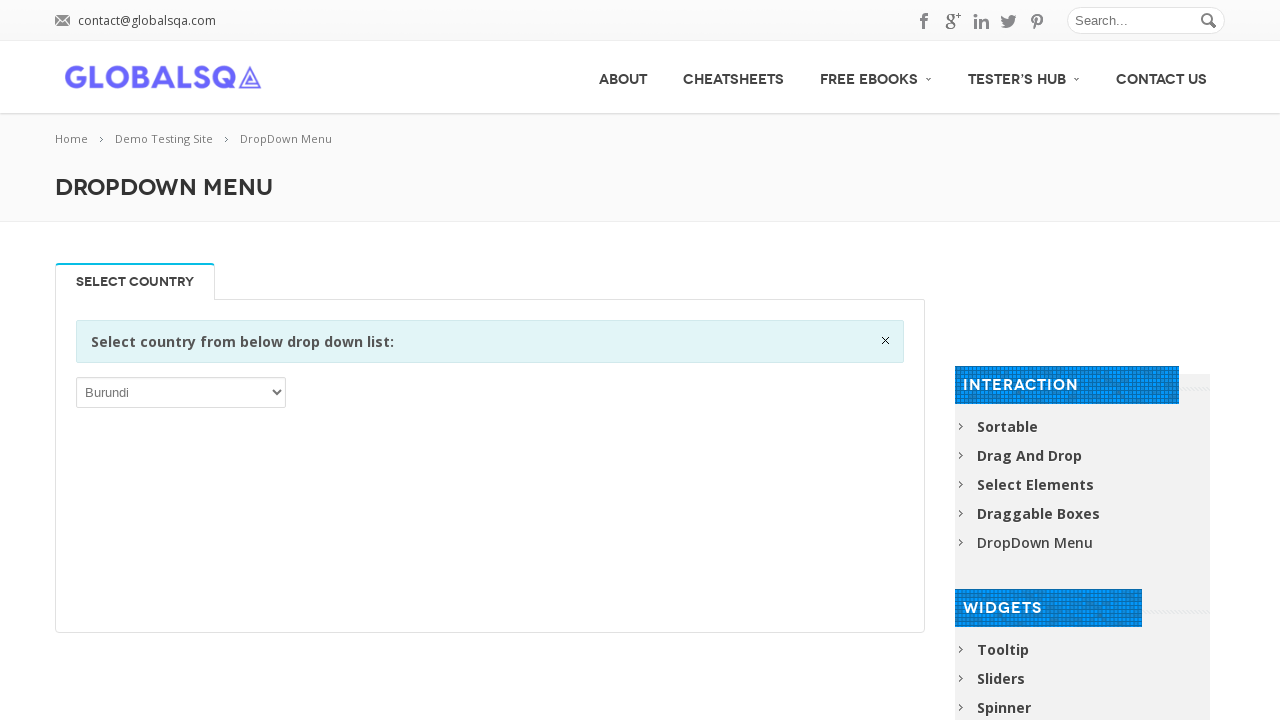

Retrieved option text: 'South Georgia and the South Sandwich Islands'
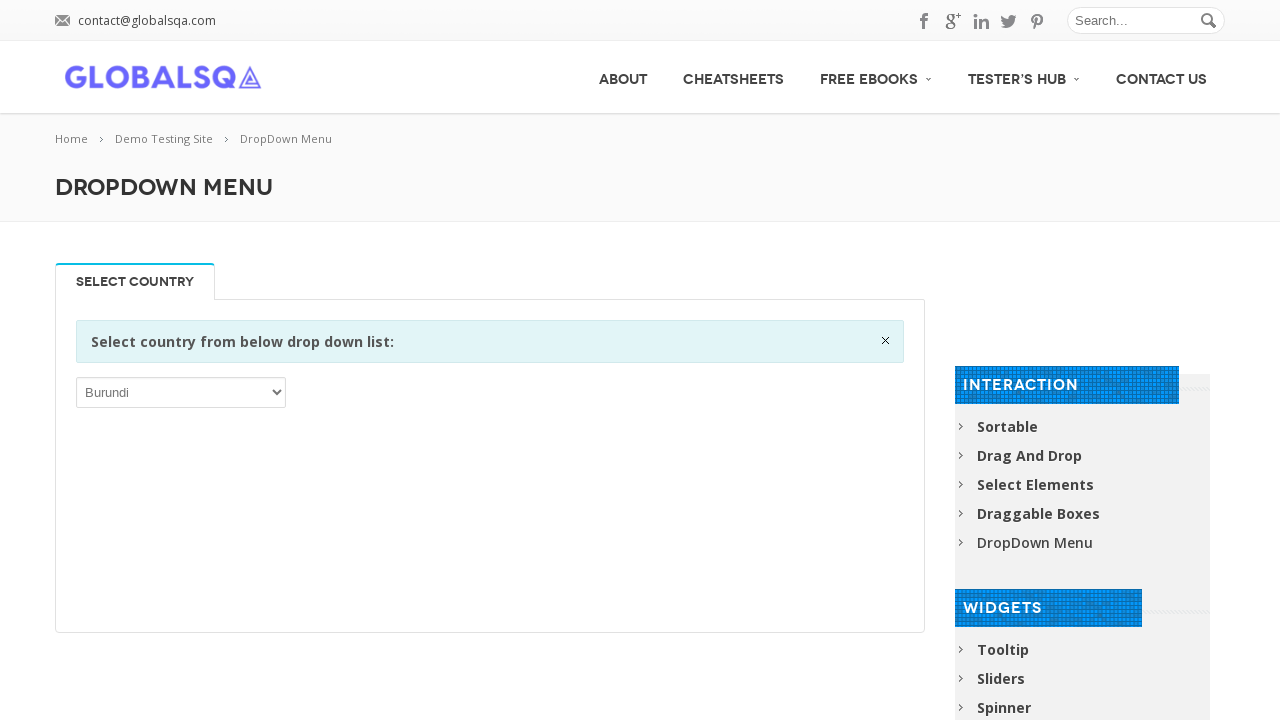

Retrieved option text: 'South Sudan'
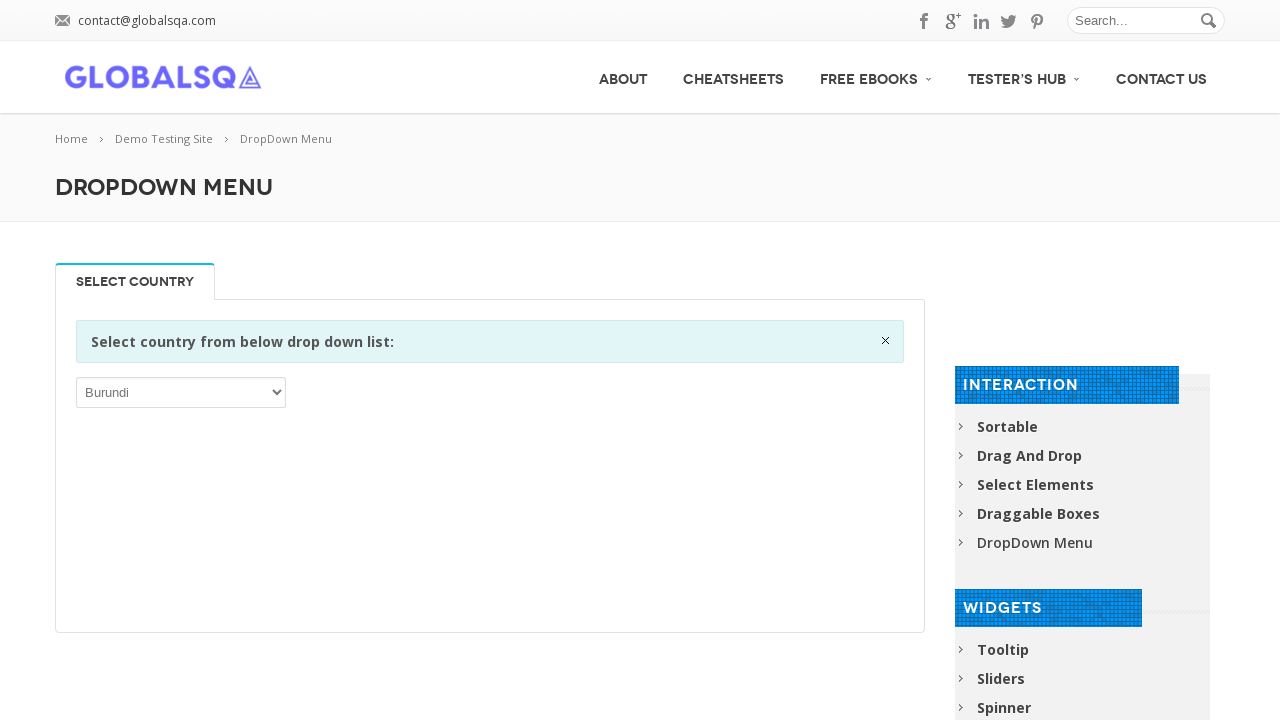

Retrieved option text: 'Spain'
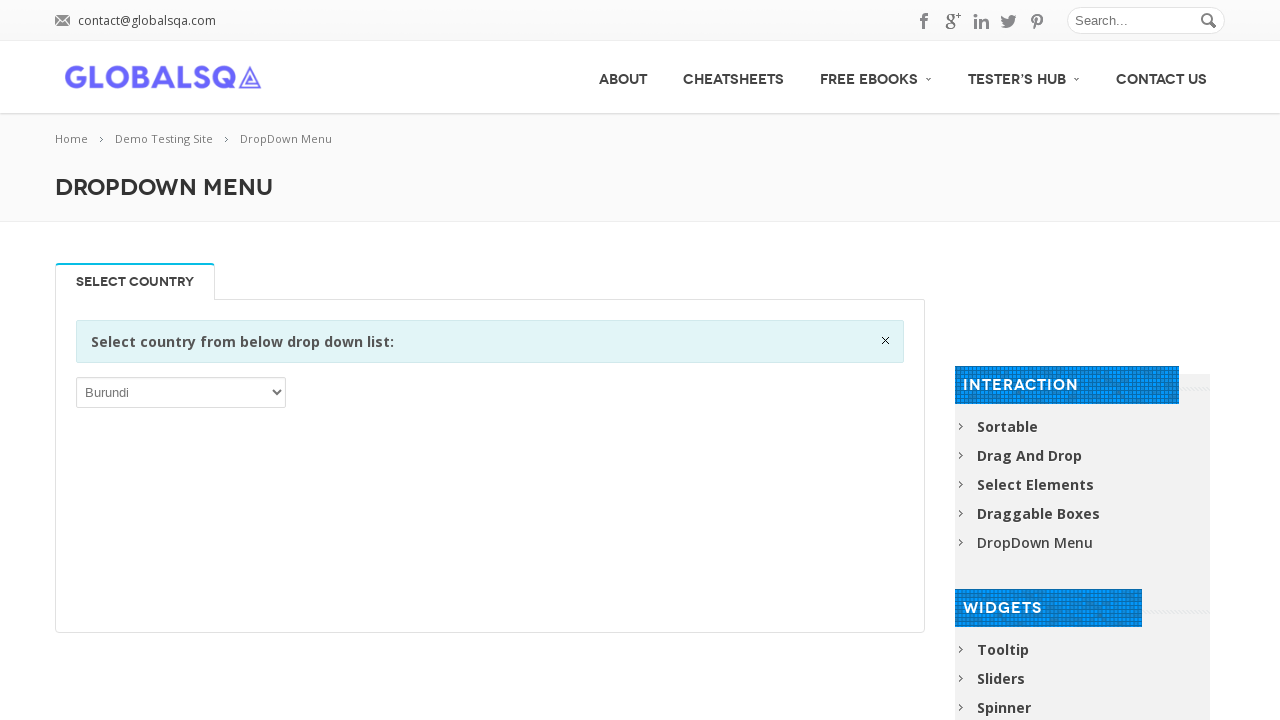

Retrieved option text: 'Sri Lanka'
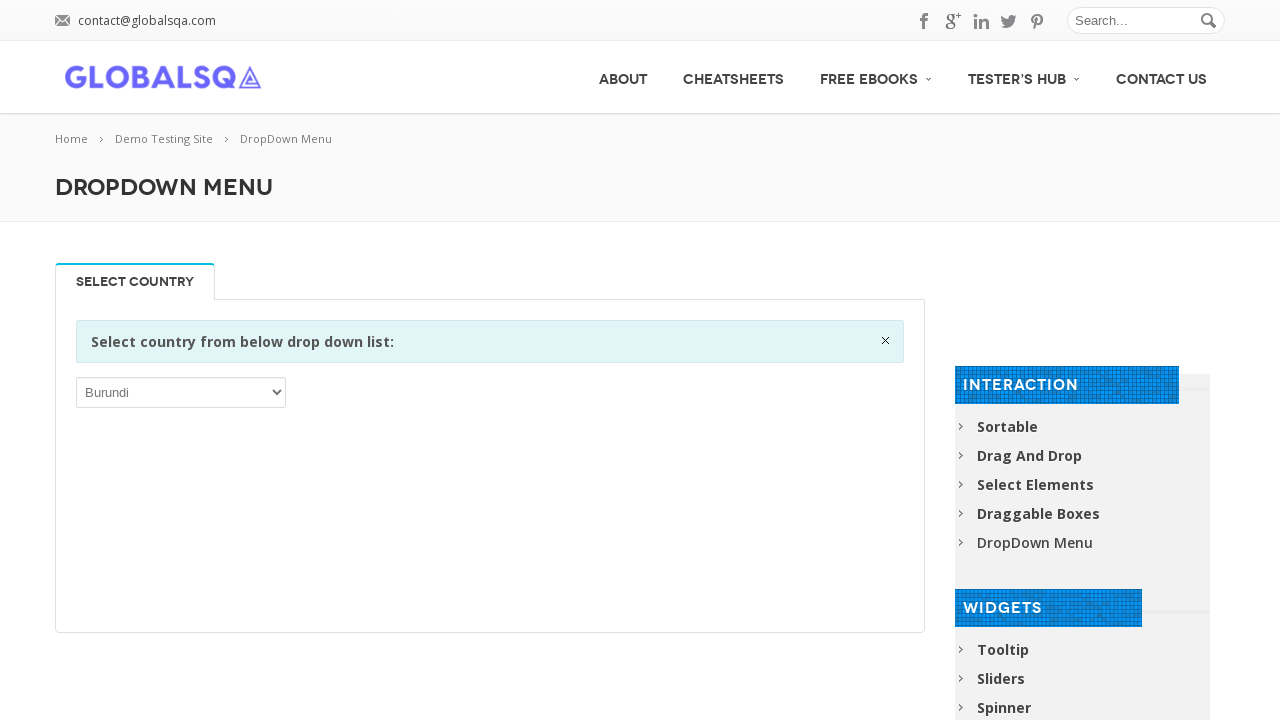

Retrieved option text: 'Sudan'
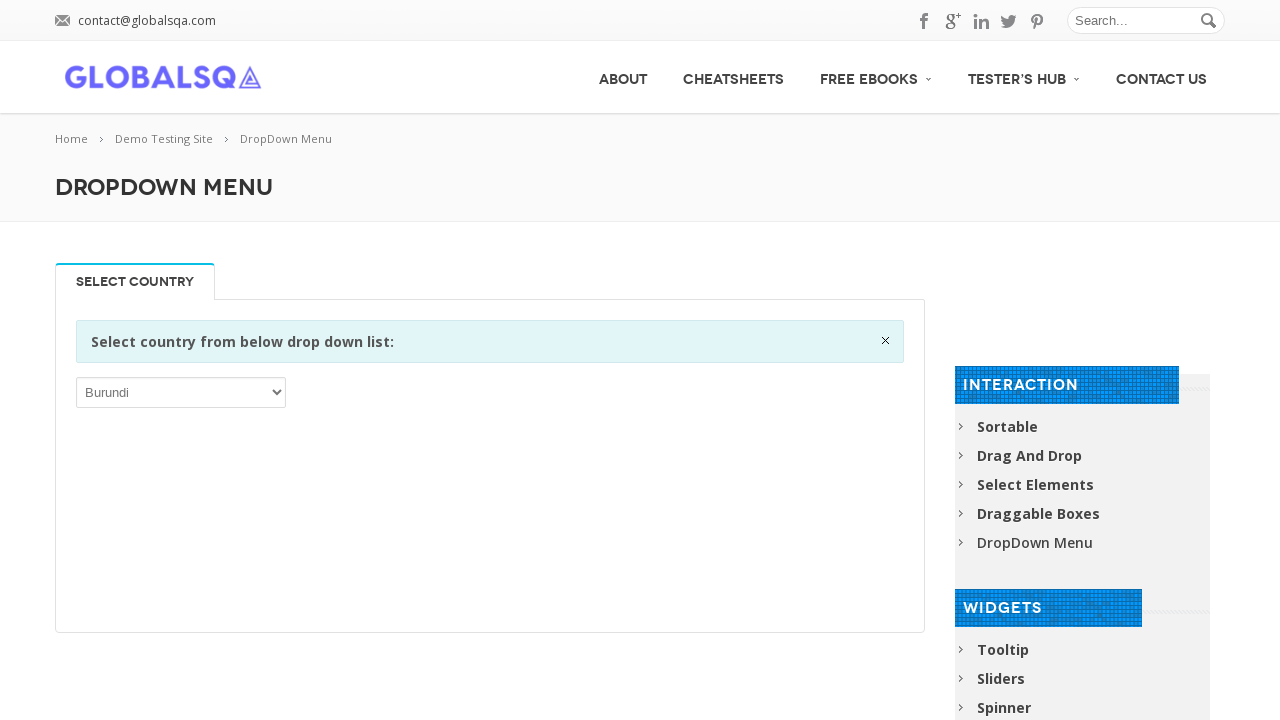

Retrieved option text: 'Suriname'
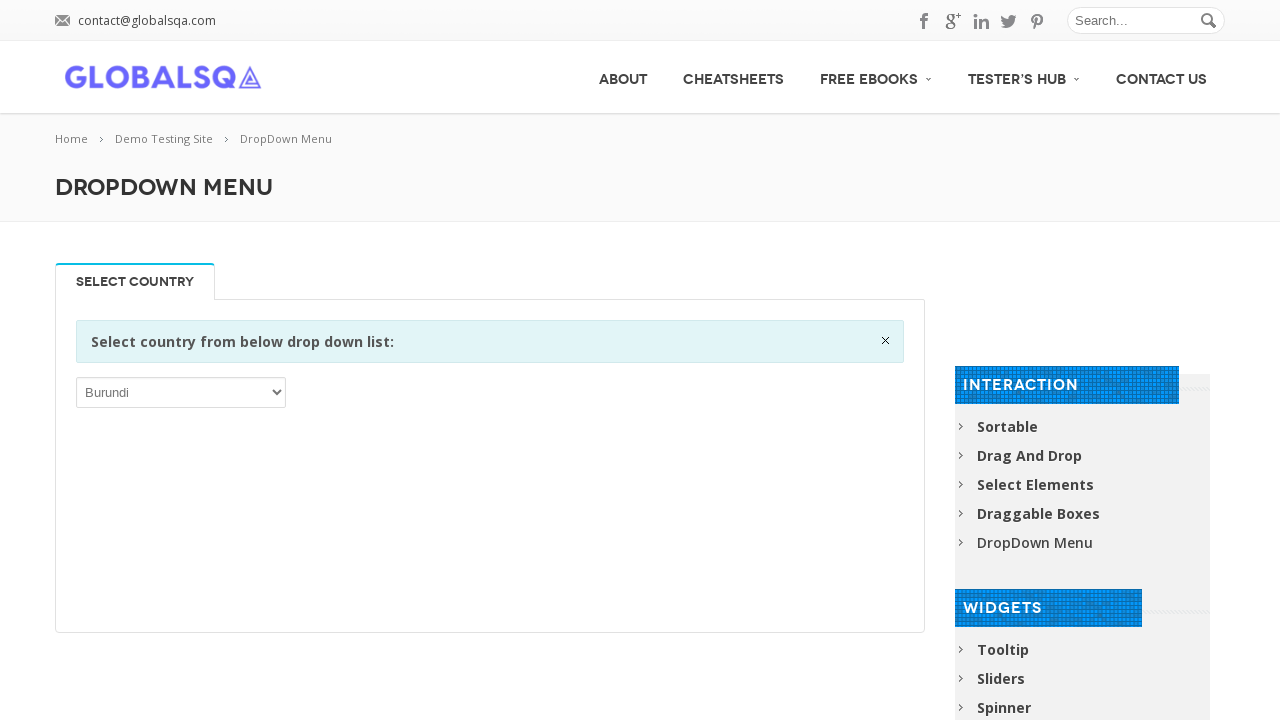

Retrieved option text: 'Svalbard and Jan Mayen'
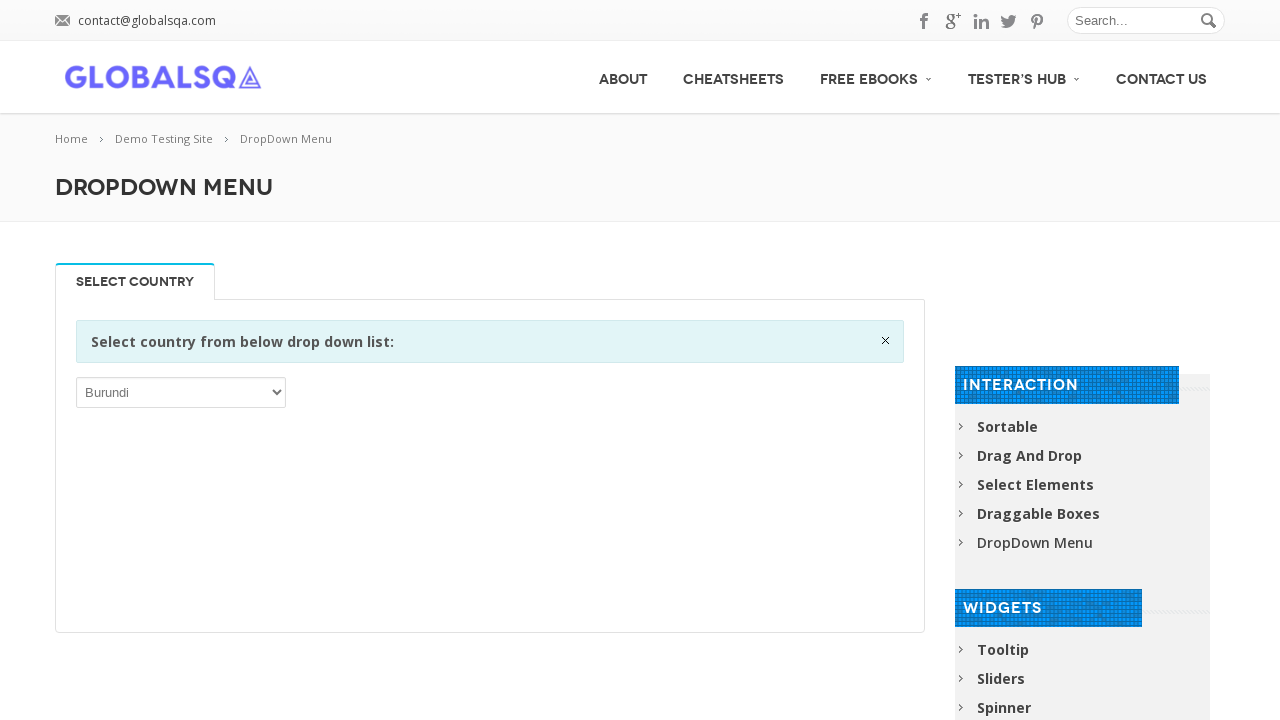

Retrieved option text: 'Swaziland'
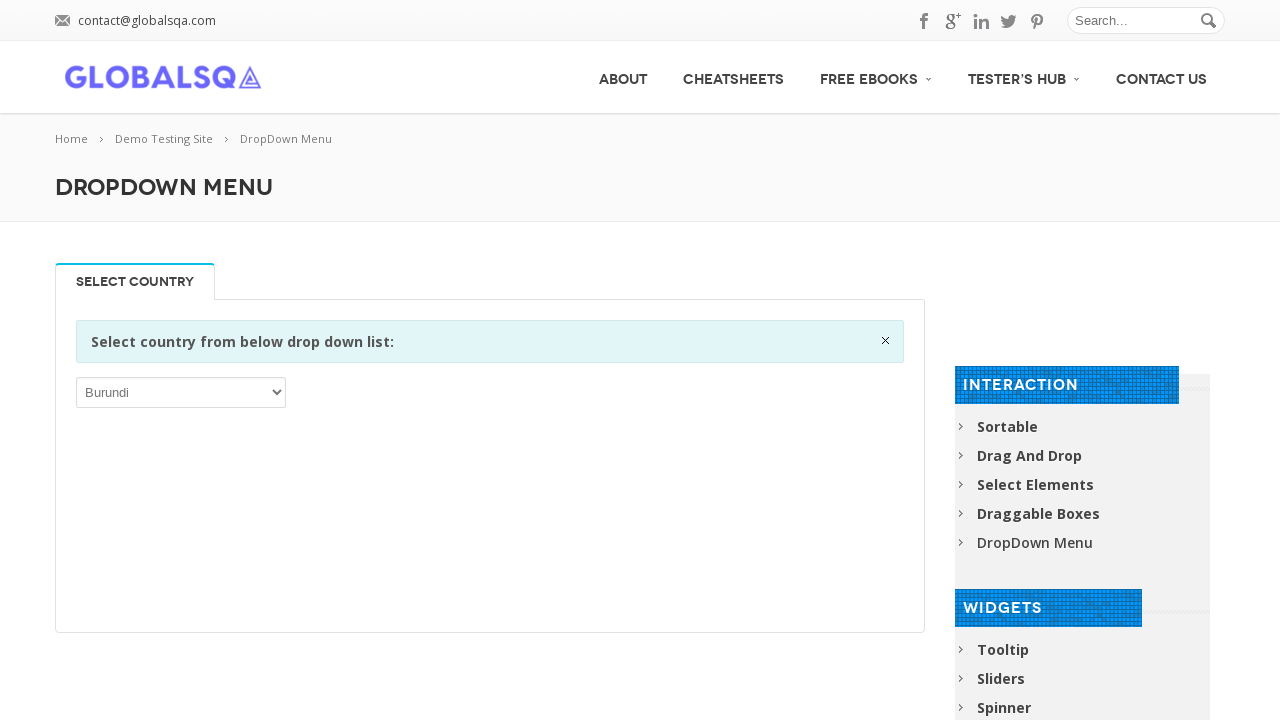

Retrieved option text: 'Sweden'
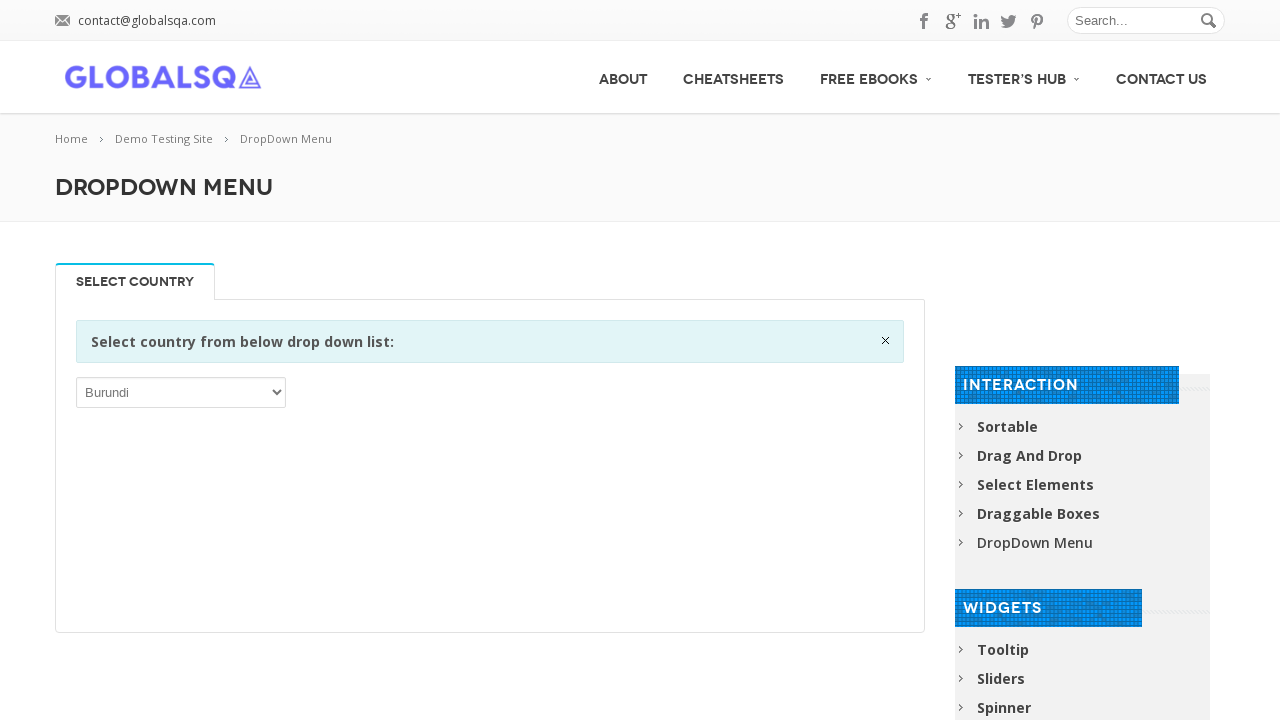

Retrieved option text: 'Switzerland'
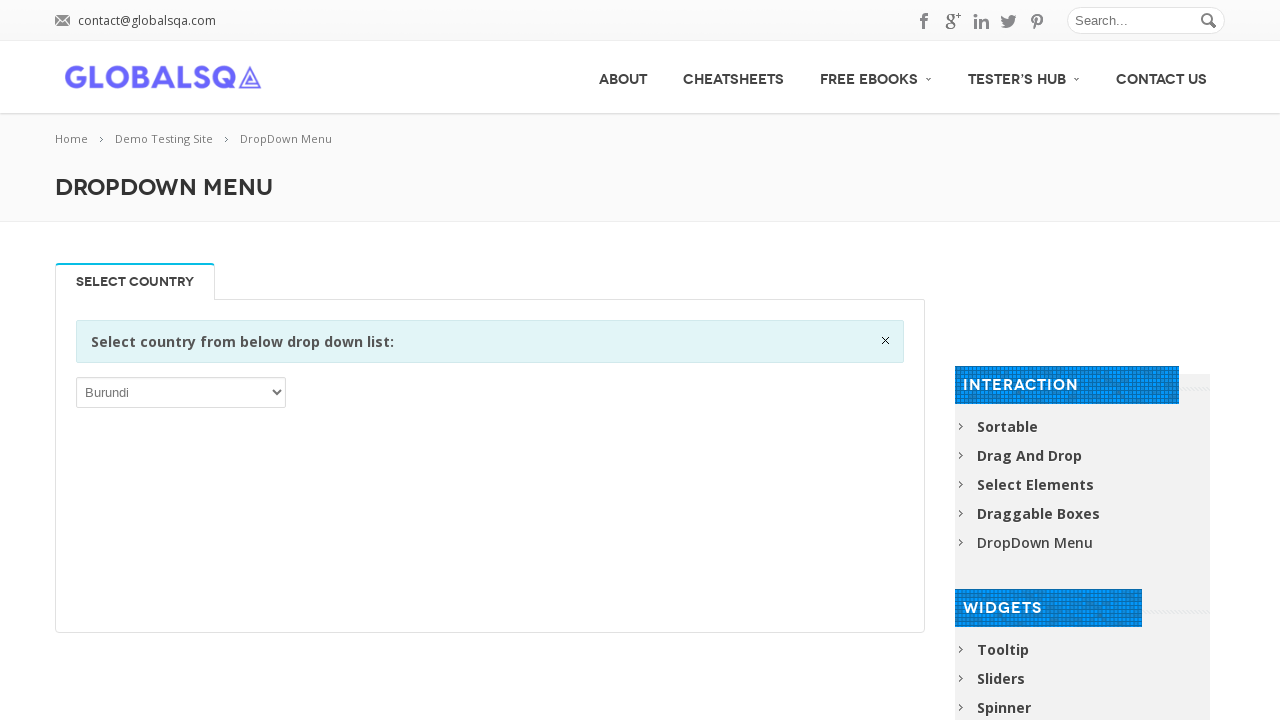

Retrieved option text: 'Syrian Arab Republic'
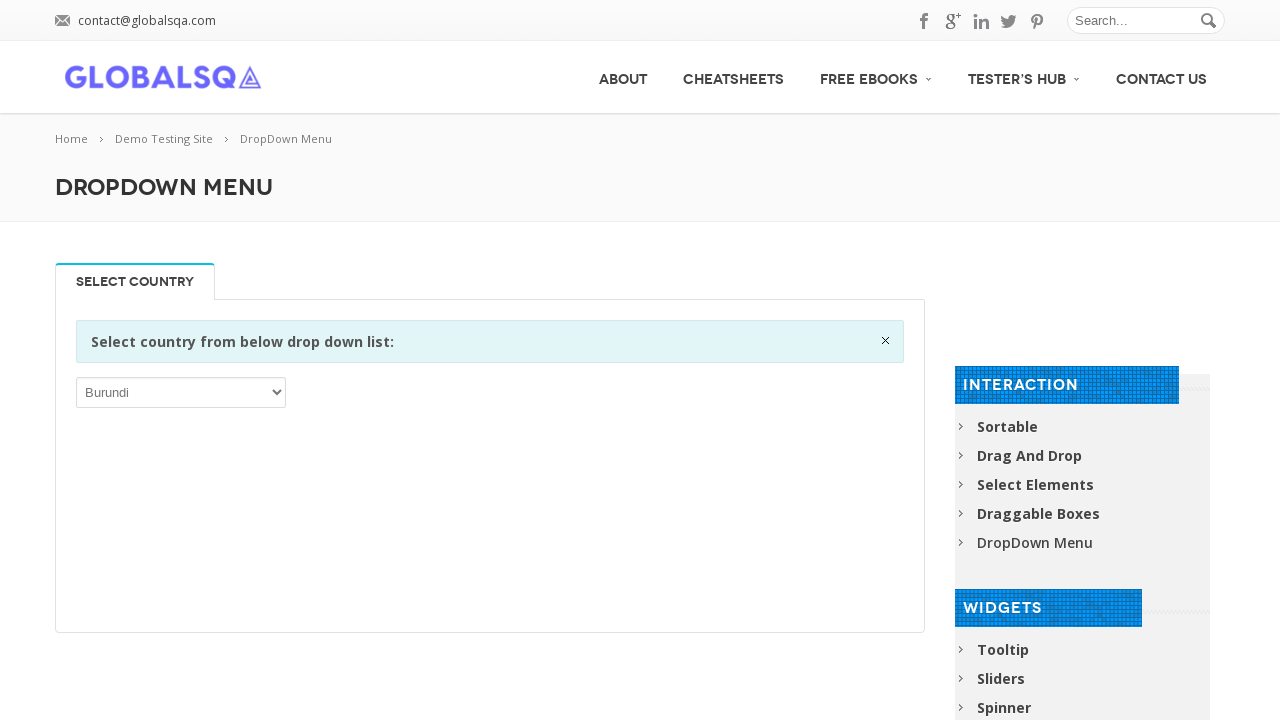

Retrieved option text: 'Taiwan, Province of China'
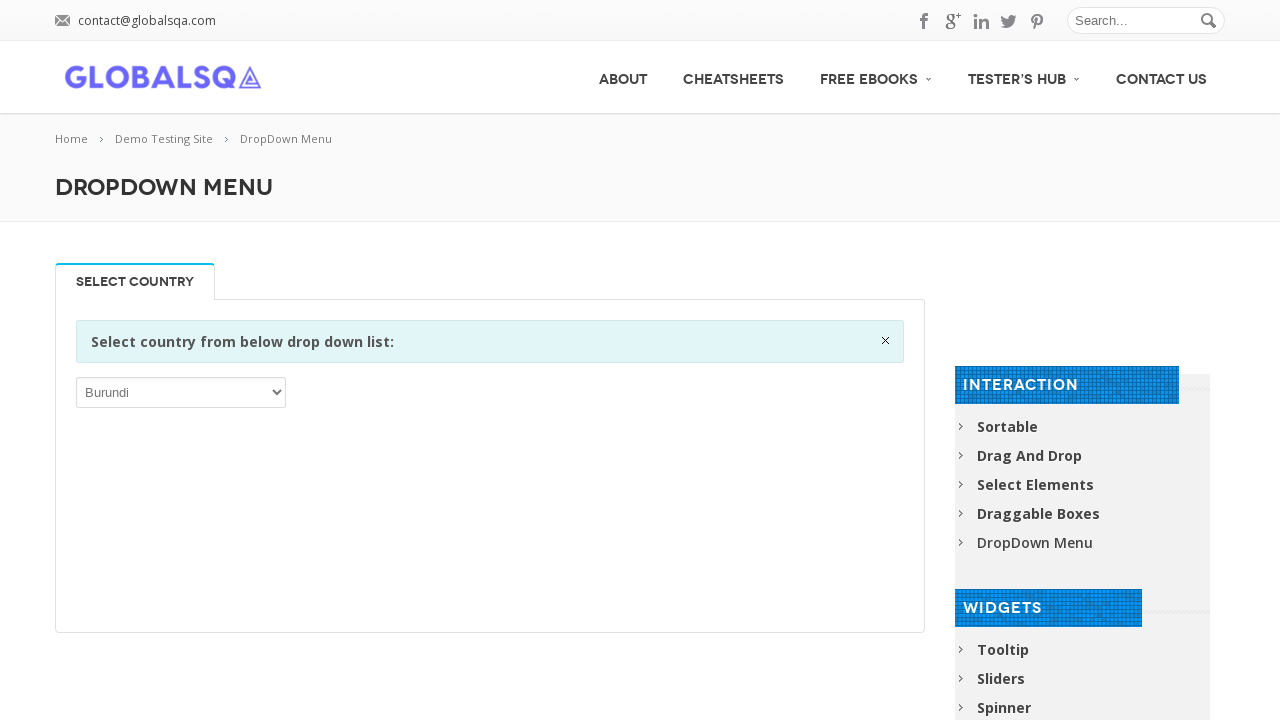

Retrieved option text: 'Tajikistan'
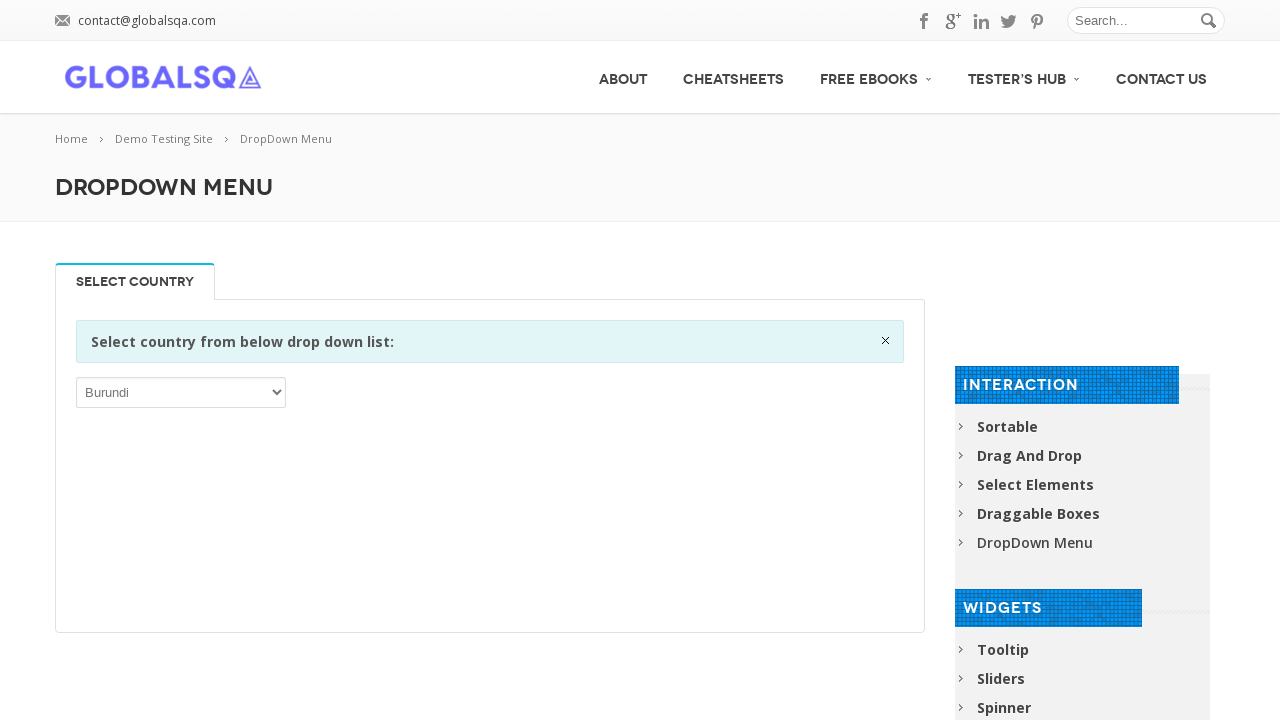

Retrieved option text: 'Tanzania, United Republic of'
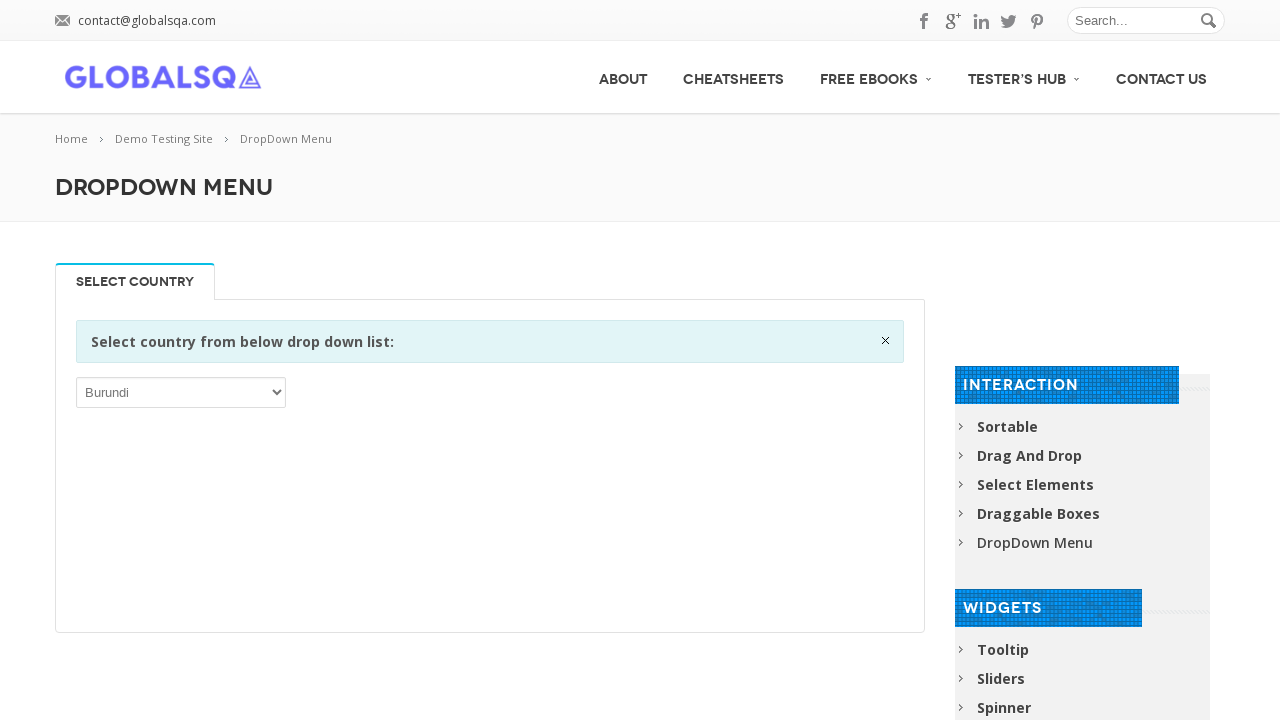

Retrieved option text: 'Thailand'
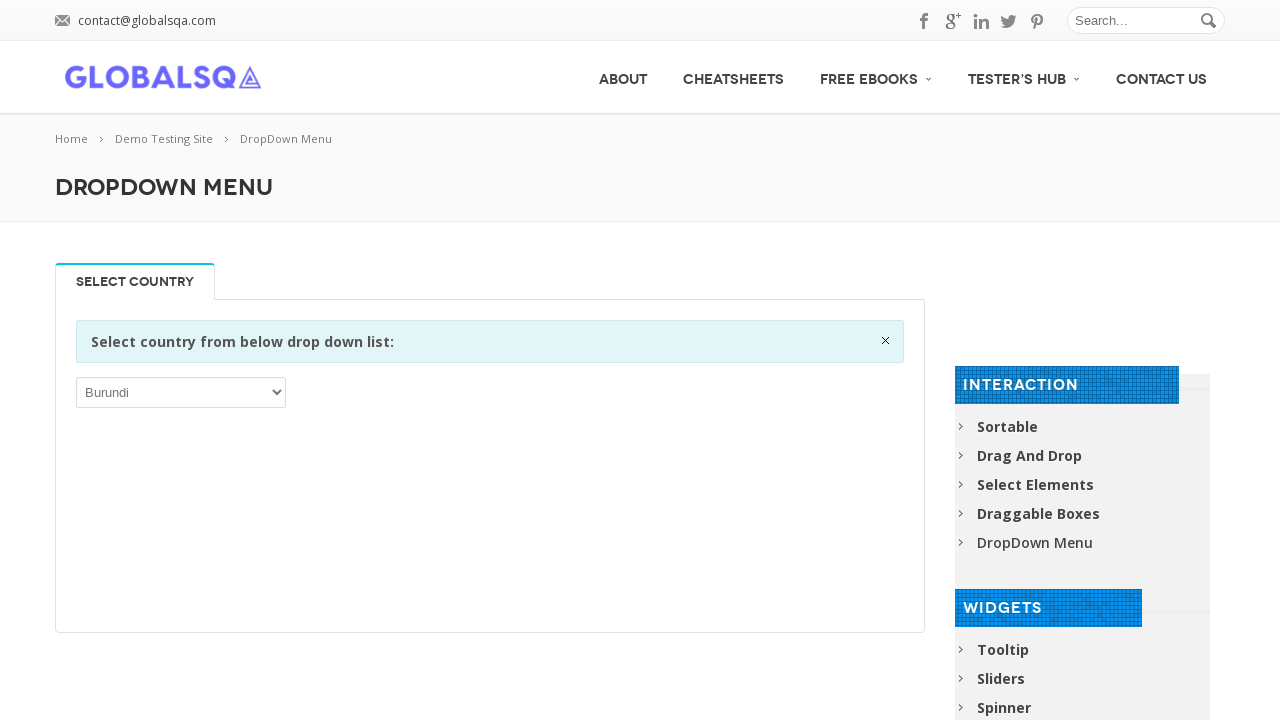

Retrieved option text: 'Timor-Leste'
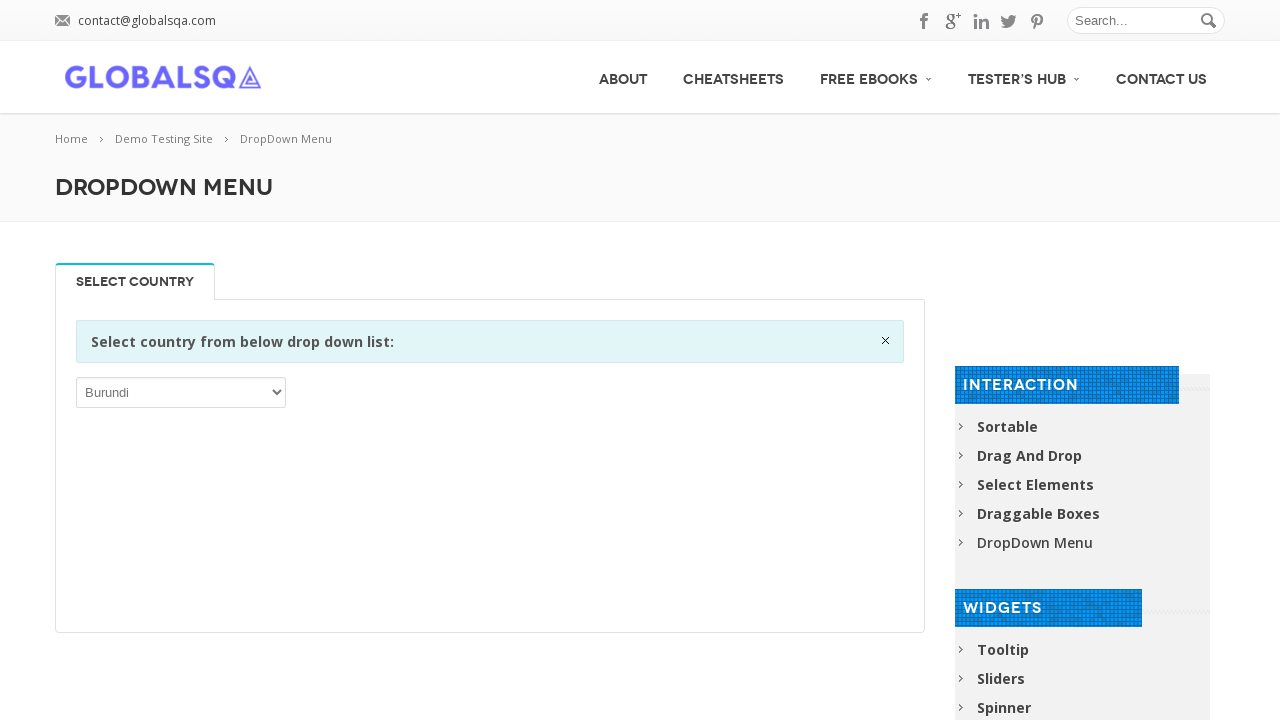

Retrieved option text: 'Togo'
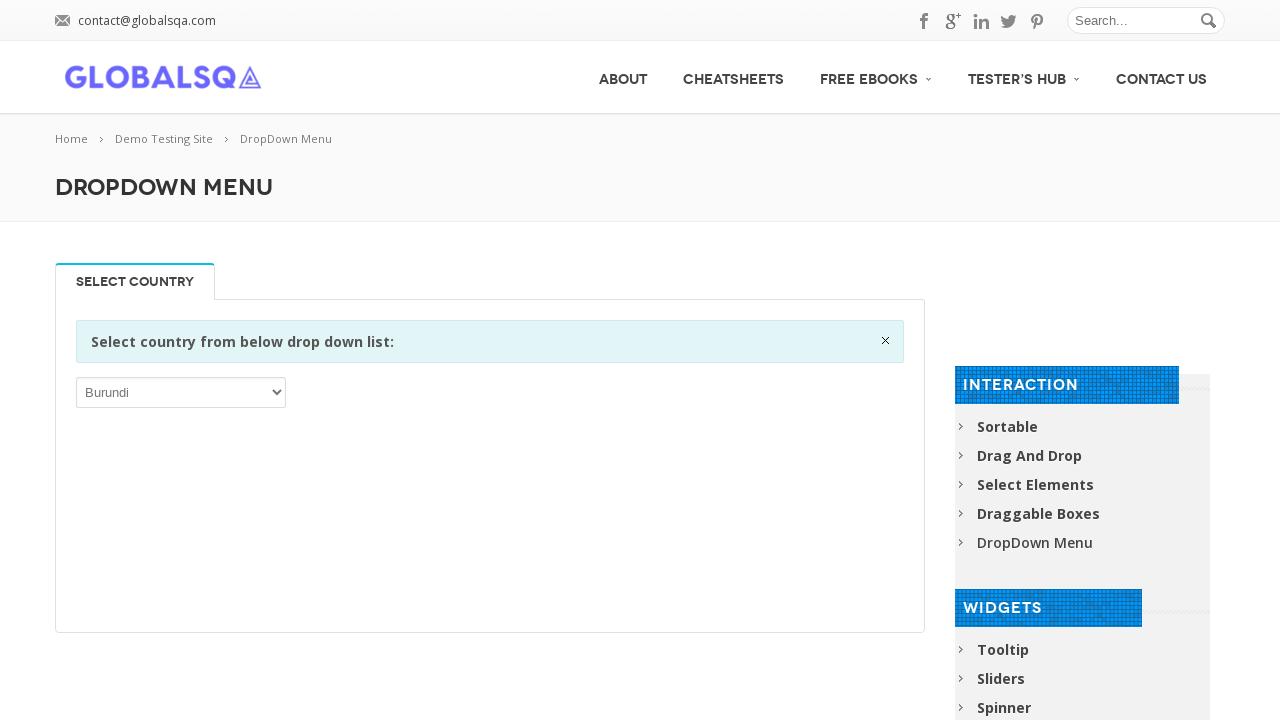

Retrieved option text: 'Tokelau'
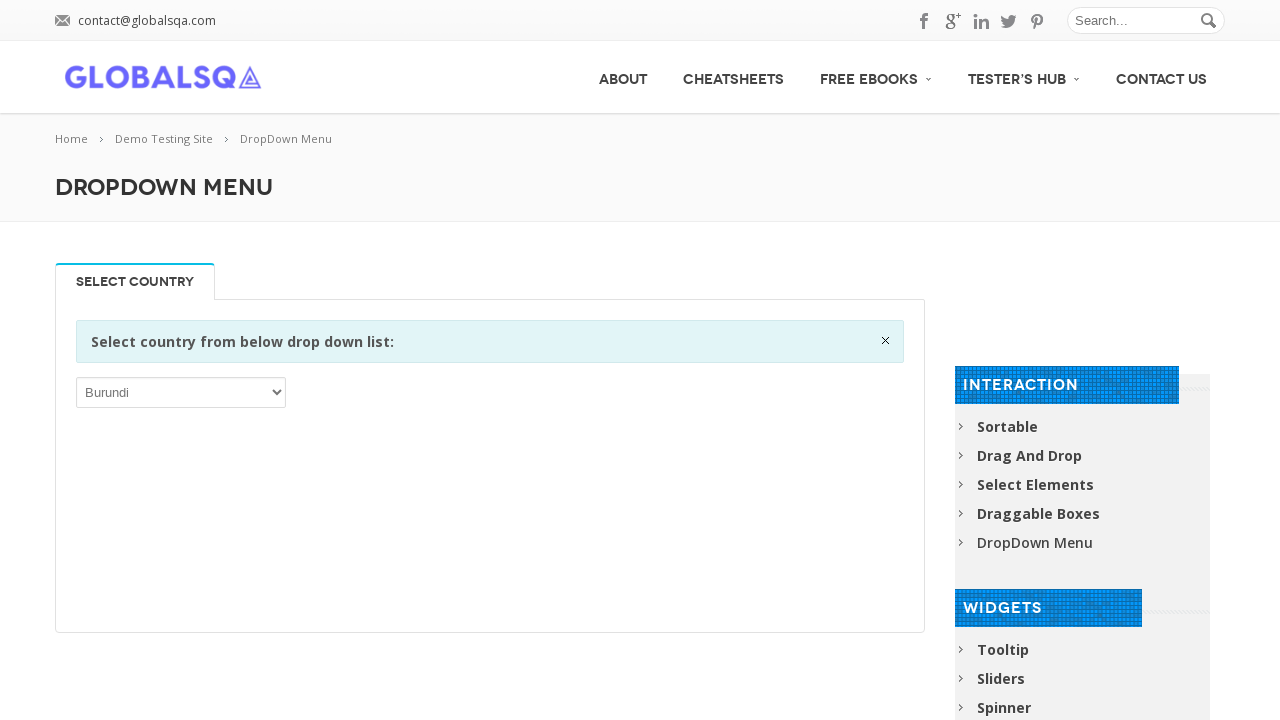

Retrieved option text: 'Tonga'
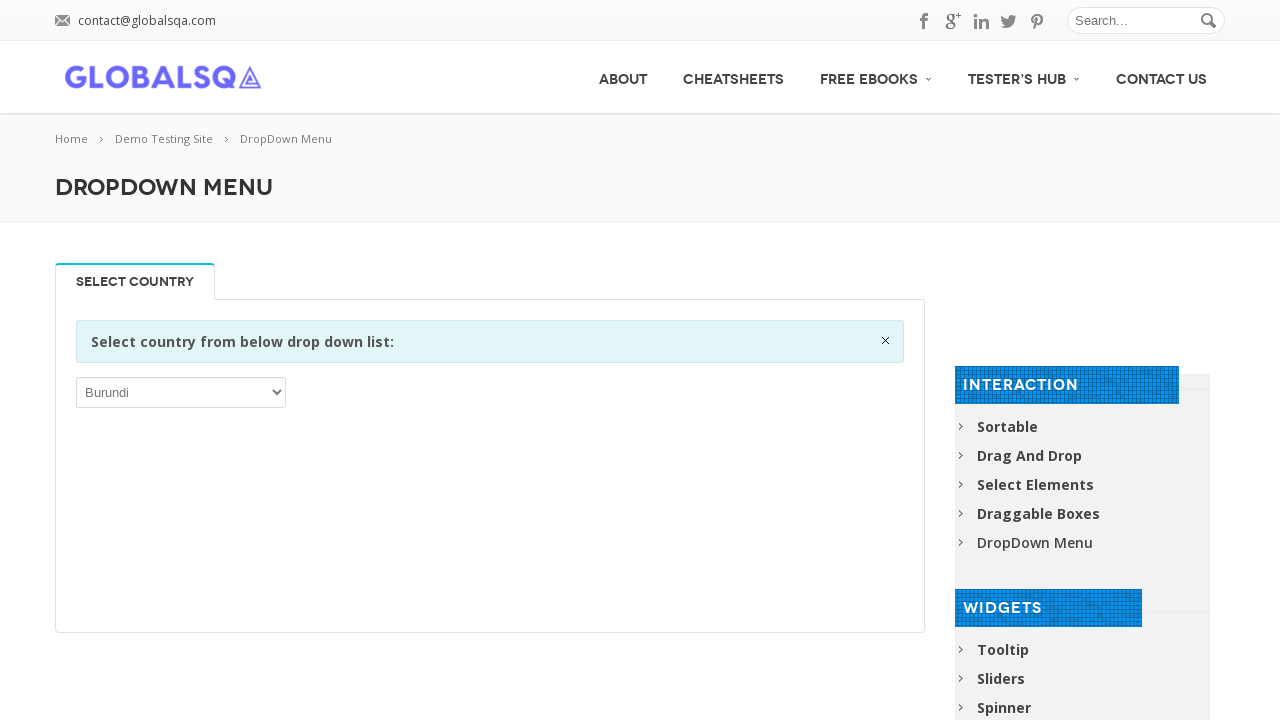

Retrieved option text: 'Trinidad and Tobago'
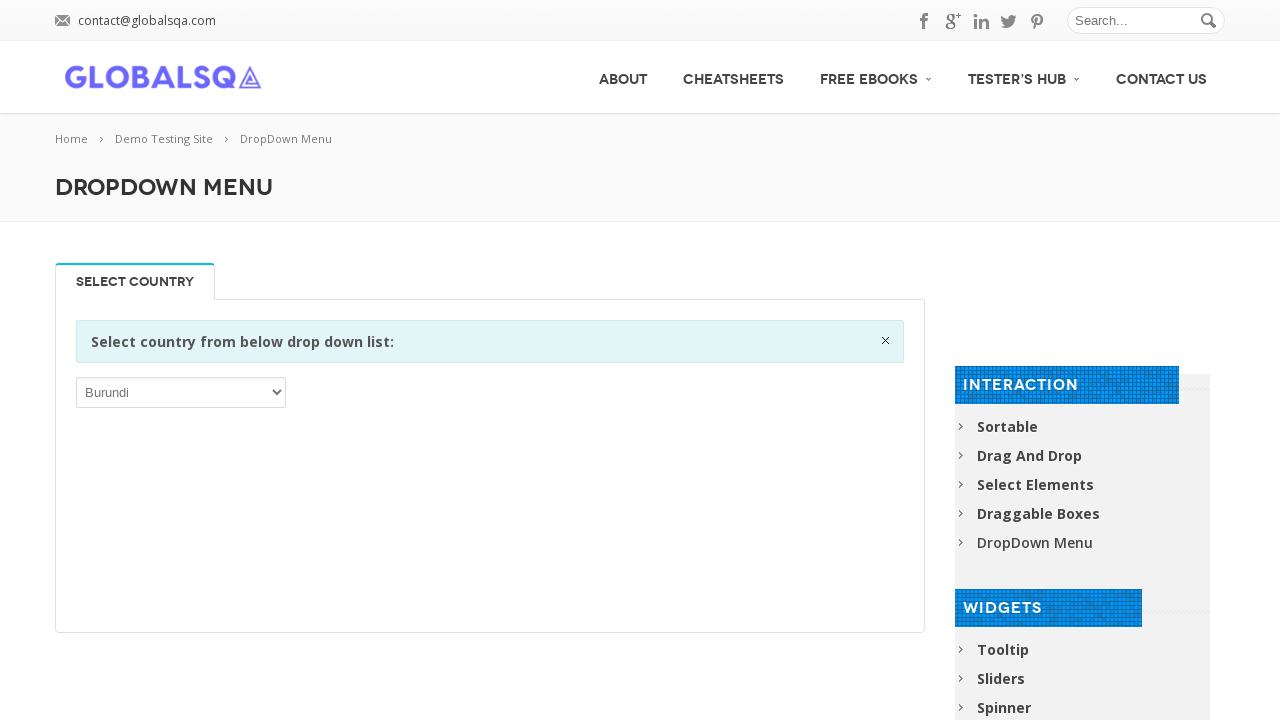

Retrieved option text: 'Tunisia'
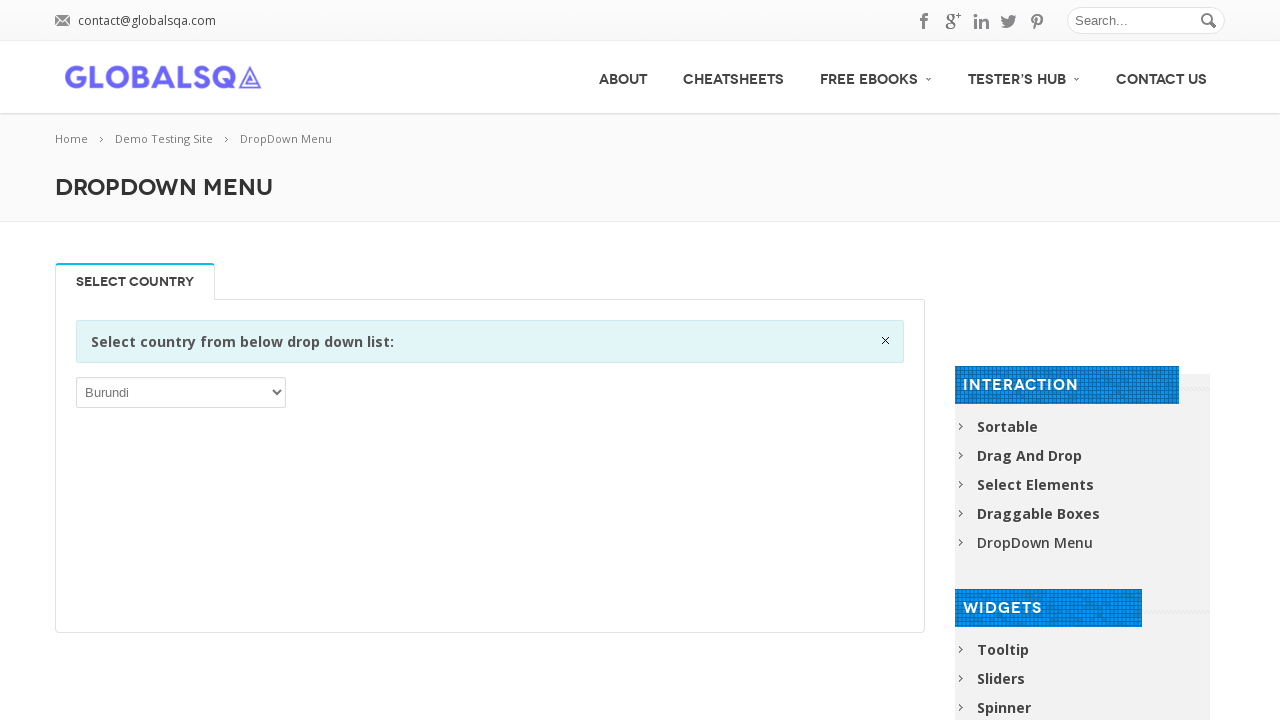

Retrieved option text: 'Turkey'
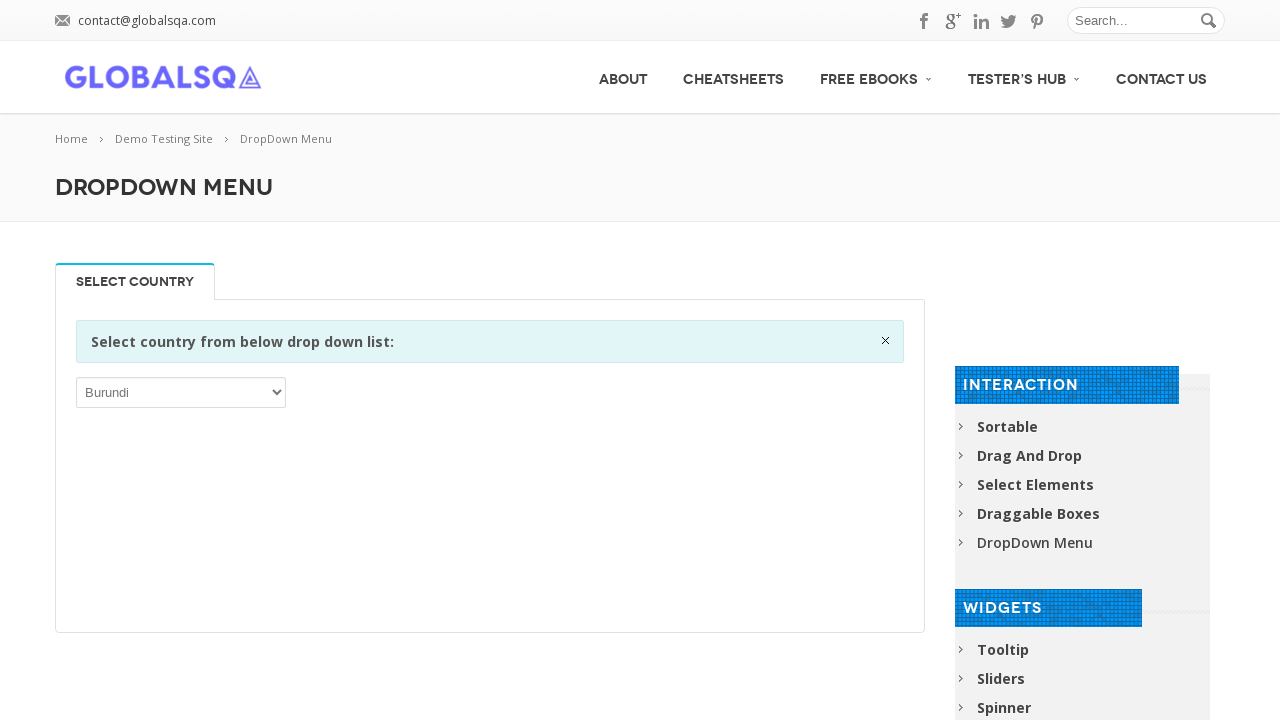

Retrieved option text: 'Turkmenistan'
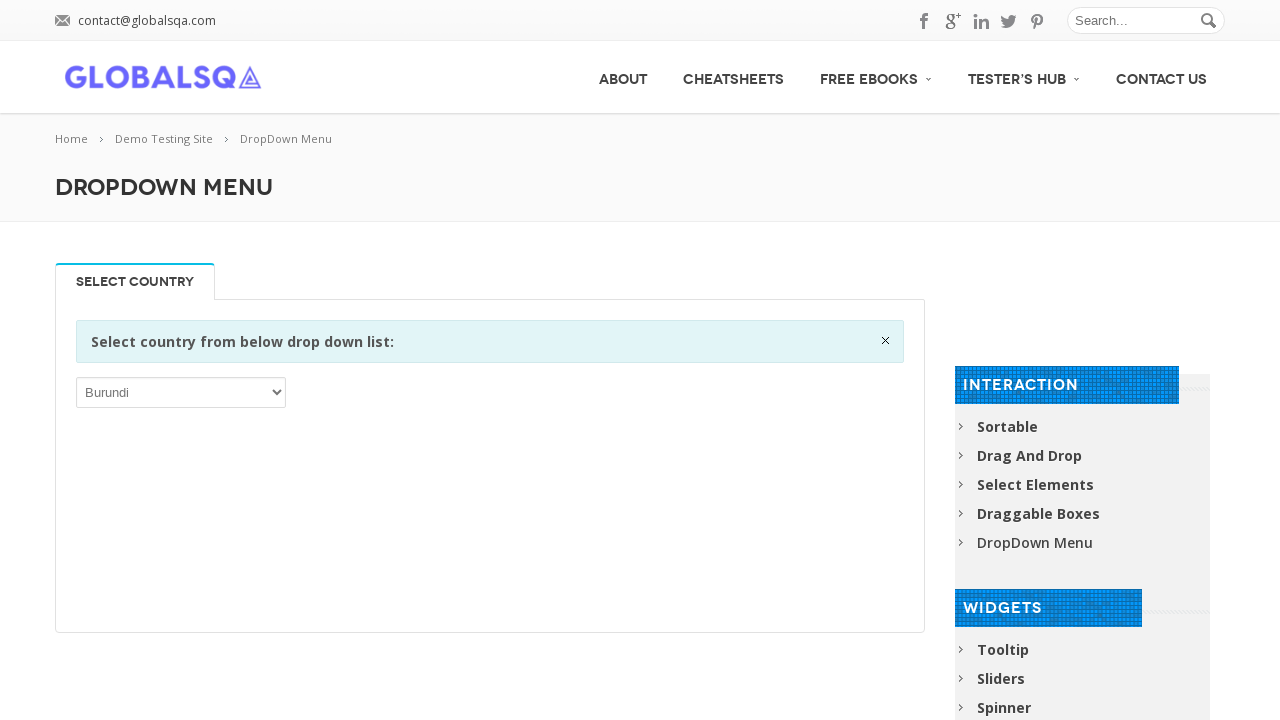

Retrieved option text: 'Turks and Caicos Islands'
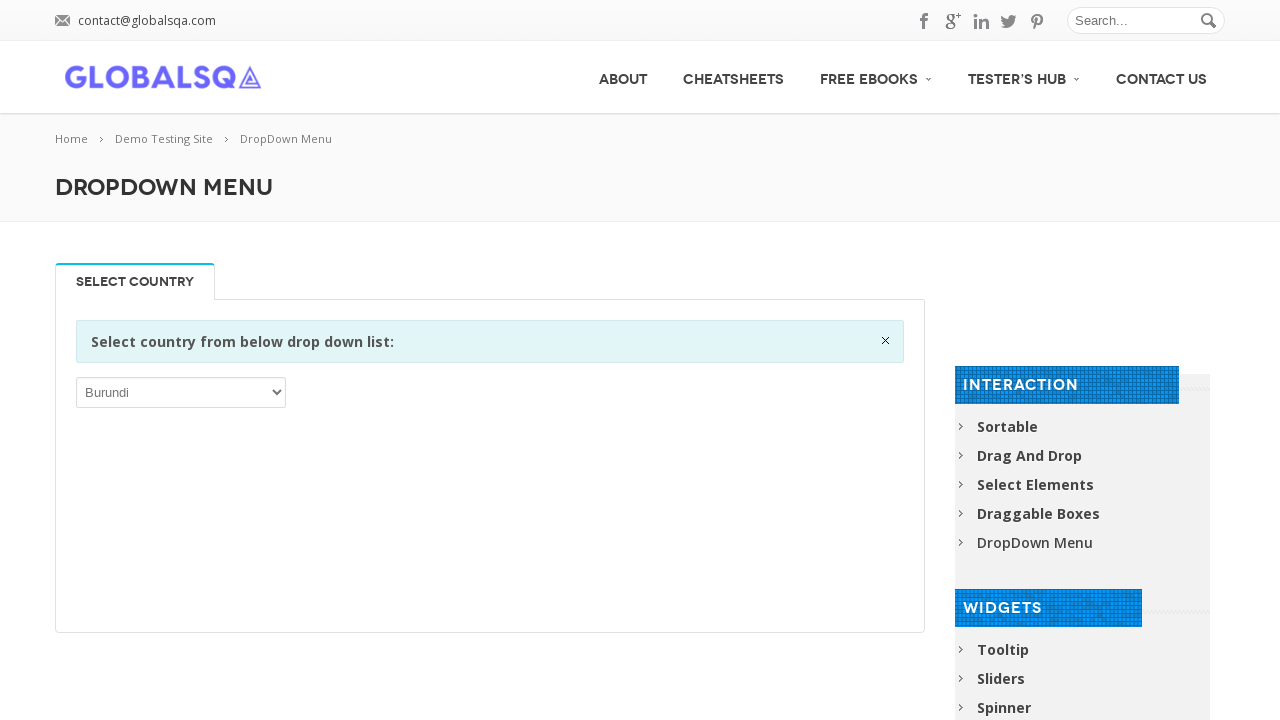

Retrieved option text: 'Tuvalu'
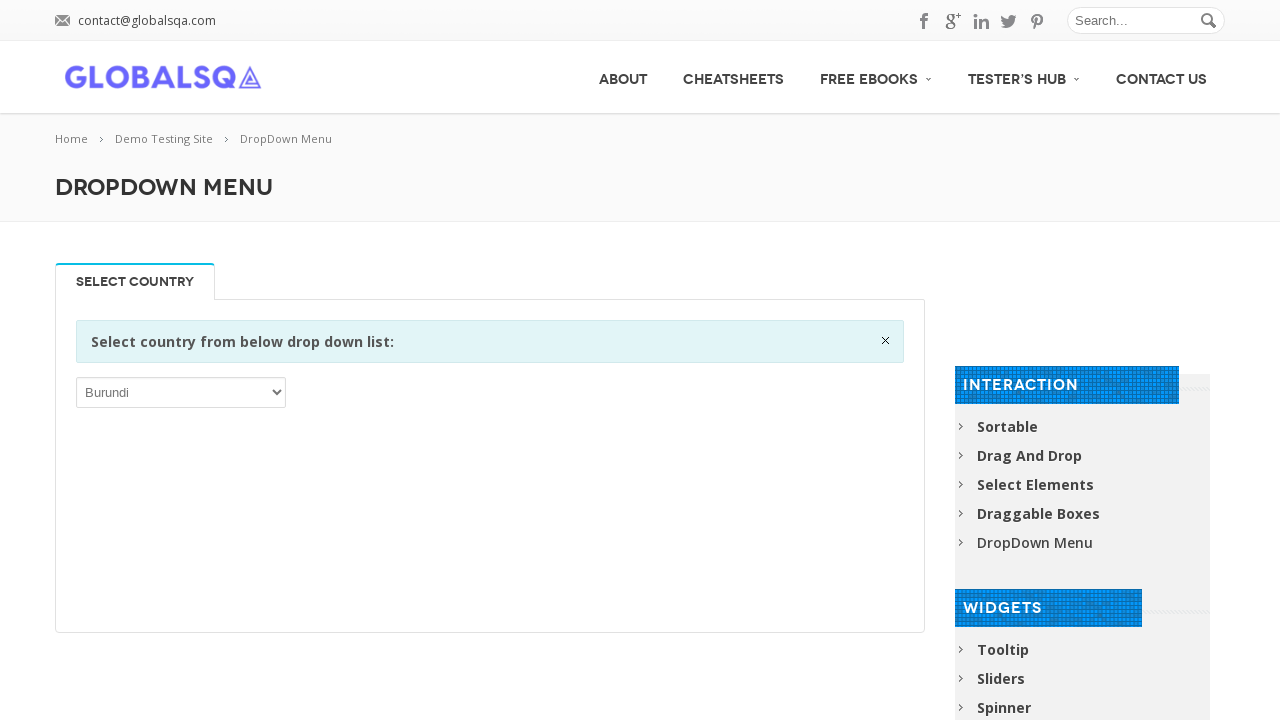

Retrieved option text: 'Uganda'
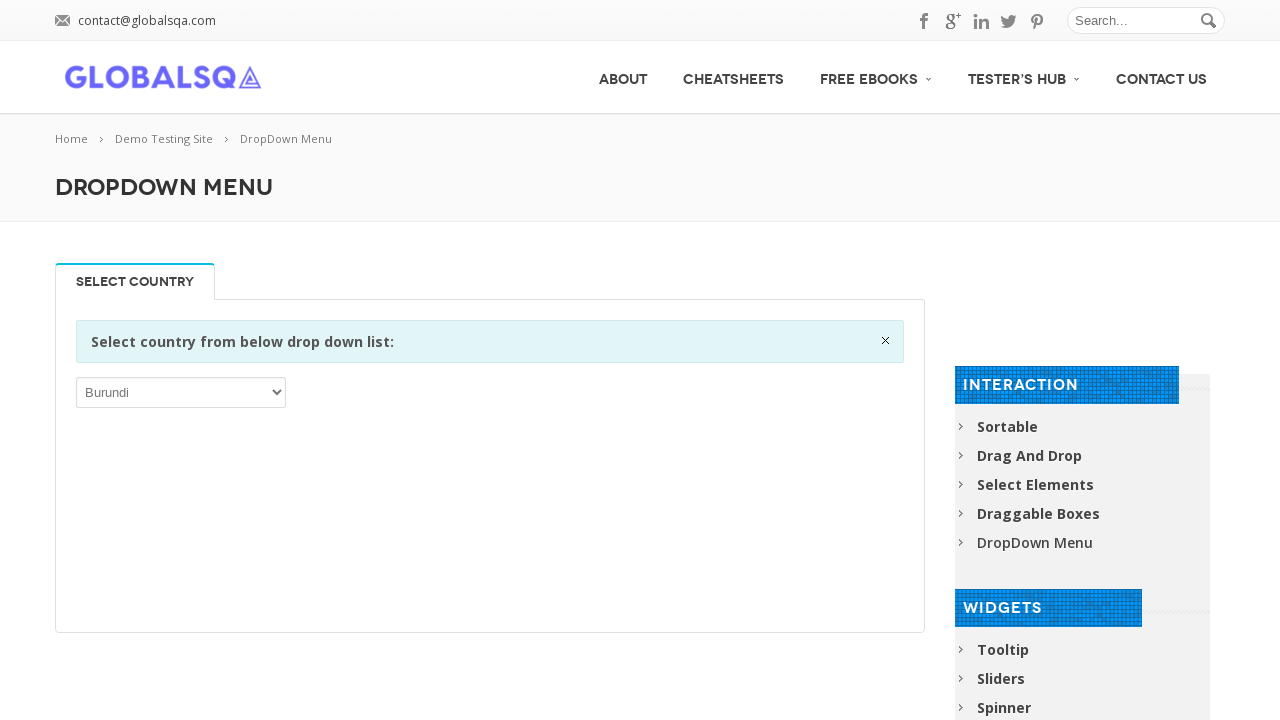

Retrieved option text: 'Ukraine'
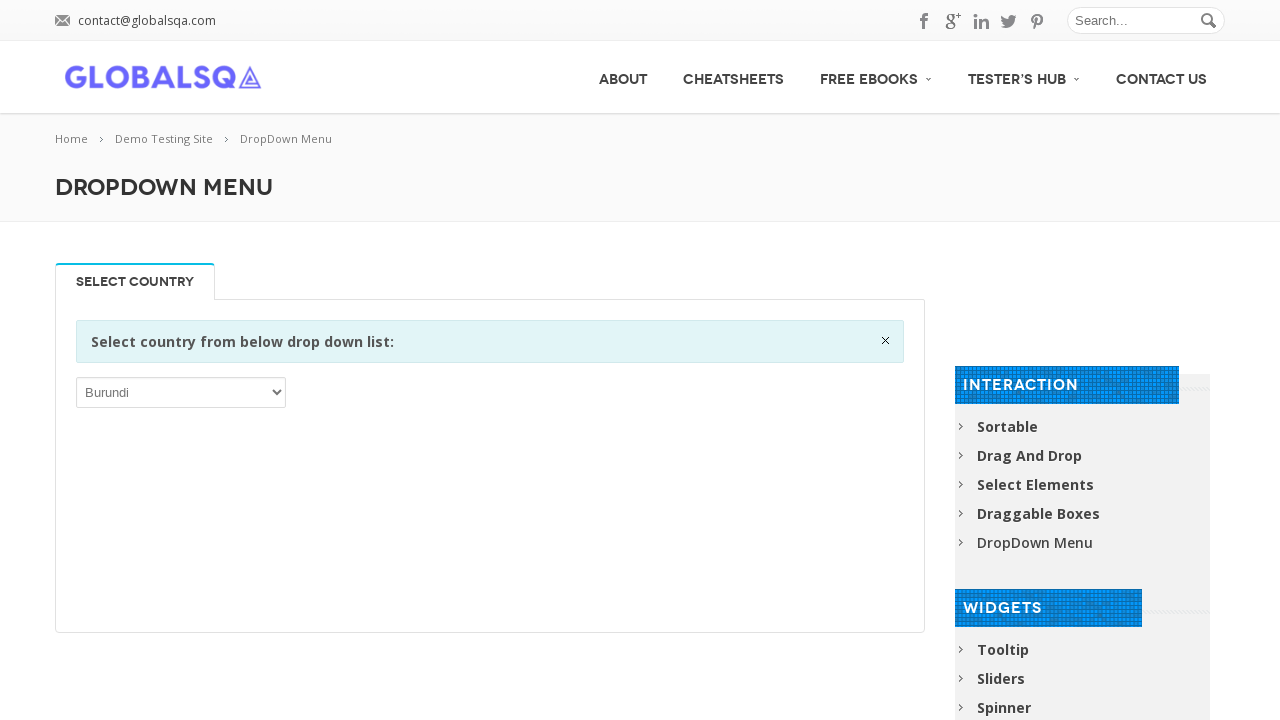

Retrieved option text: 'United Arab Emirates'
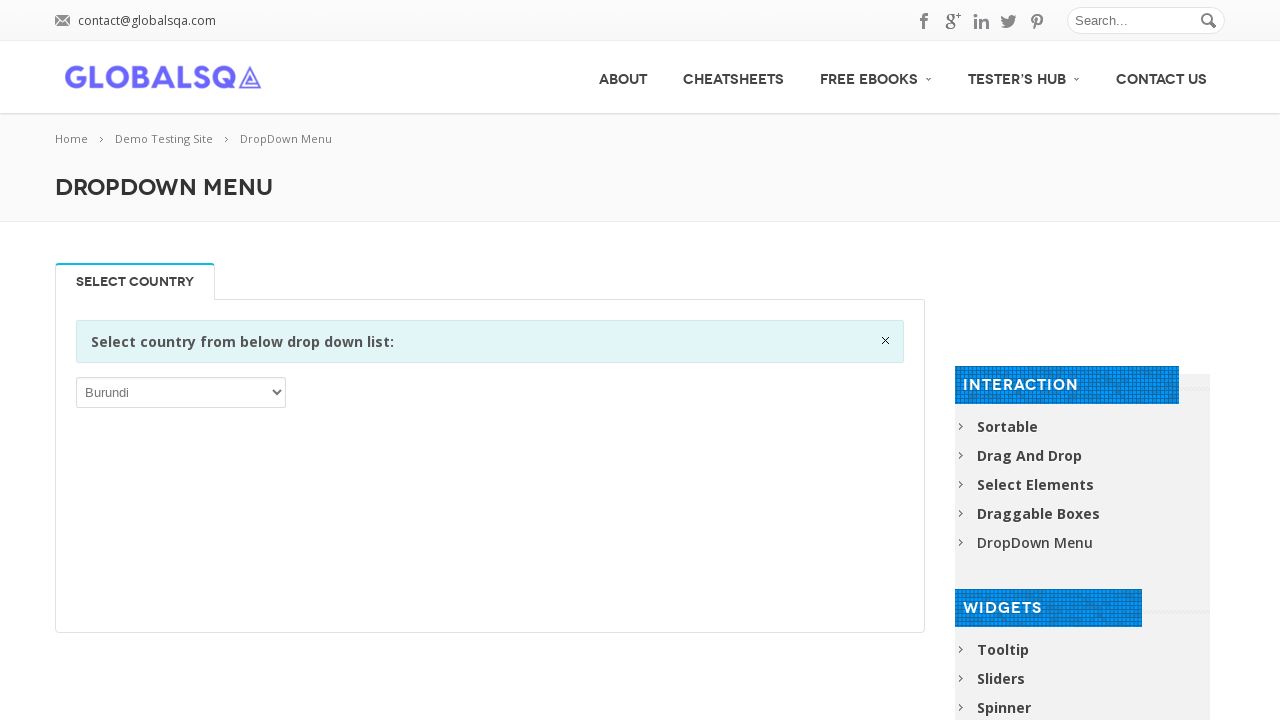

Retrieved option text: 'United Kingdom'
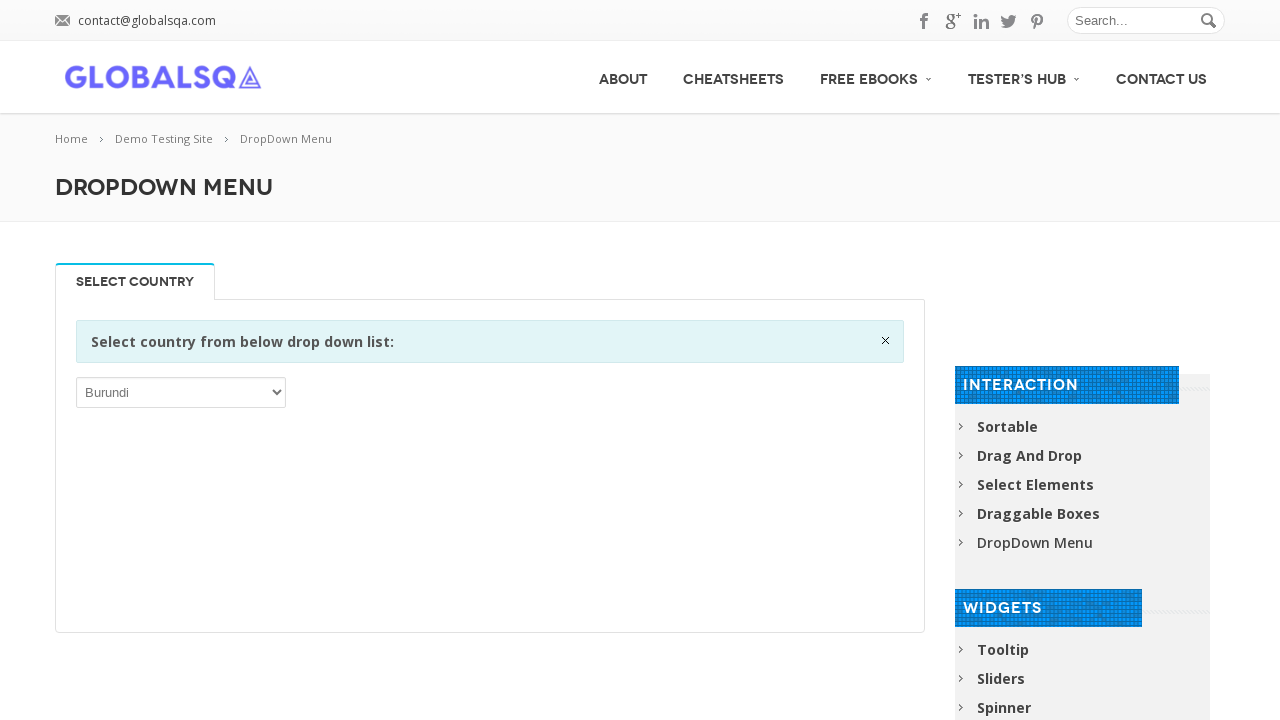

Retrieved option text: 'United States'
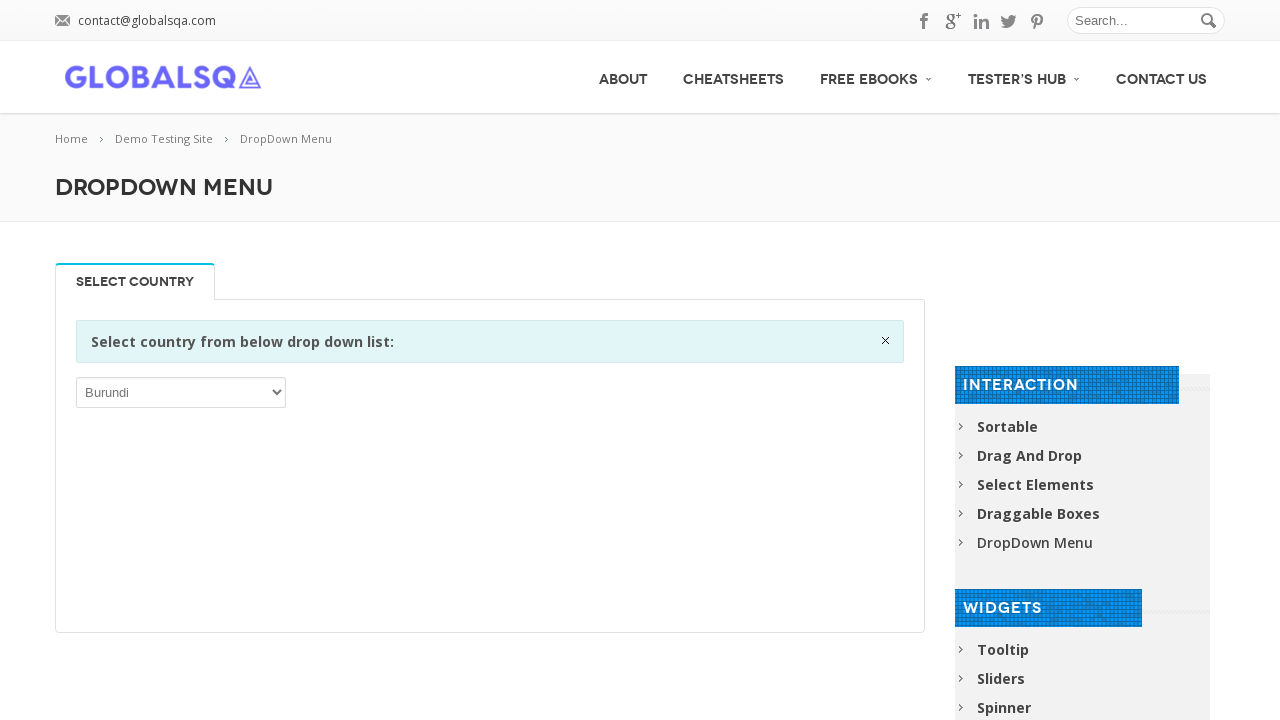

Retrieved option text: 'United States Minor Outlying Islands'
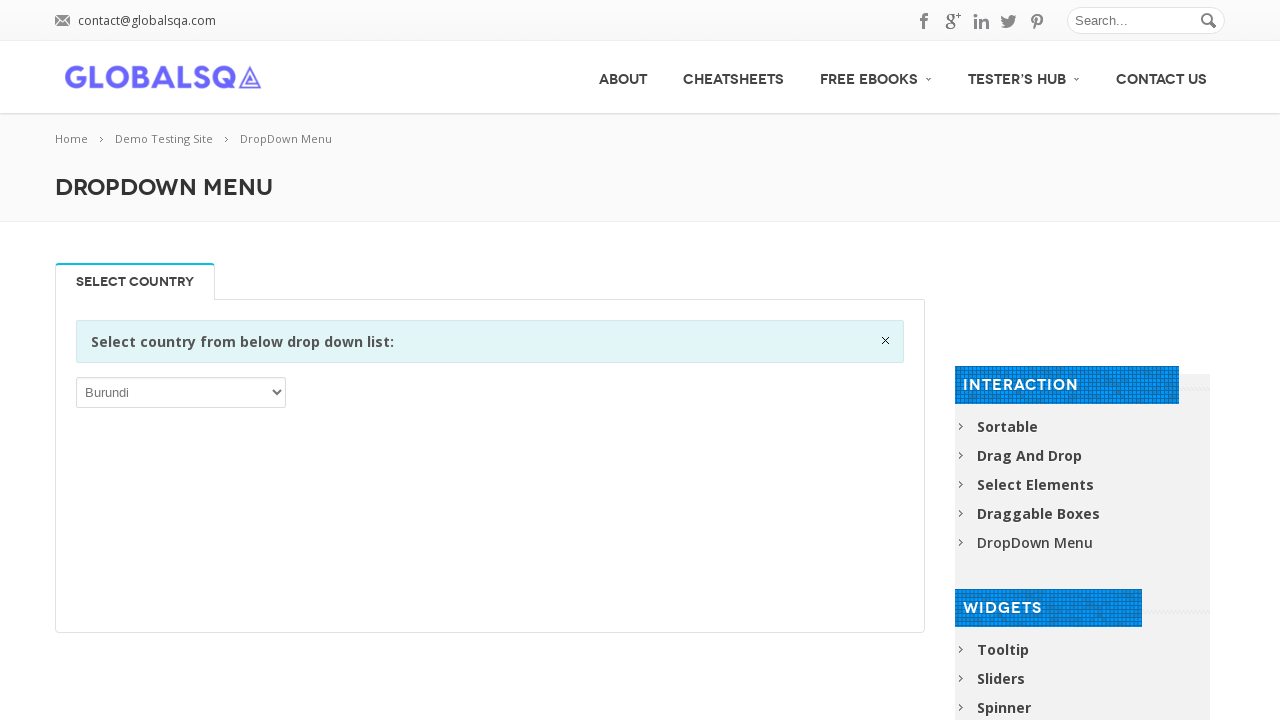

Retrieved option text: 'Uruguay'
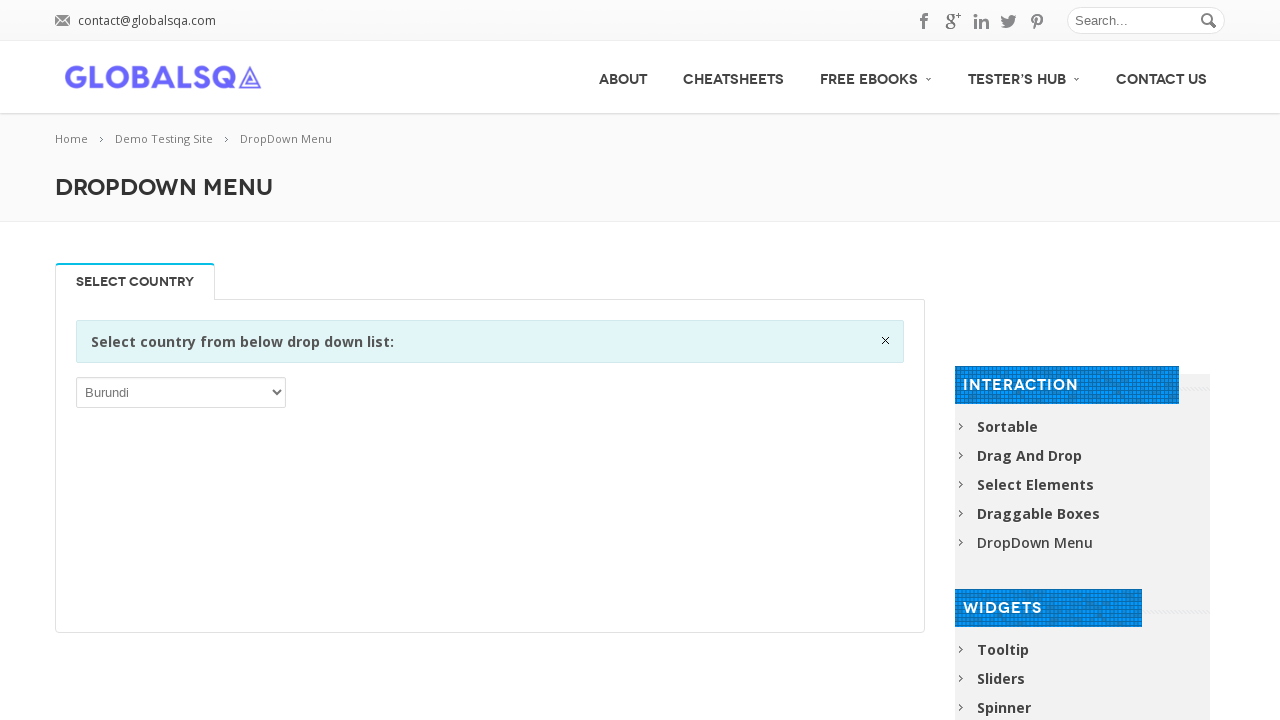

Retrieved option text: 'Uzbekistan'
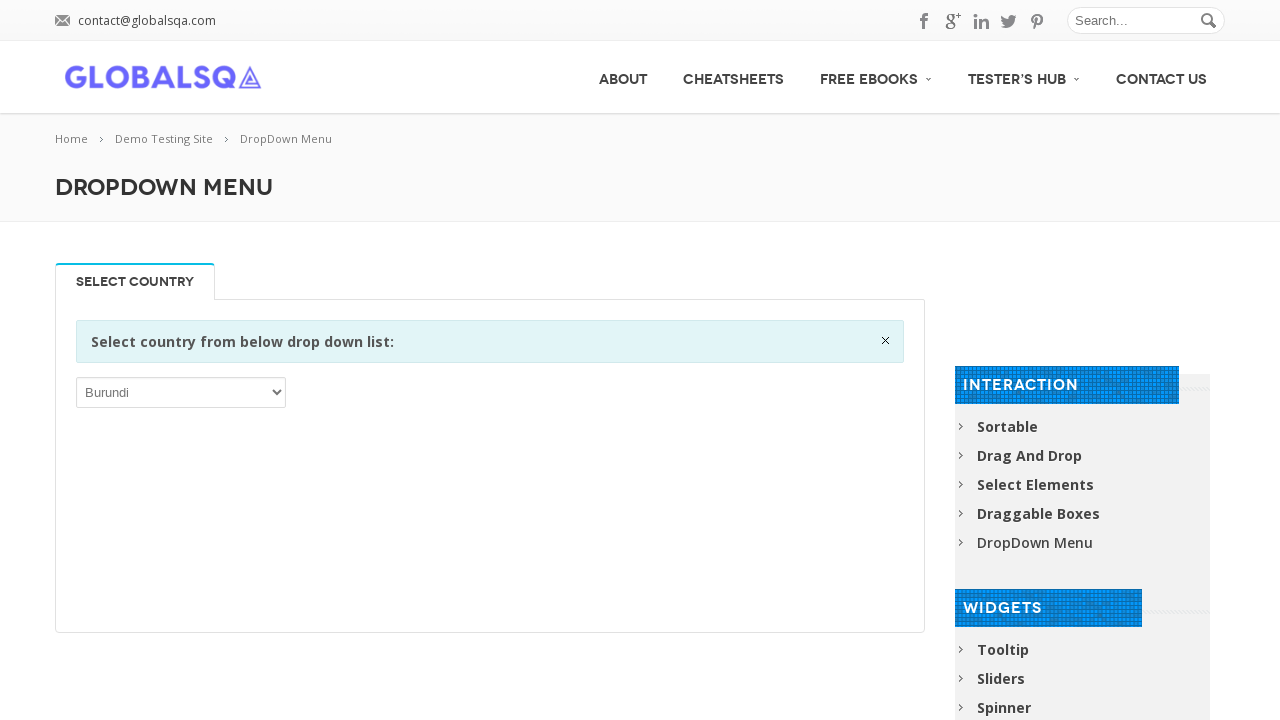

Retrieved option text: 'Vanuatu'
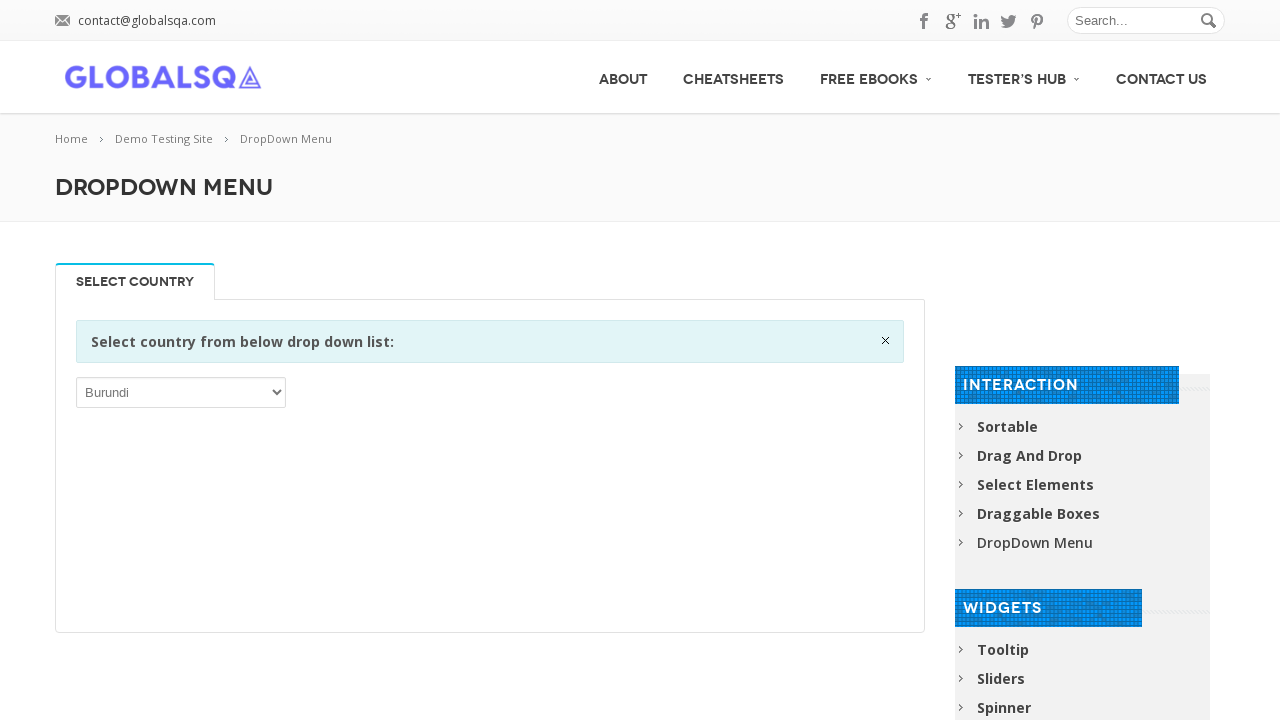

Retrieved option text: 'Venezuela, Bolivarian Republic of'
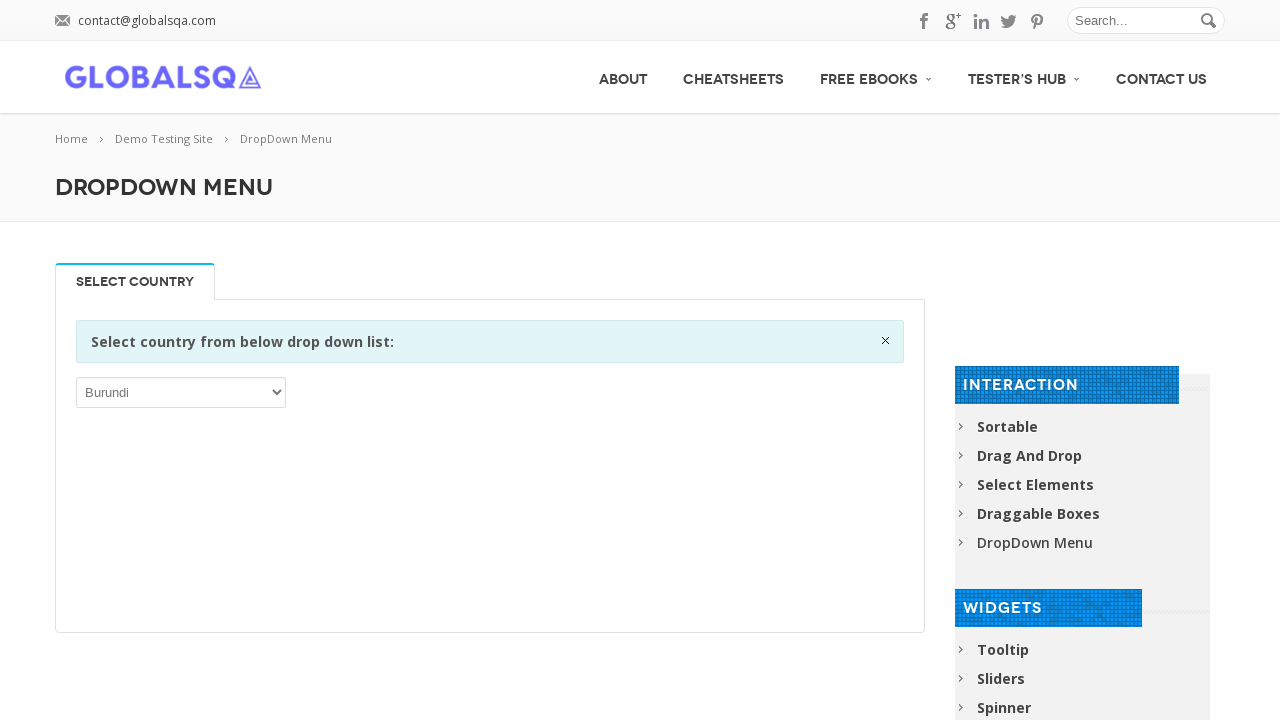

Retrieved option text: 'Viet Nam'
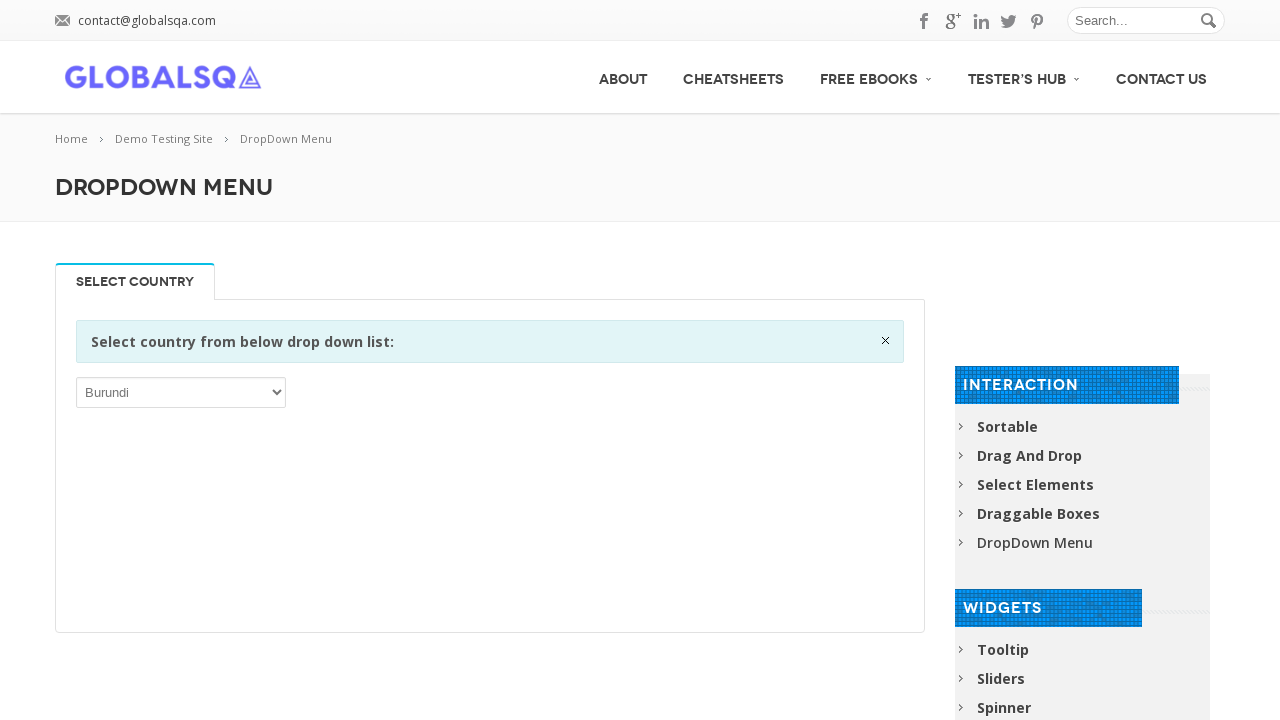

Retrieved option text: 'Virgin Islands, British'
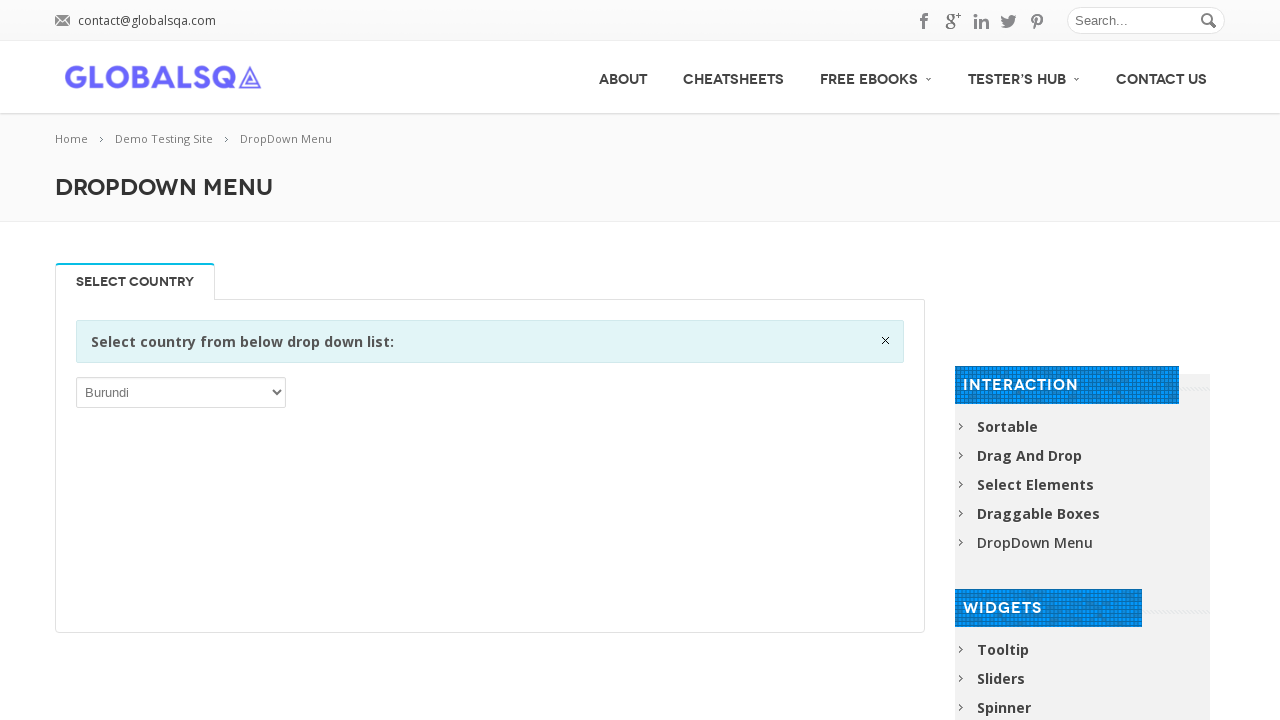

Retrieved option text: 'Virgin Islands, U.S.'
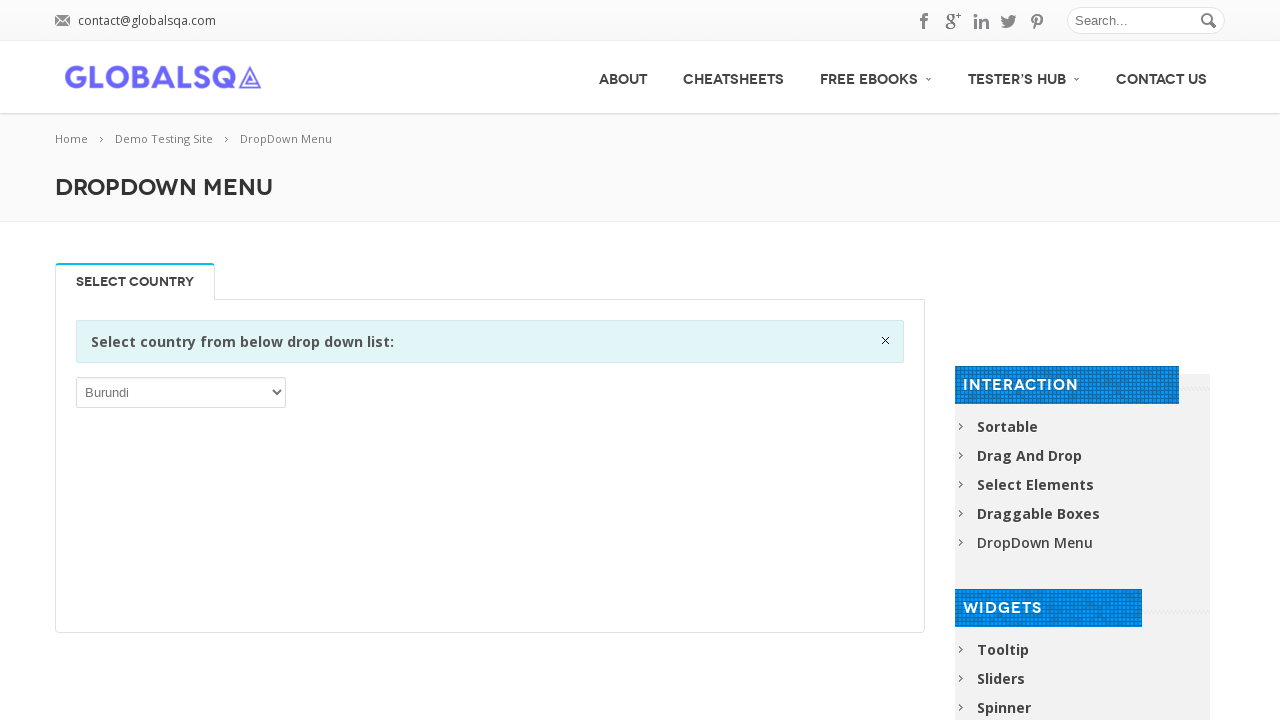

Retrieved option text: 'Wallis and Futuna'
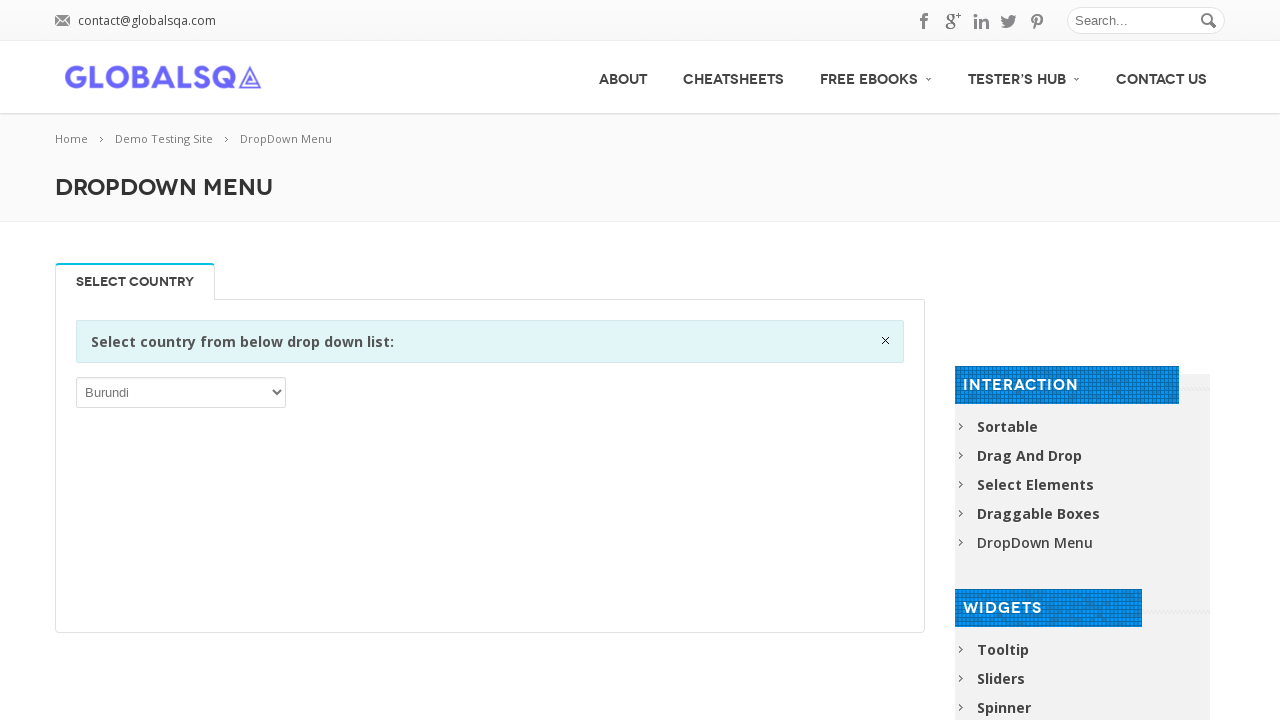

Retrieved option text: 'Western Sahara'
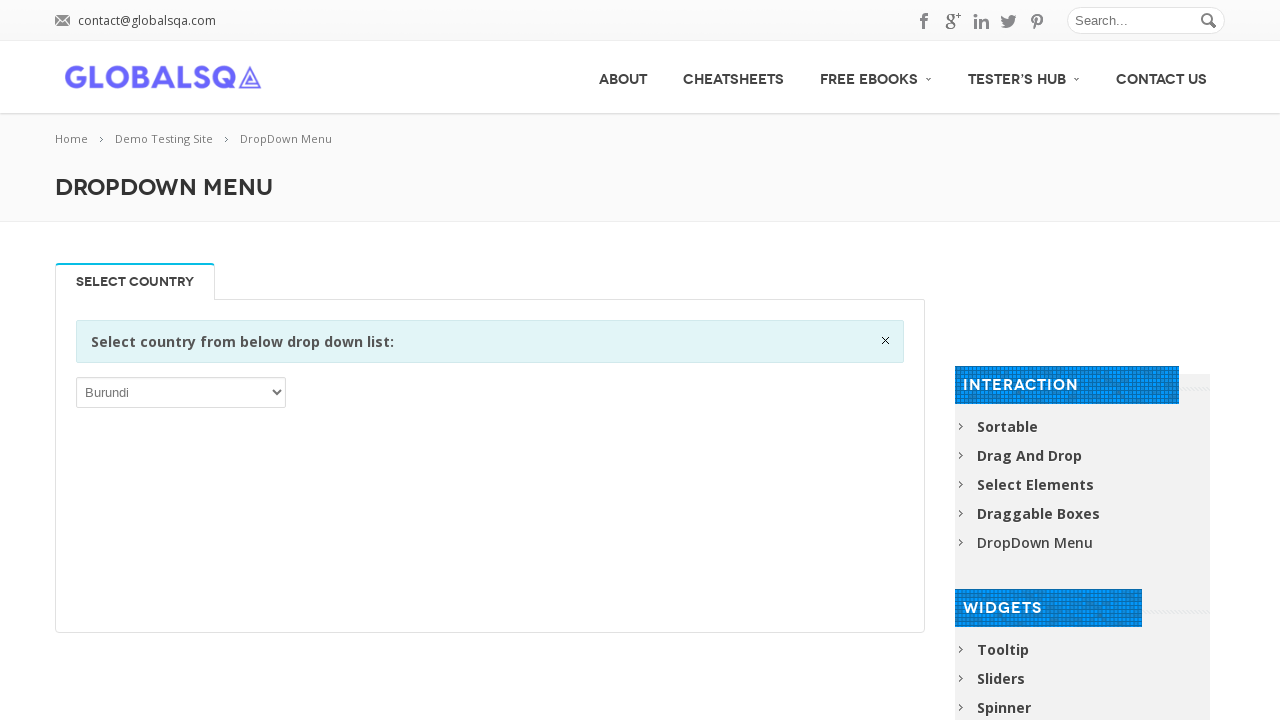

Retrieved option text: 'Yemen'
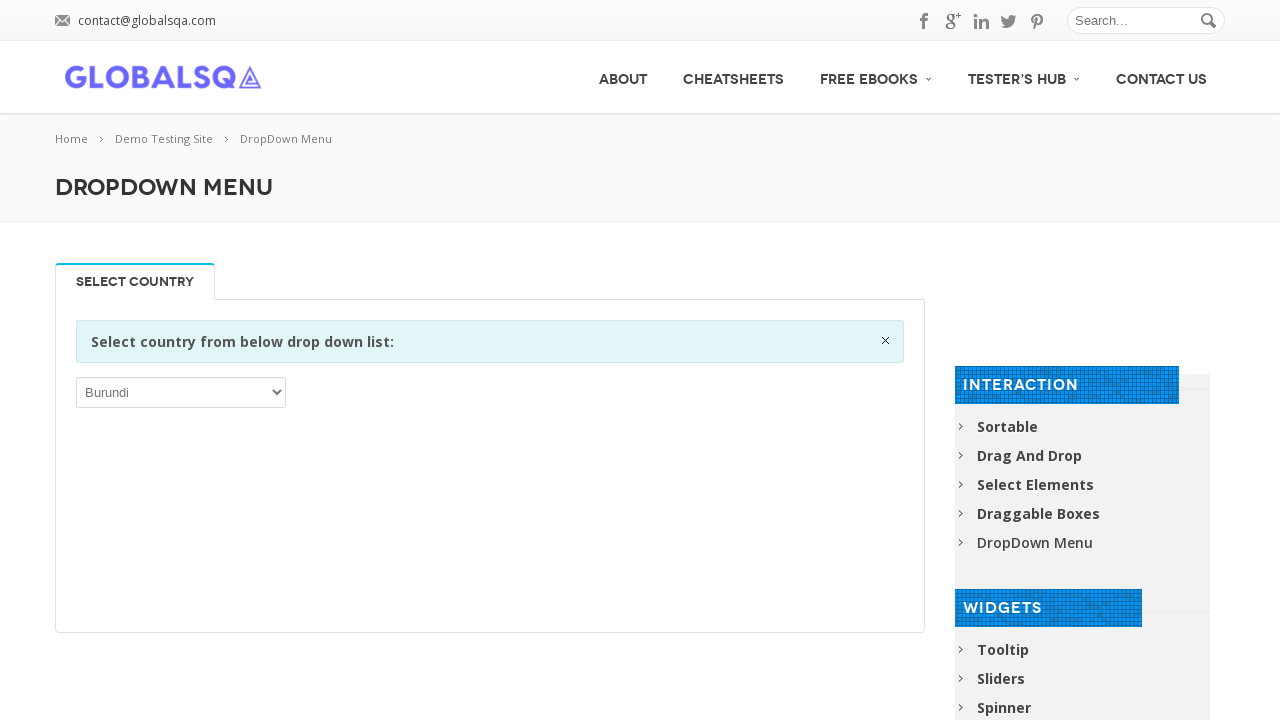

Retrieved option text: 'Zambia'
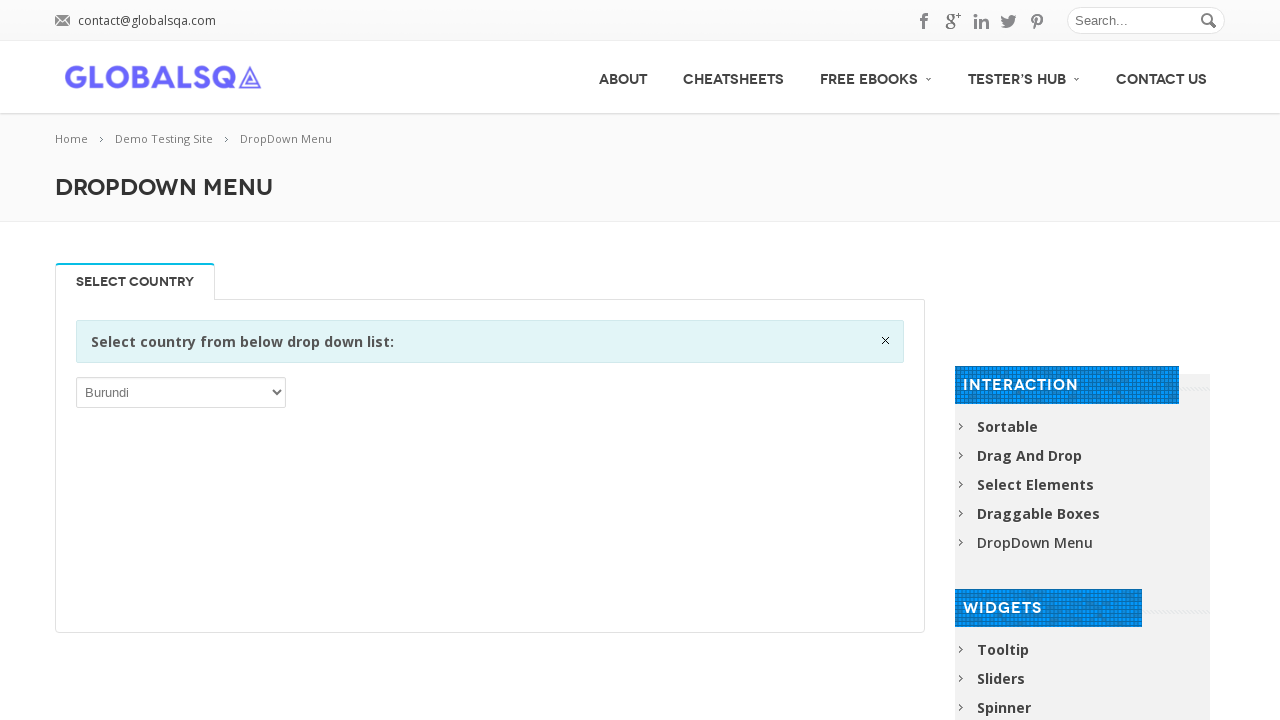

Retrieved option text: 'Zimbabwe'
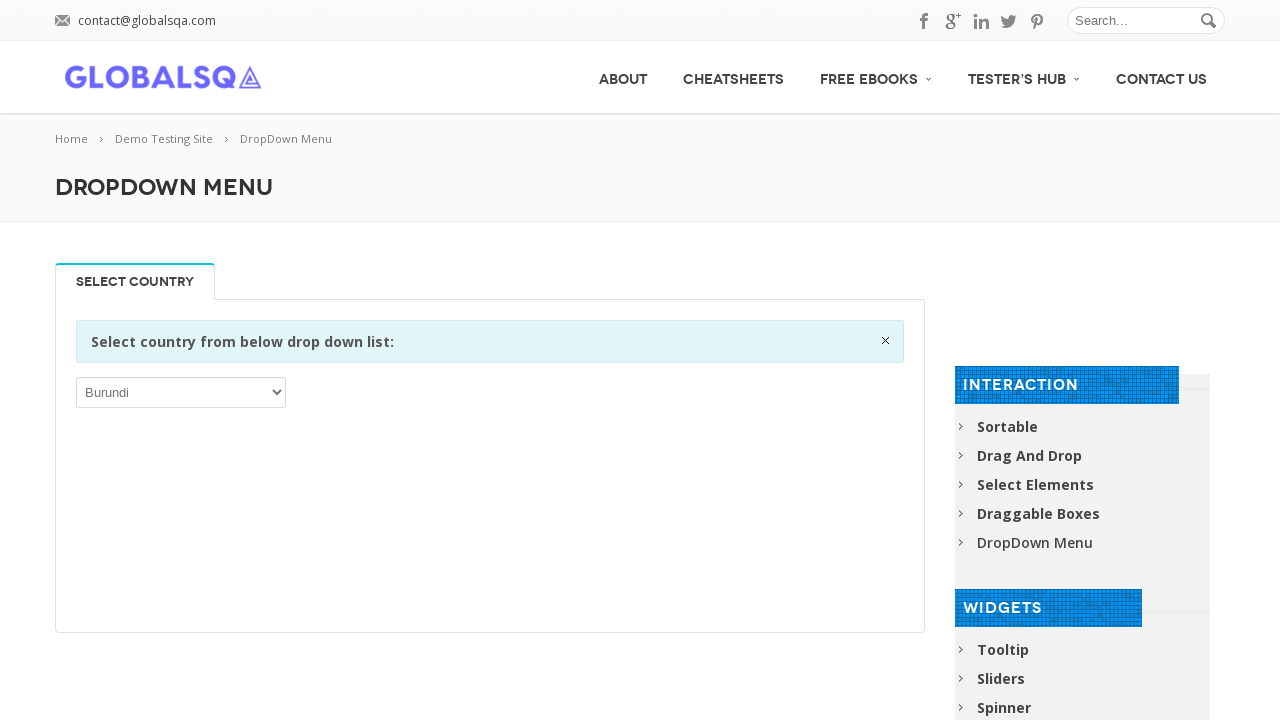

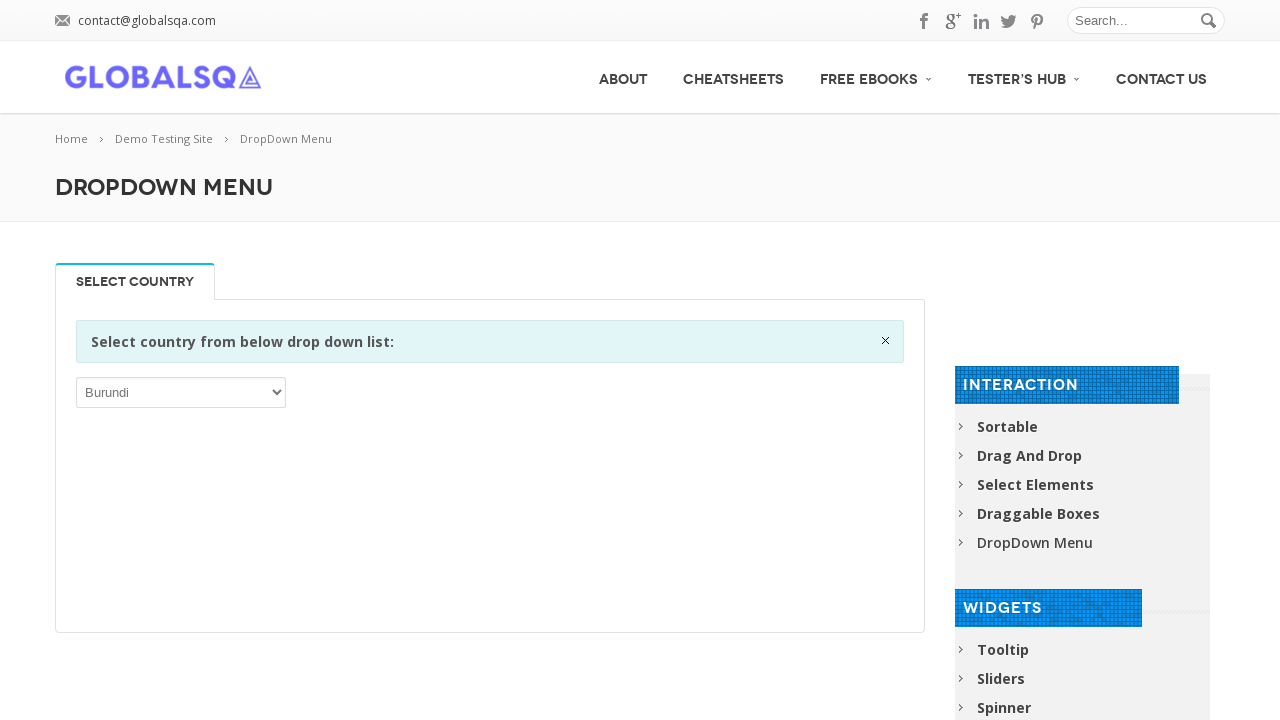